Navigates to Tinder homepage and simulates pressing the right arrow key multiple times to interact with the page

Starting URL: https://tinder.com/

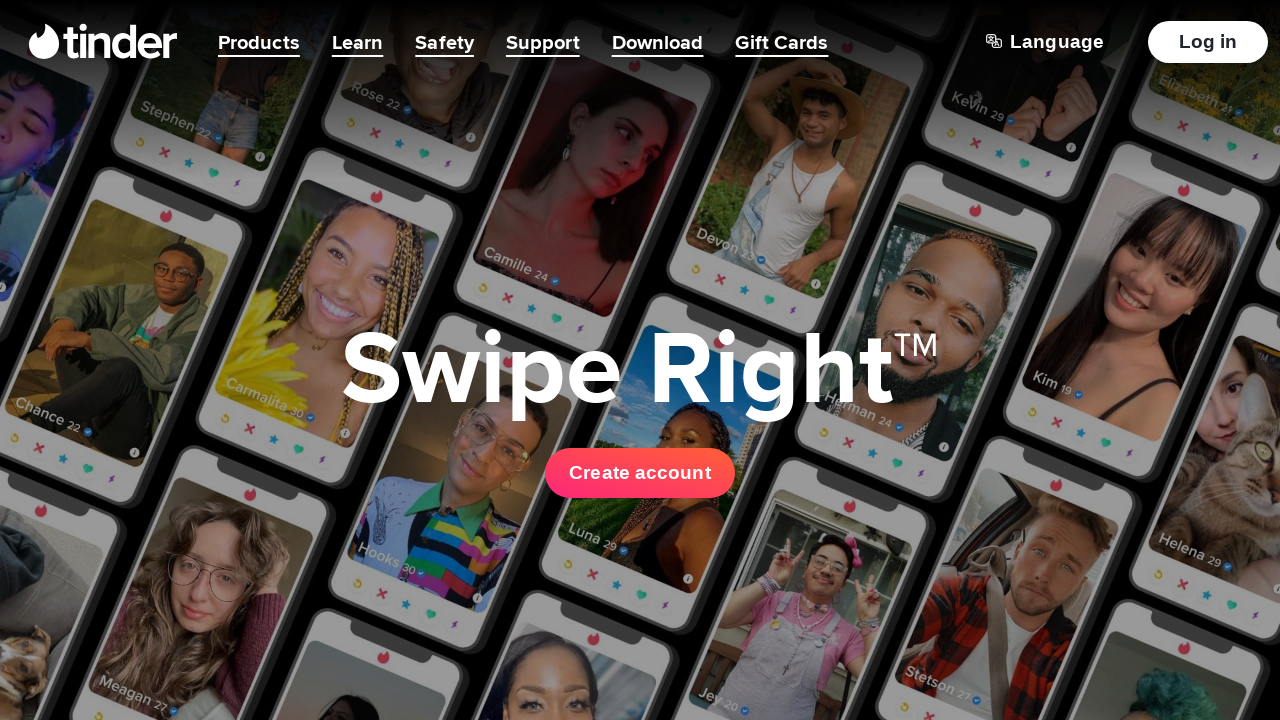

Navigated to Tinder homepage
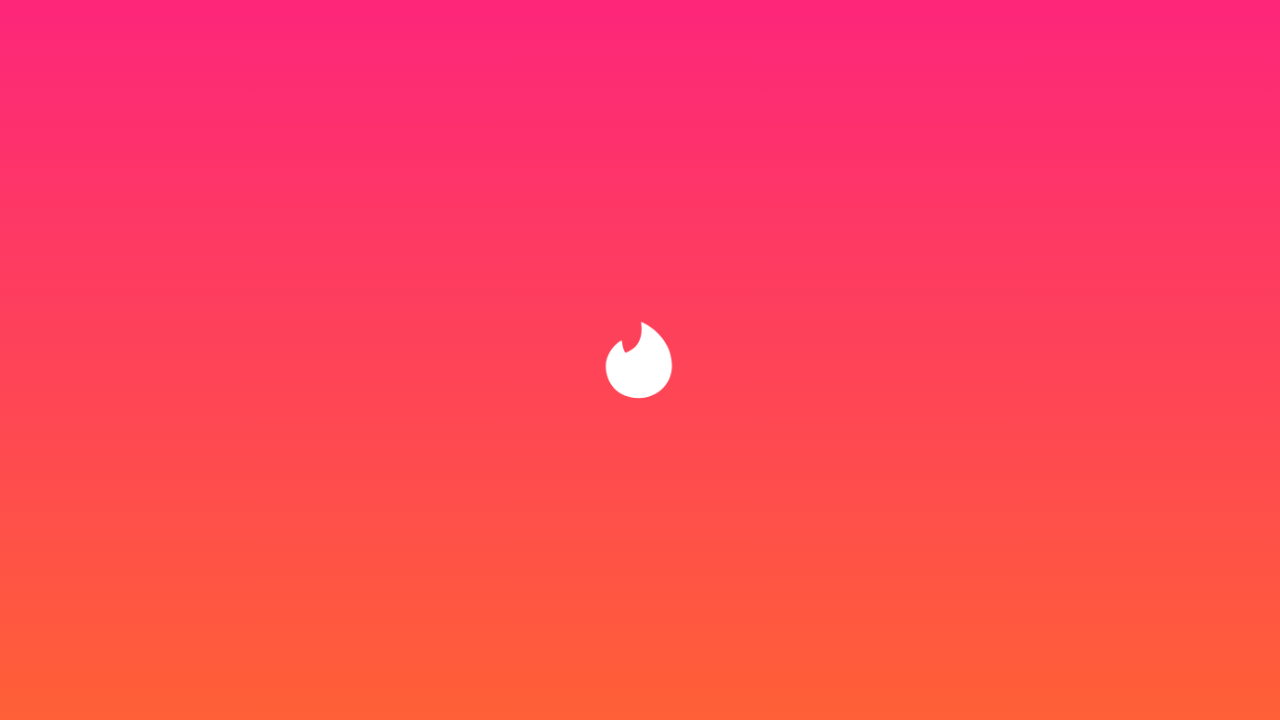

Pressed right arrow key once
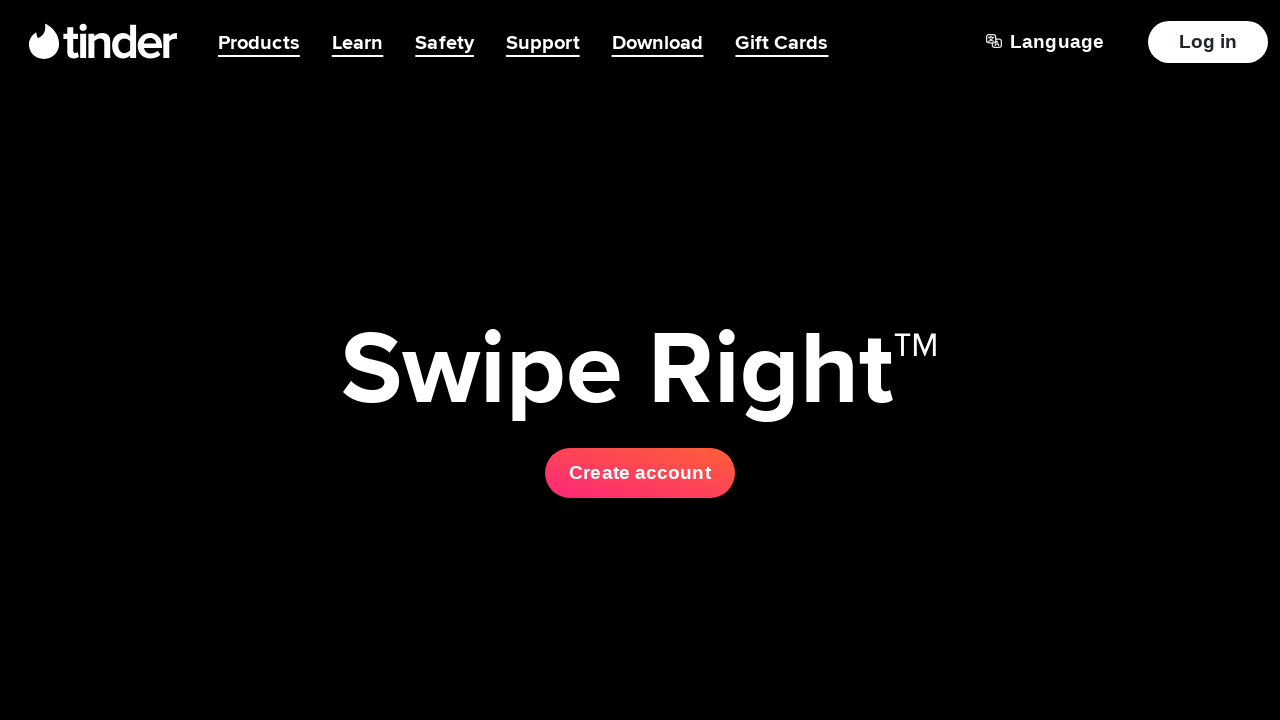

Pressed right arrow key (iteration 1/100)
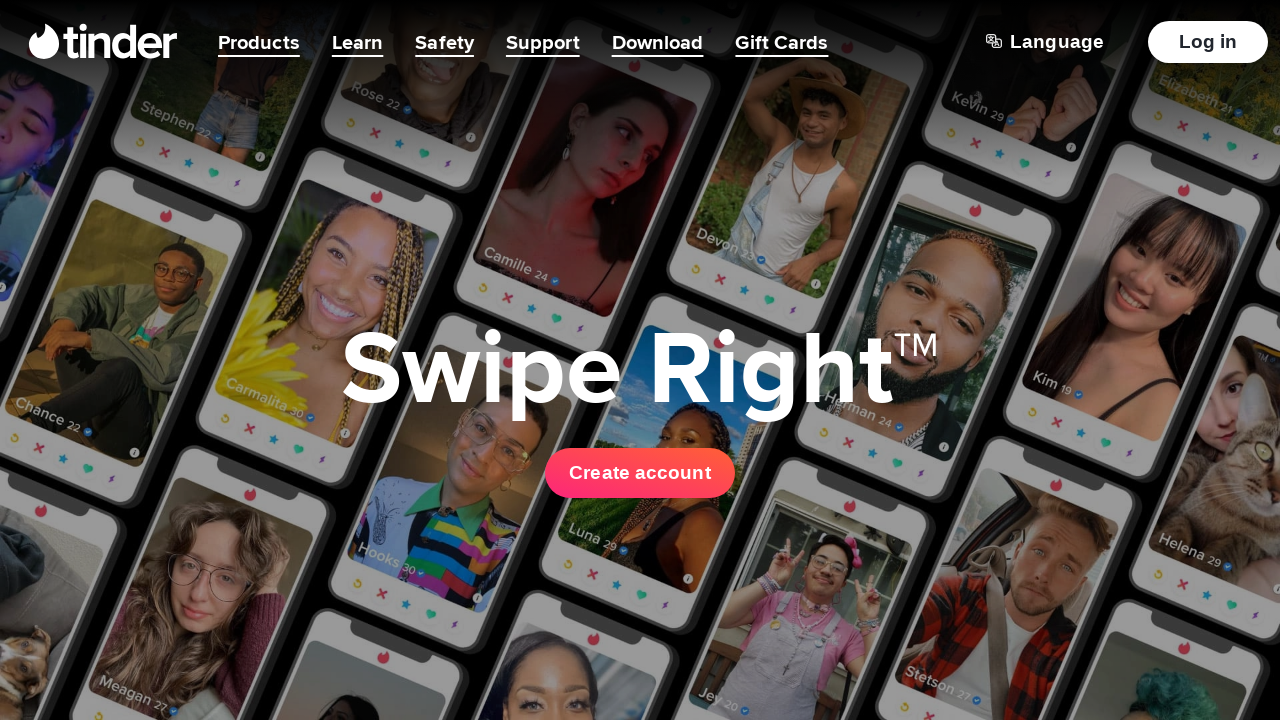

Waited 500ms before next key press
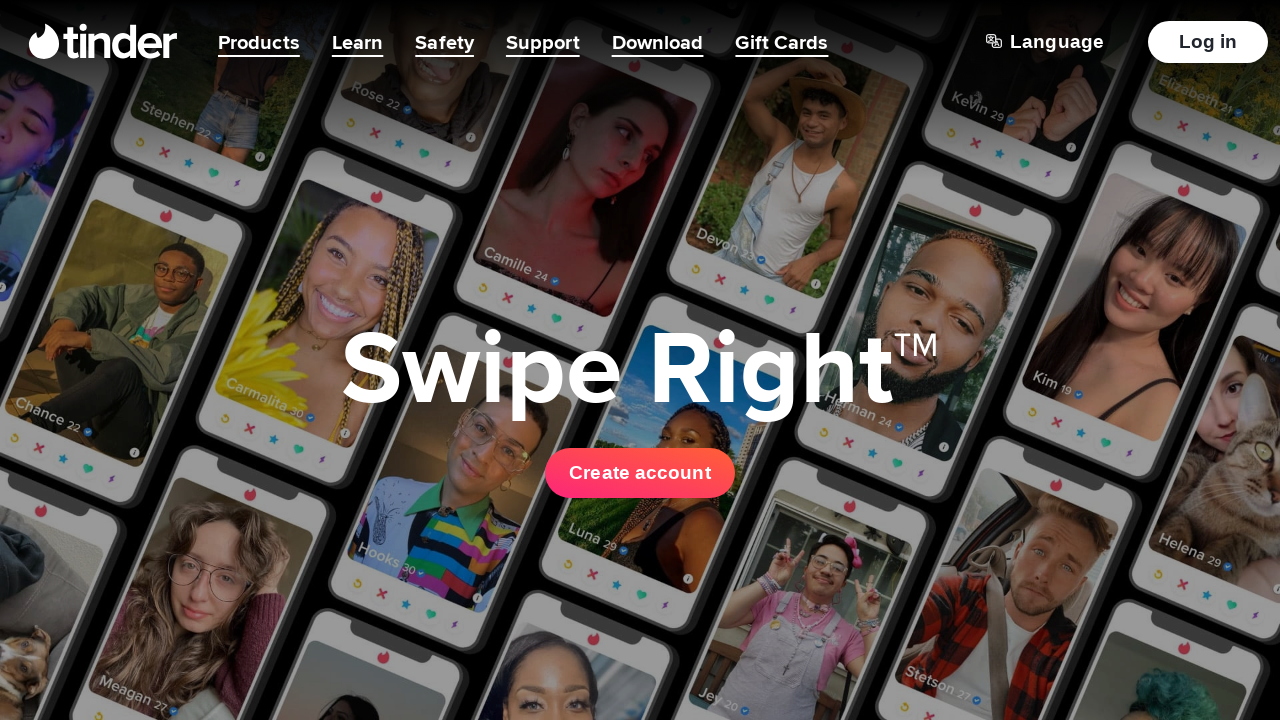

Pressed right arrow key (iteration 2/100)
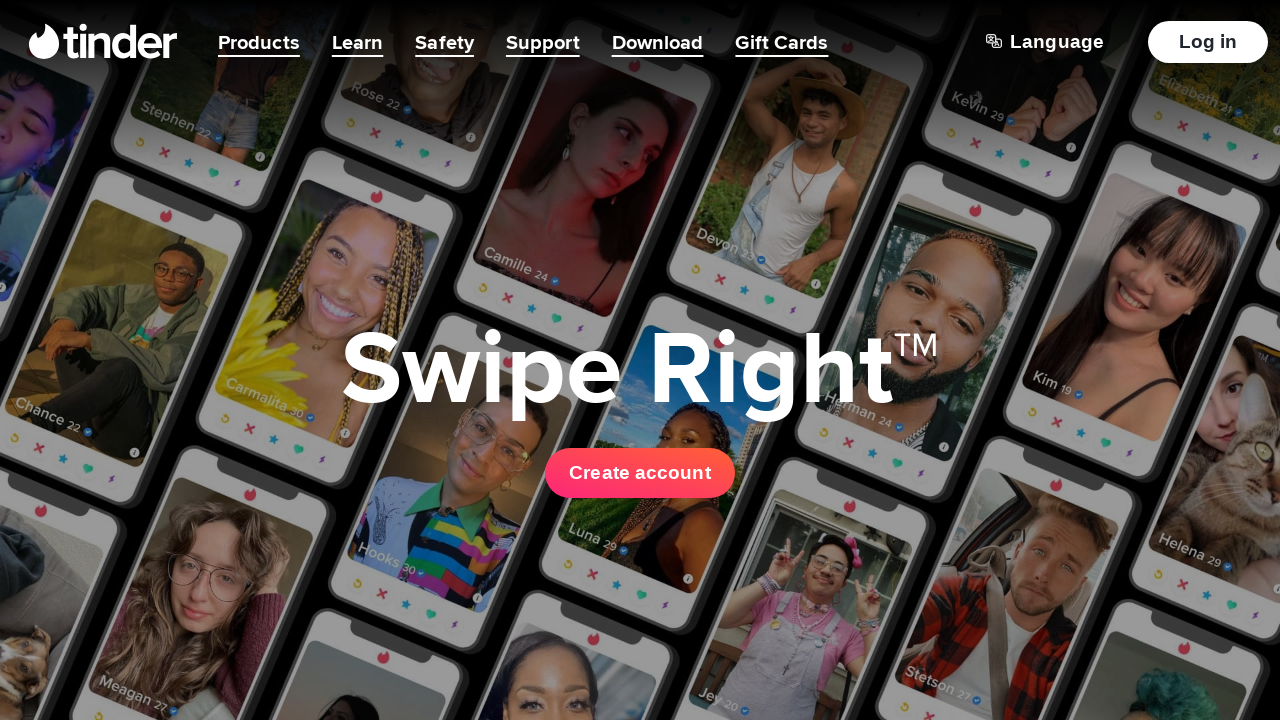

Waited 500ms before next key press
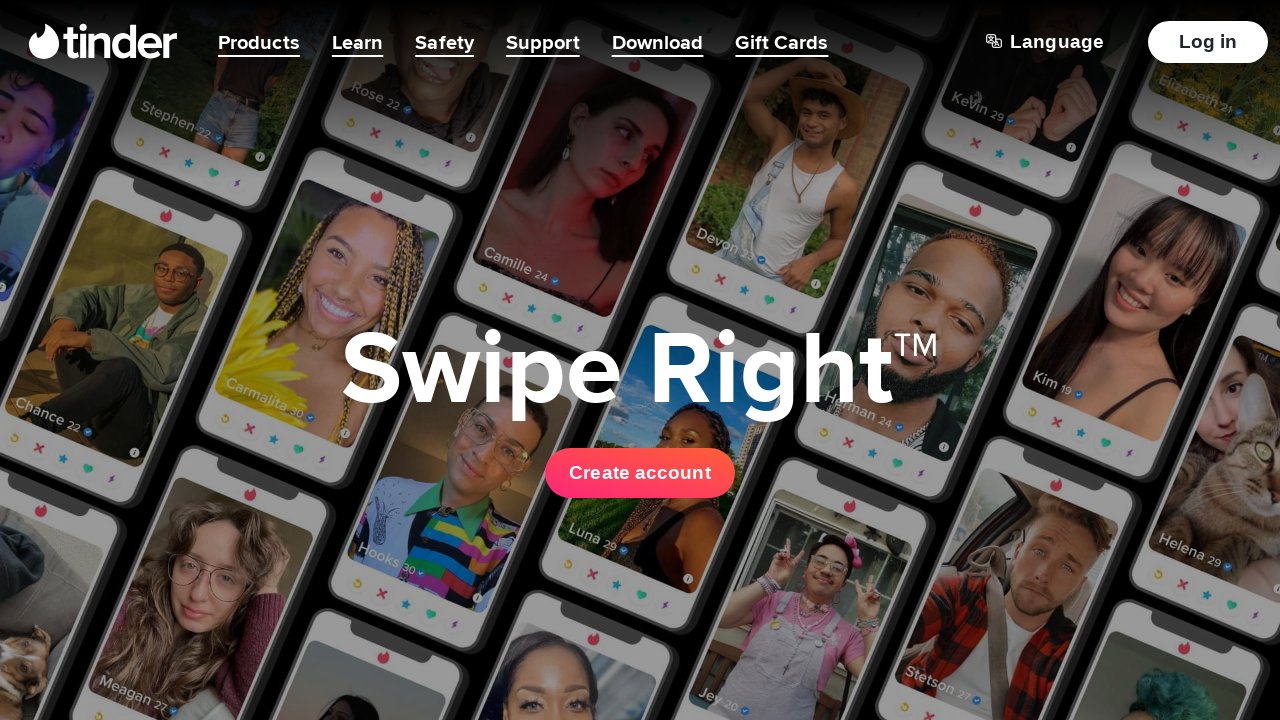

Pressed right arrow key (iteration 3/100)
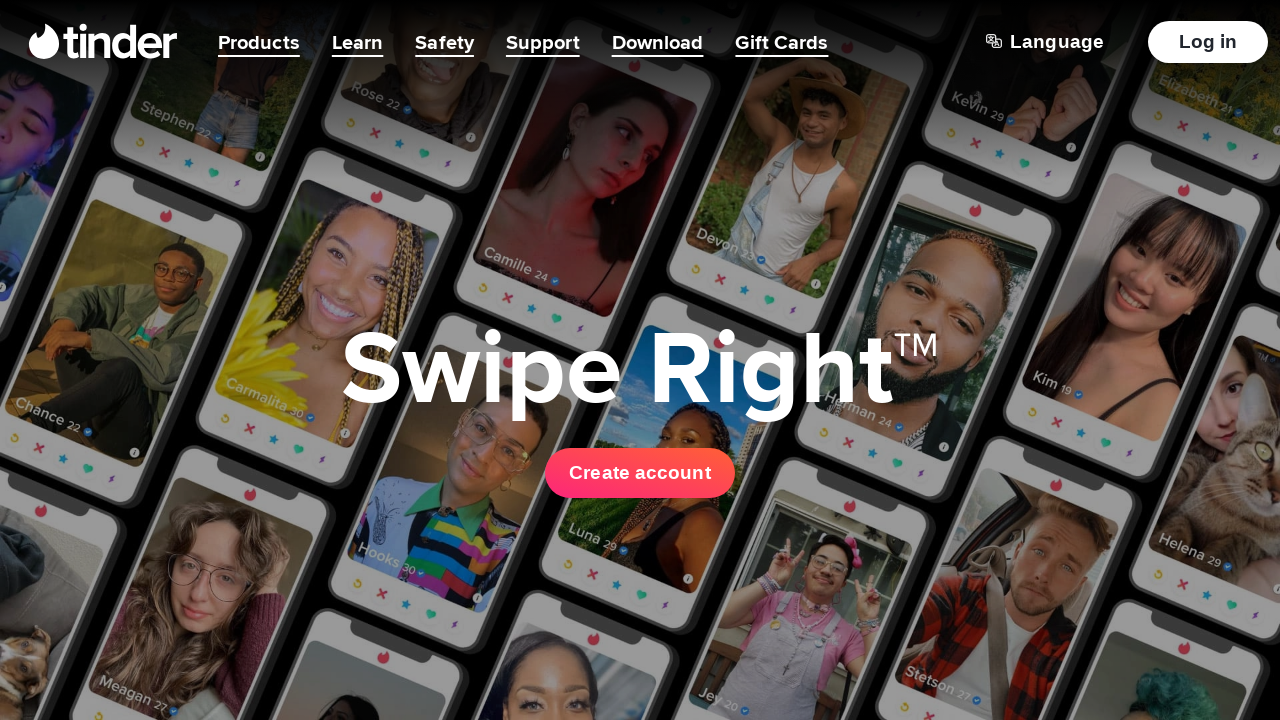

Waited 500ms before next key press
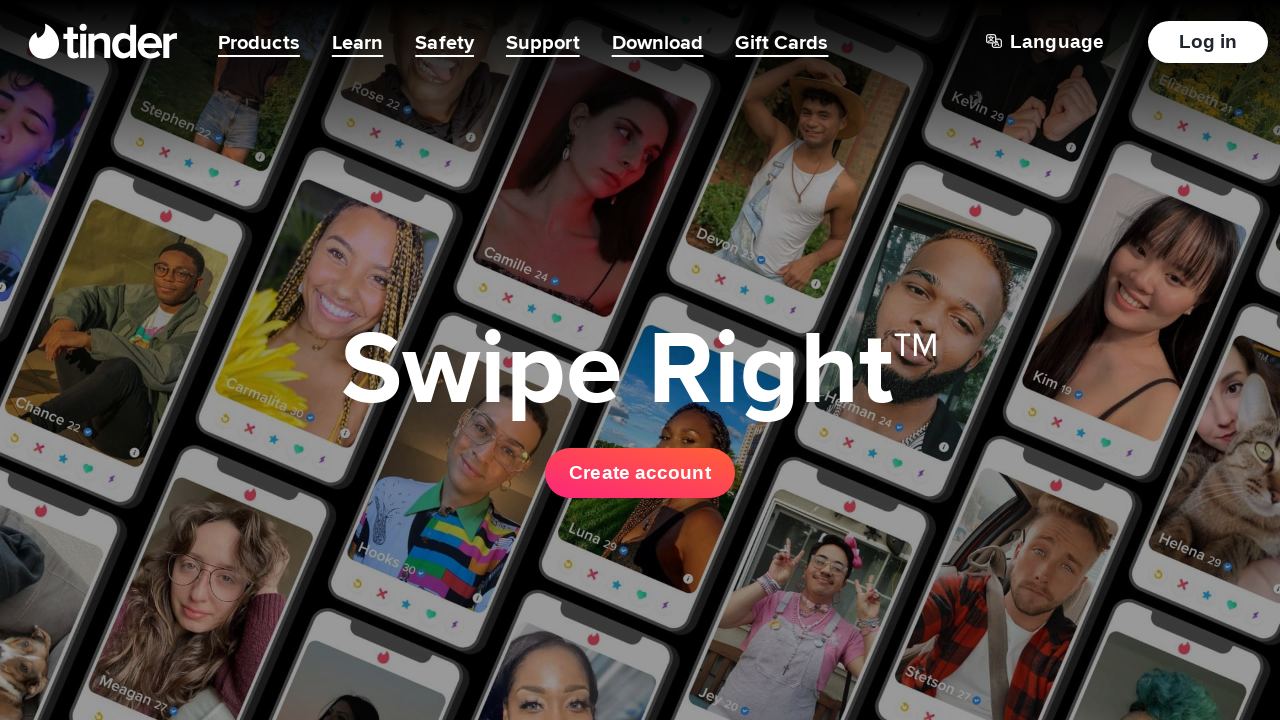

Pressed right arrow key (iteration 4/100)
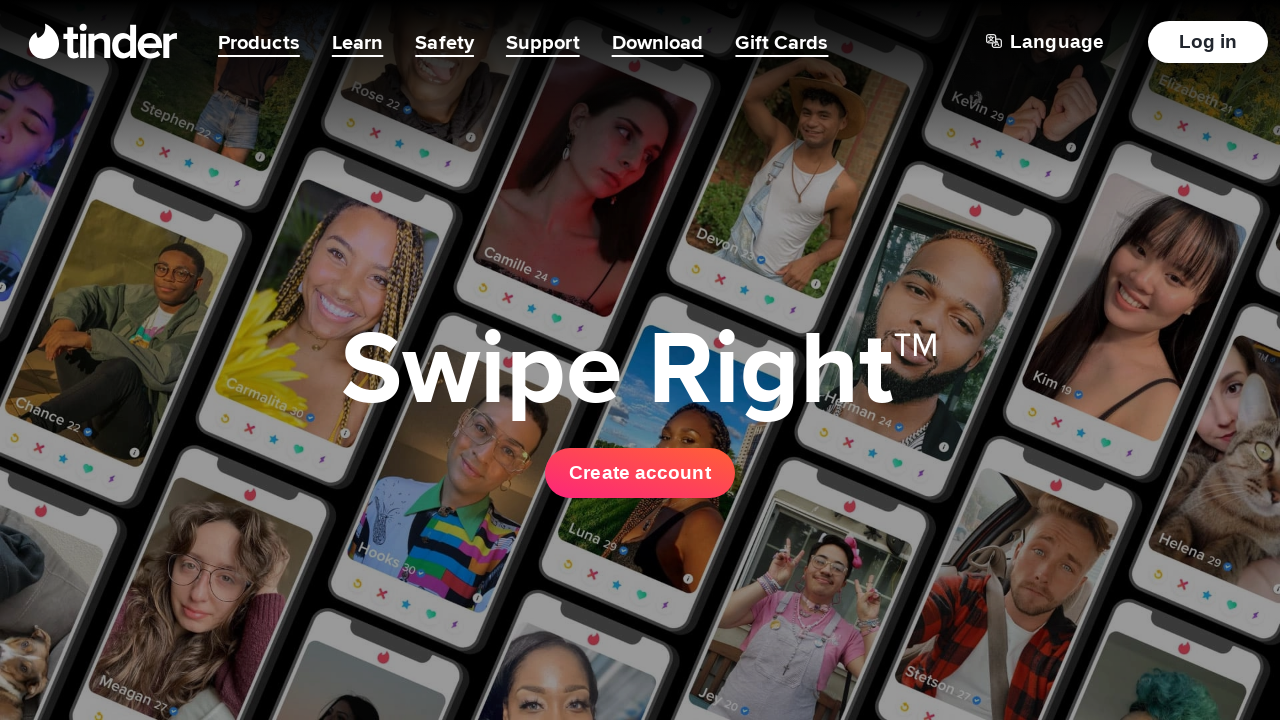

Waited 500ms before next key press
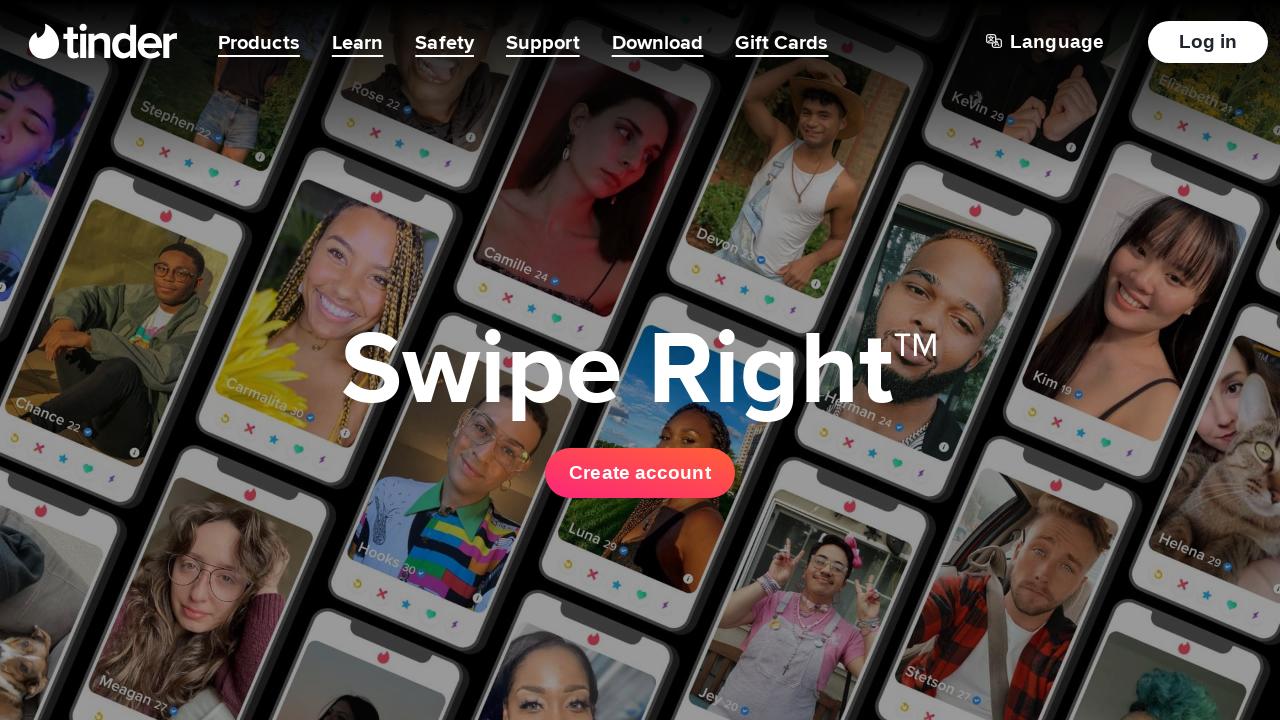

Pressed right arrow key (iteration 5/100)
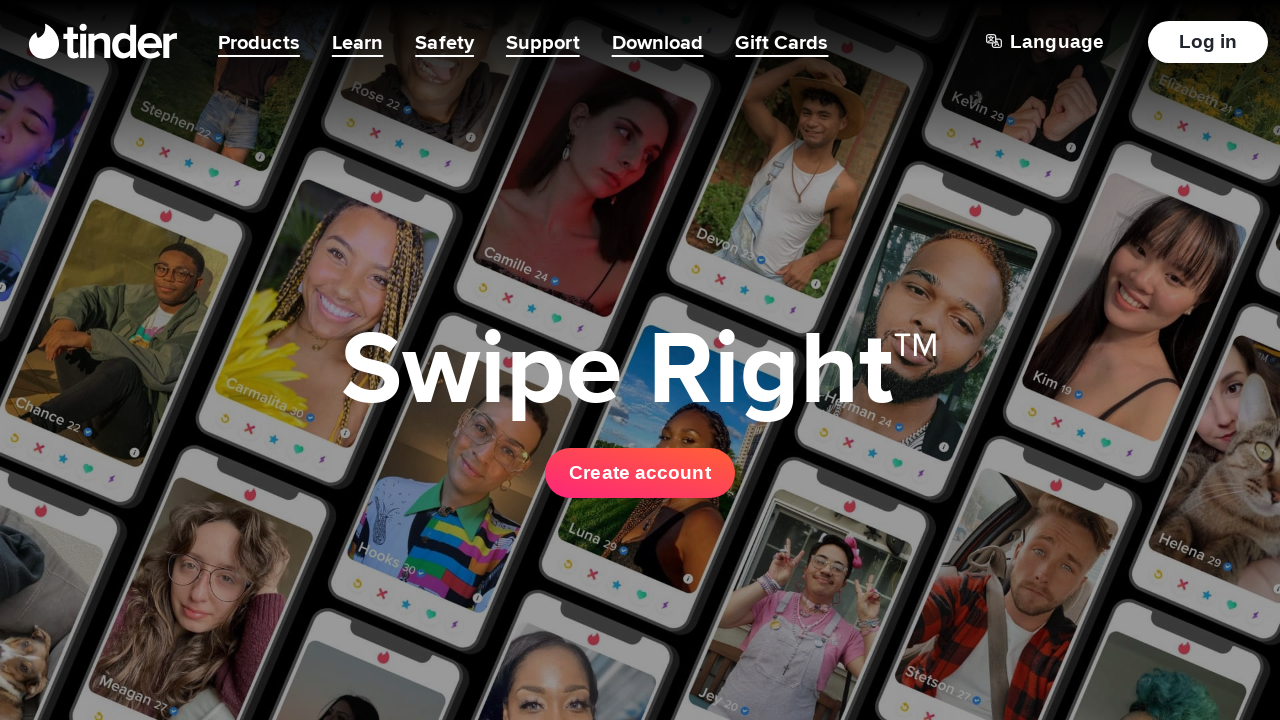

Waited 500ms before next key press
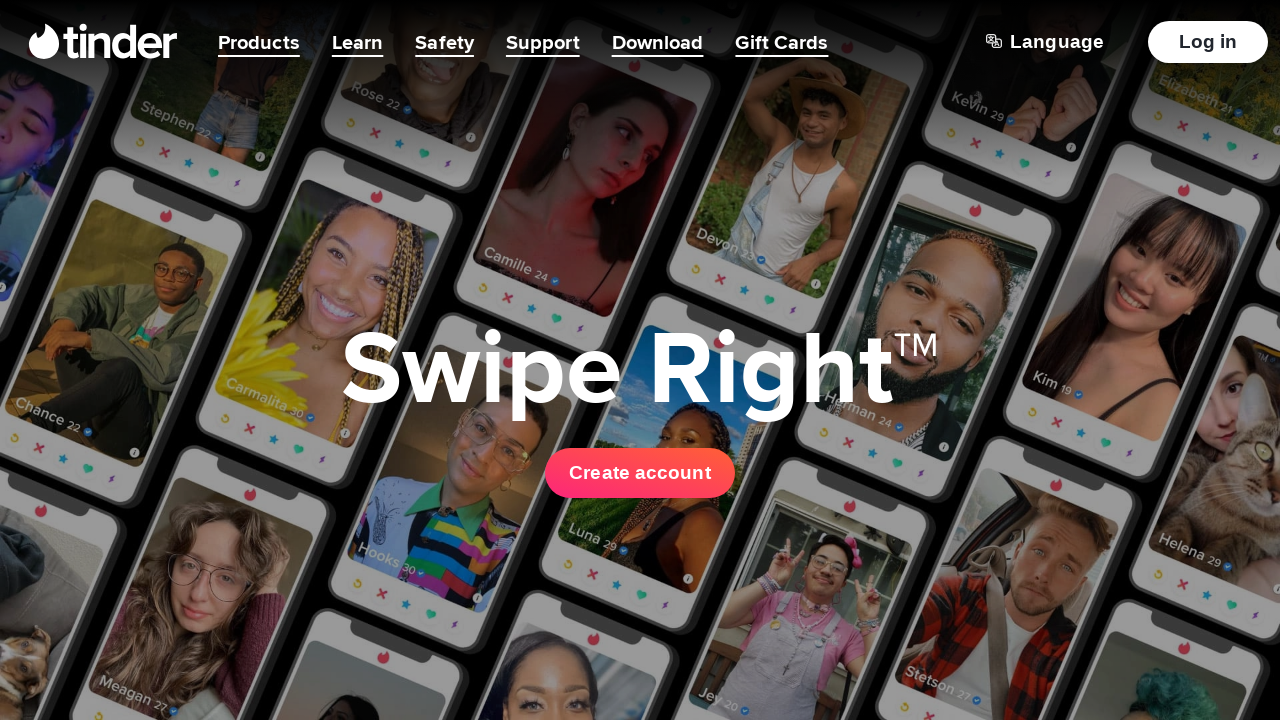

Pressed right arrow key (iteration 6/100)
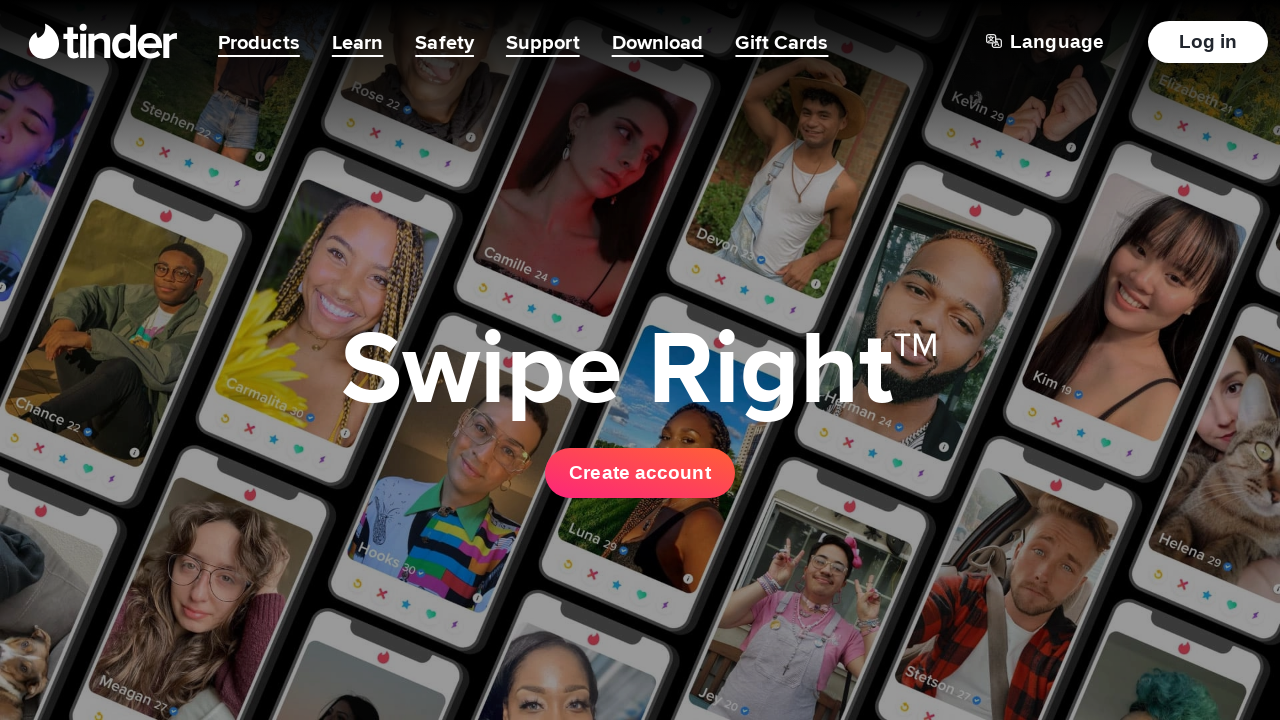

Waited 500ms before next key press
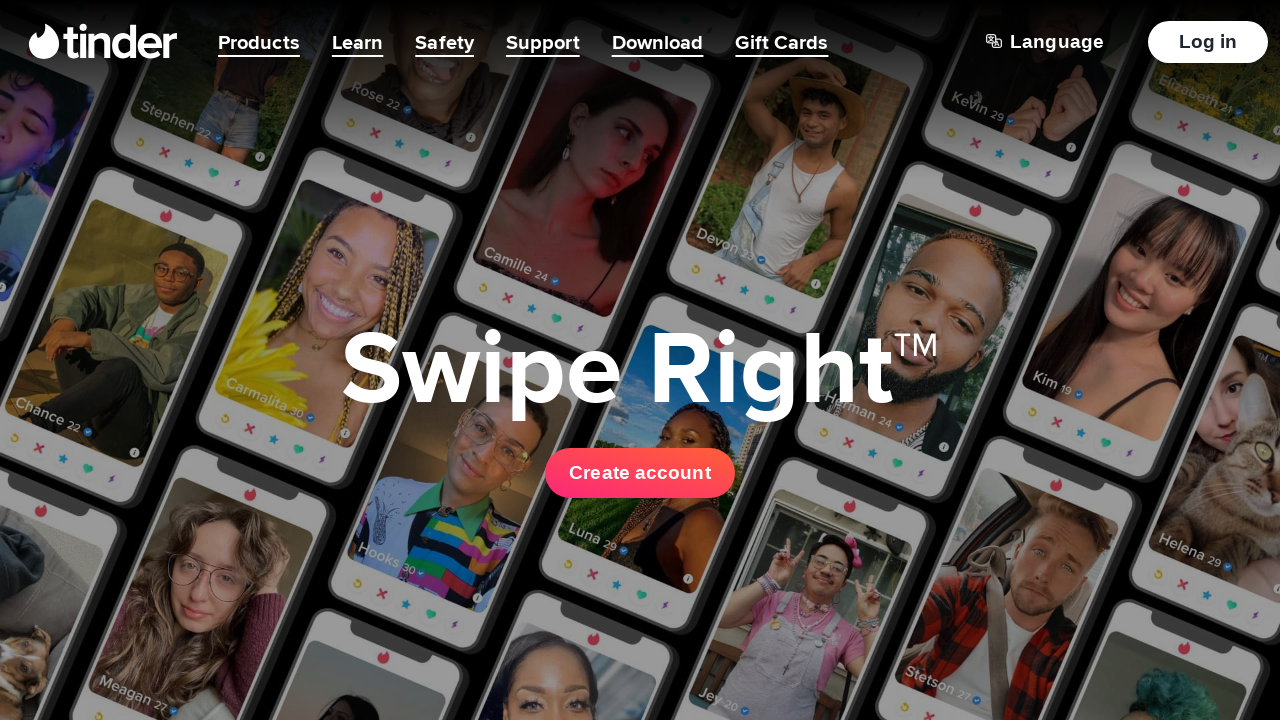

Pressed right arrow key (iteration 7/100)
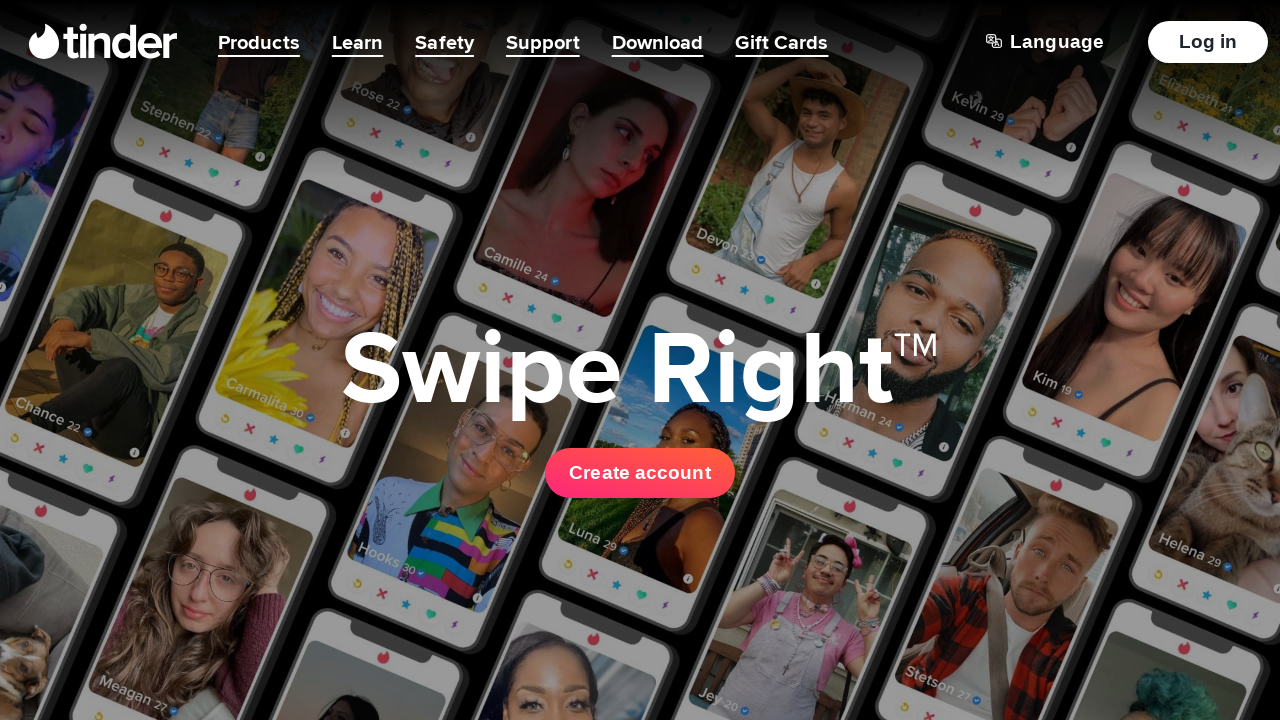

Waited 500ms before next key press
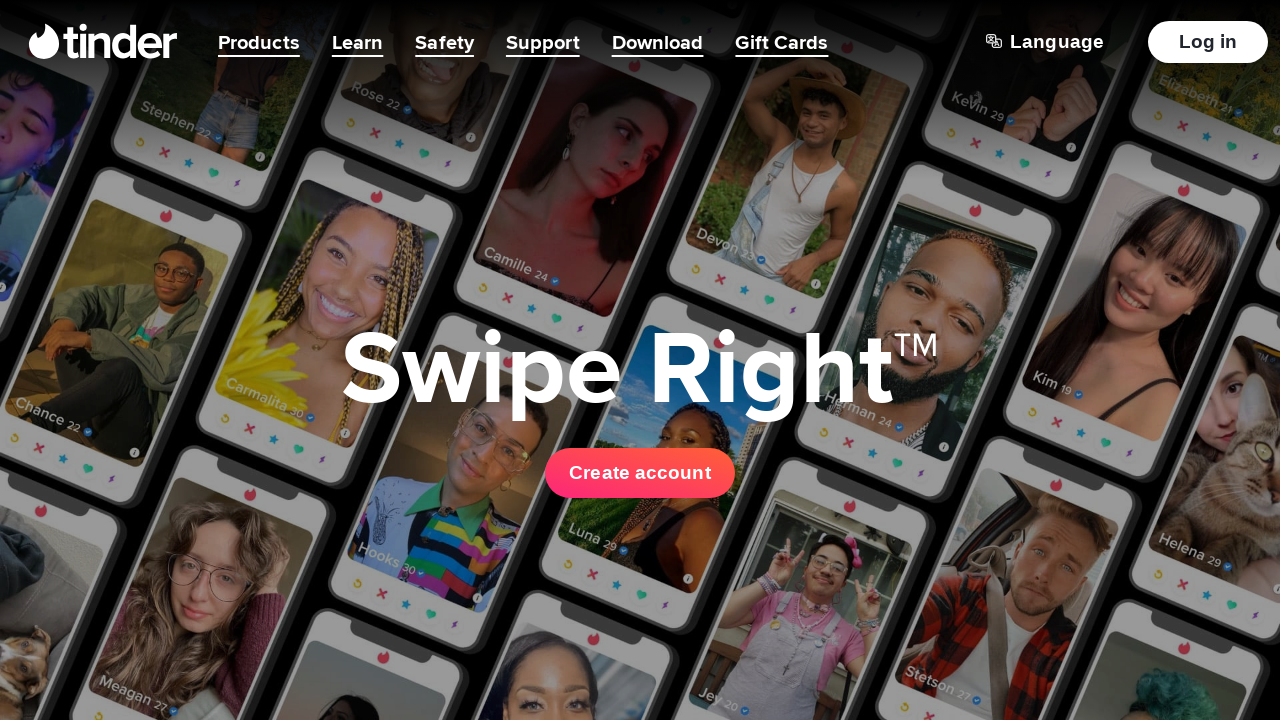

Pressed right arrow key (iteration 8/100)
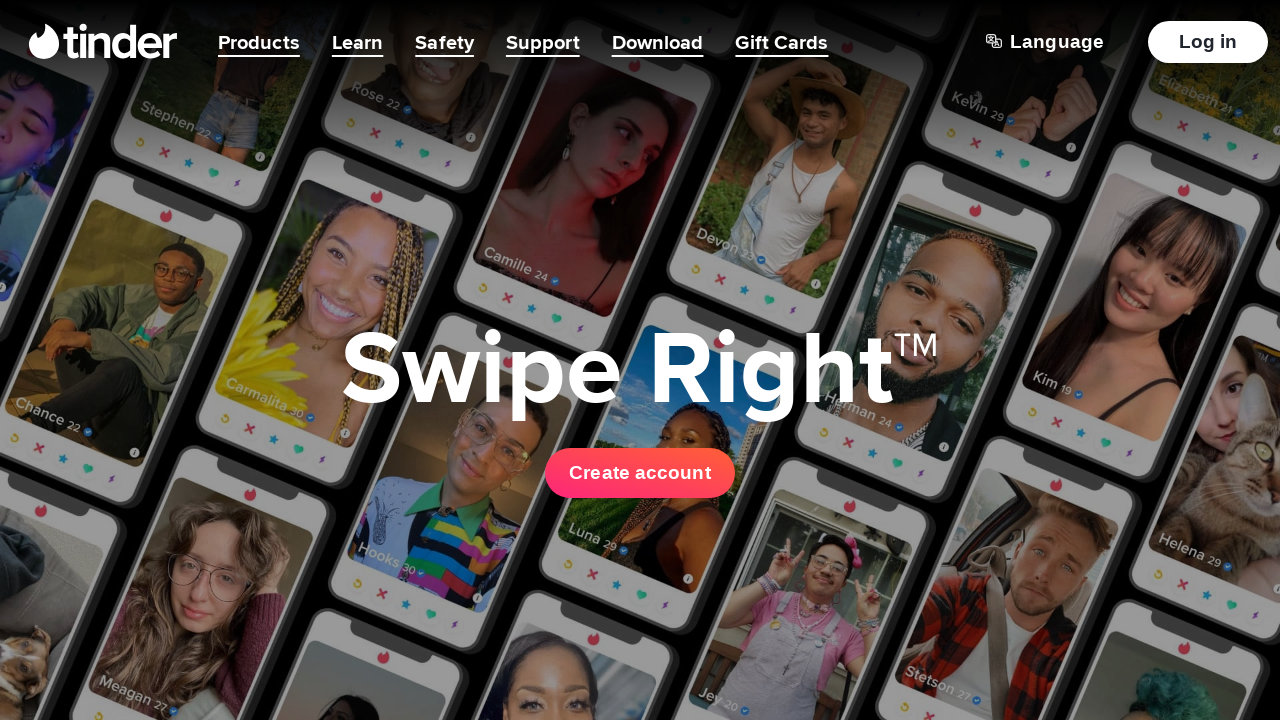

Waited 500ms before next key press
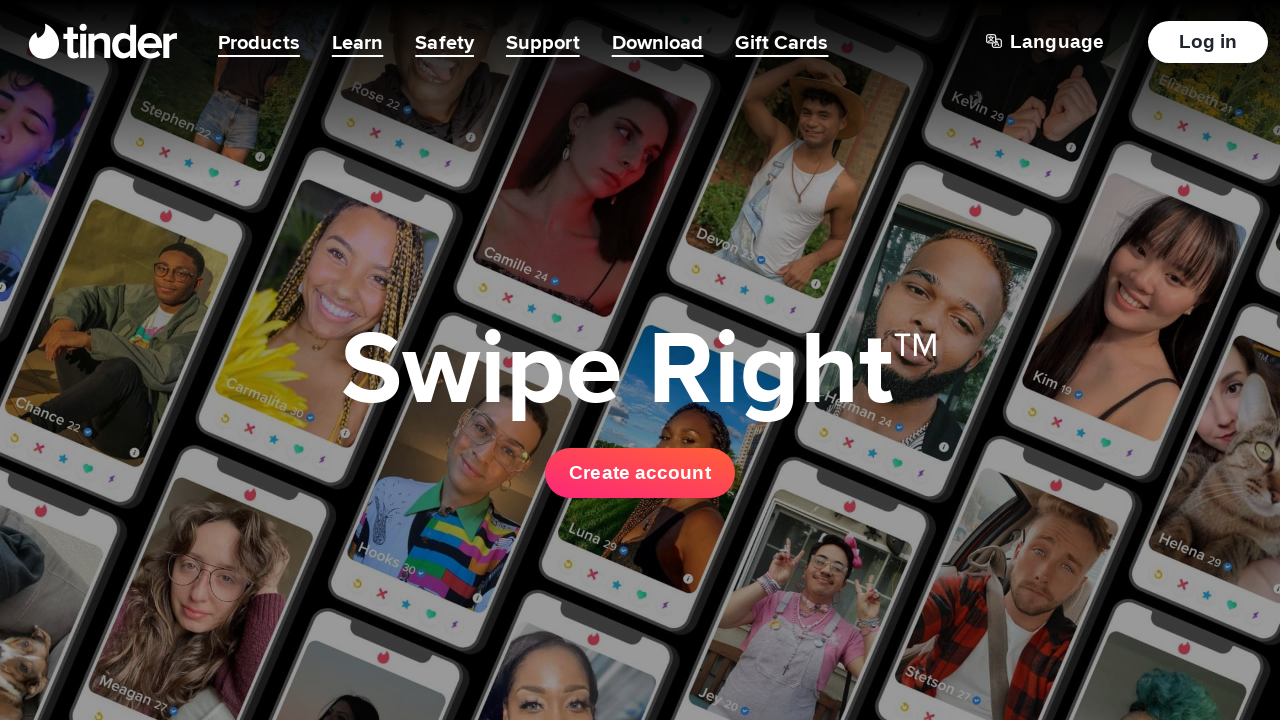

Pressed right arrow key (iteration 9/100)
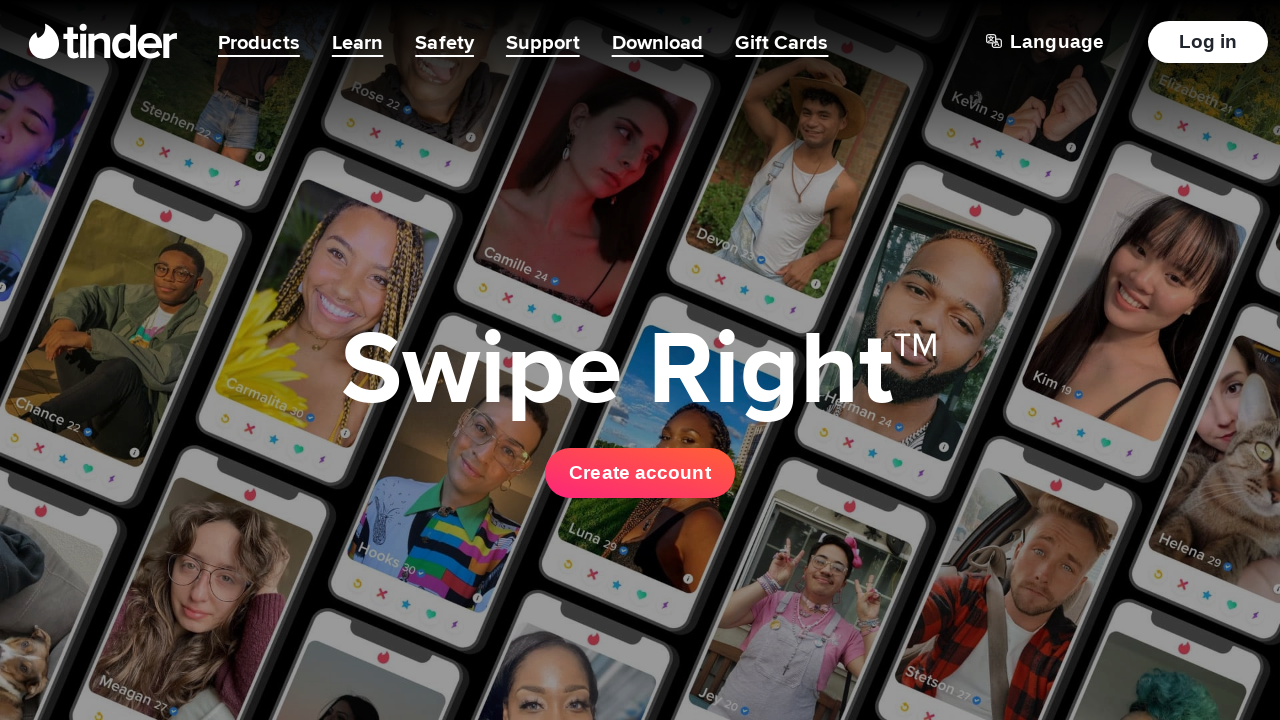

Waited 500ms before next key press
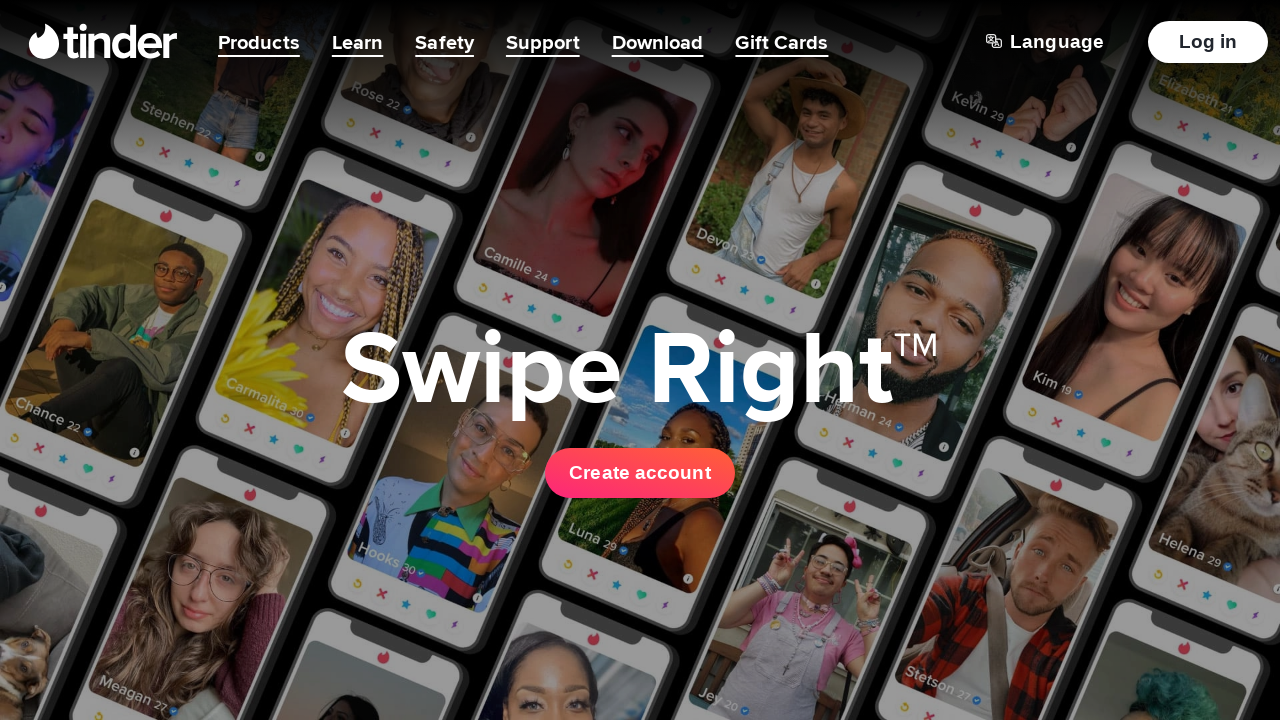

Pressed right arrow key (iteration 10/100)
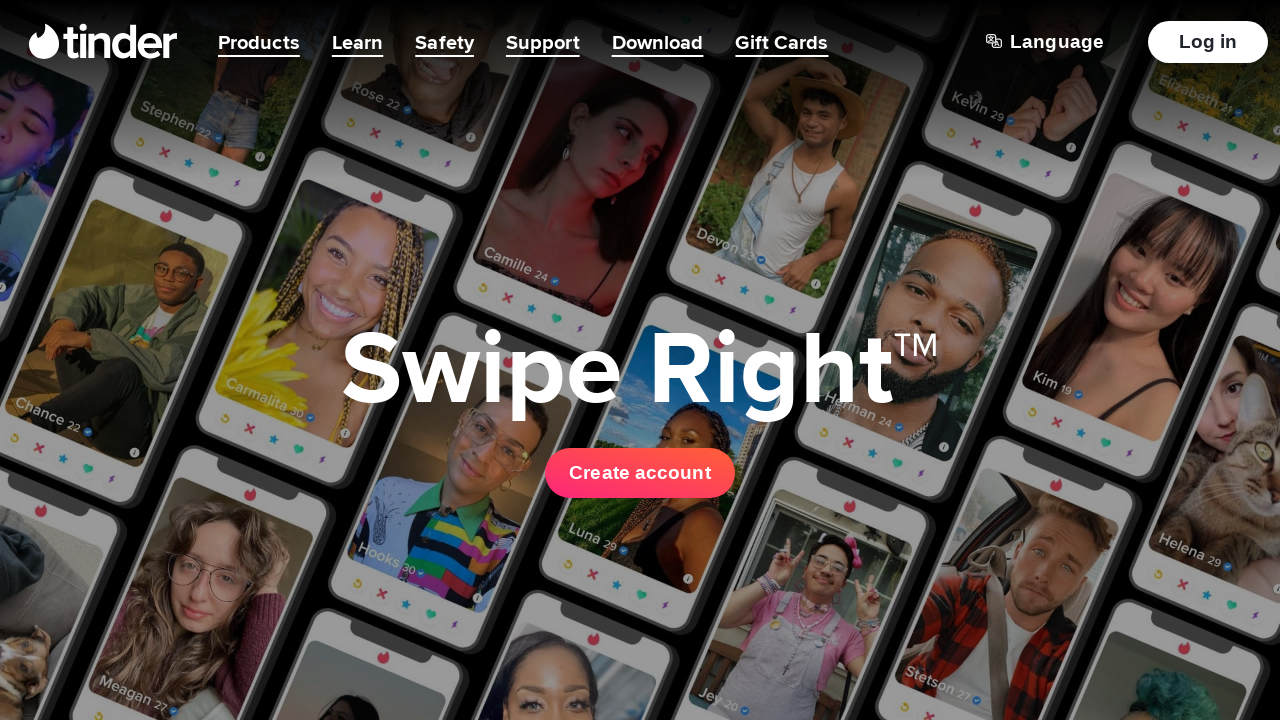

Waited 500ms before next key press
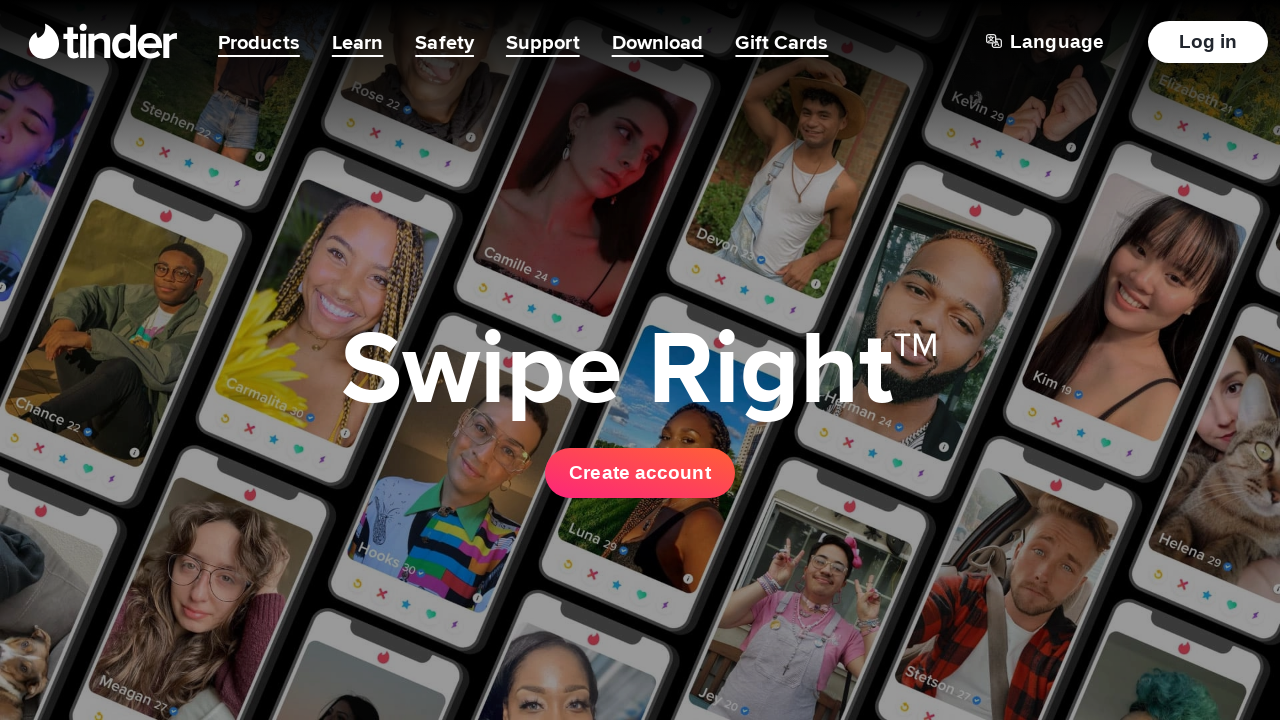

Pressed right arrow key (iteration 11/100)
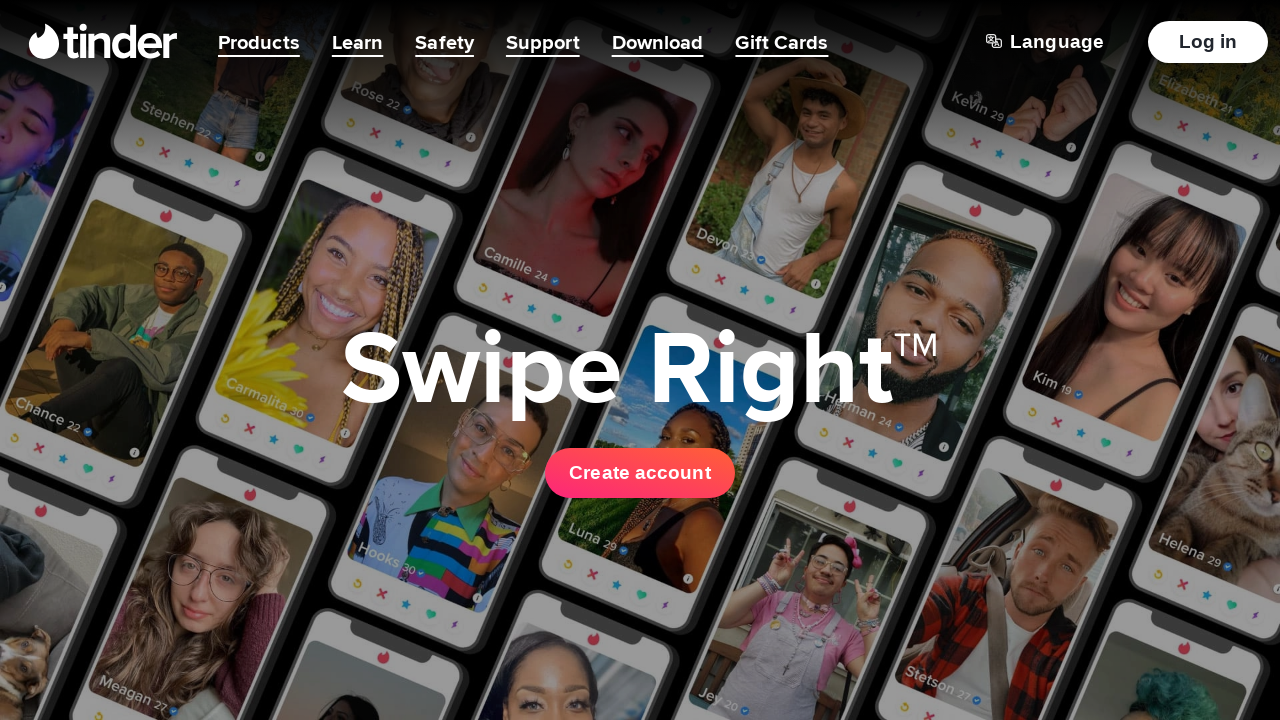

Waited 500ms before next key press
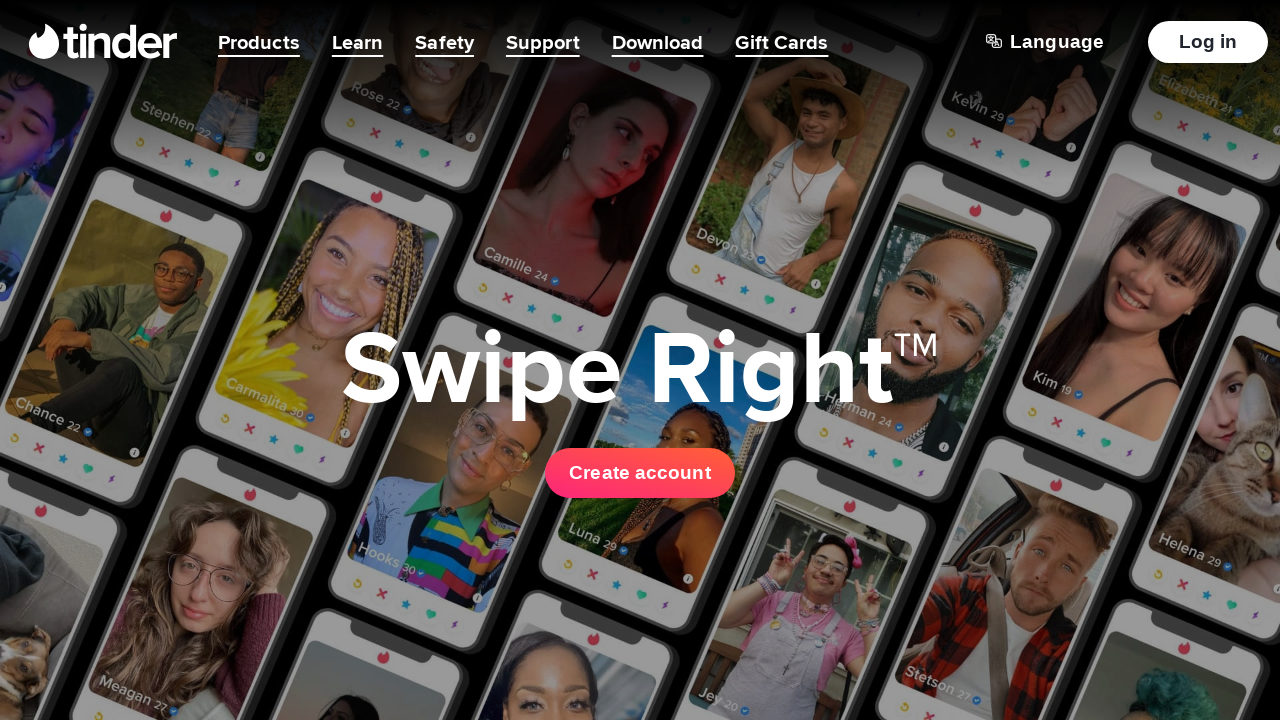

Pressed right arrow key (iteration 12/100)
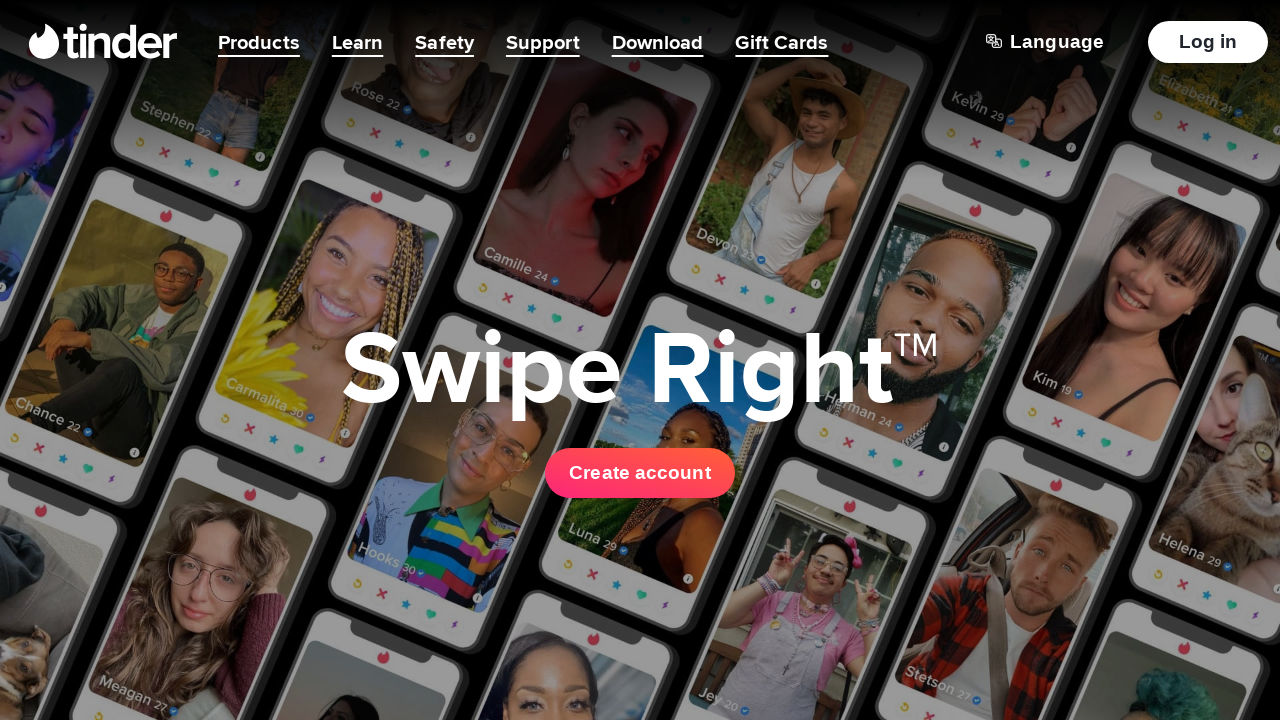

Waited 500ms before next key press
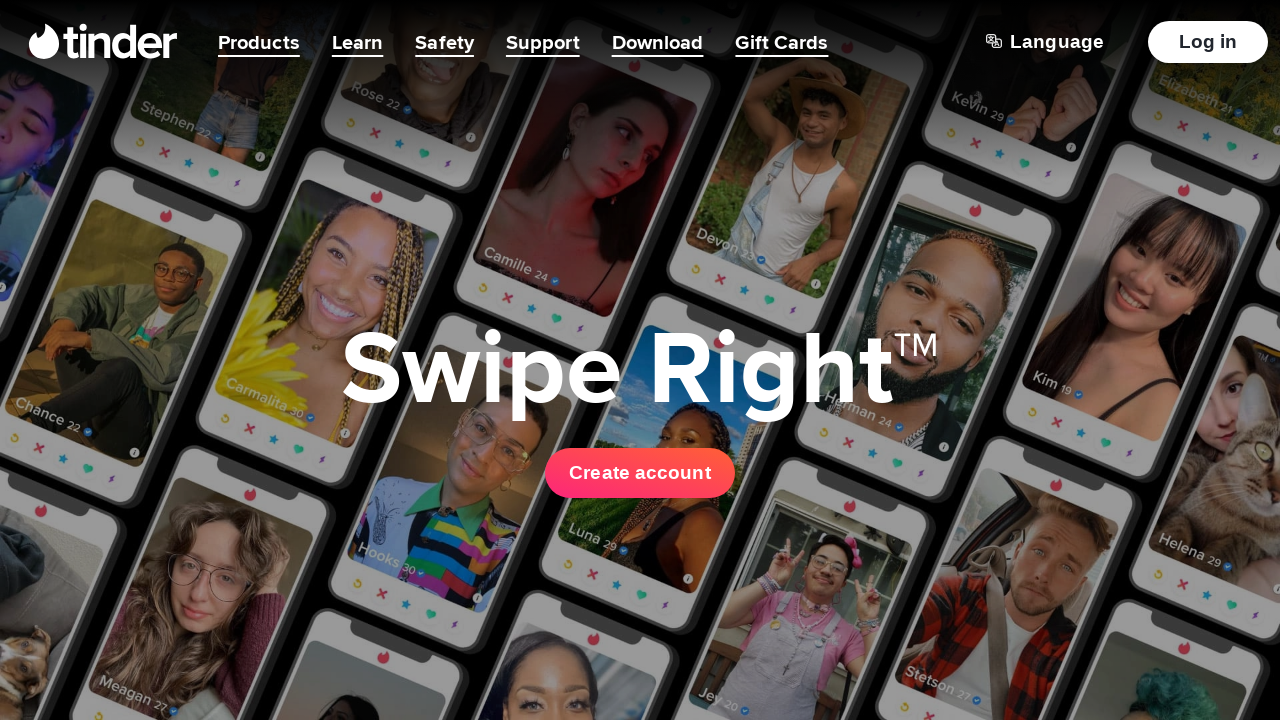

Pressed right arrow key (iteration 13/100)
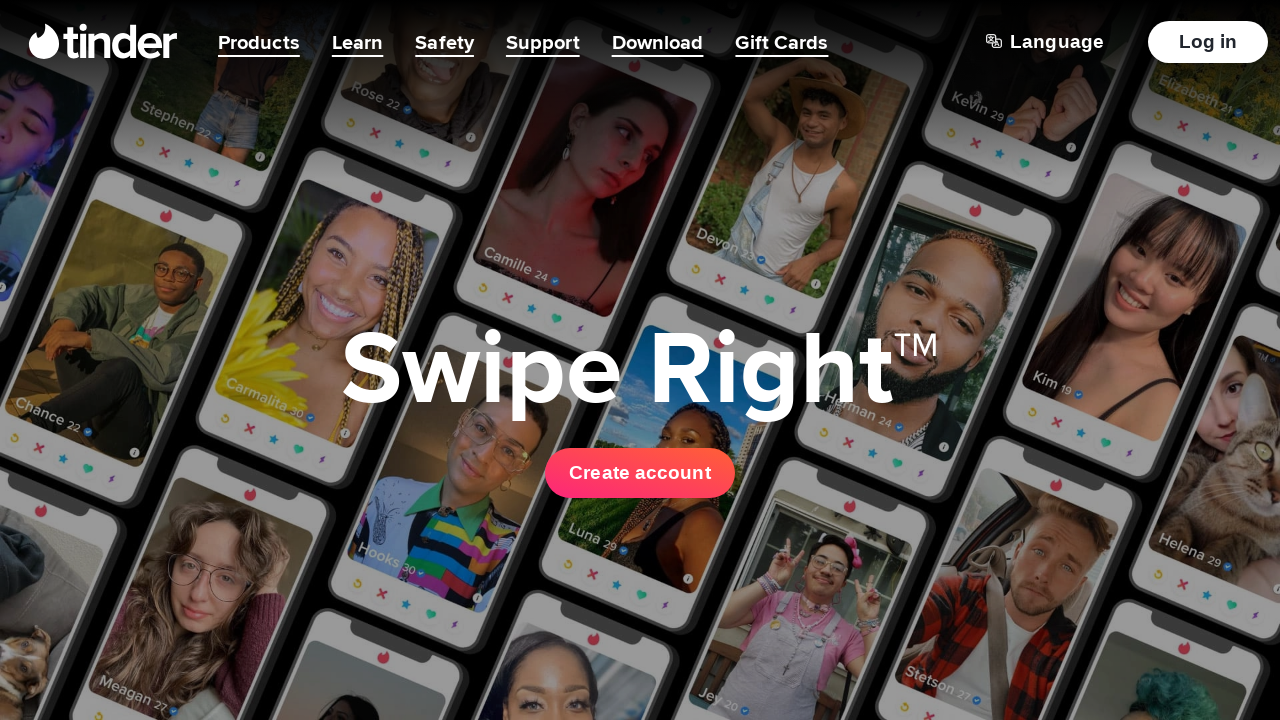

Waited 500ms before next key press
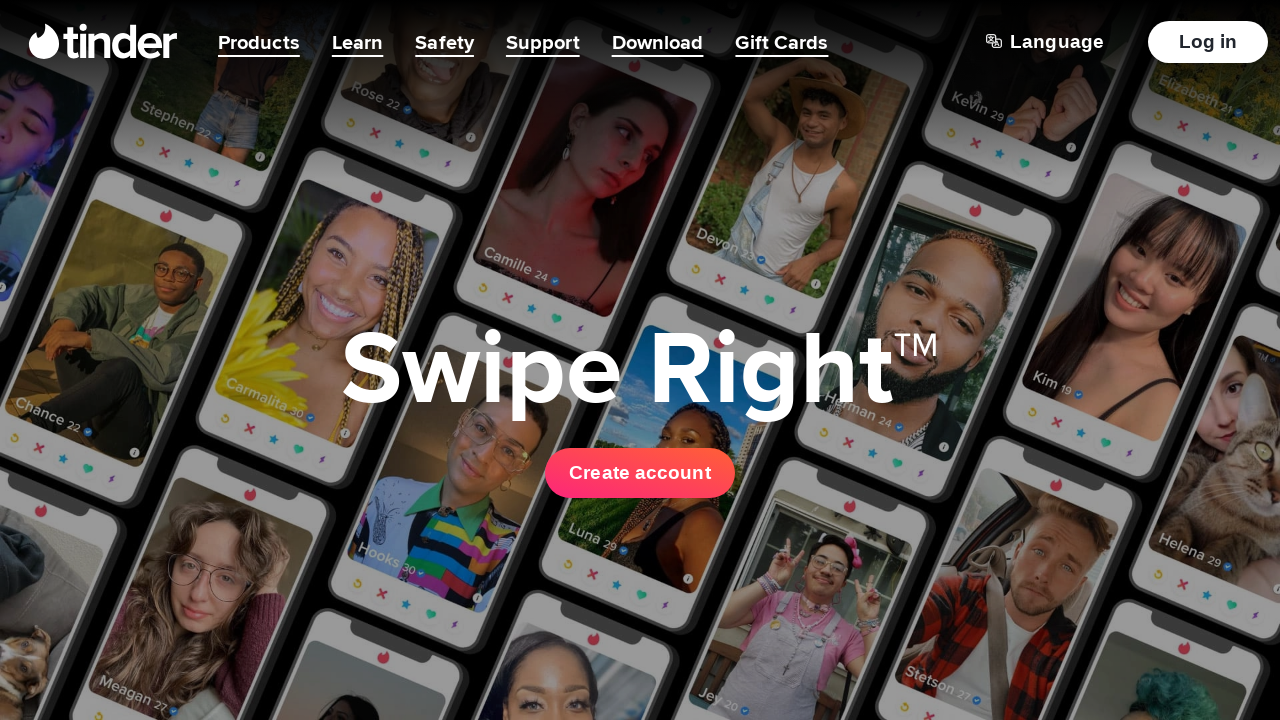

Pressed right arrow key (iteration 14/100)
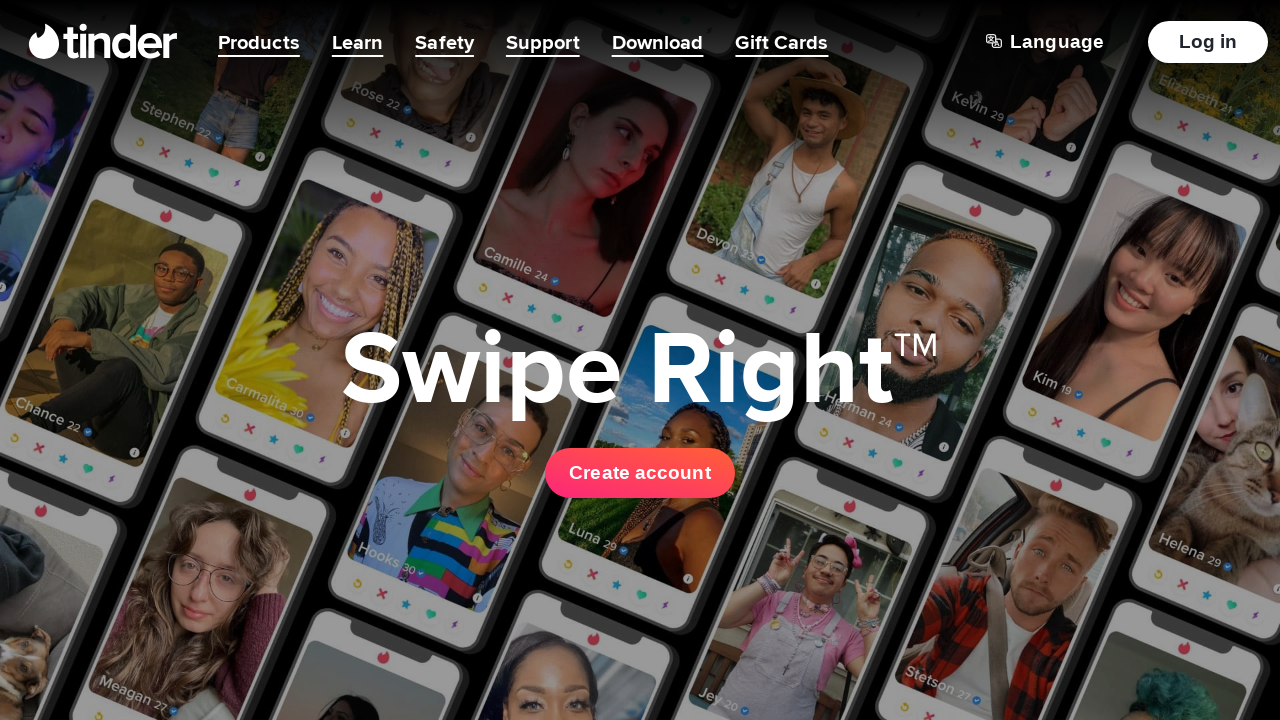

Waited 500ms before next key press
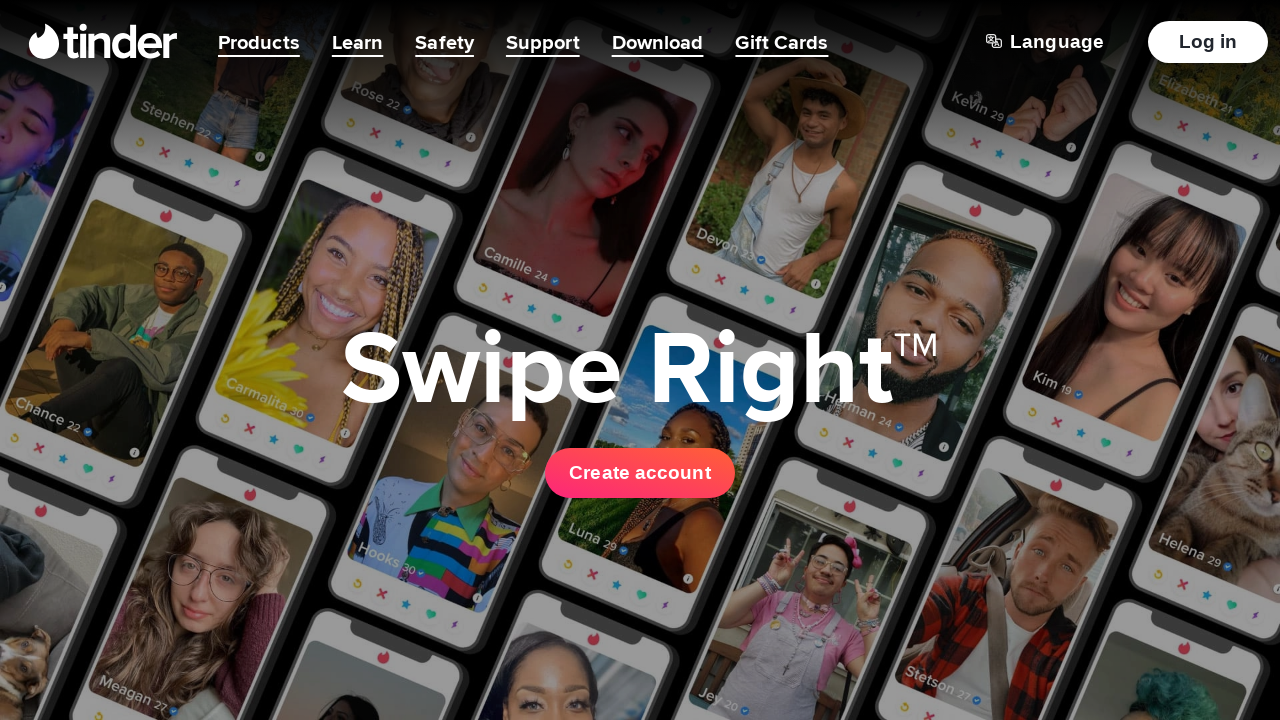

Pressed right arrow key (iteration 15/100)
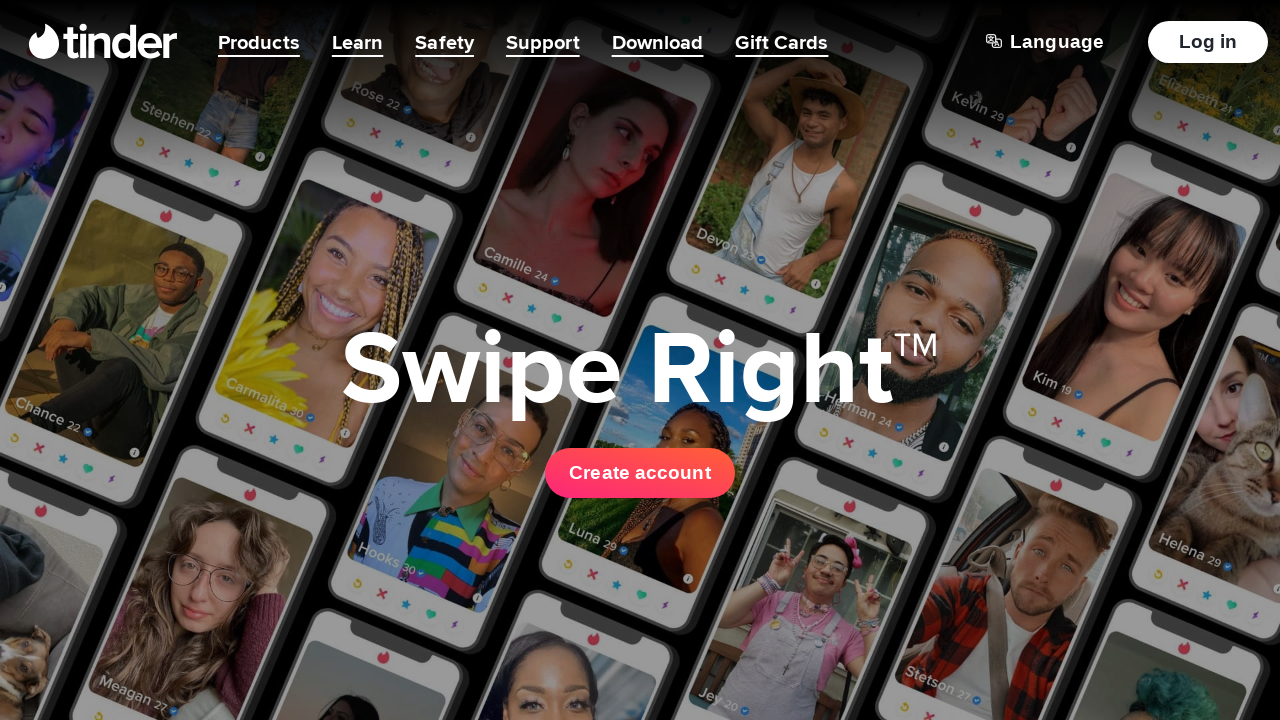

Waited 500ms before next key press
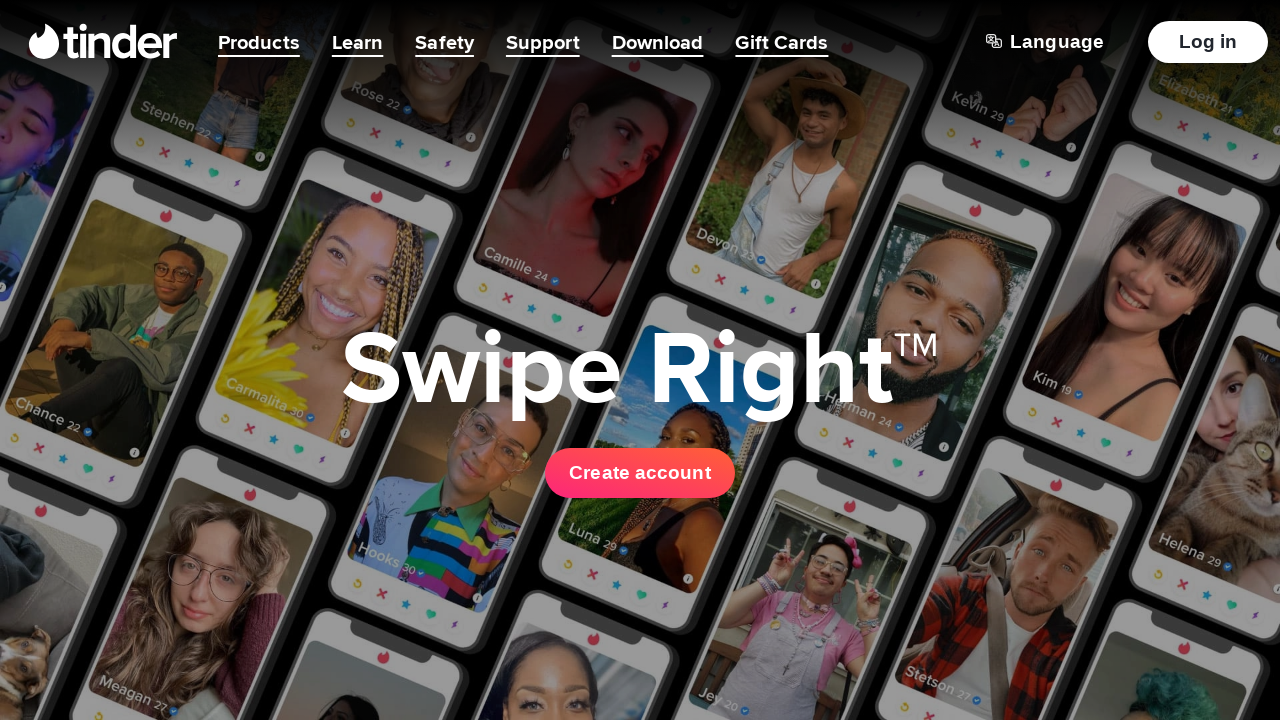

Pressed right arrow key (iteration 16/100)
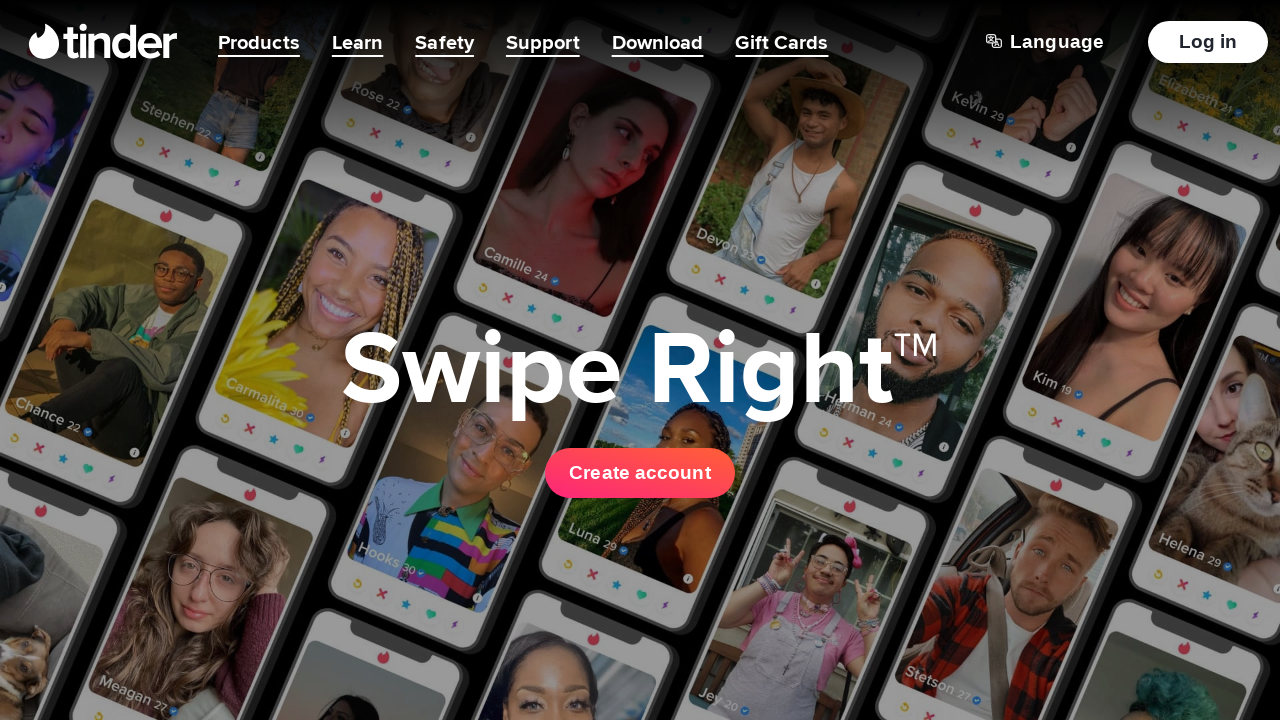

Waited 500ms before next key press
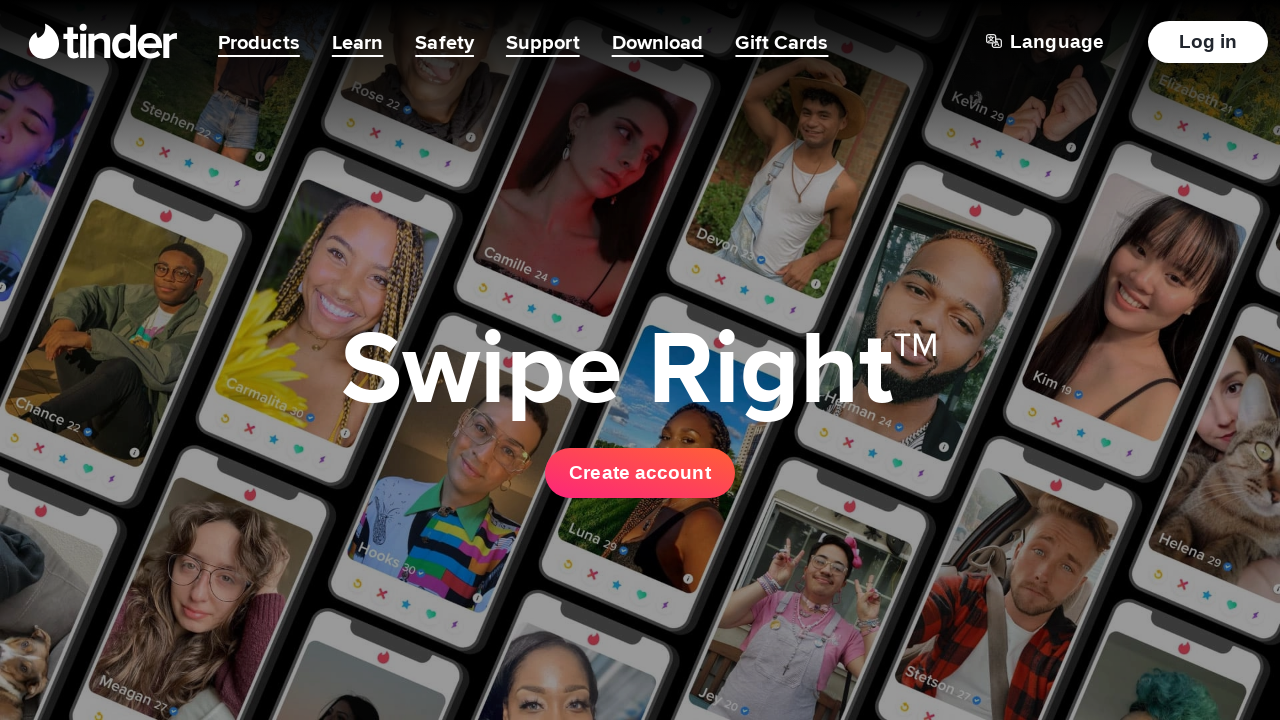

Pressed right arrow key (iteration 17/100)
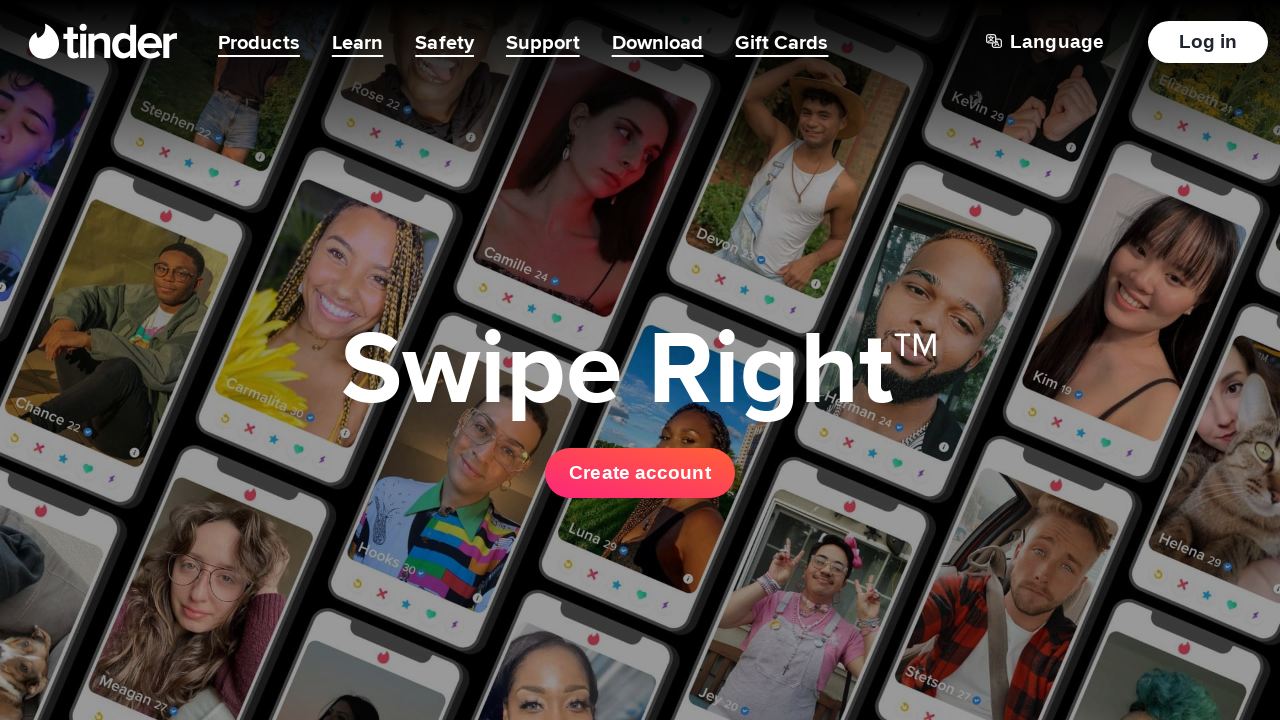

Waited 500ms before next key press
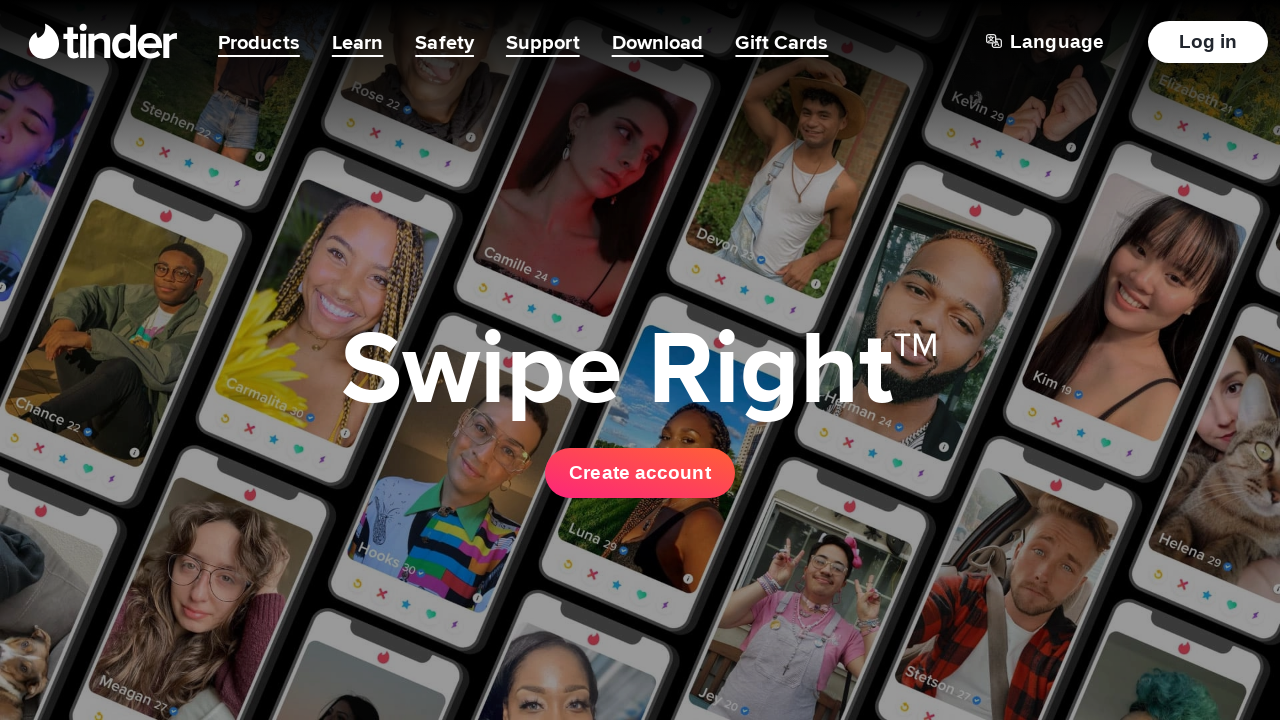

Pressed right arrow key (iteration 18/100)
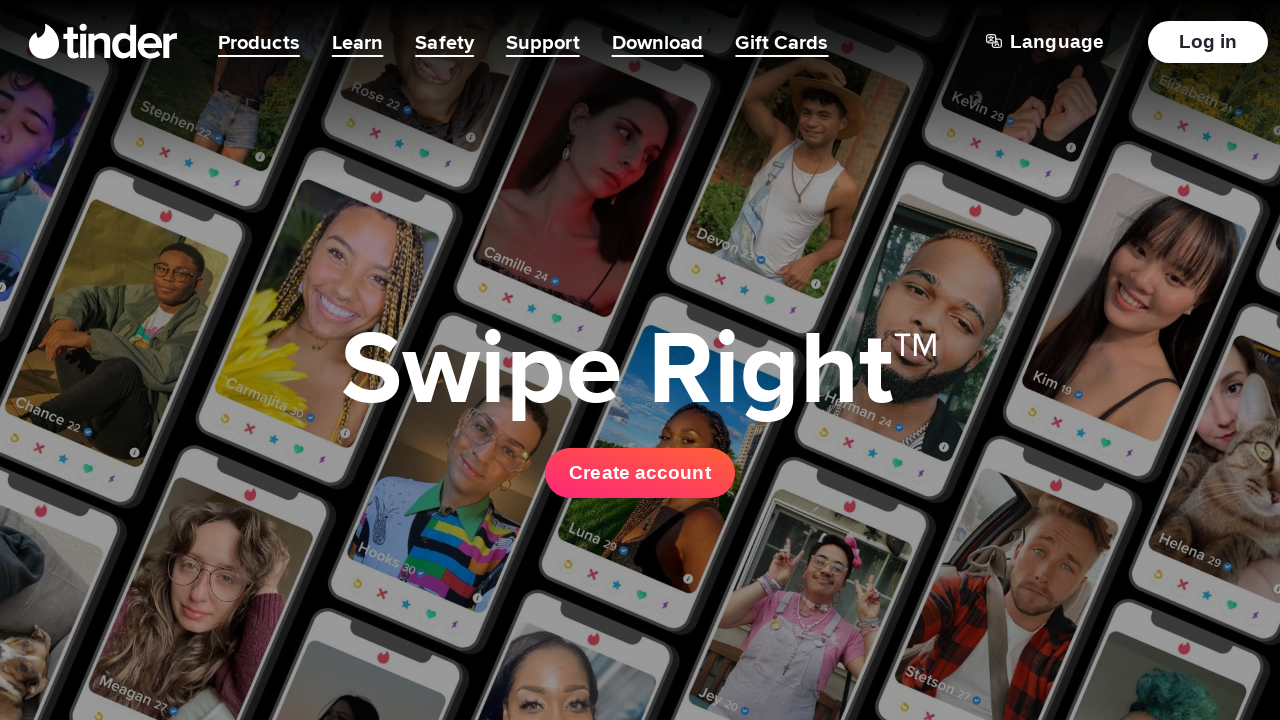

Waited 500ms before next key press
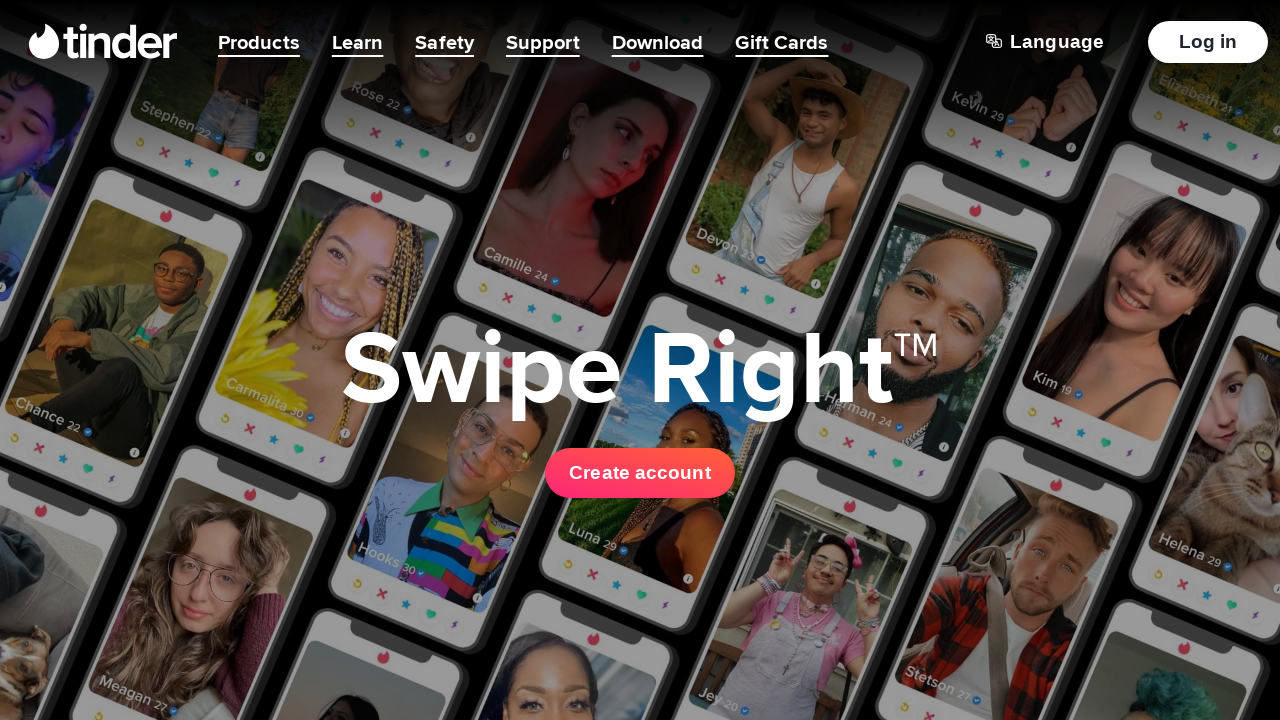

Pressed right arrow key (iteration 19/100)
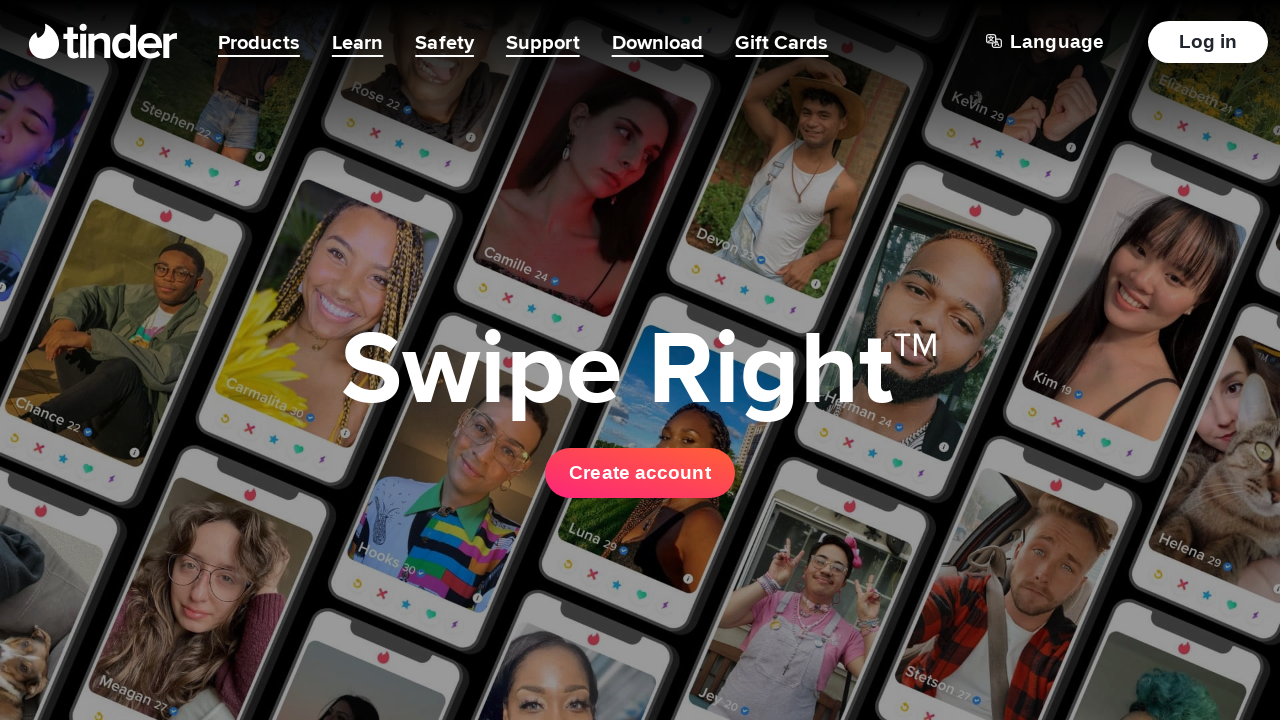

Waited 500ms before next key press
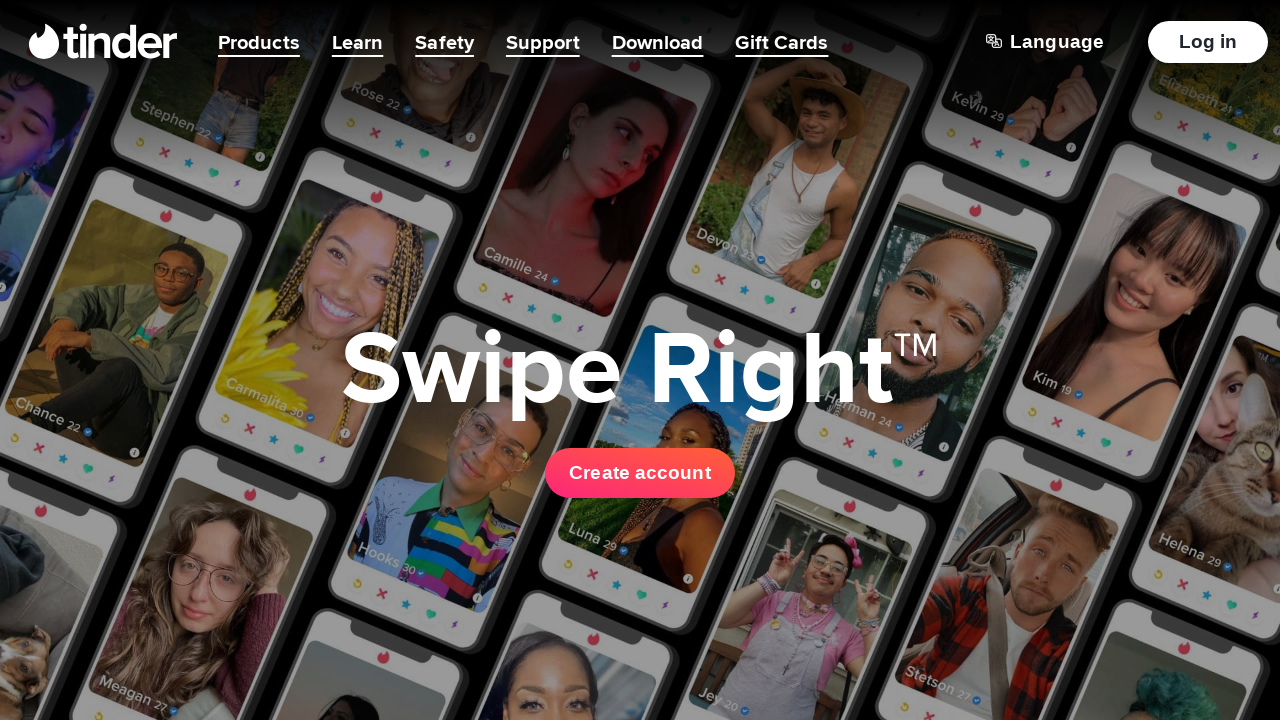

Pressed right arrow key (iteration 20/100)
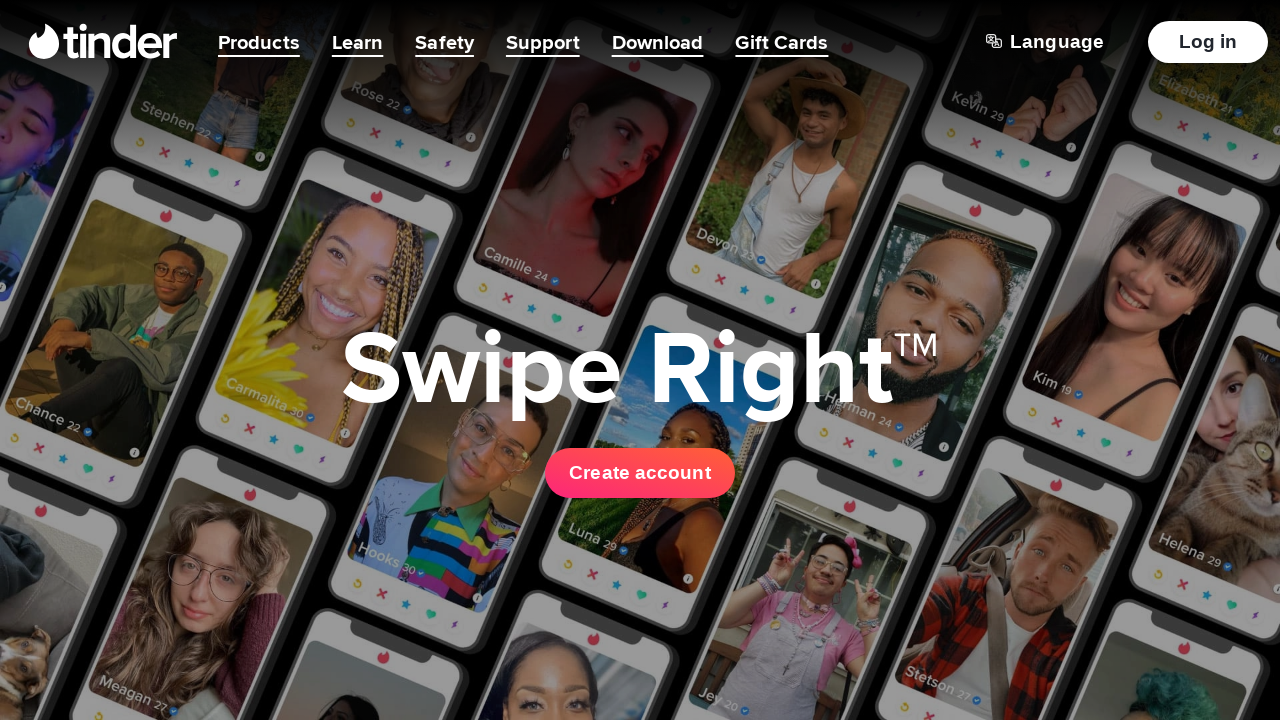

Waited 500ms before next key press
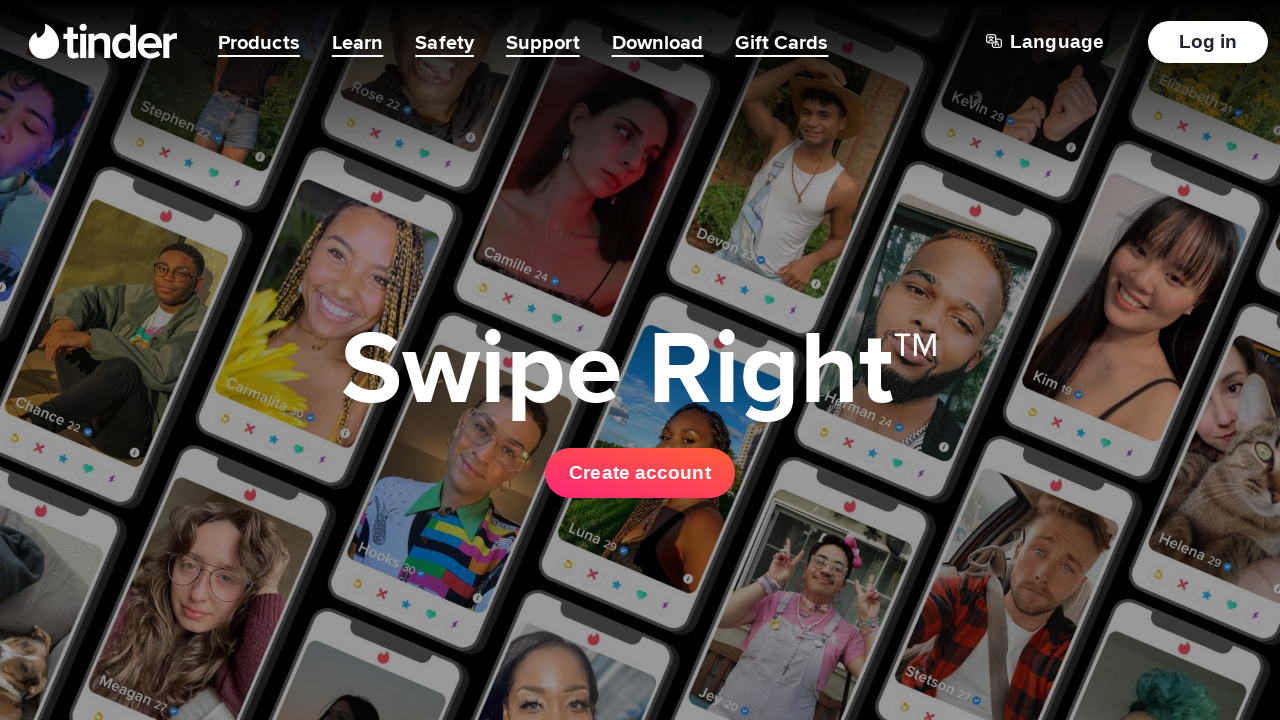

Pressed right arrow key (iteration 21/100)
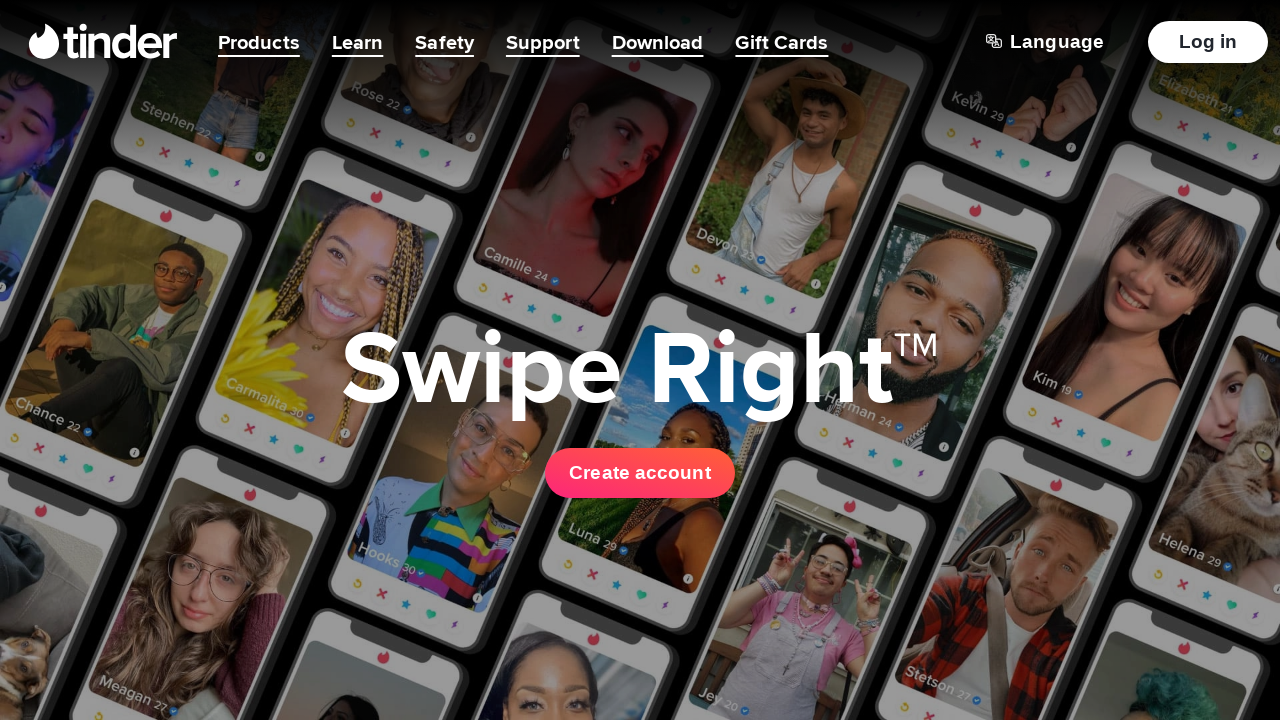

Waited 500ms before next key press
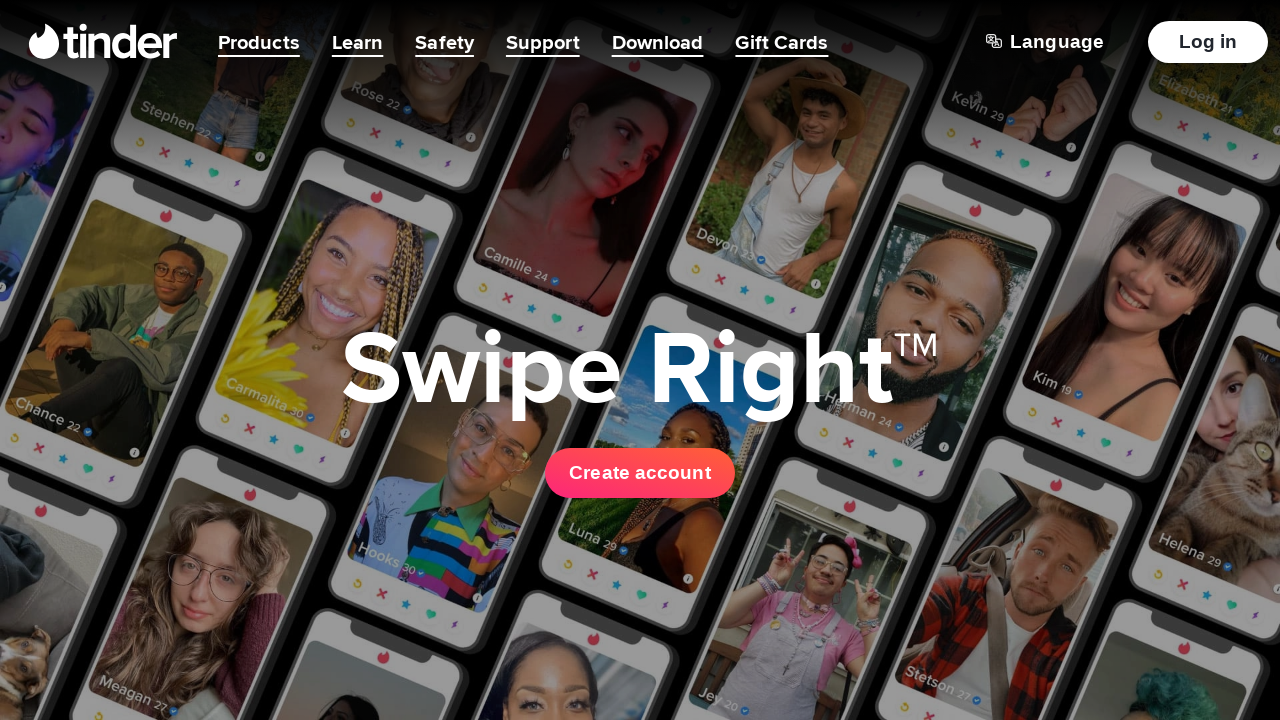

Pressed right arrow key (iteration 22/100)
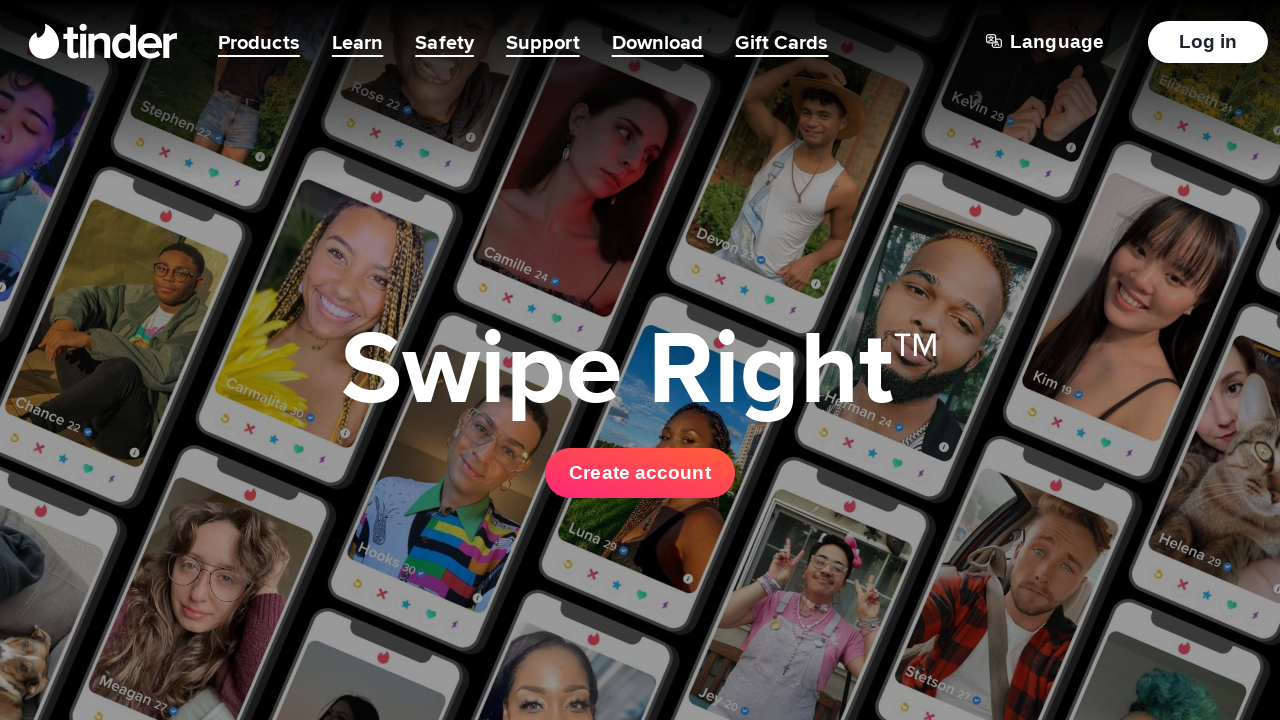

Waited 500ms before next key press
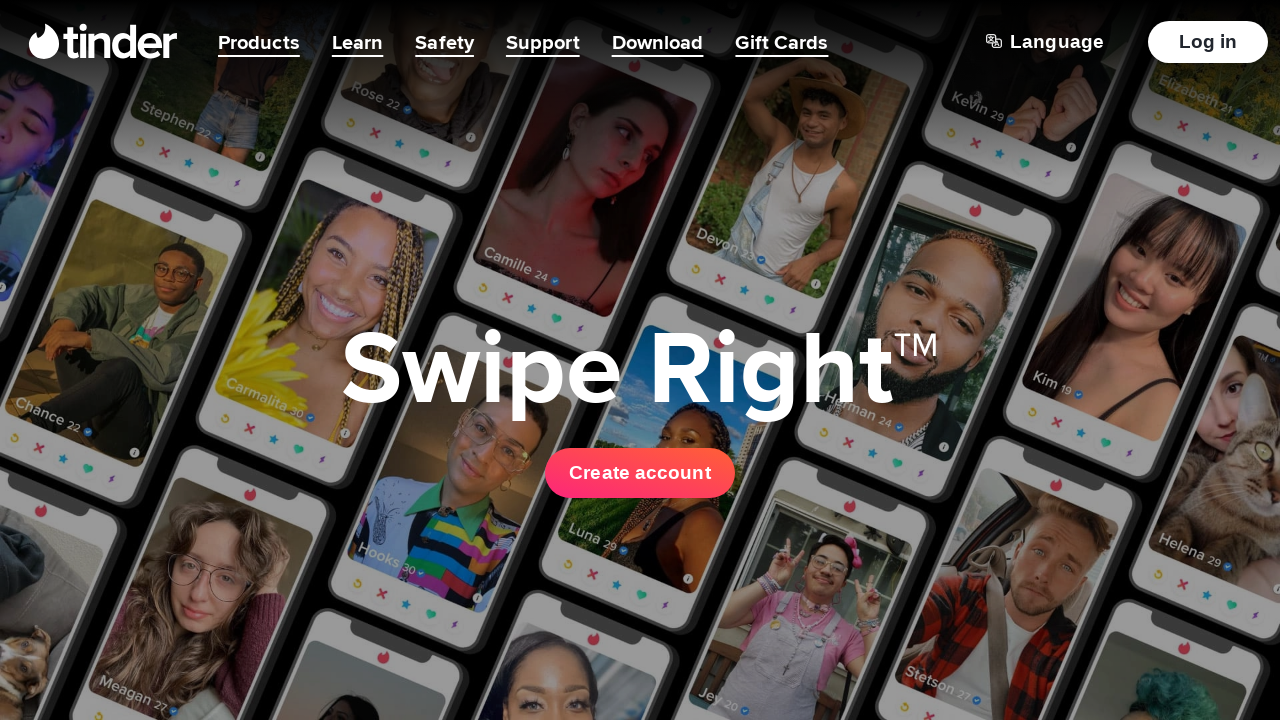

Pressed right arrow key (iteration 23/100)
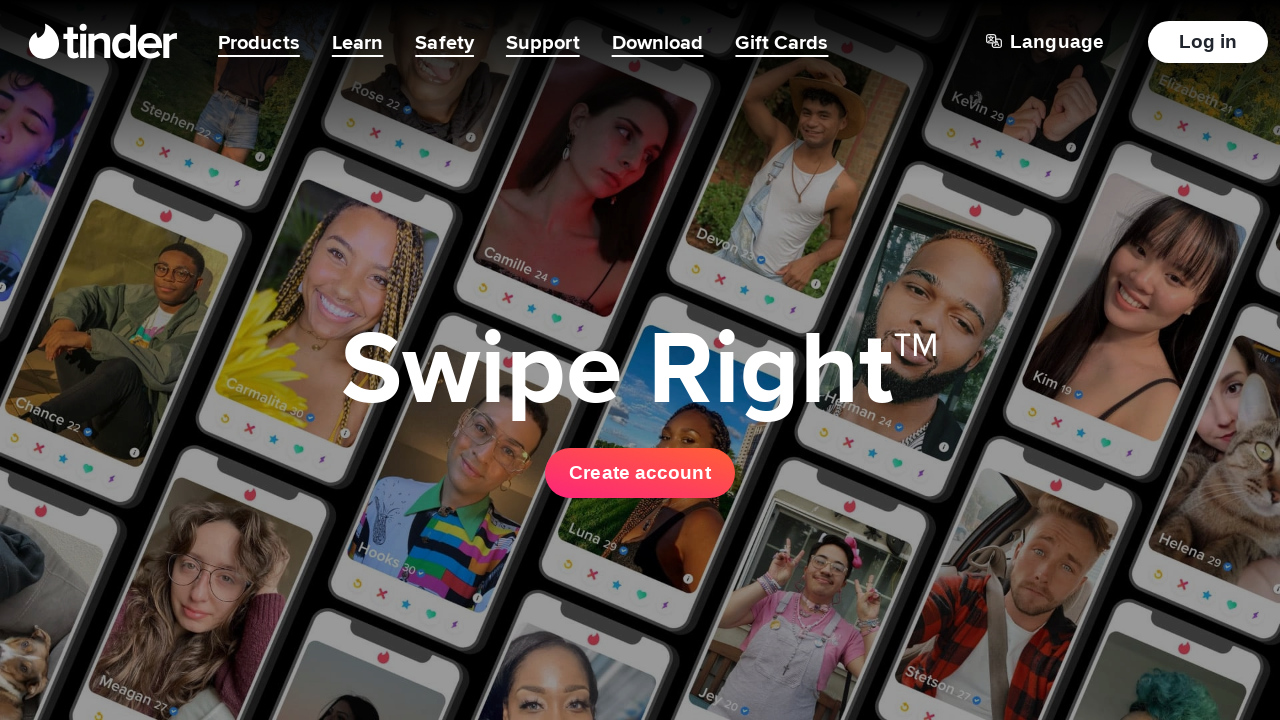

Waited 500ms before next key press
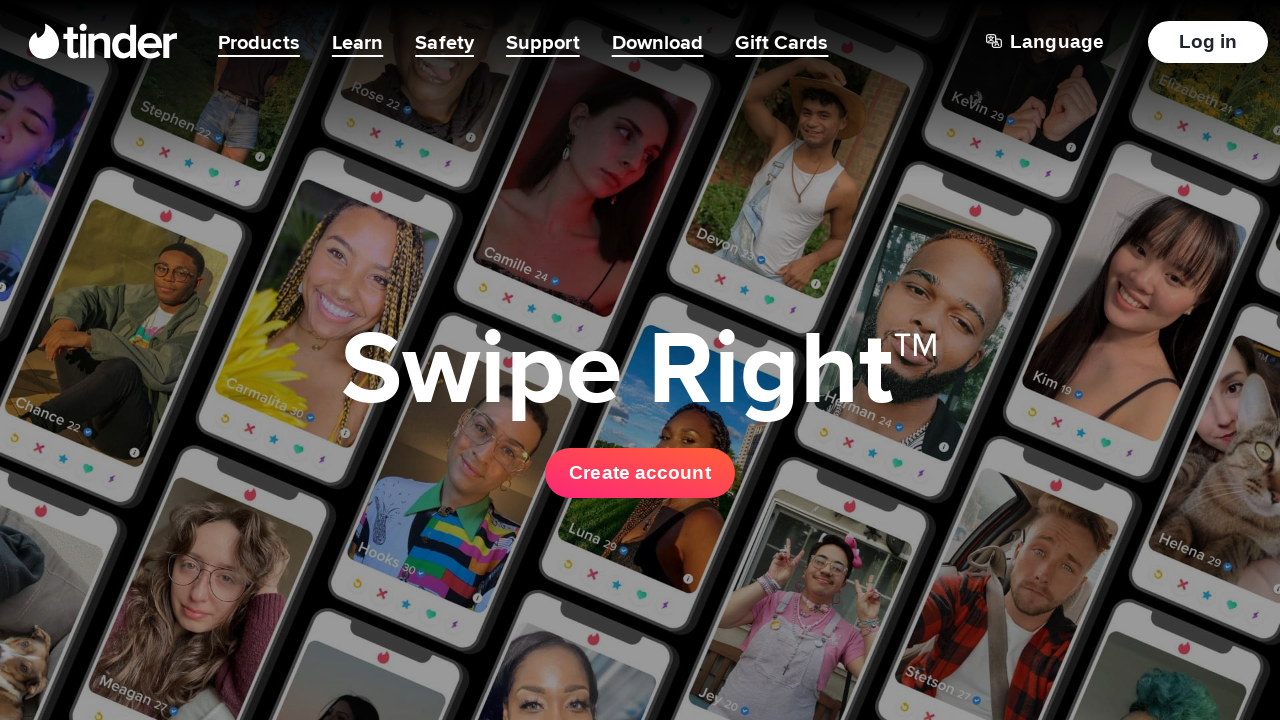

Pressed right arrow key (iteration 24/100)
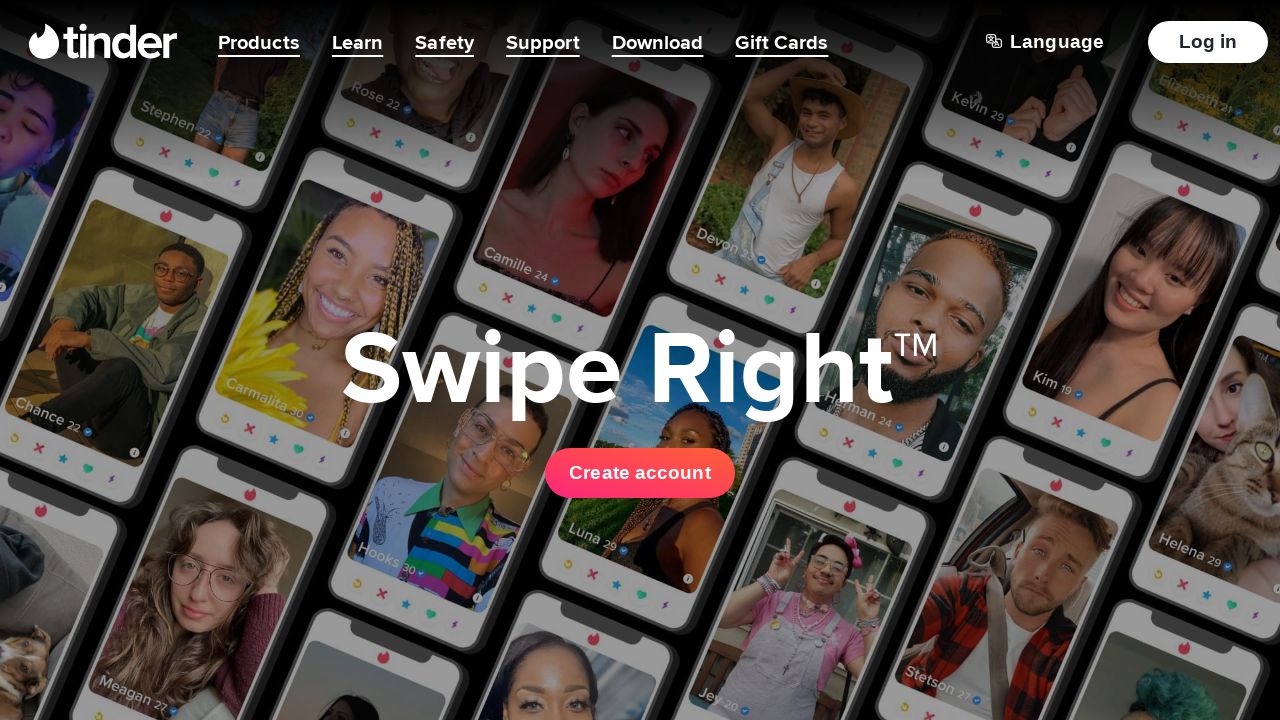

Waited 500ms before next key press
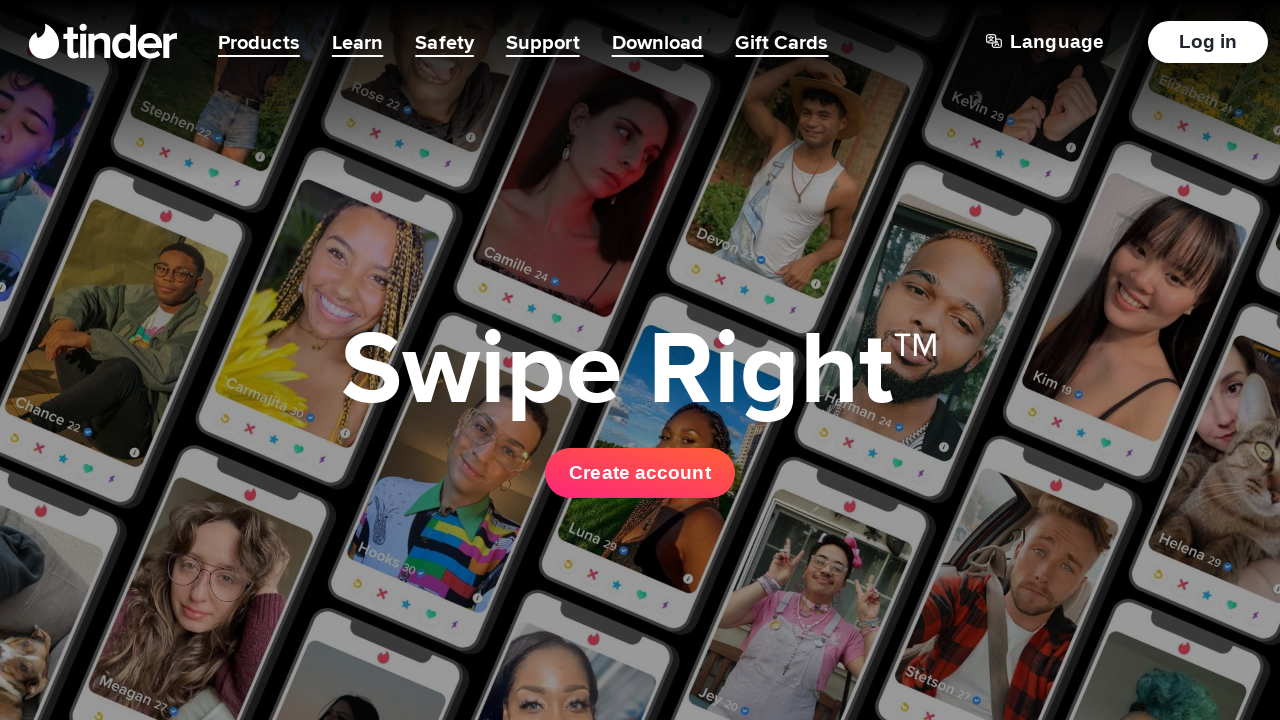

Pressed right arrow key (iteration 25/100)
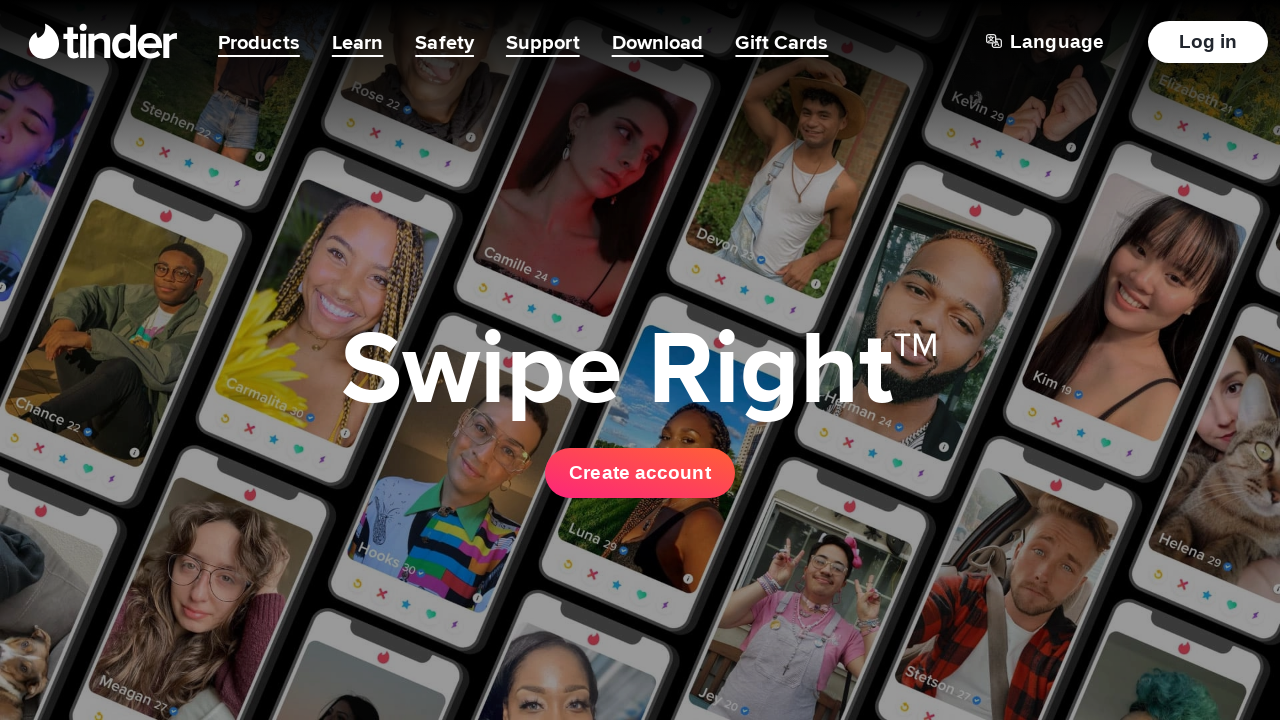

Waited 500ms before next key press
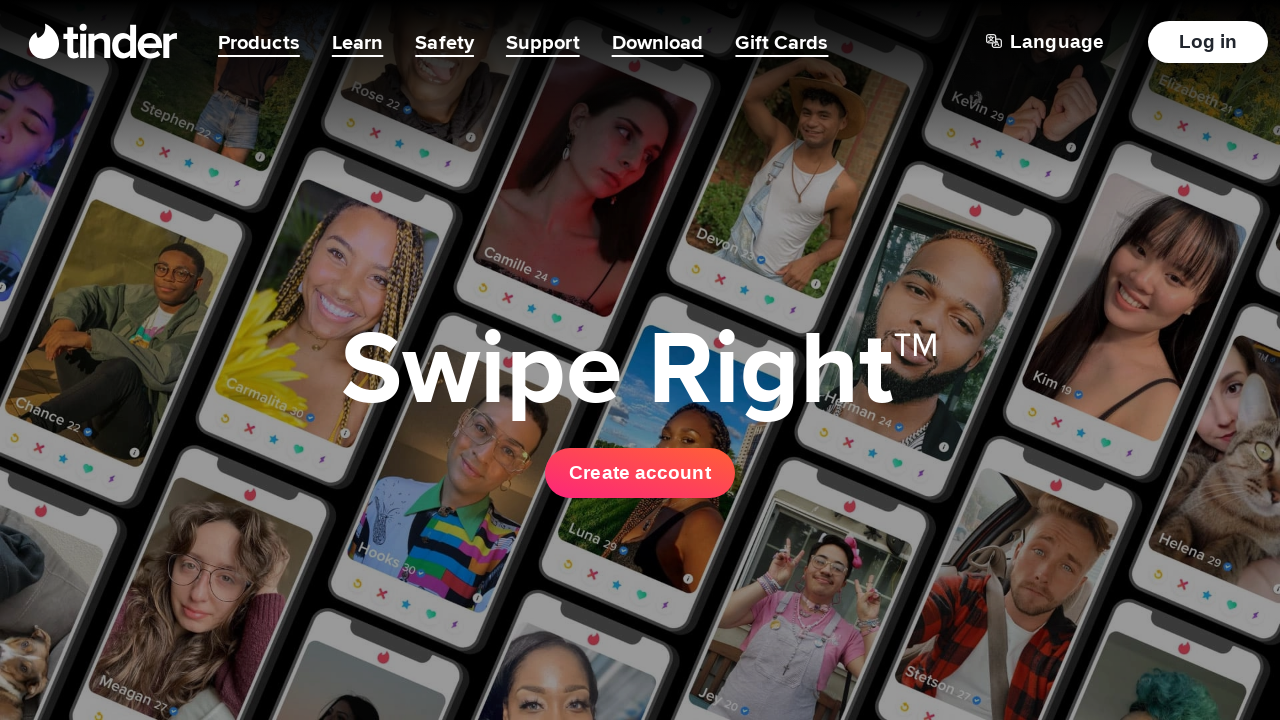

Pressed right arrow key (iteration 26/100)
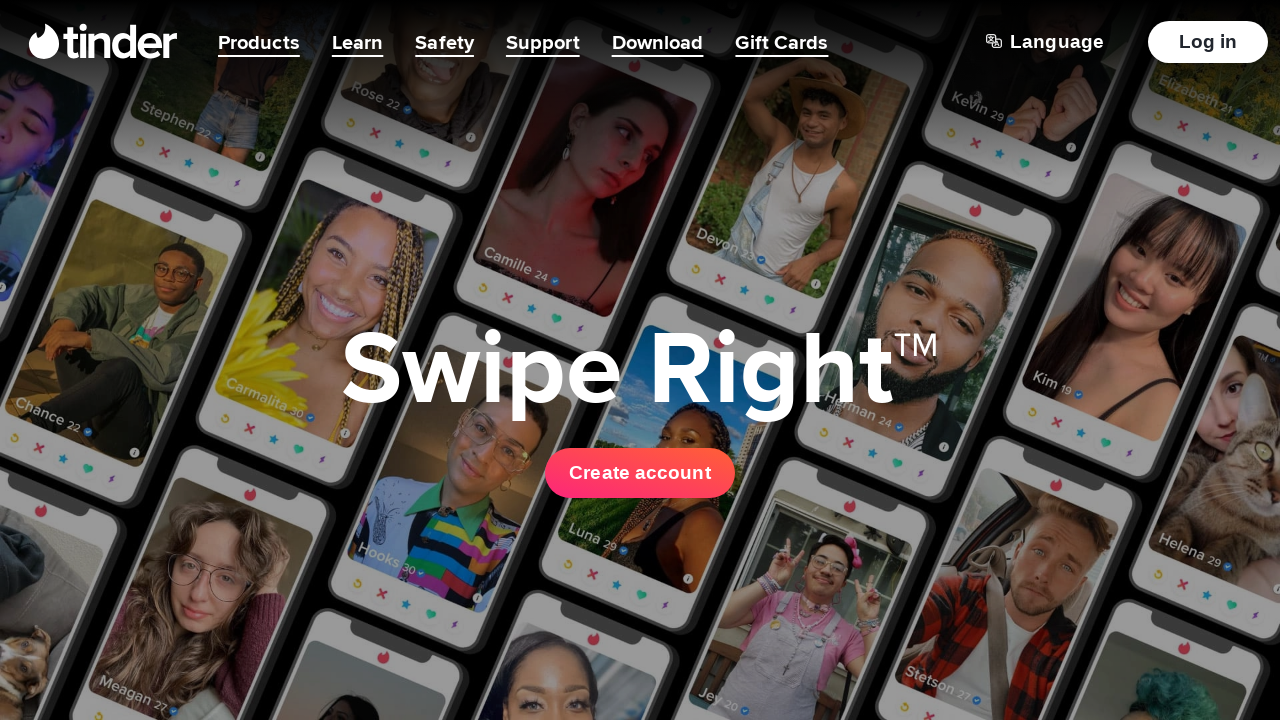

Waited 500ms before next key press
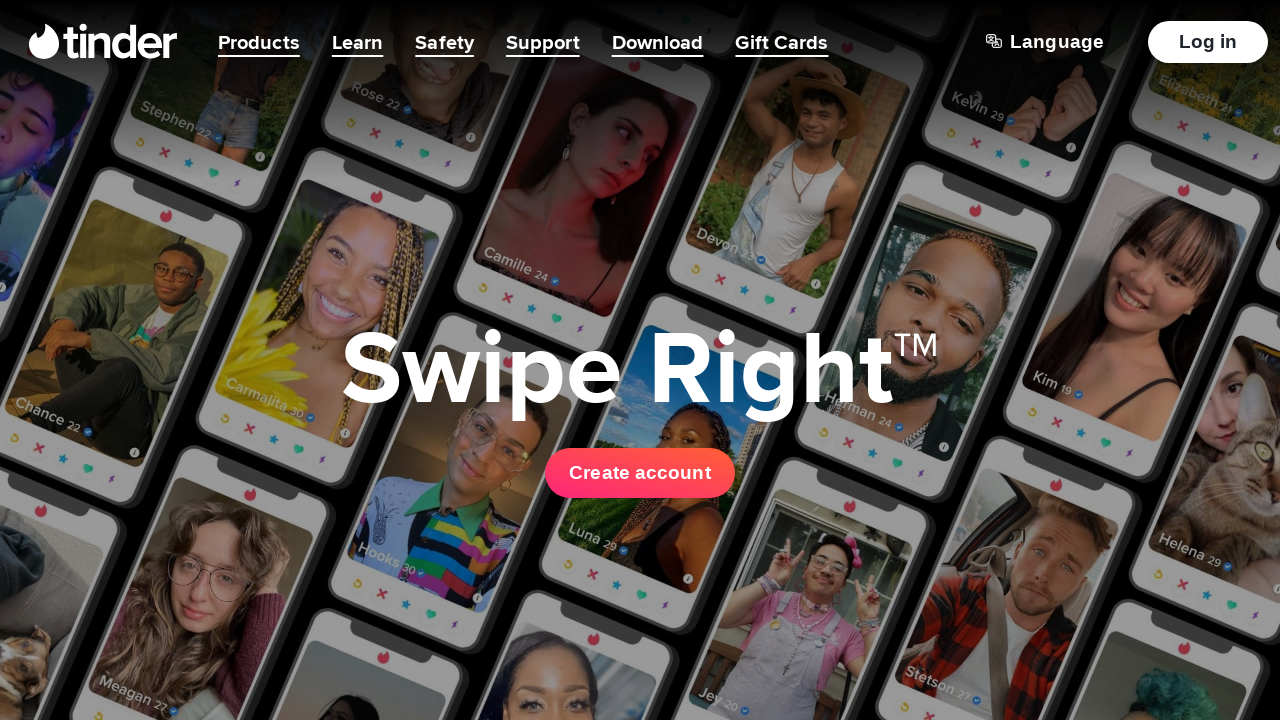

Pressed right arrow key (iteration 27/100)
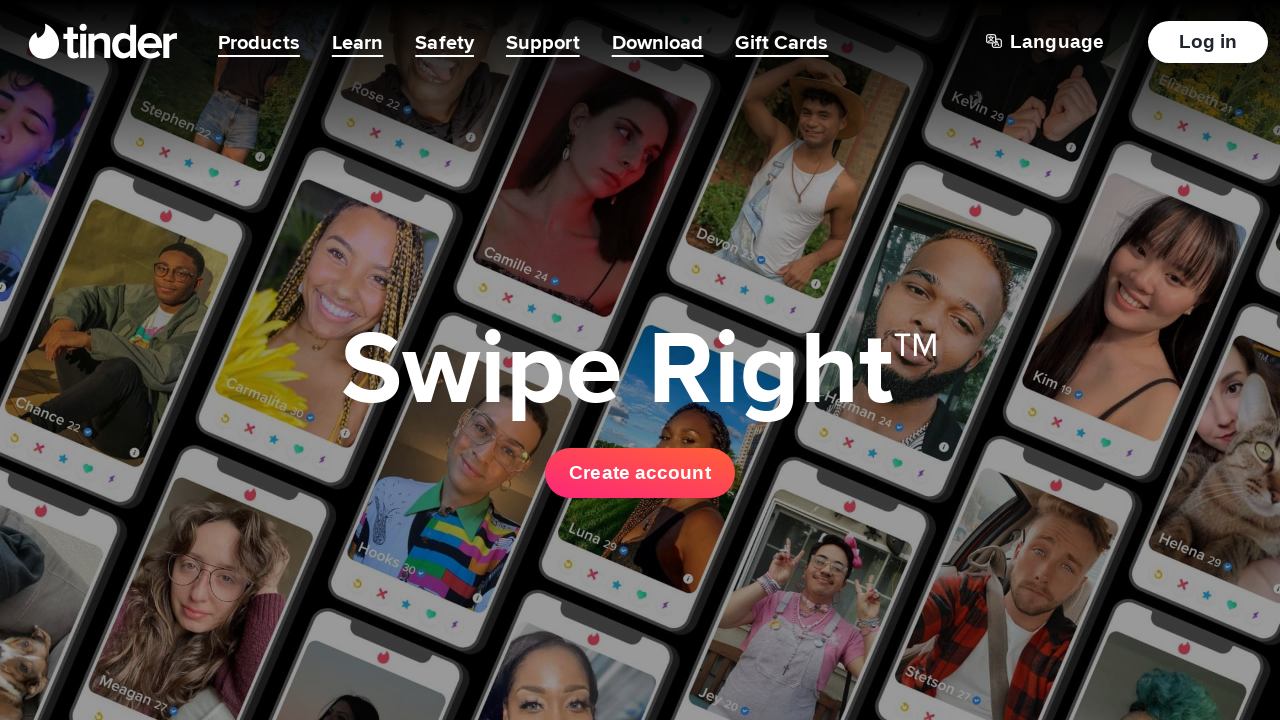

Waited 500ms before next key press
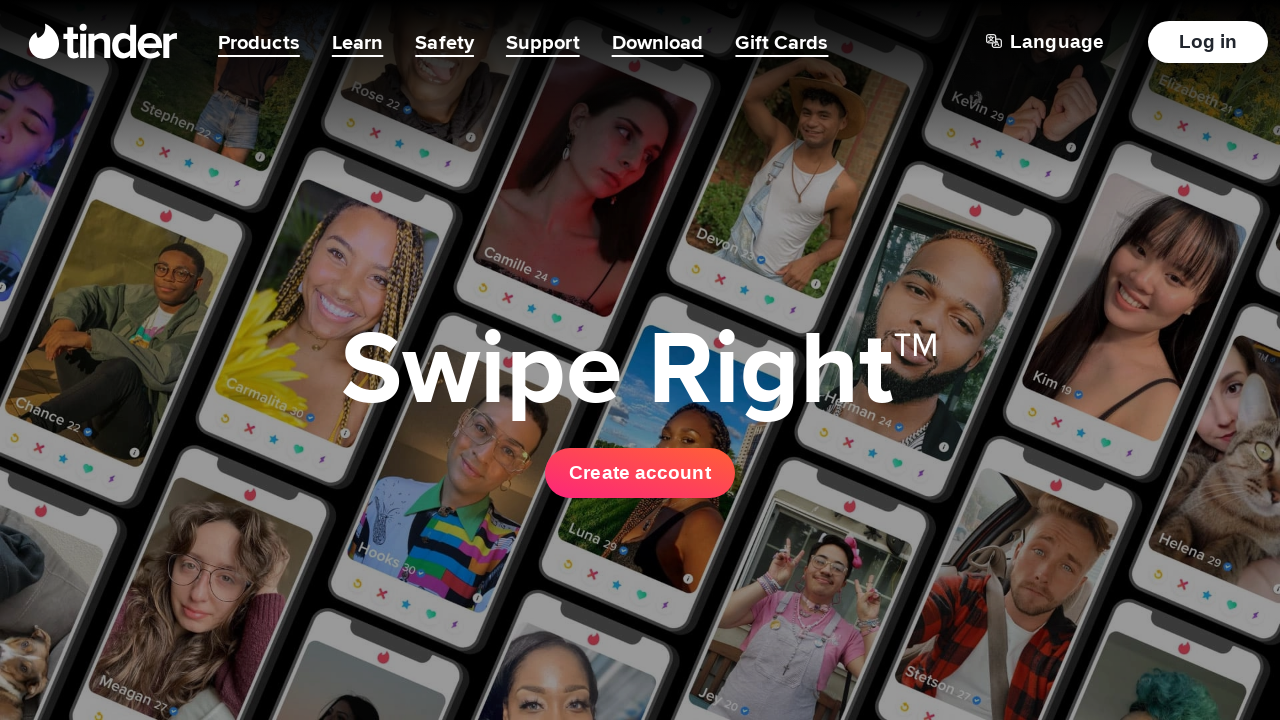

Pressed right arrow key (iteration 28/100)
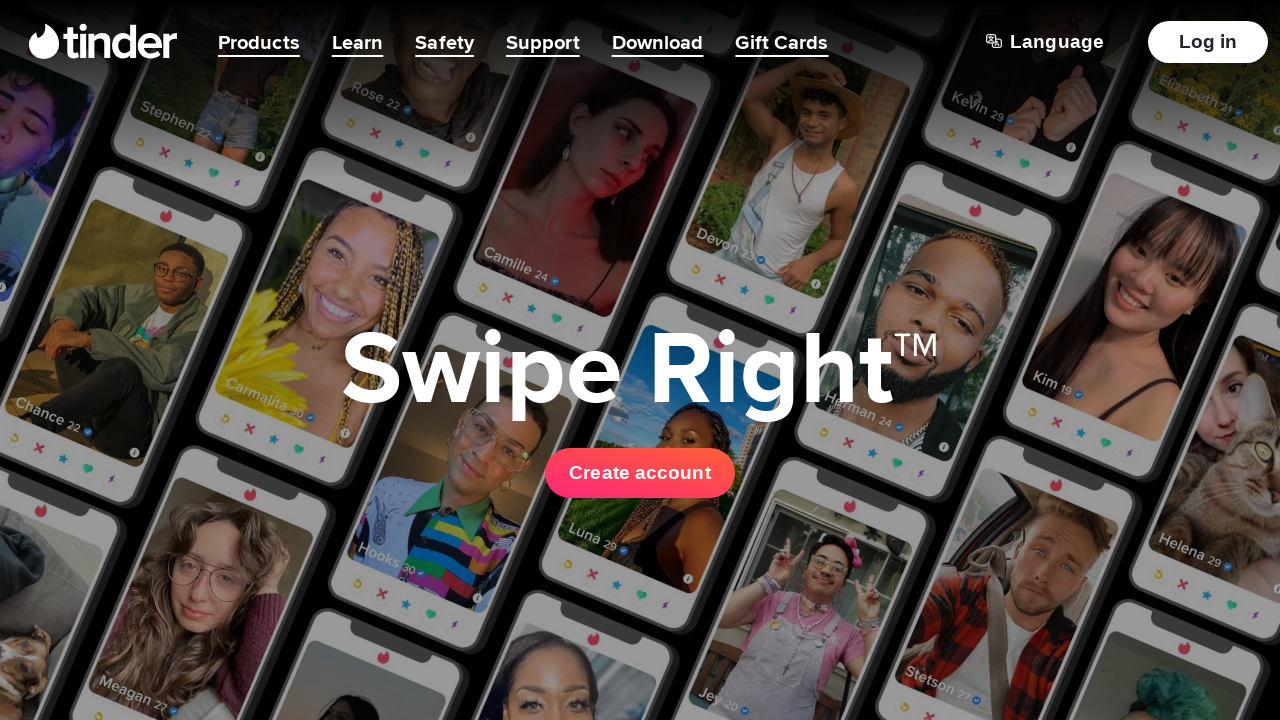

Waited 500ms before next key press
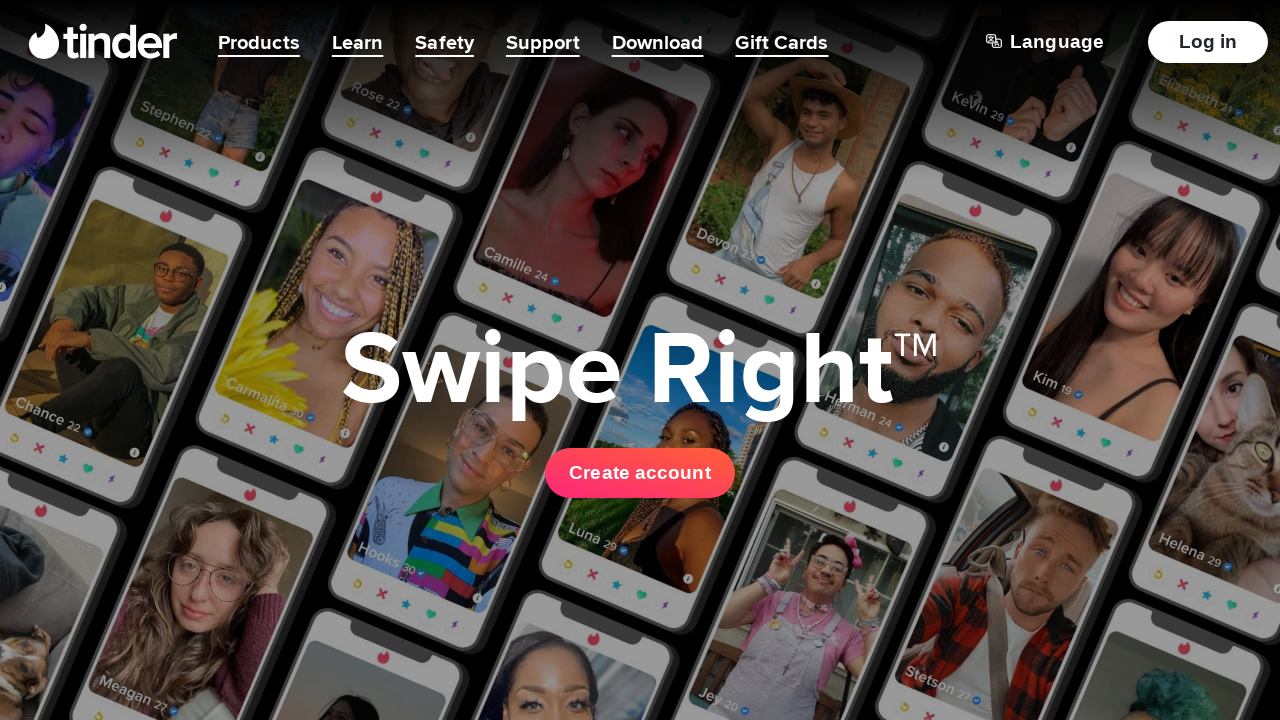

Pressed right arrow key (iteration 29/100)
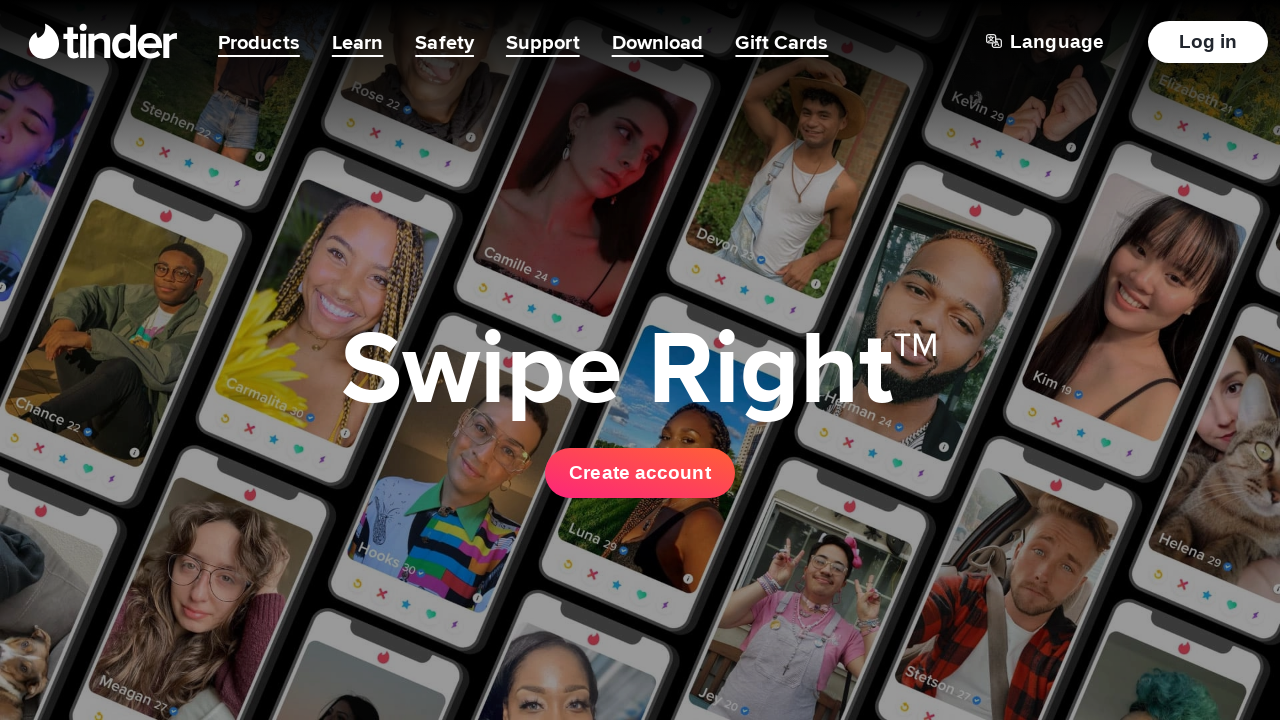

Waited 500ms before next key press
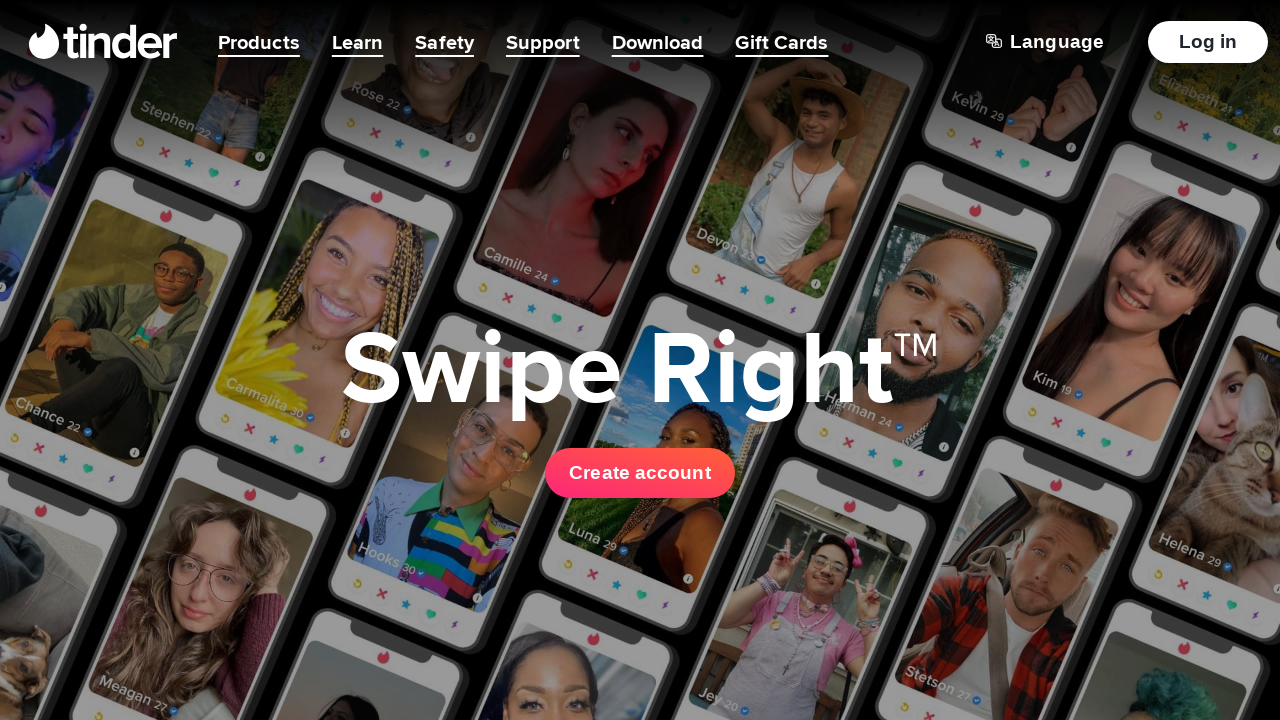

Pressed right arrow key (iteration 30/100)
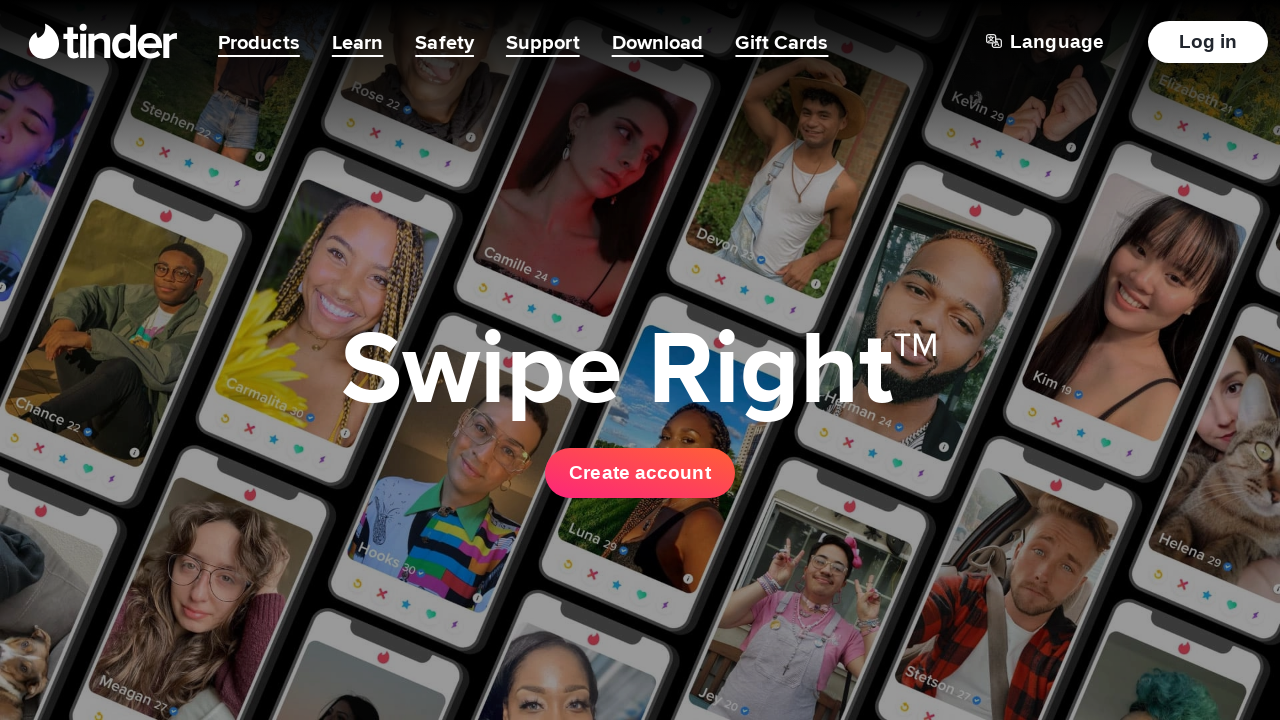

Waited 500ms before next key press
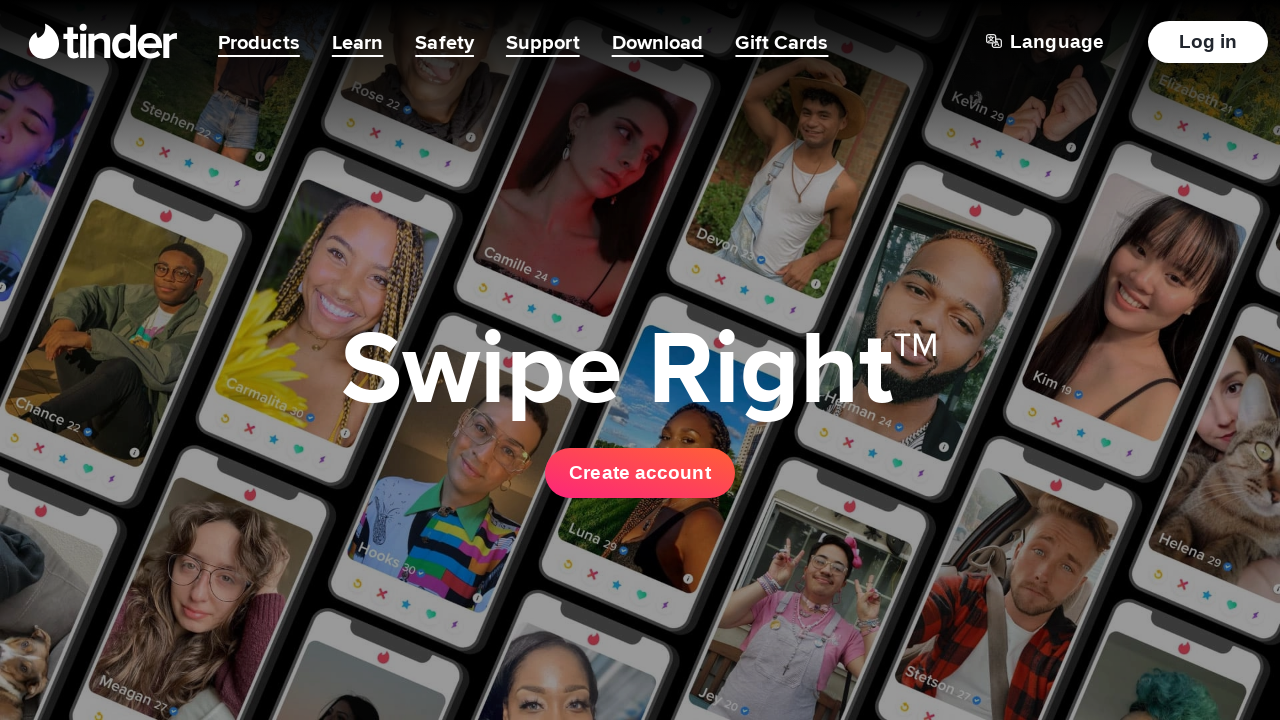

Pressed right arrow key (iteration 31/100)
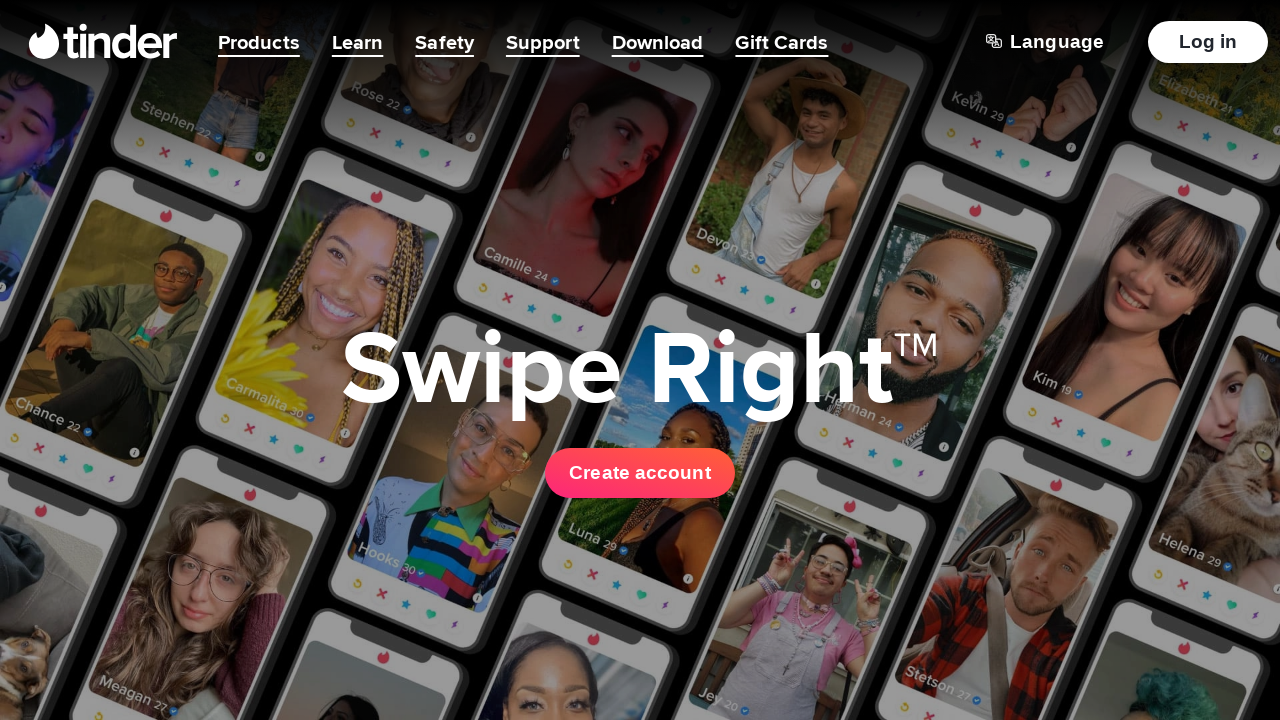

Waited 500ms before next key press
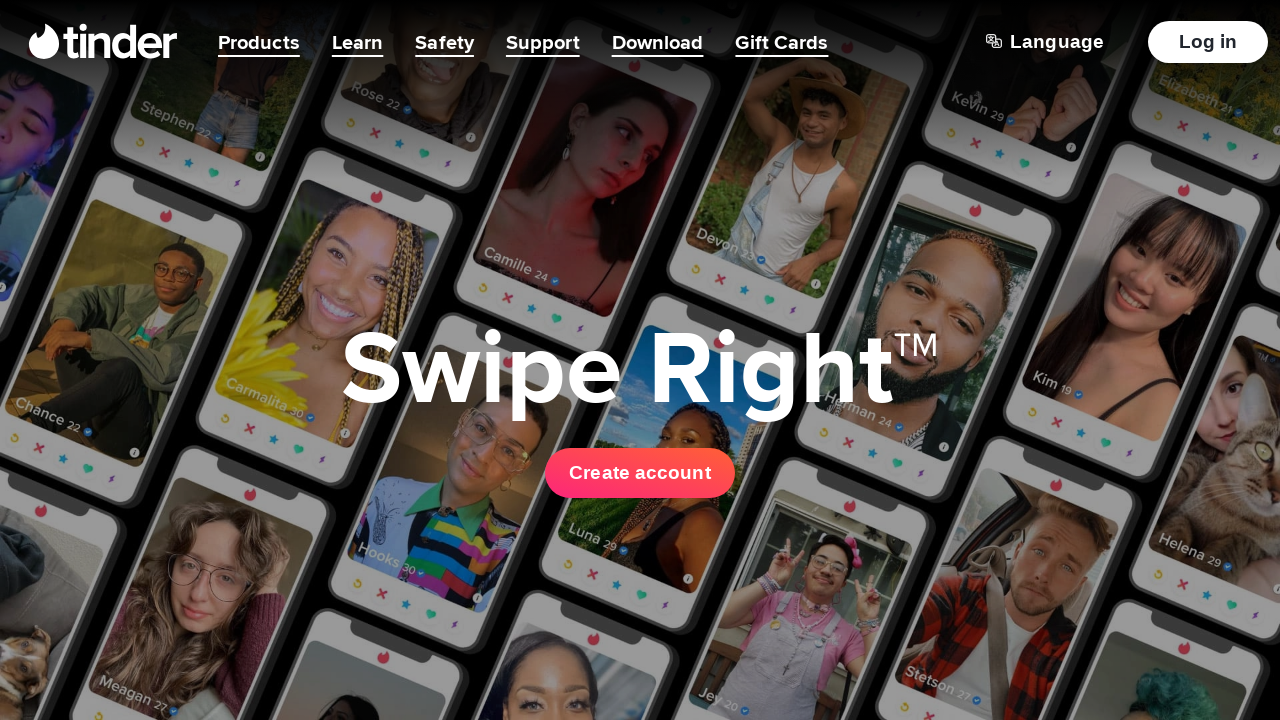

Pressed right arrow key (iteration 32/100)
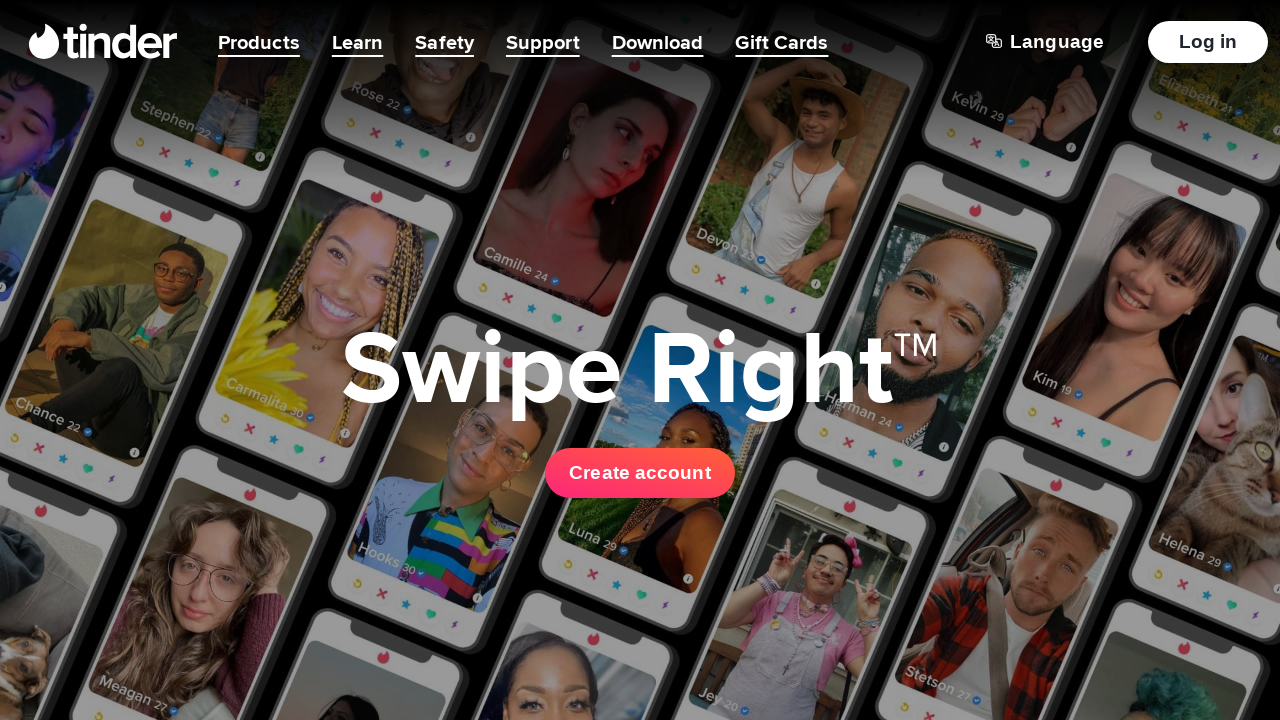

Waited 500ms before next key press
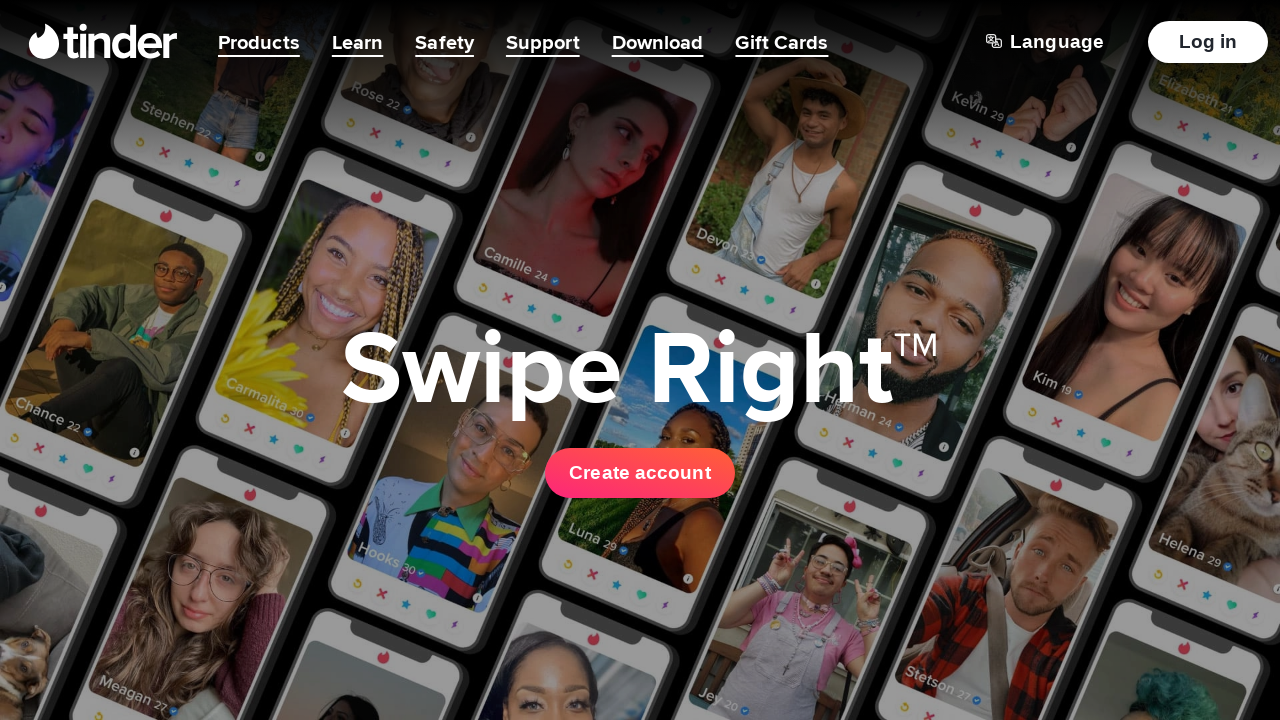

Pressed right arrow key (iteration 33/100)
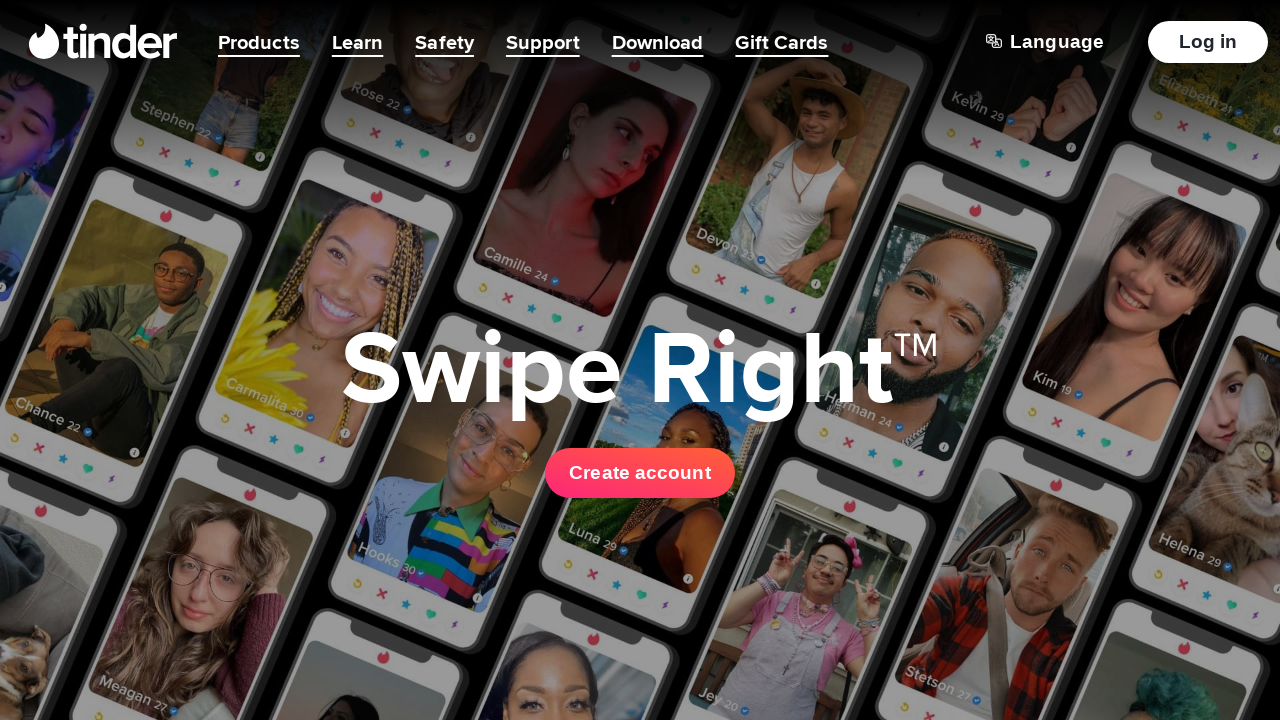

Waited 500ms before next key press
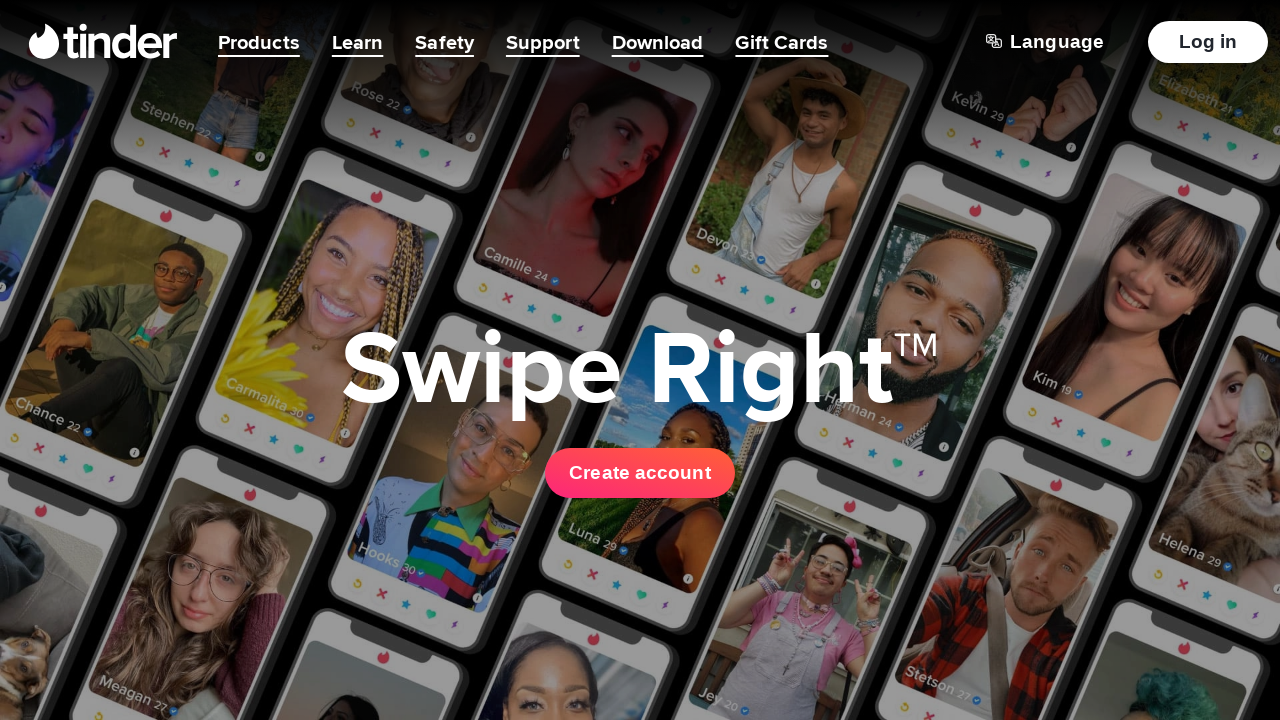

Pressed right arrow key (iteration 34/100)
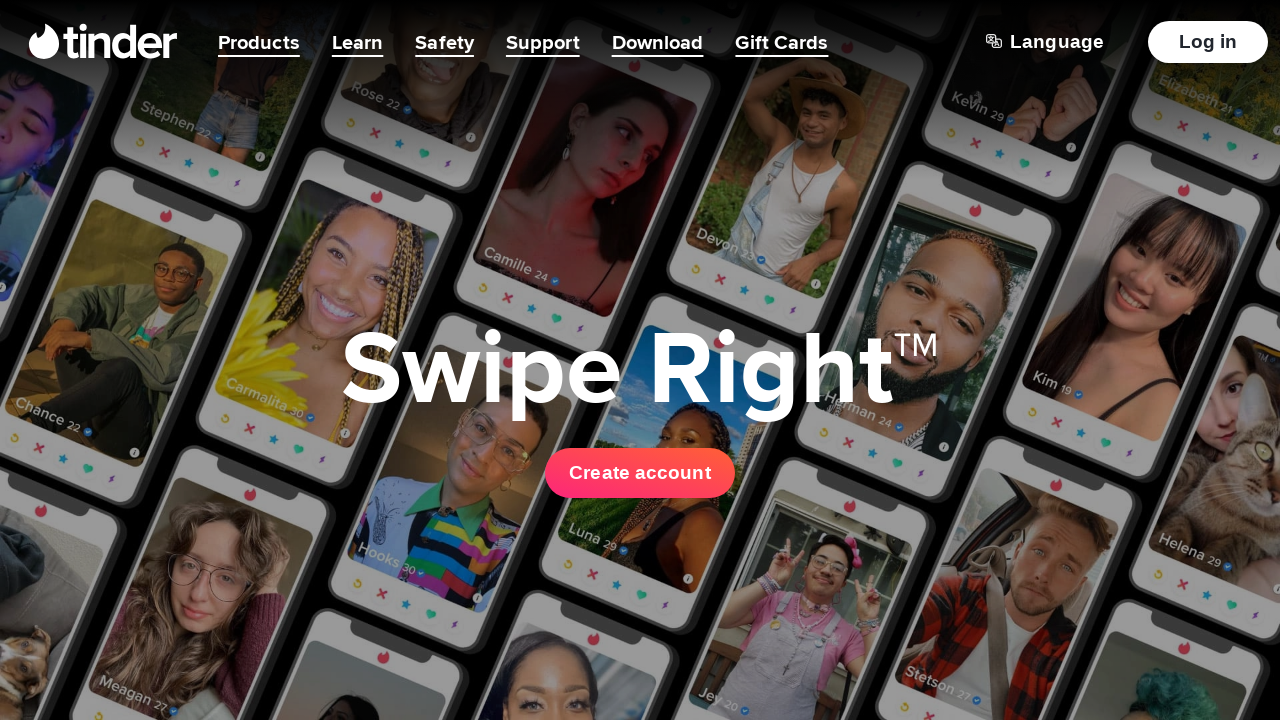

Waited 500ms before next key press
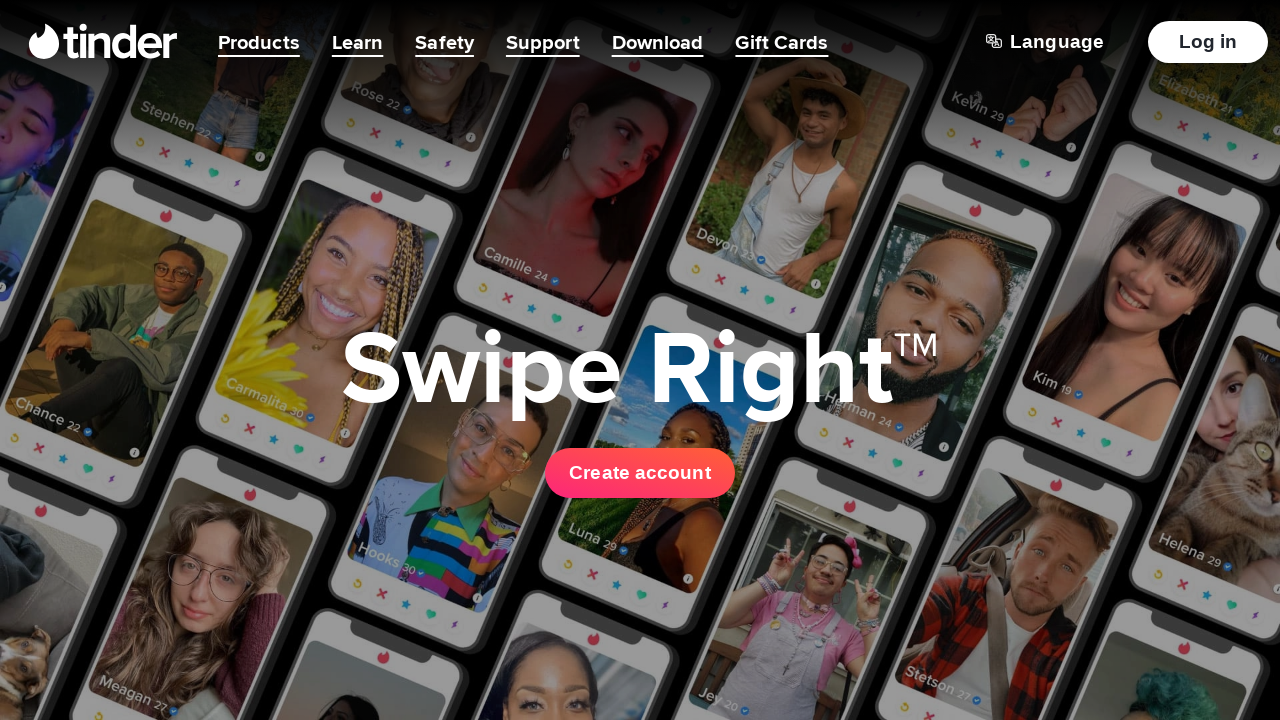

Pressed right arrow key (iteration 35/100)
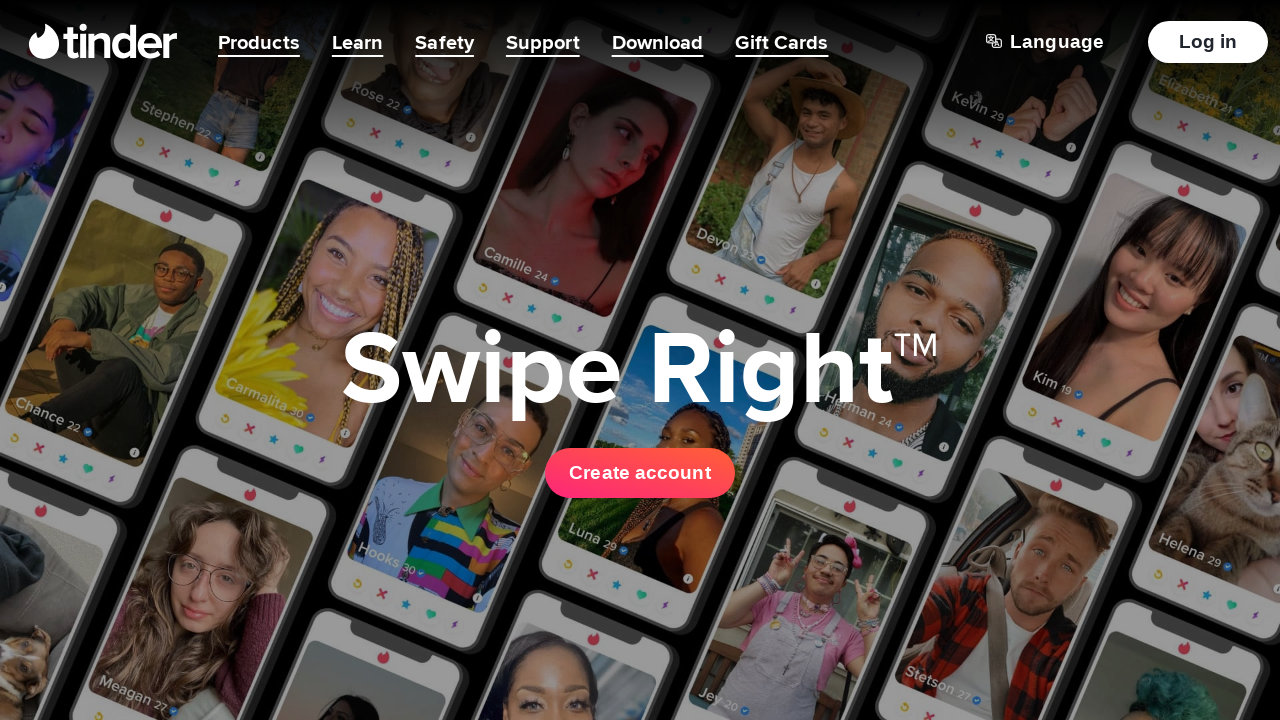

Waited 500ms before next key press
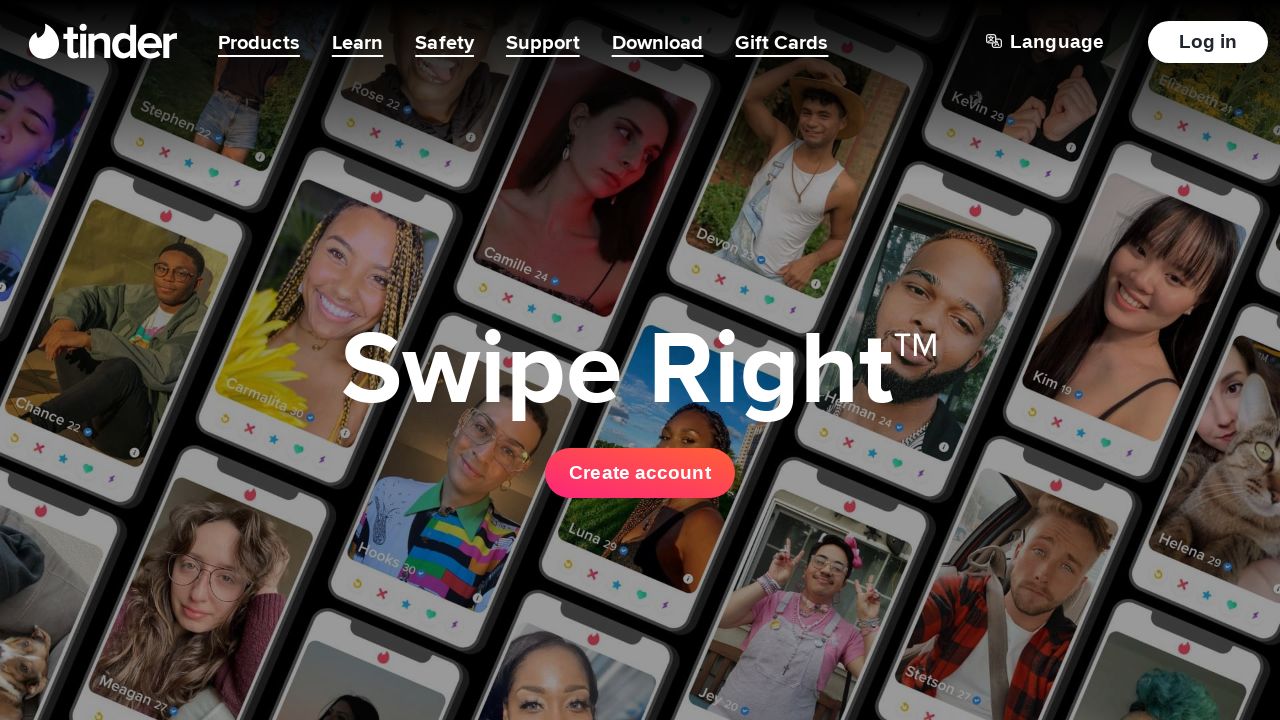

Pressed right arrow key (iteration 36/100)
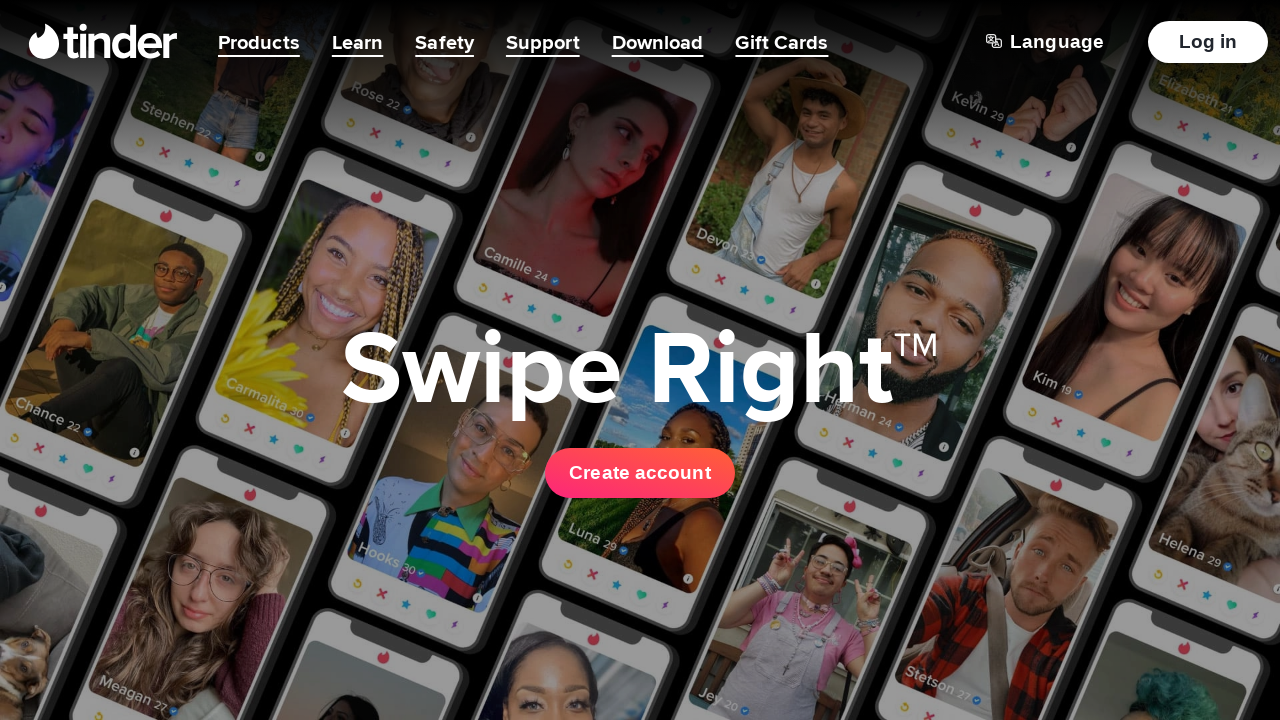

Waited 500ms before next key press
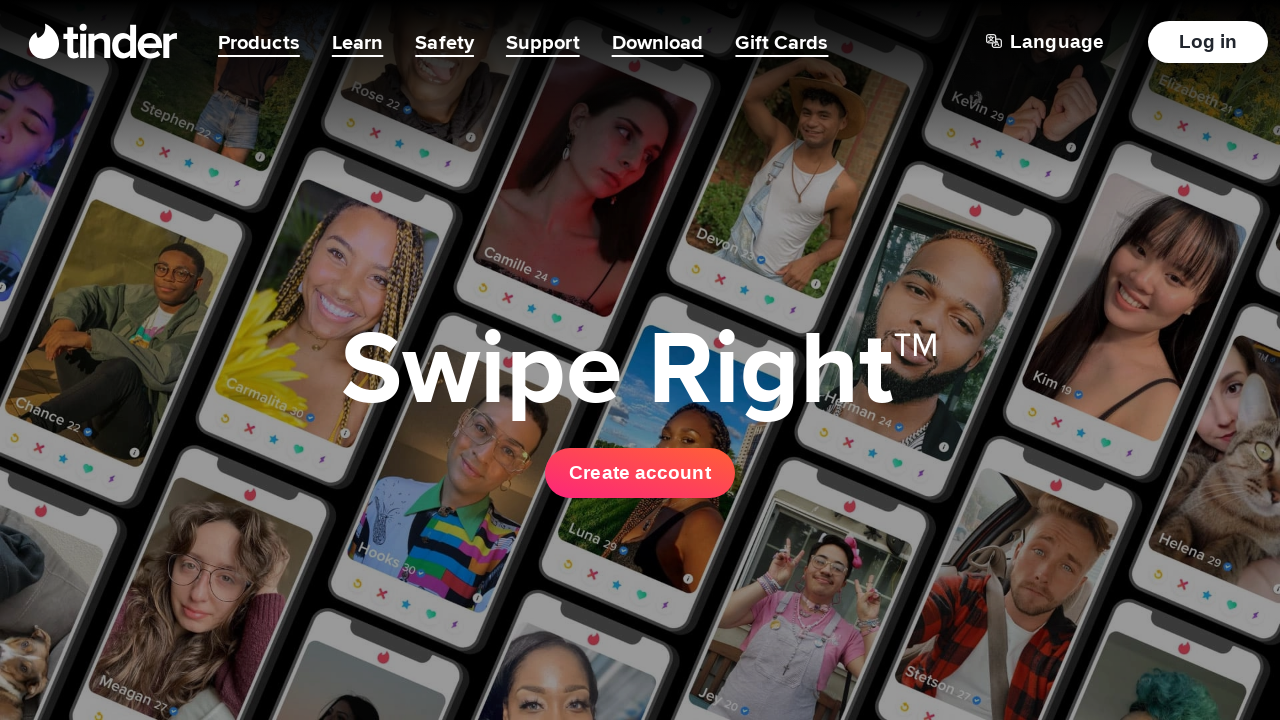

Pressed right arrow key (iteration 37/100)
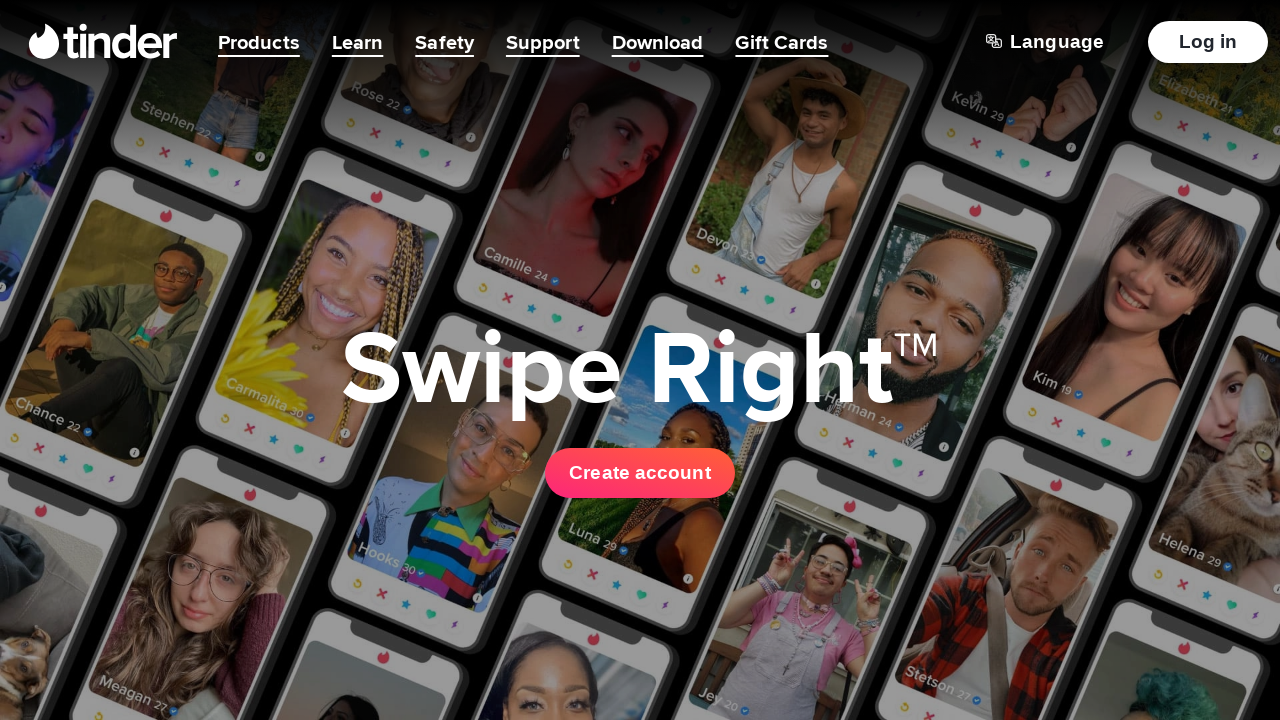

Waited 500ms before next key press
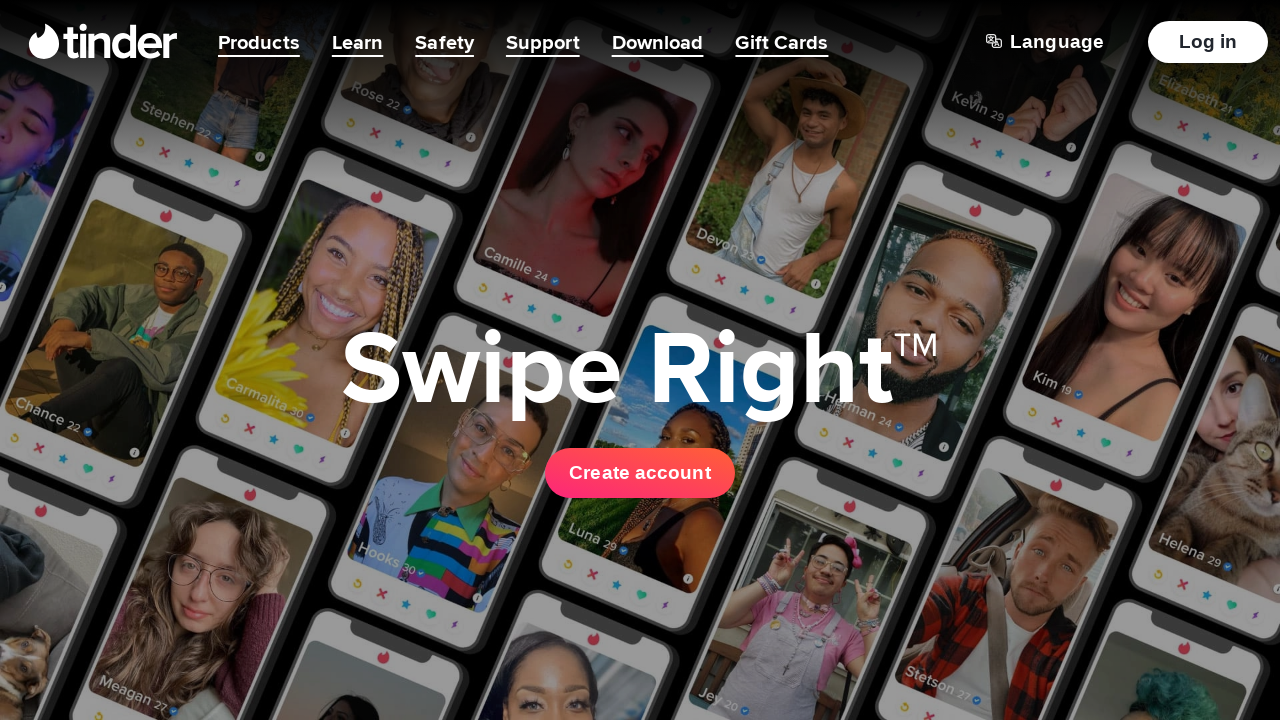

Pressed right arrow key (iteration 38/100)
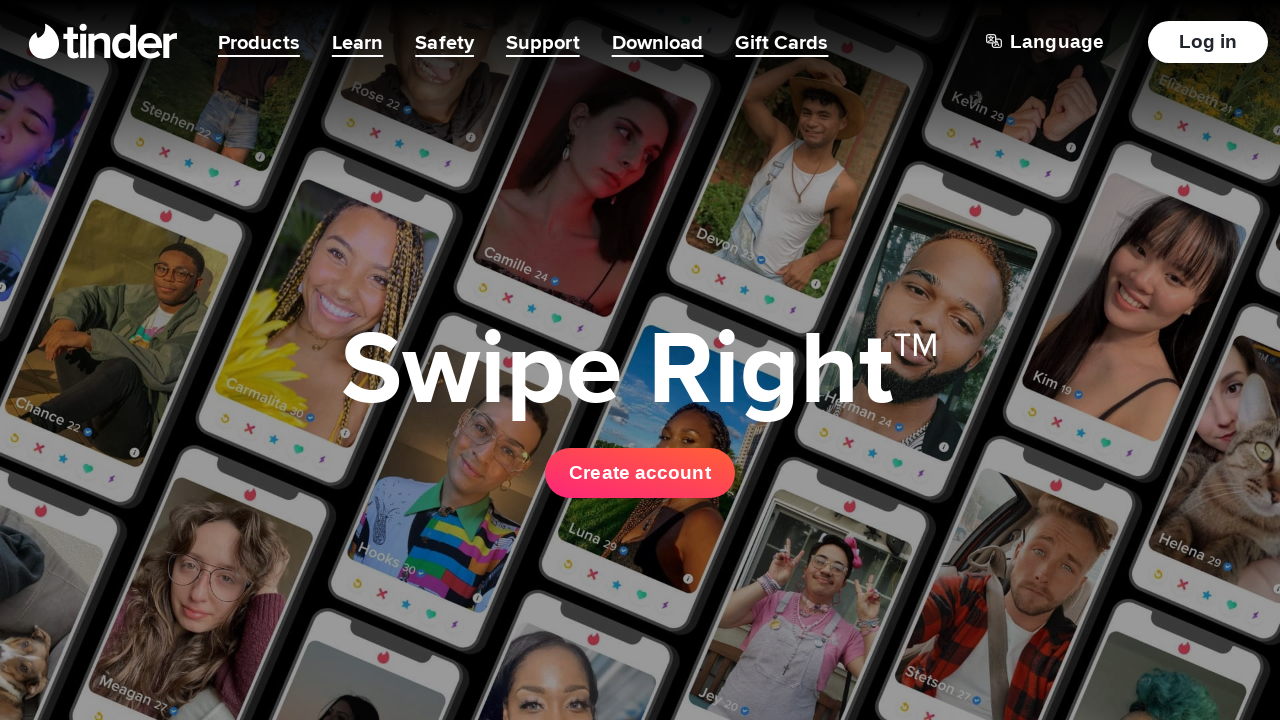

Waited 500ms before next key press
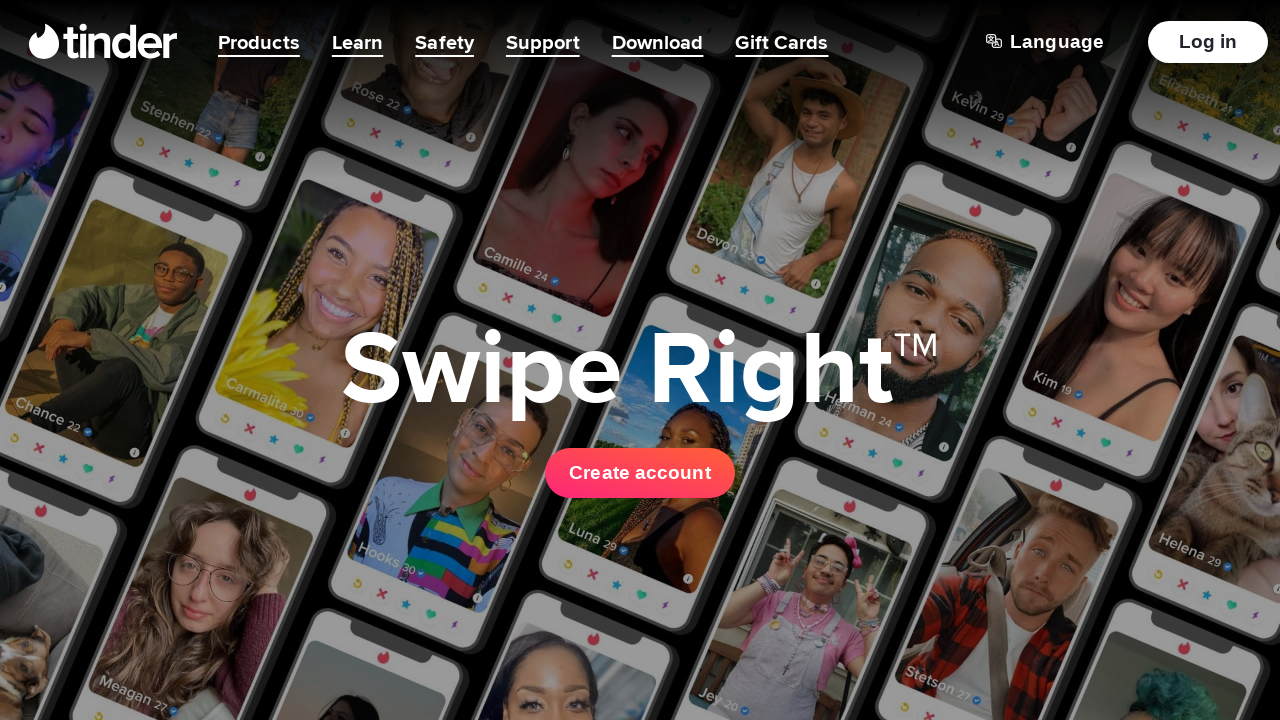

Pressed right arrow key (iteration 39/100)
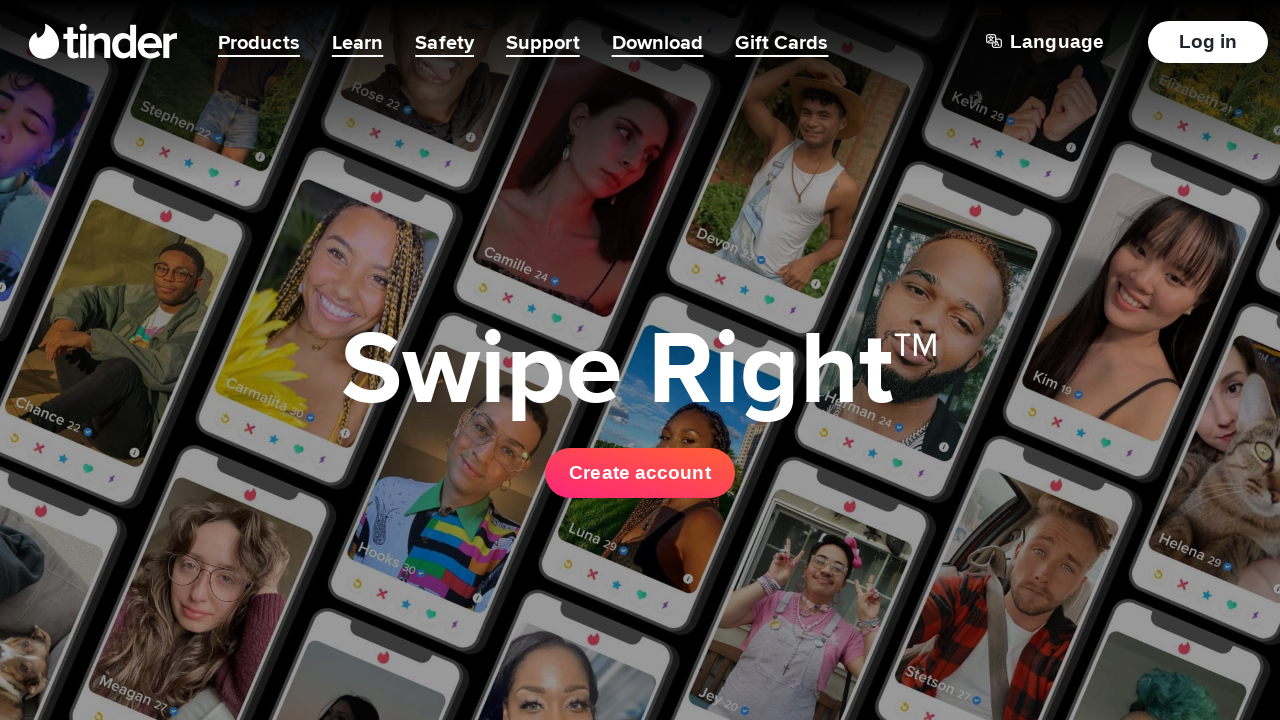

Waited 500ms before next key press
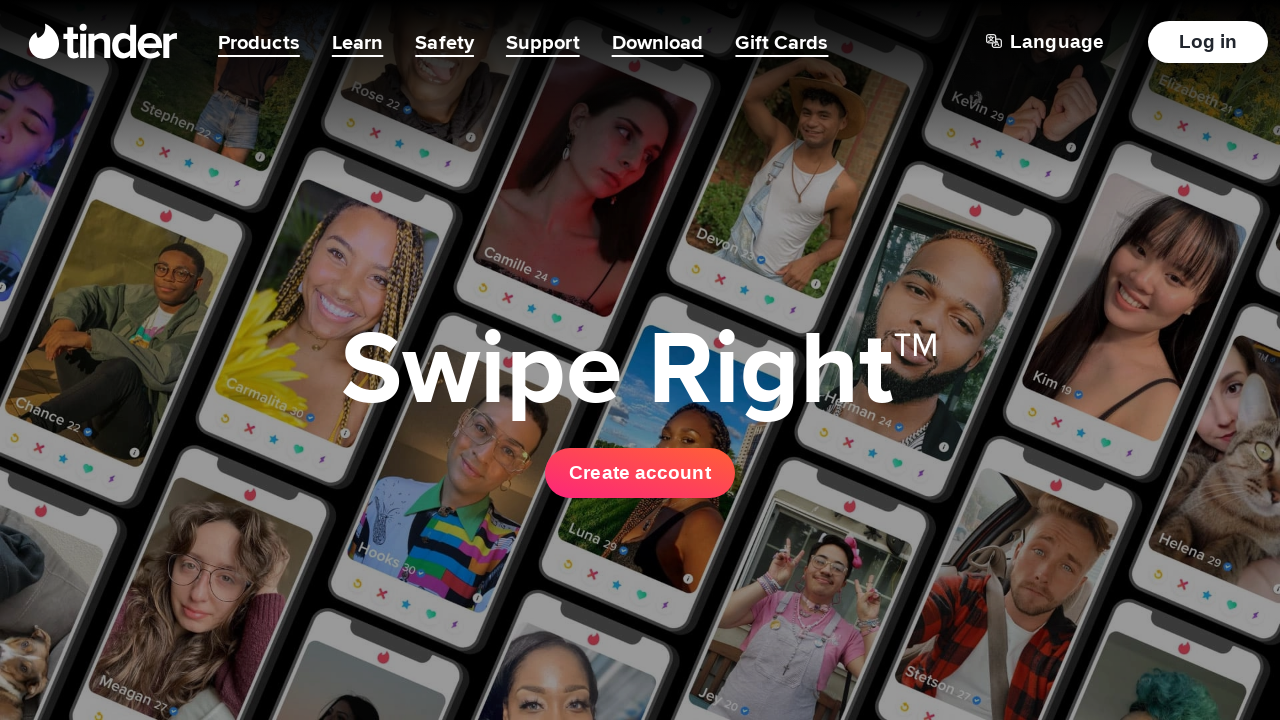

Pressed right arrow key (iteration 40/100)
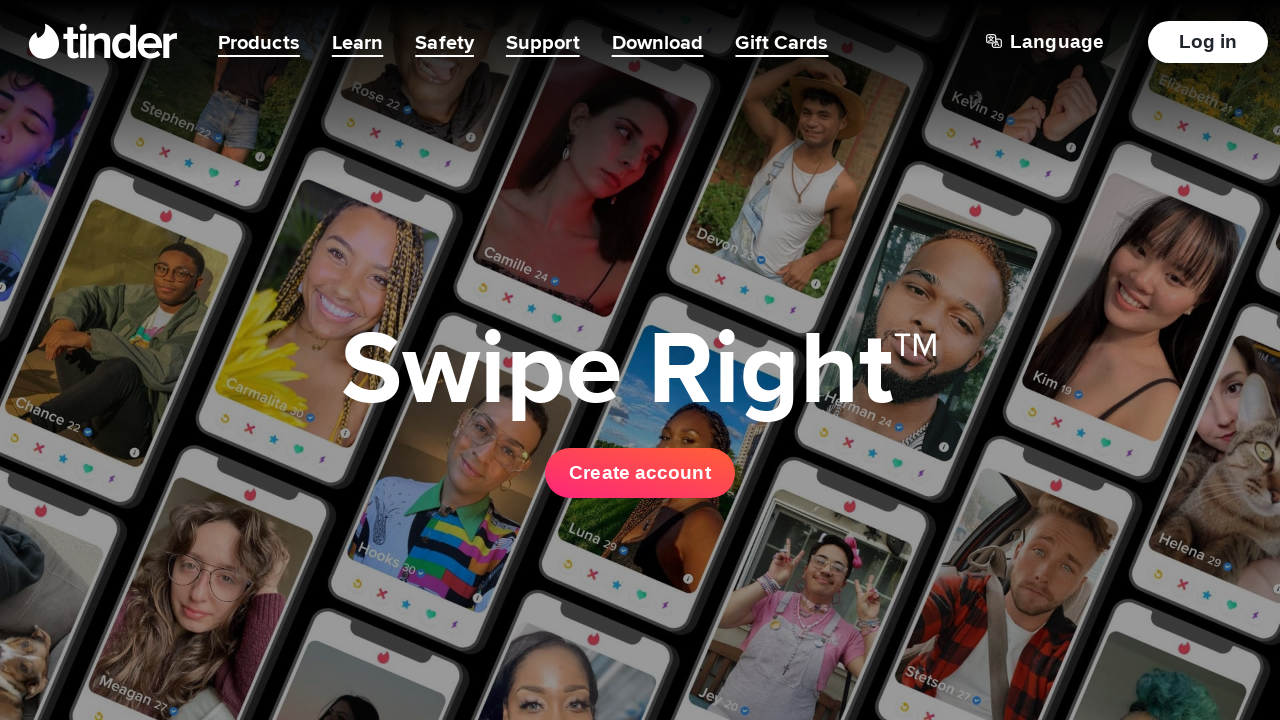

Waited 500ms before next key press
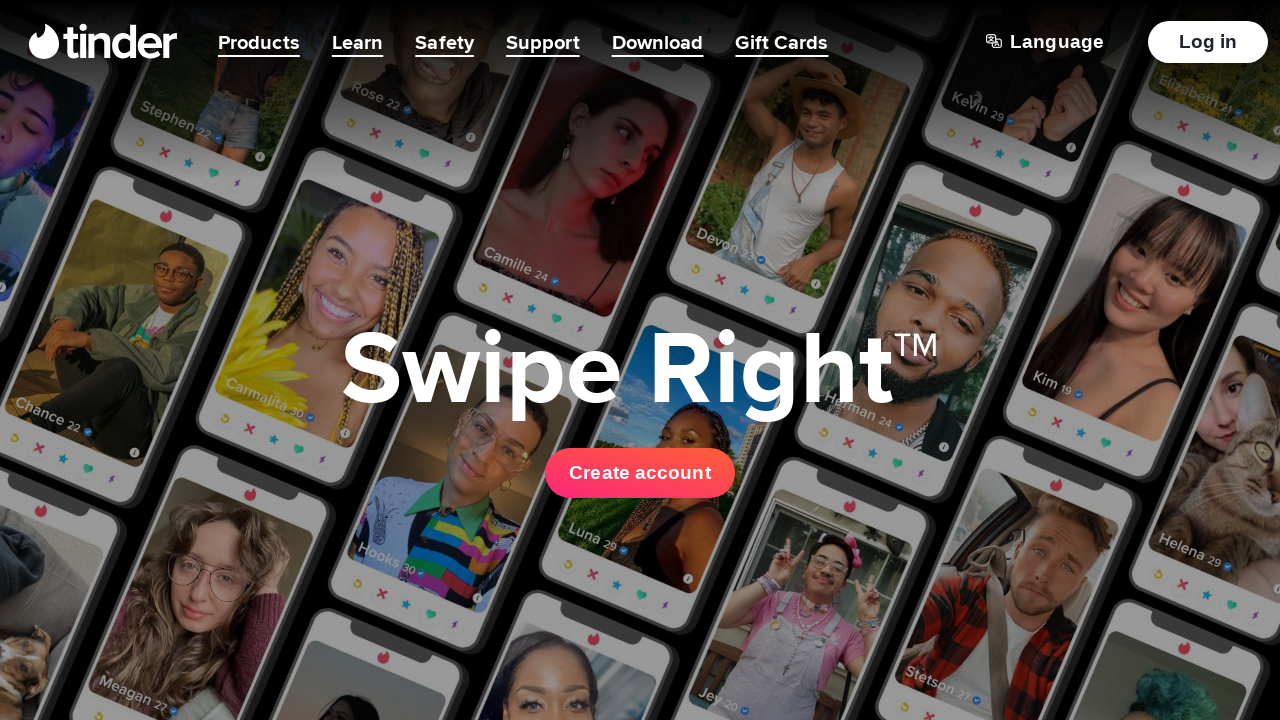

Pressed right arrow key (iteration 41/100)
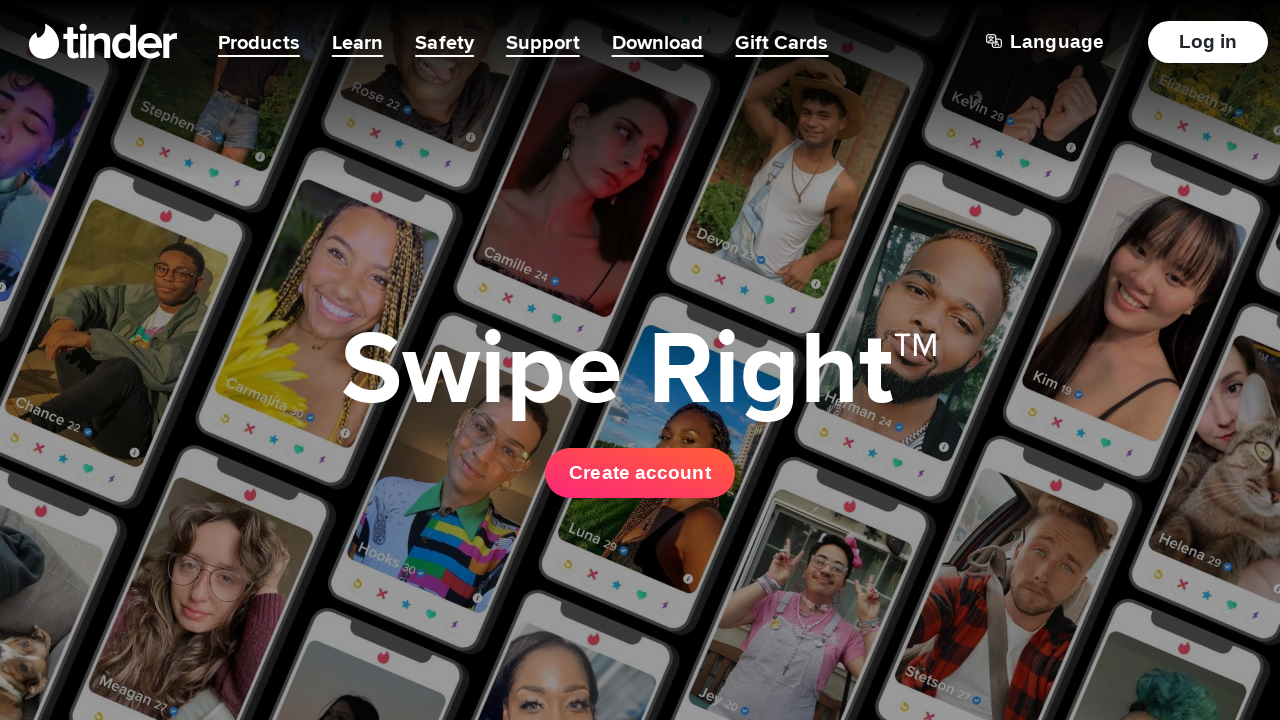

Waited 500ms before next key press
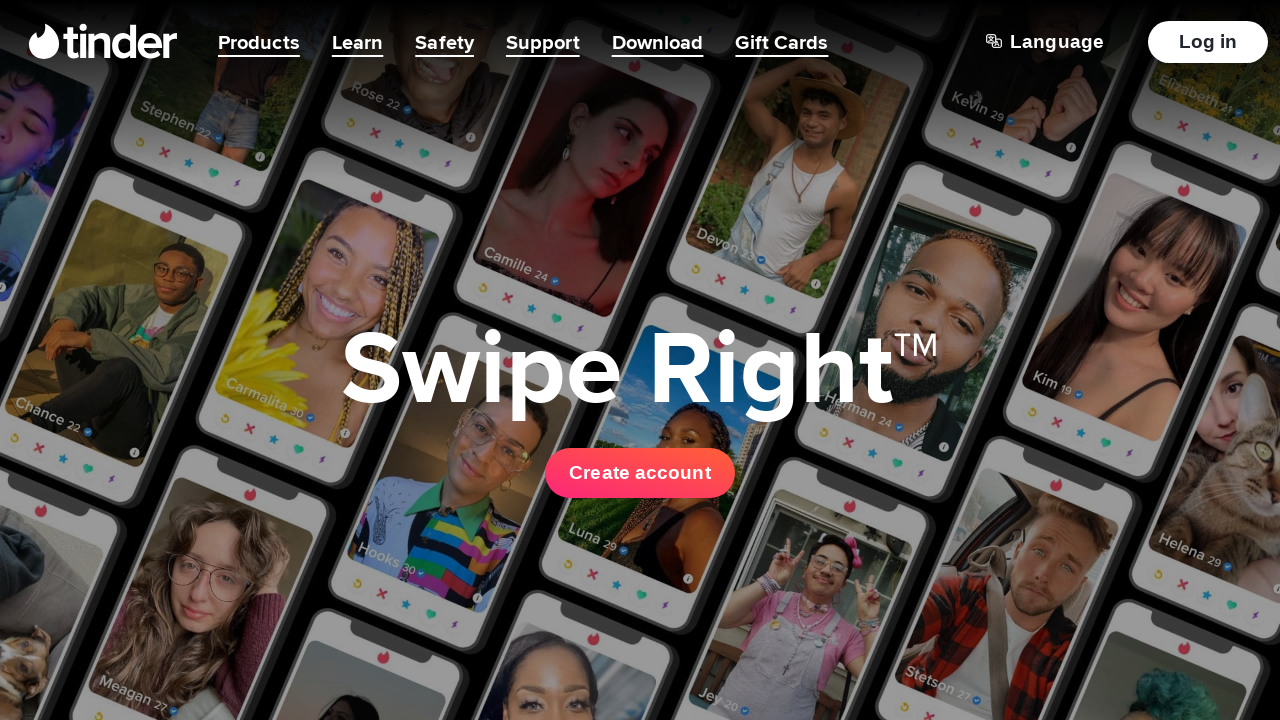

Pressed right arrow key (iteration 42/100)
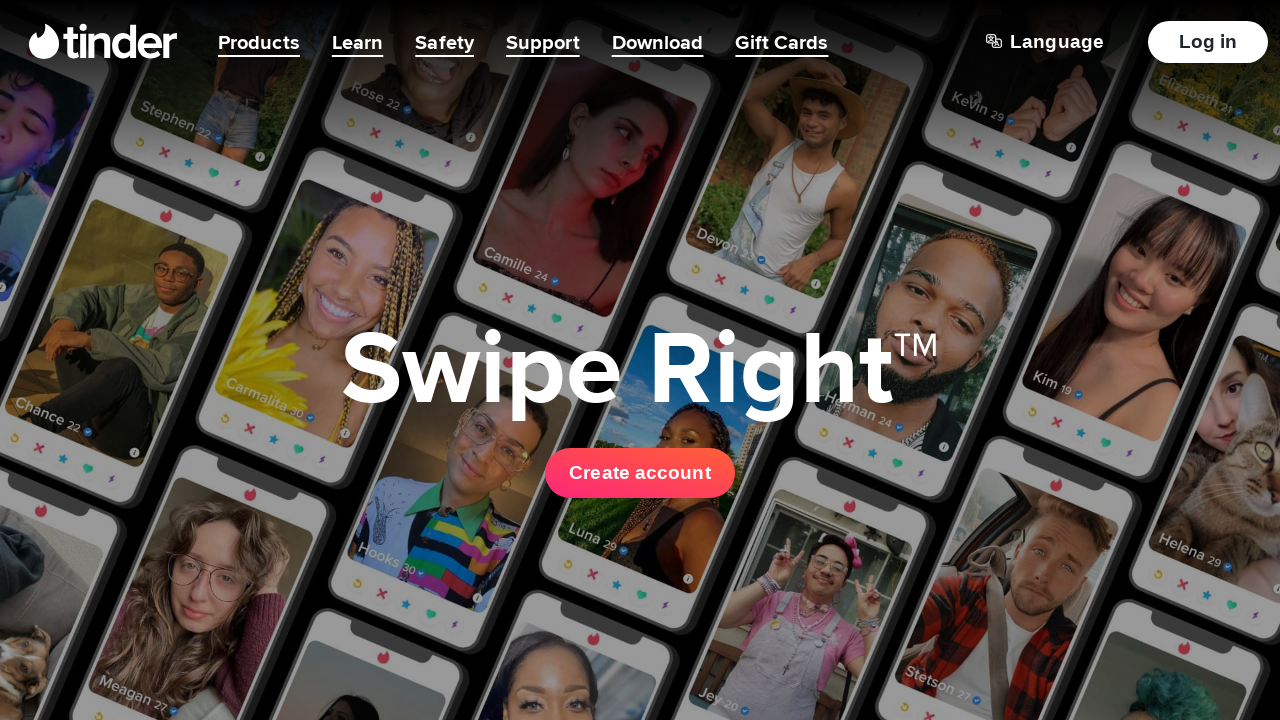

Waited 500ms before next key press
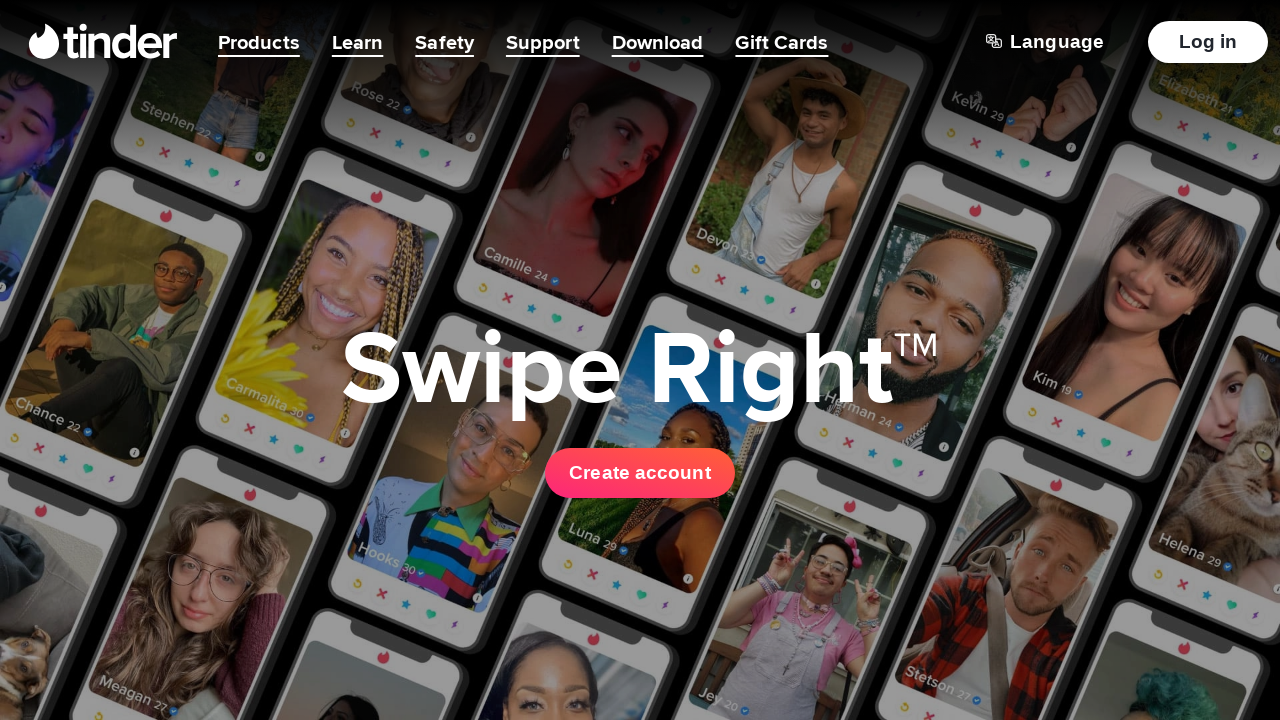

Pressed right arrow key (iteration 43/100)
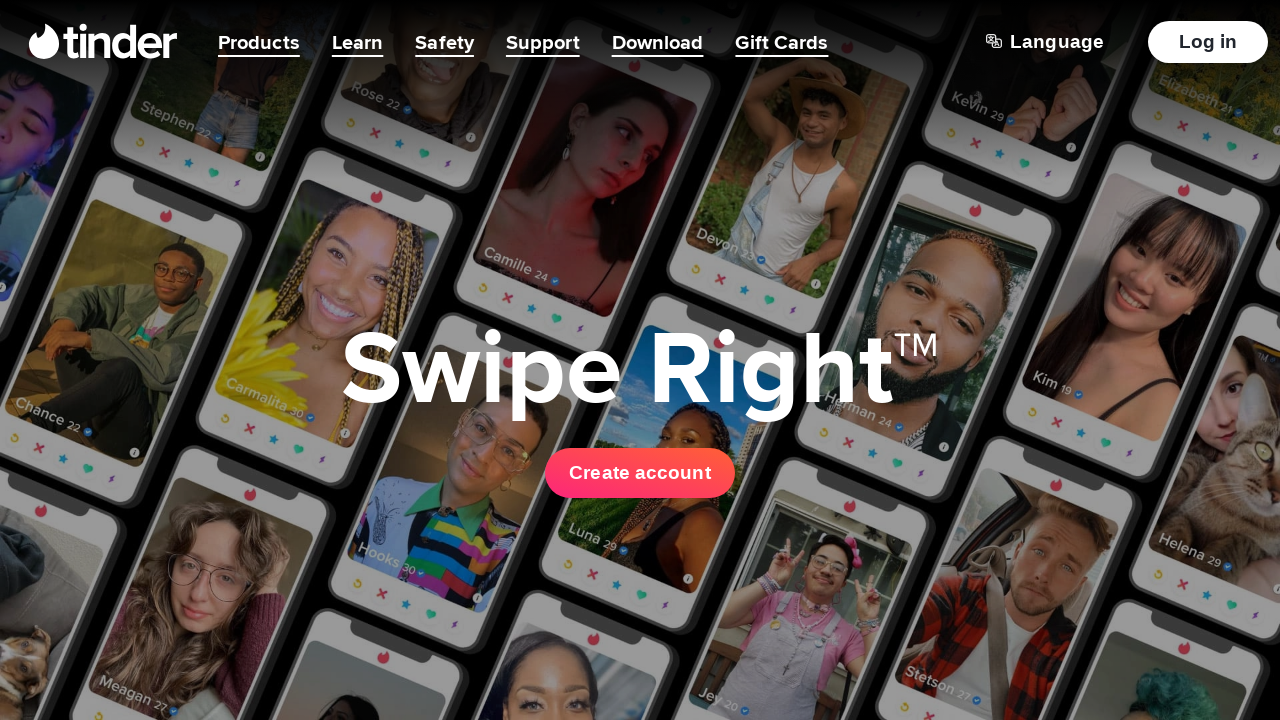

Waited 500ms before next key press
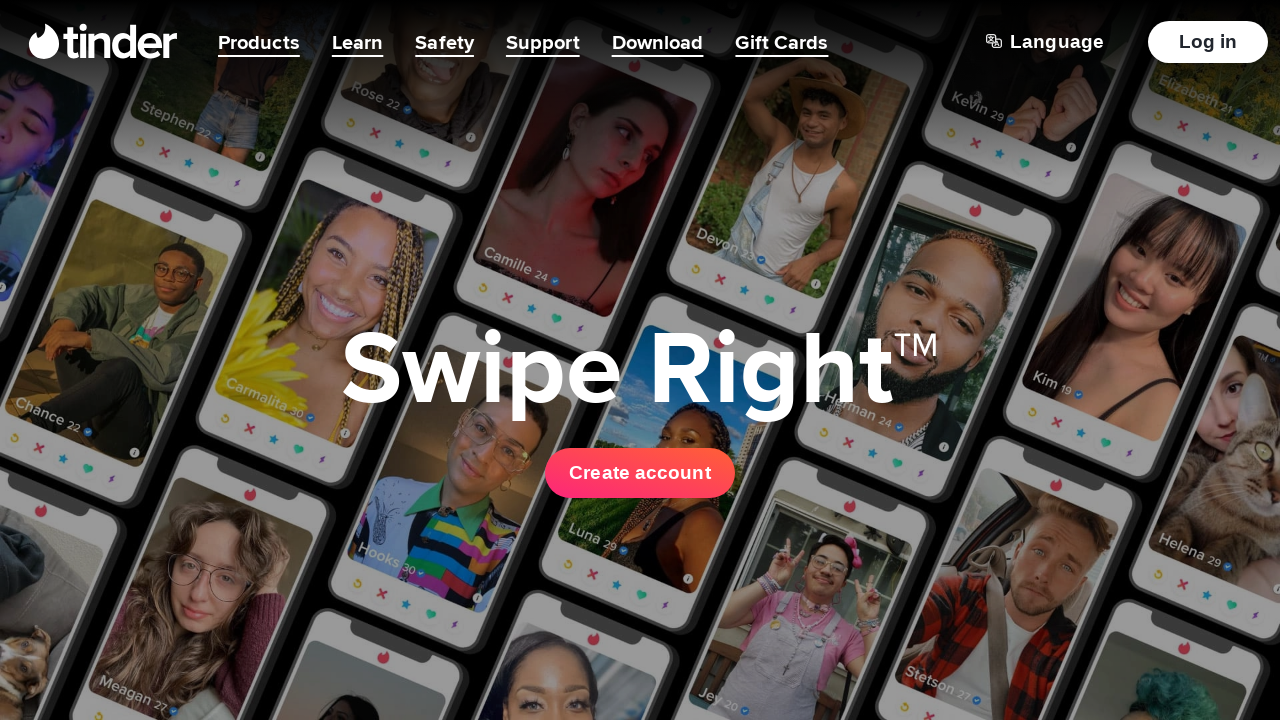

Pressed right arrow key (iteration 44/100)
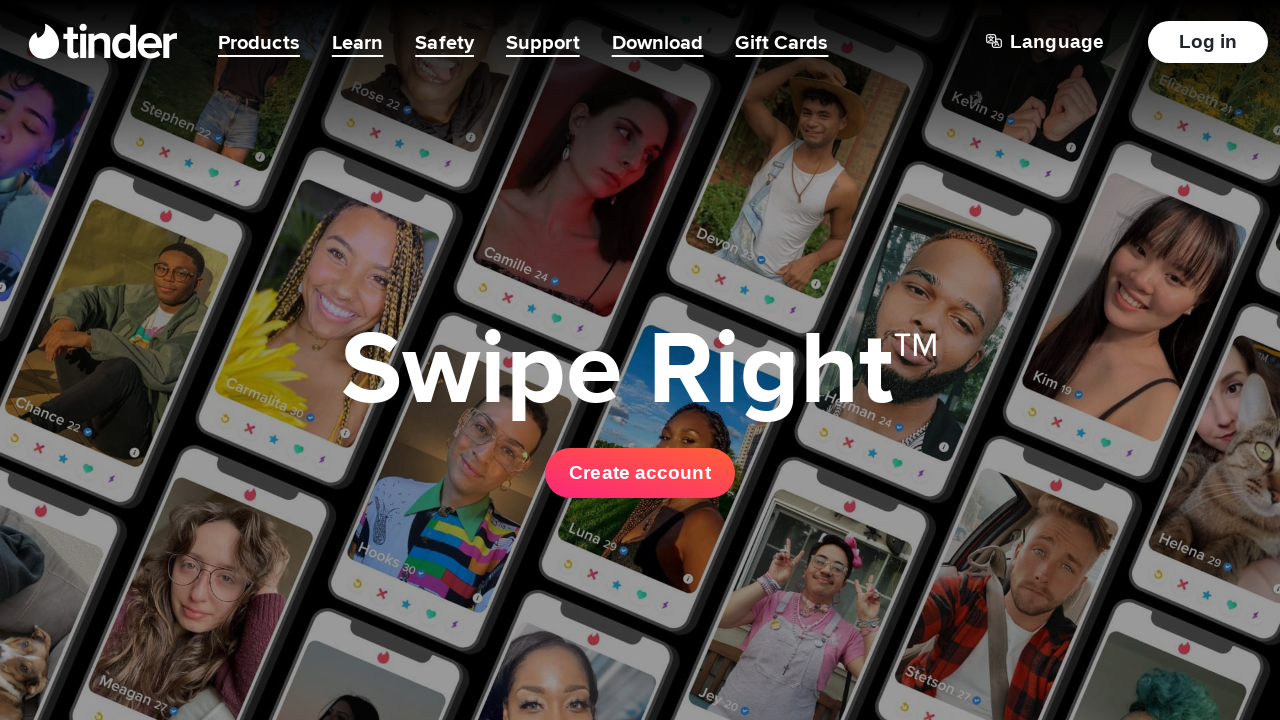

Waited 500ms before next key press
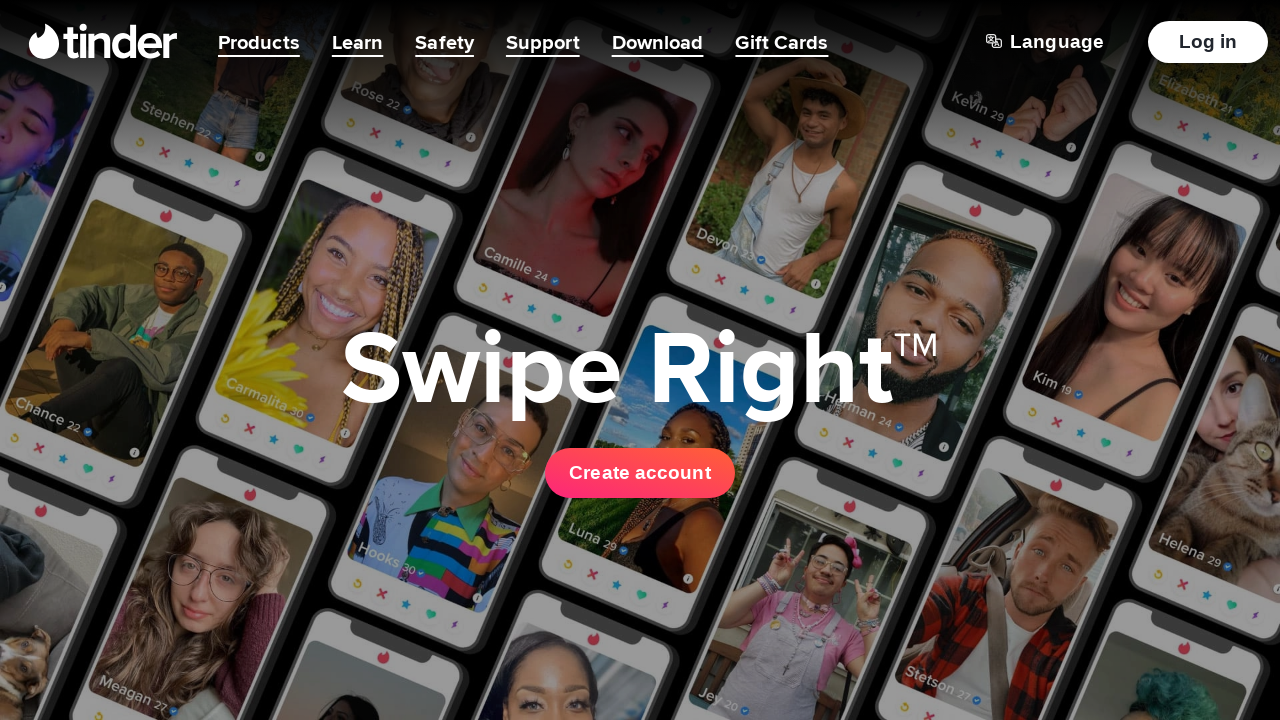

Pressed right arrow key (iteration 45/100)
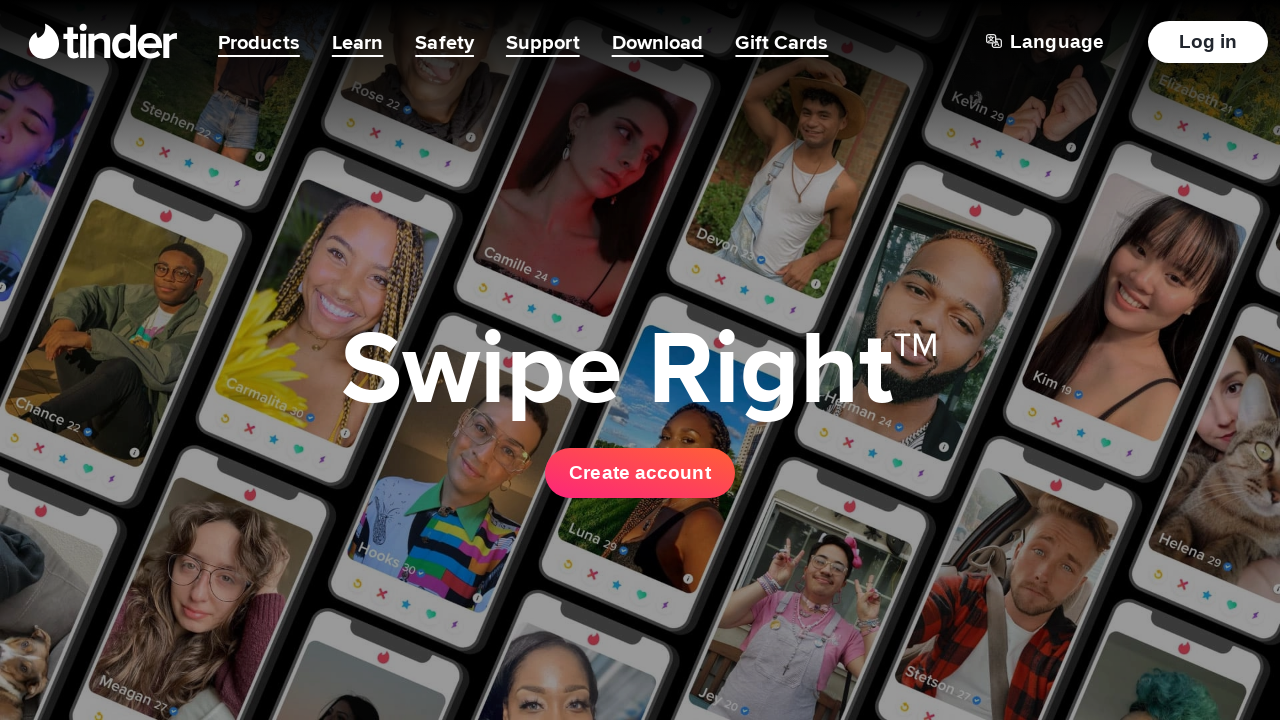

Waited 500ms before next key press
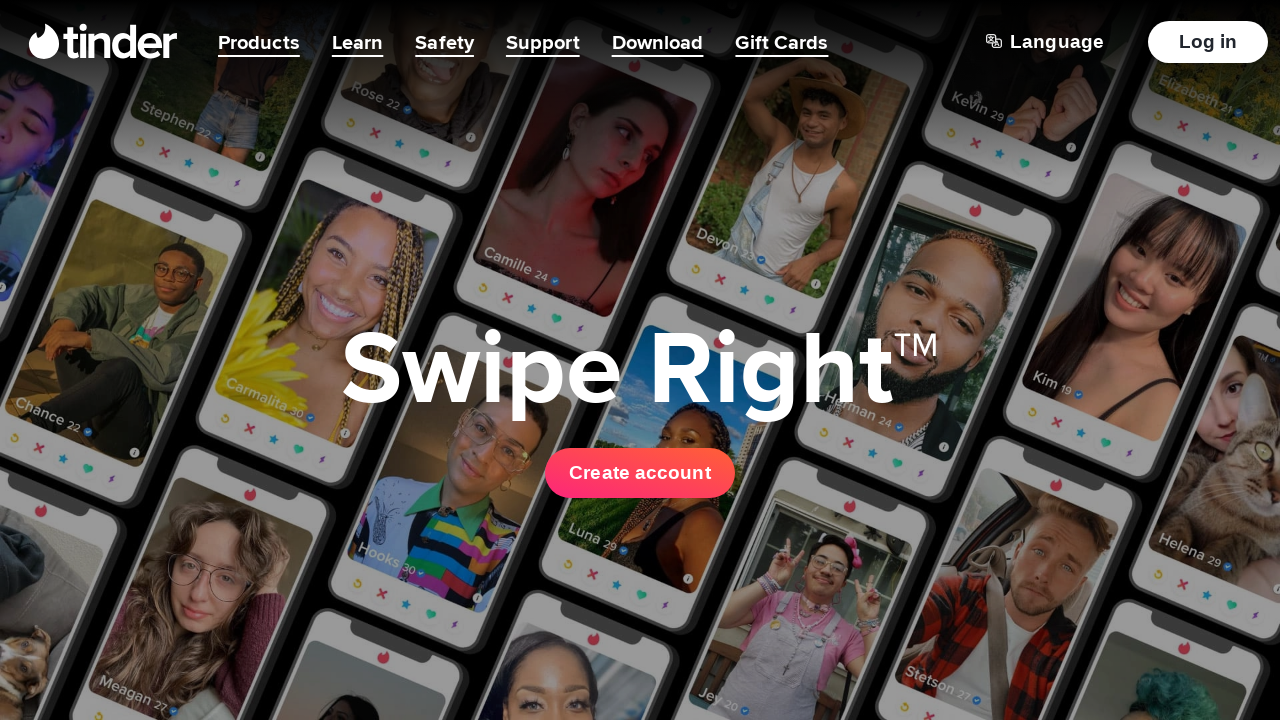

Pressed right arrow key (iteration 46/100)
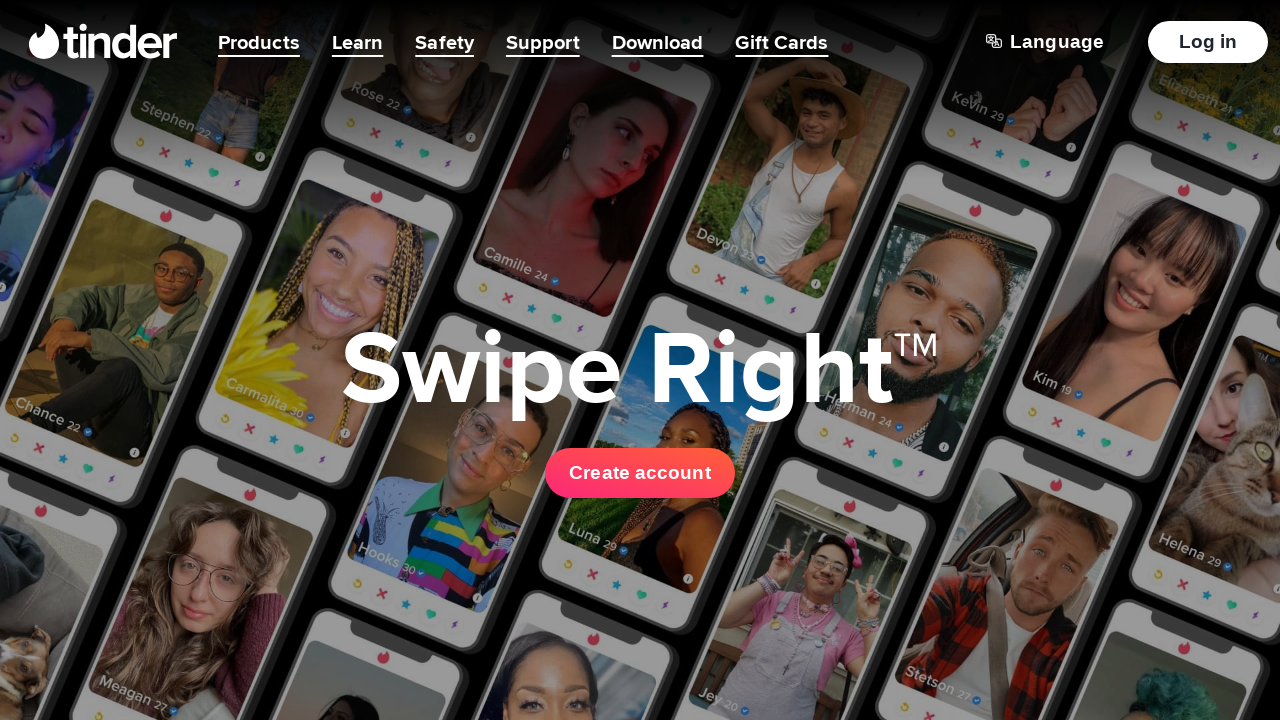

Waited 500ms before next key press
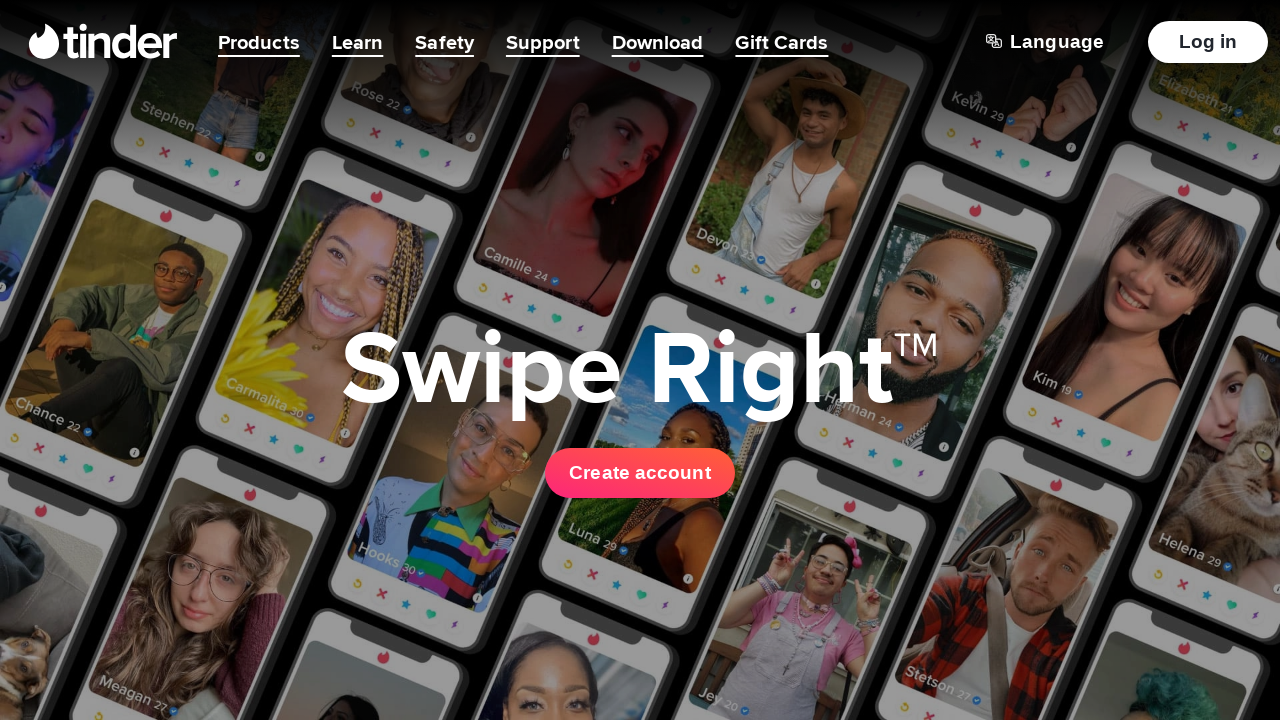

Pressed right arrow key (iteration 47/100)
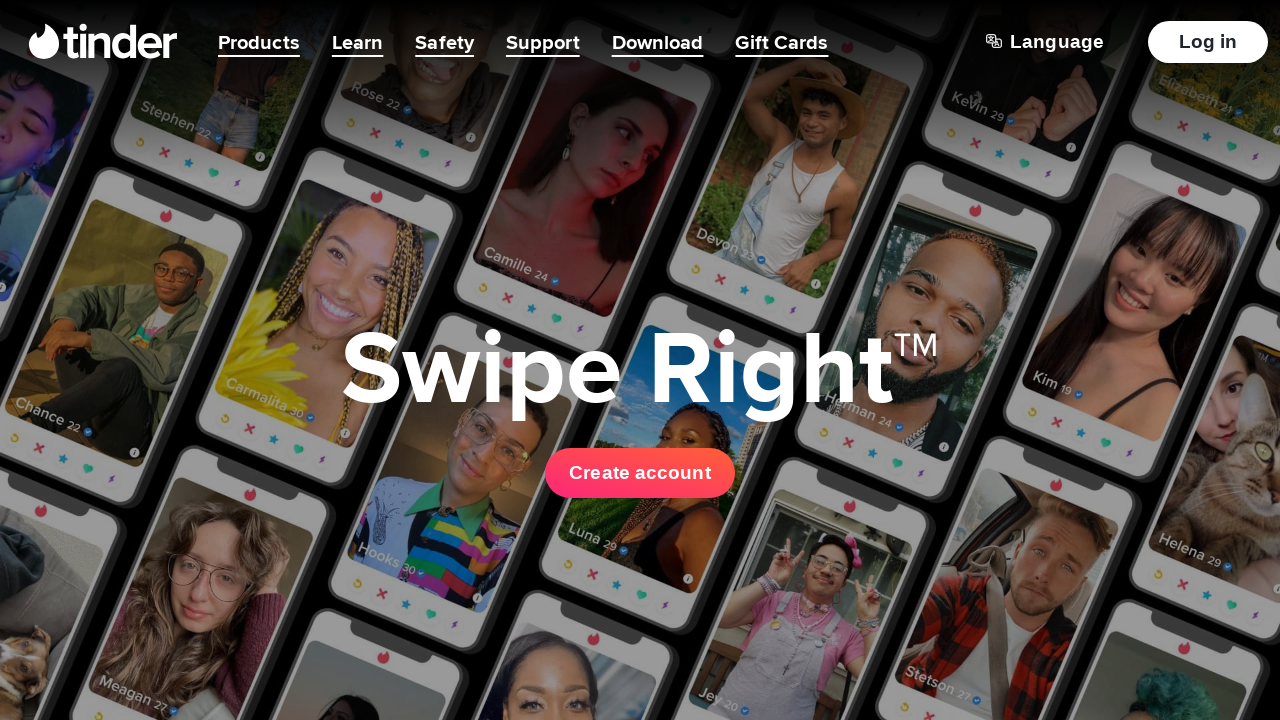

Waited 500ms before next key press
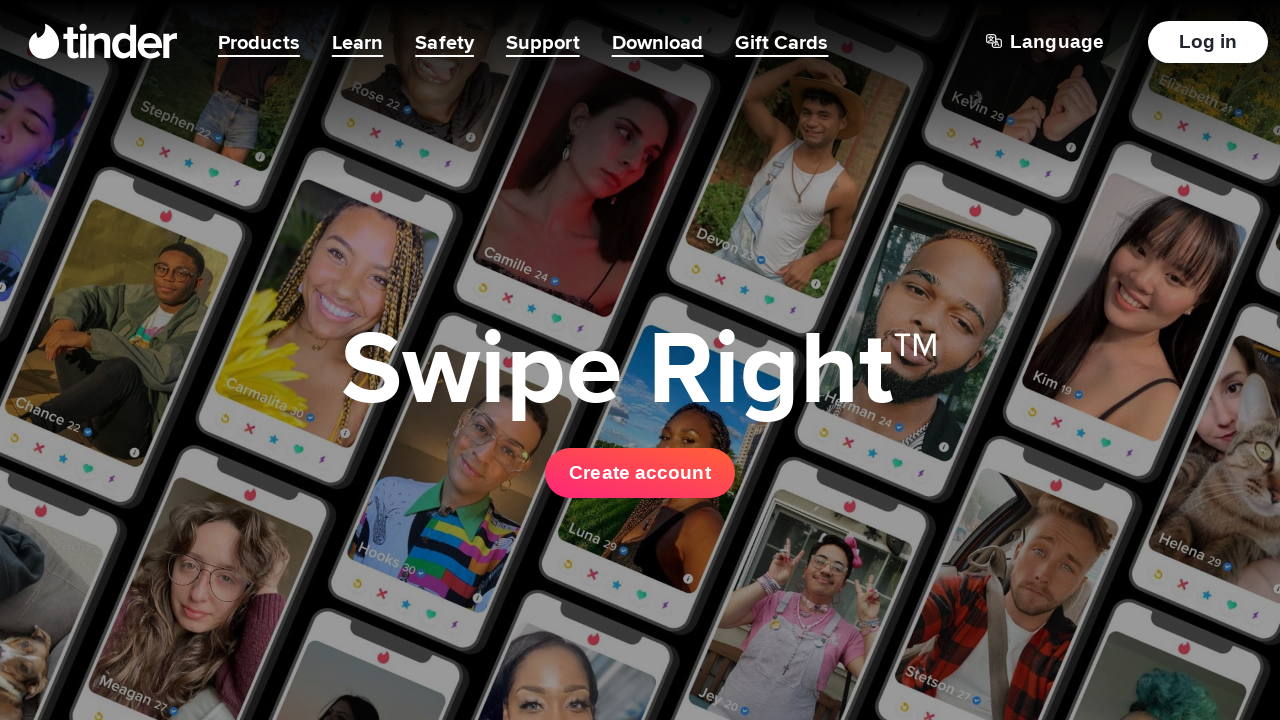

Pressed right arrow key (iteration 48/100)
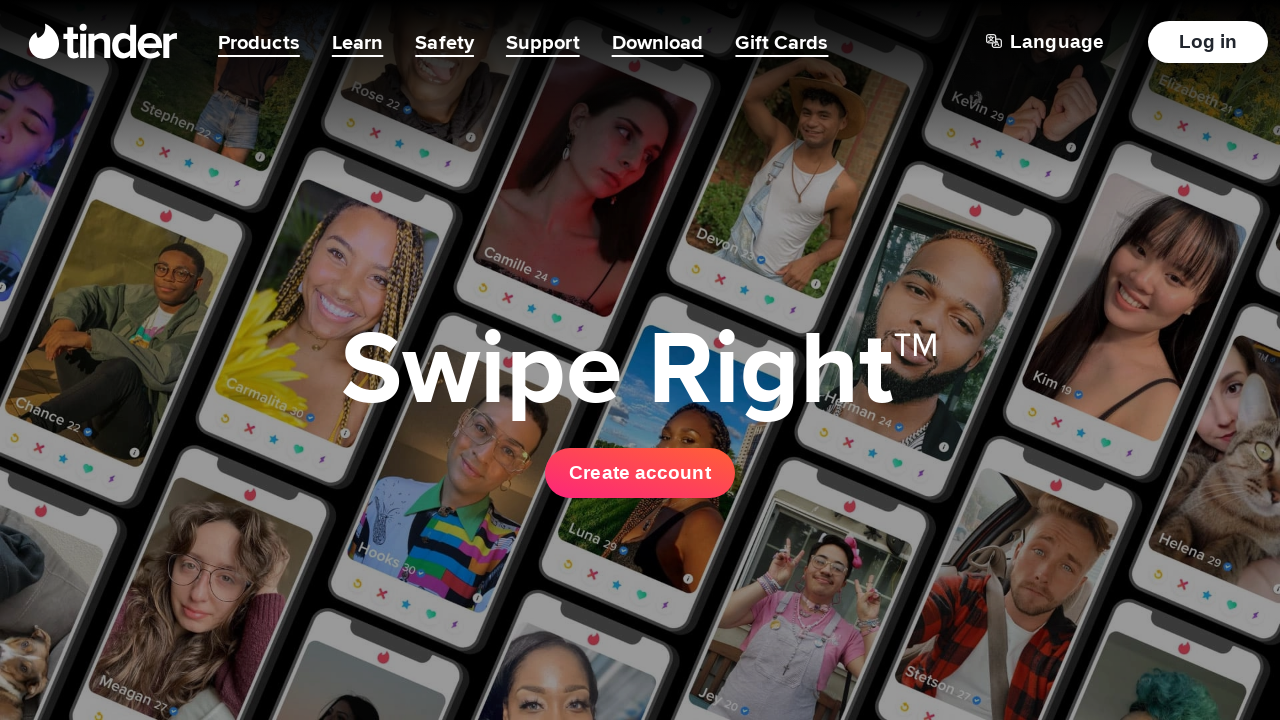

Waited 500ms before next key press
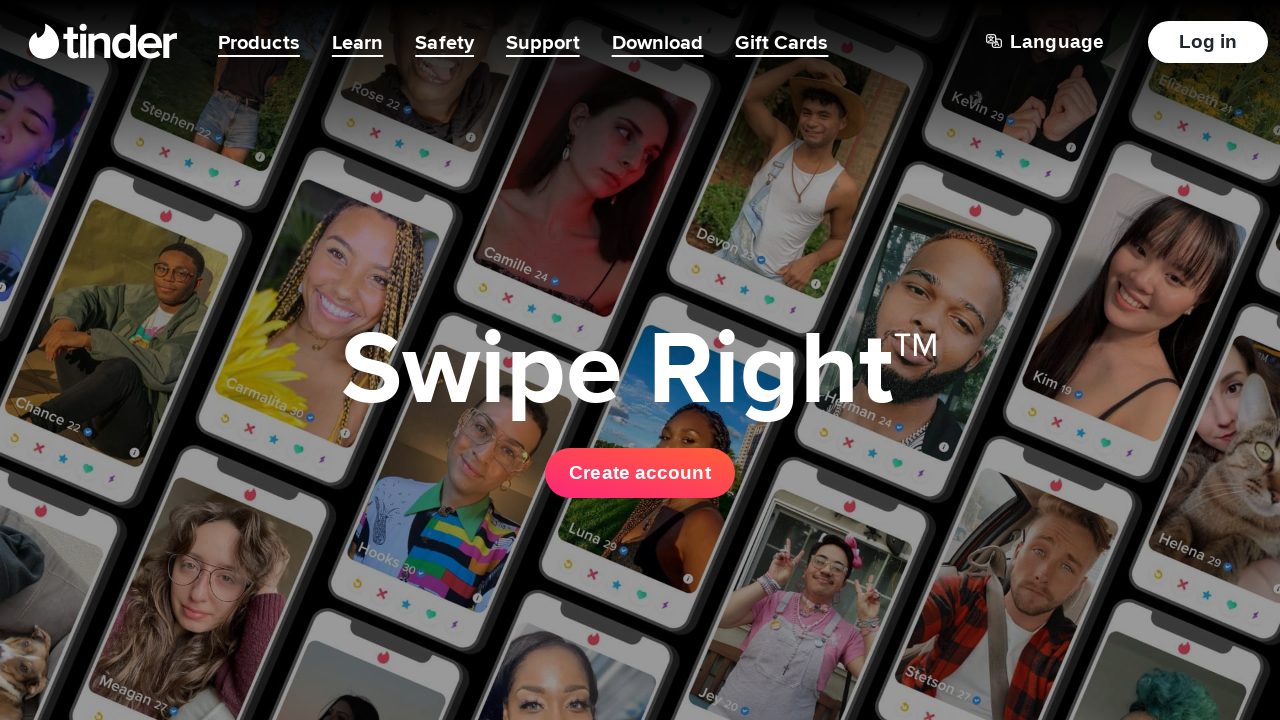

Pressed right arrow key (iteration 49/100)
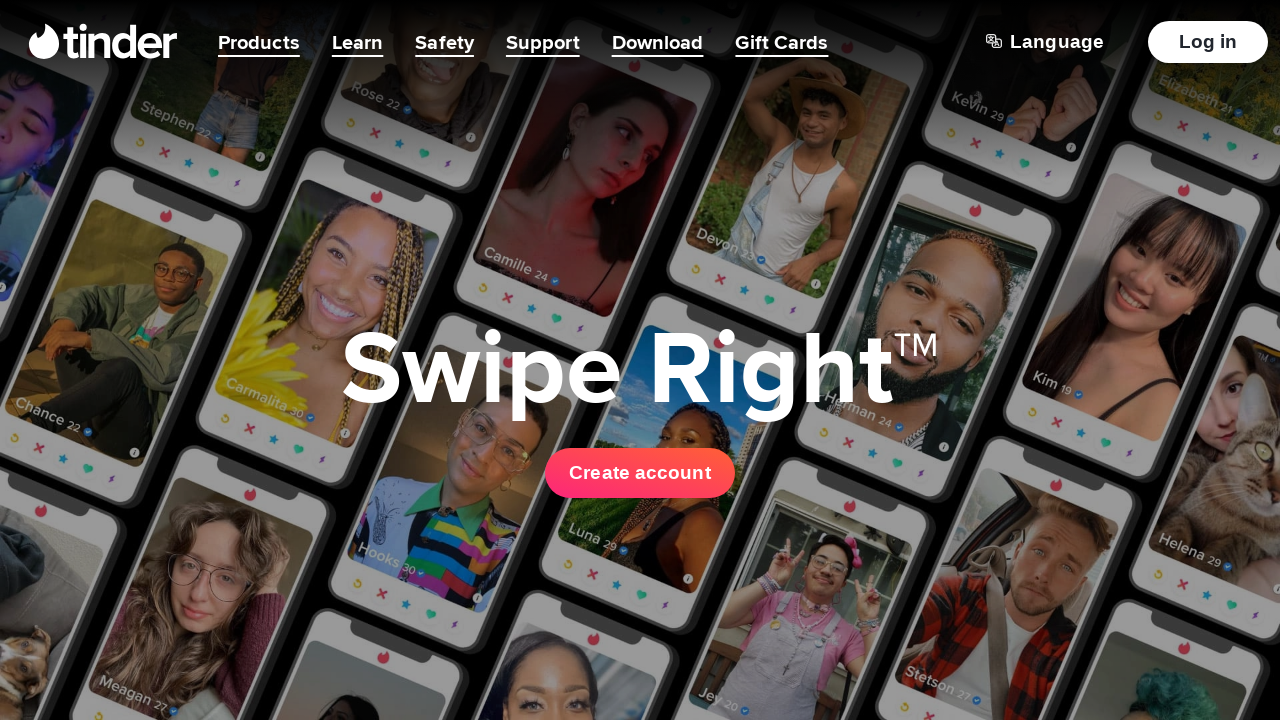

Waited 500ms before next key press
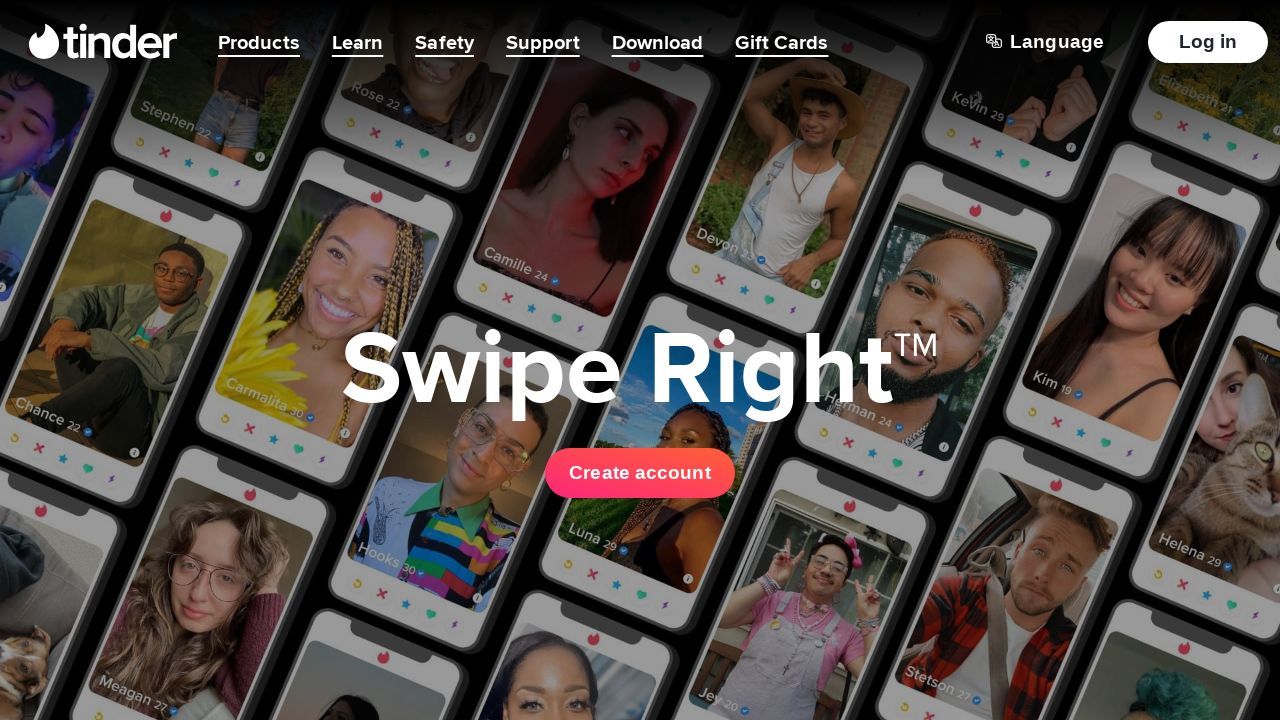

Pressed right arrow key (iteration 50/100)
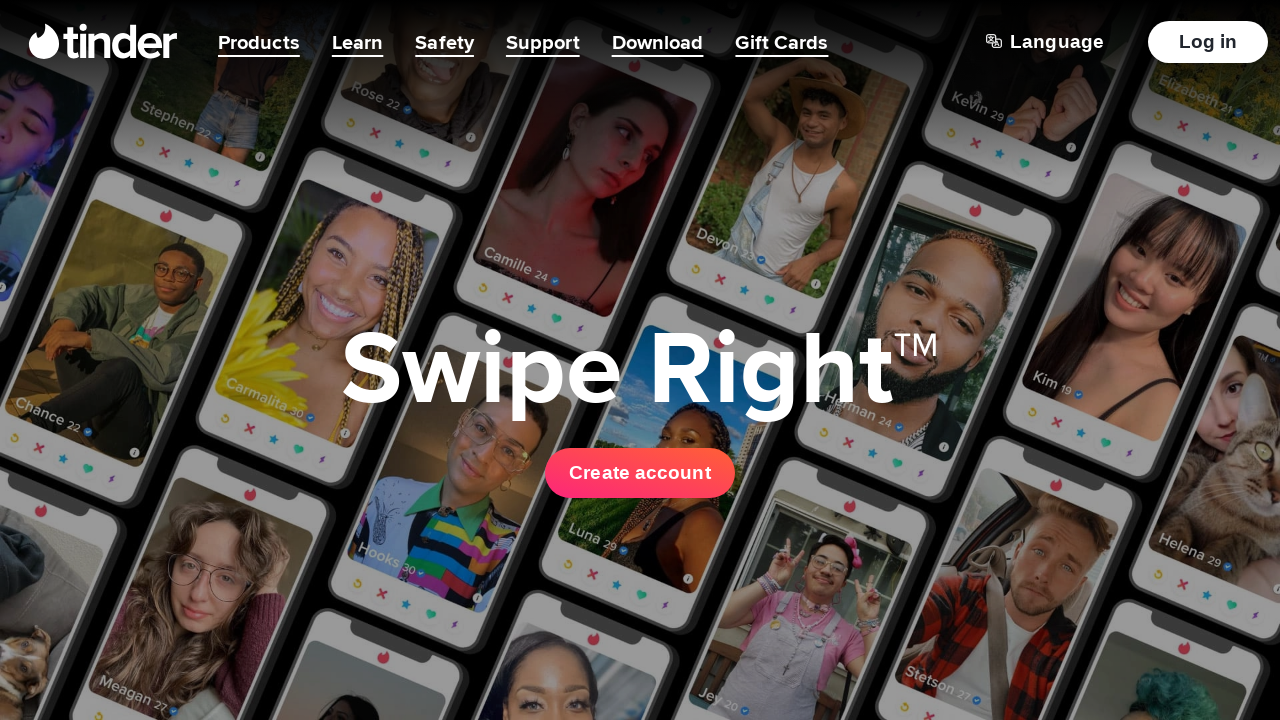

Waited 500ms before next key press
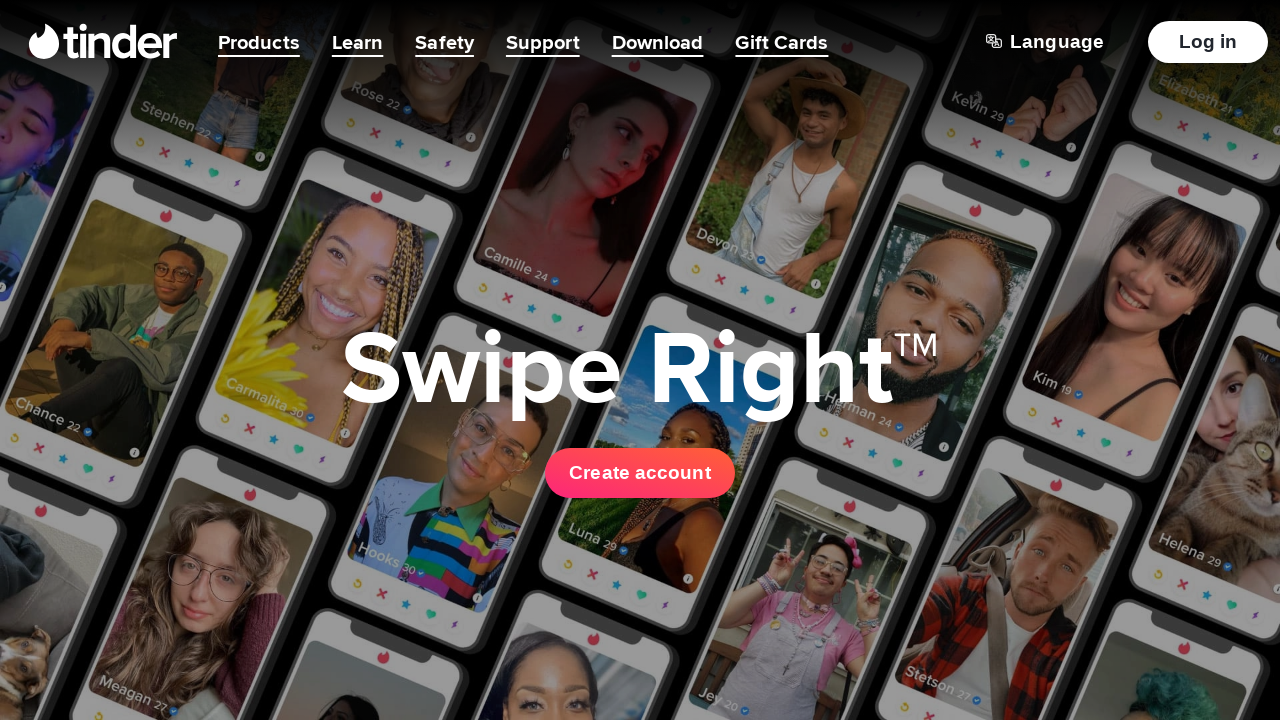

Pressed right arrow key (iteration 51/100)
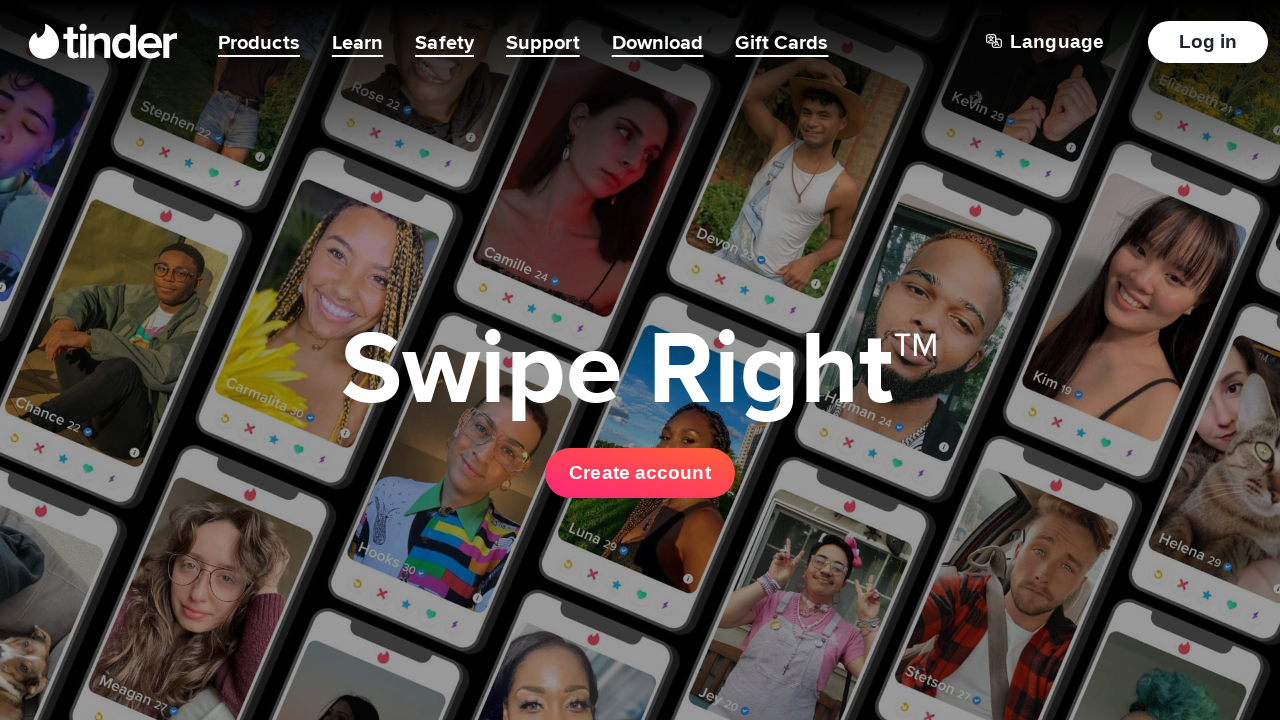

Waited 500ms before next key press
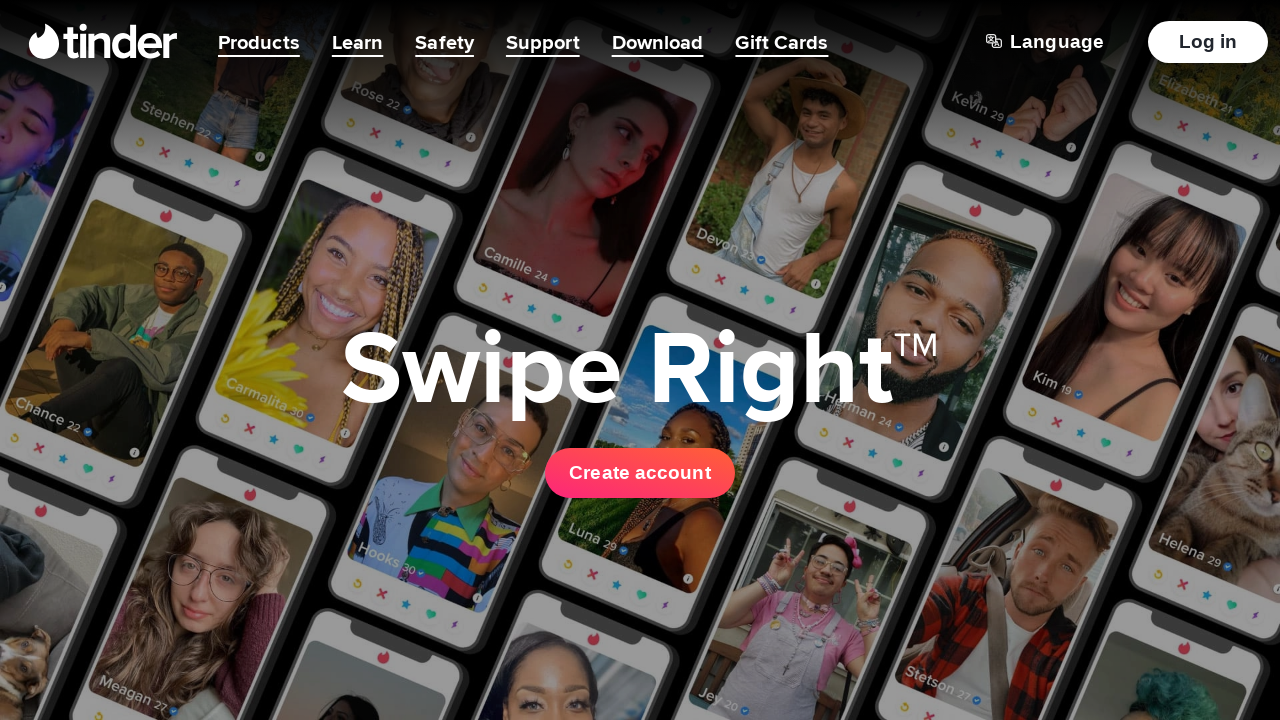

Pressed right arrow key (iteration 52/100)
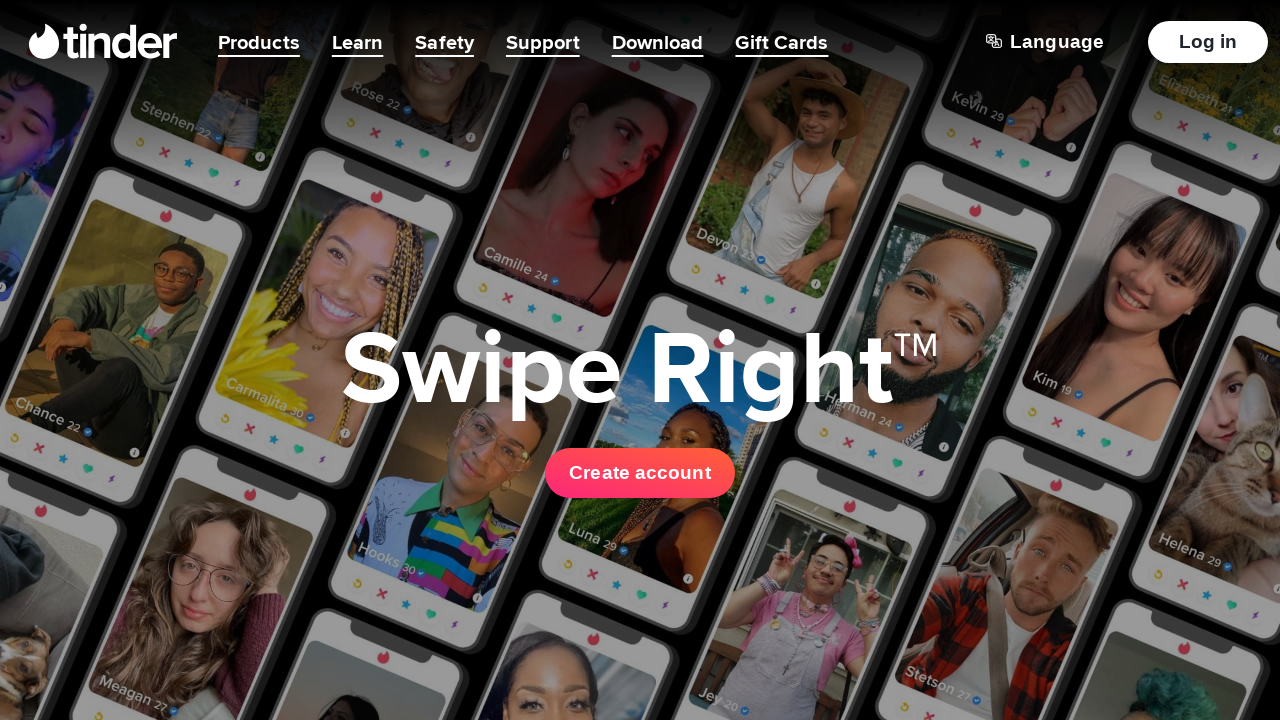

Waited 500ms before next key press
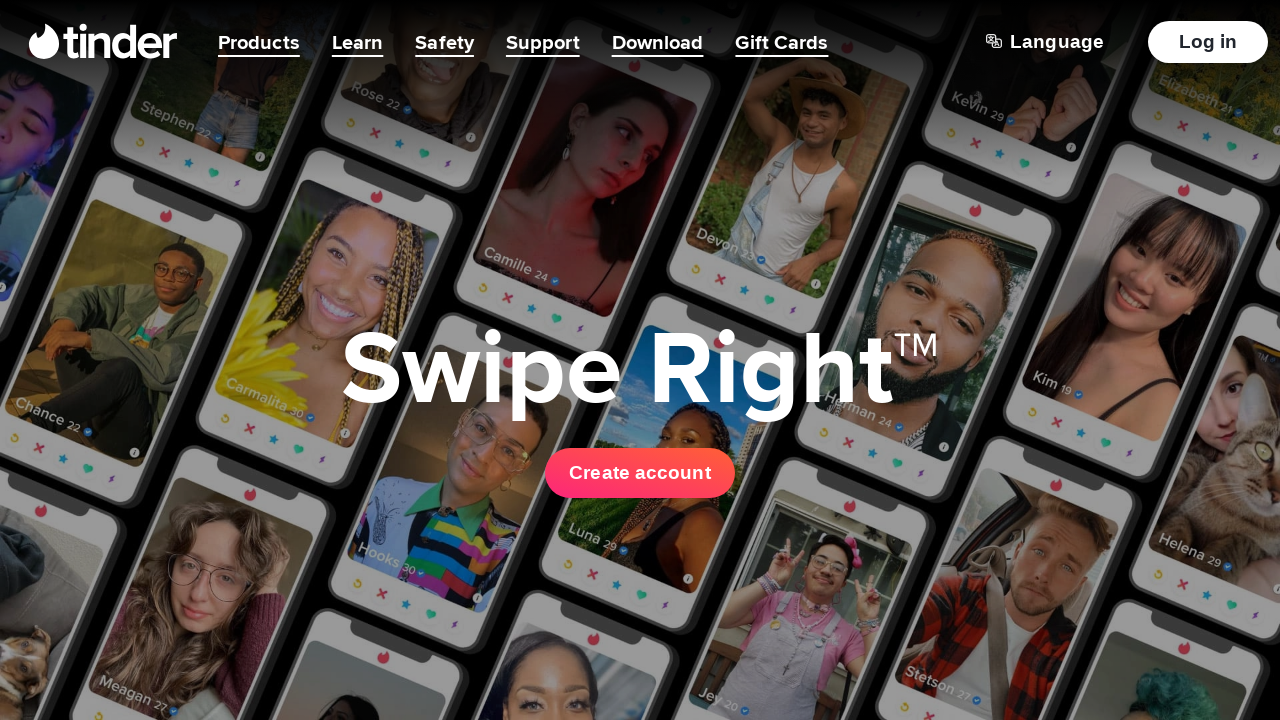

Pressed right arrow key (iteration 53/100)
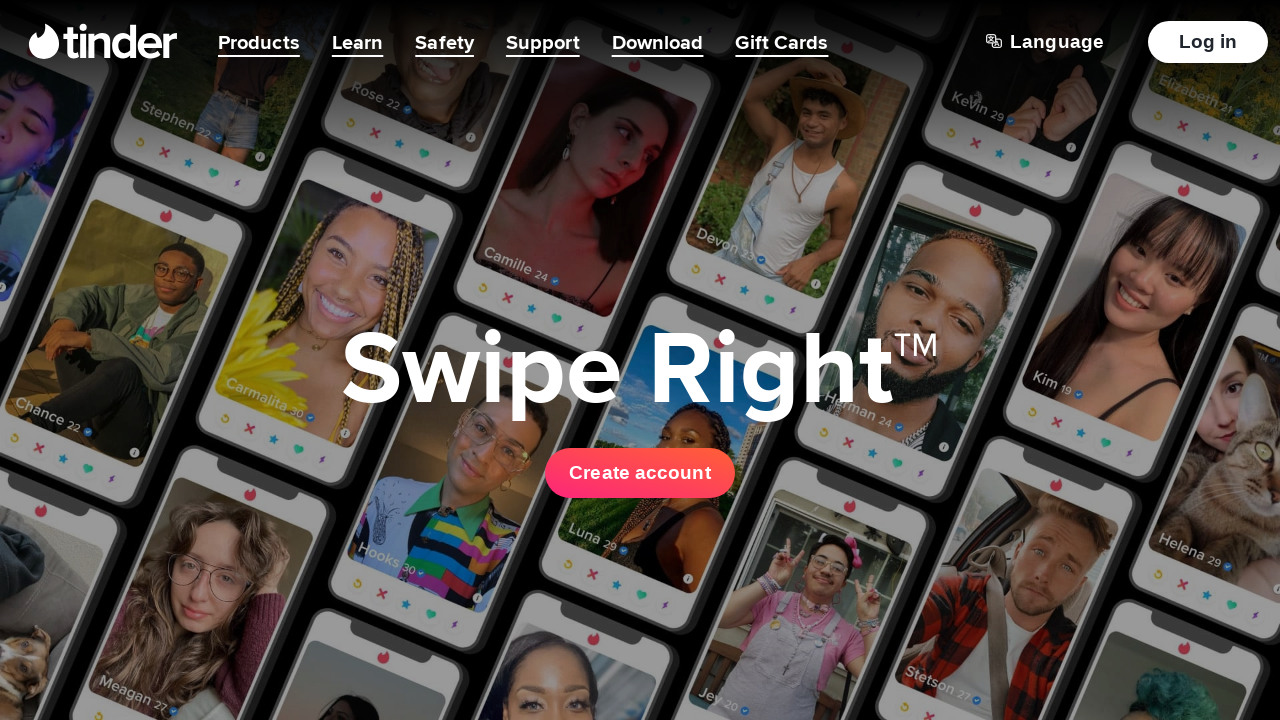

Waited 500ms before next key press
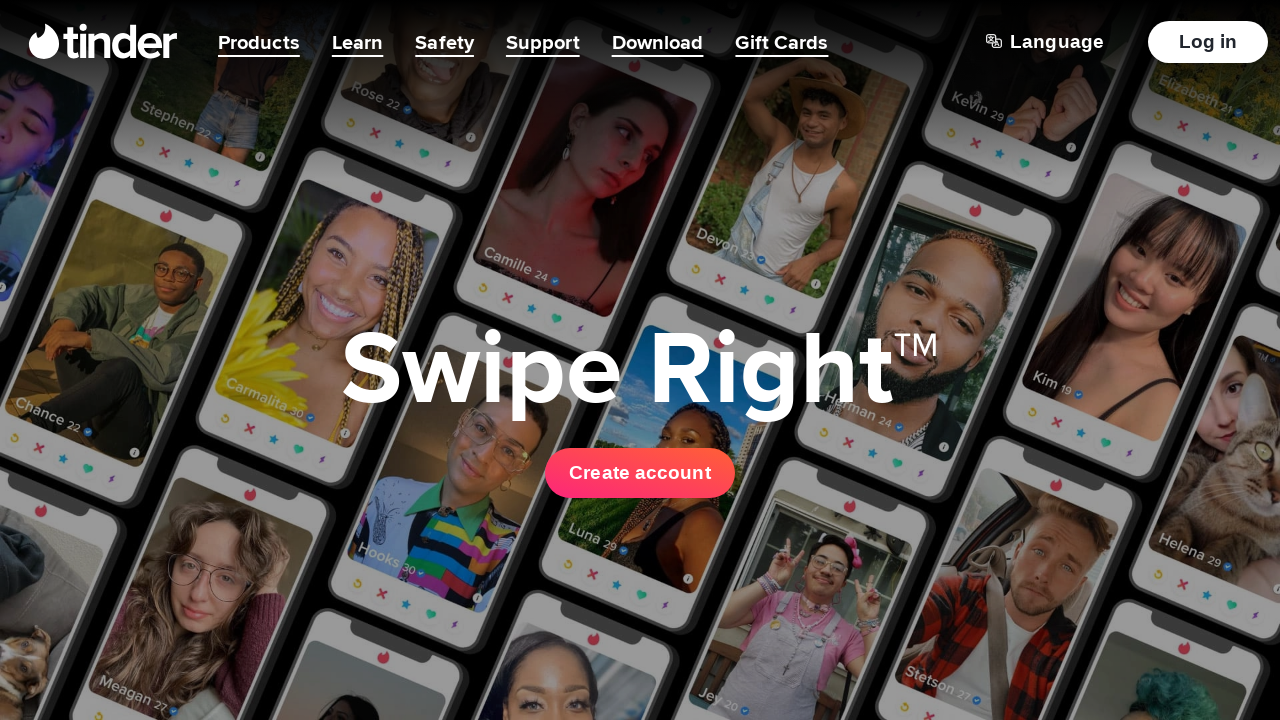

Pressed right arrow key (iteration 54/100)
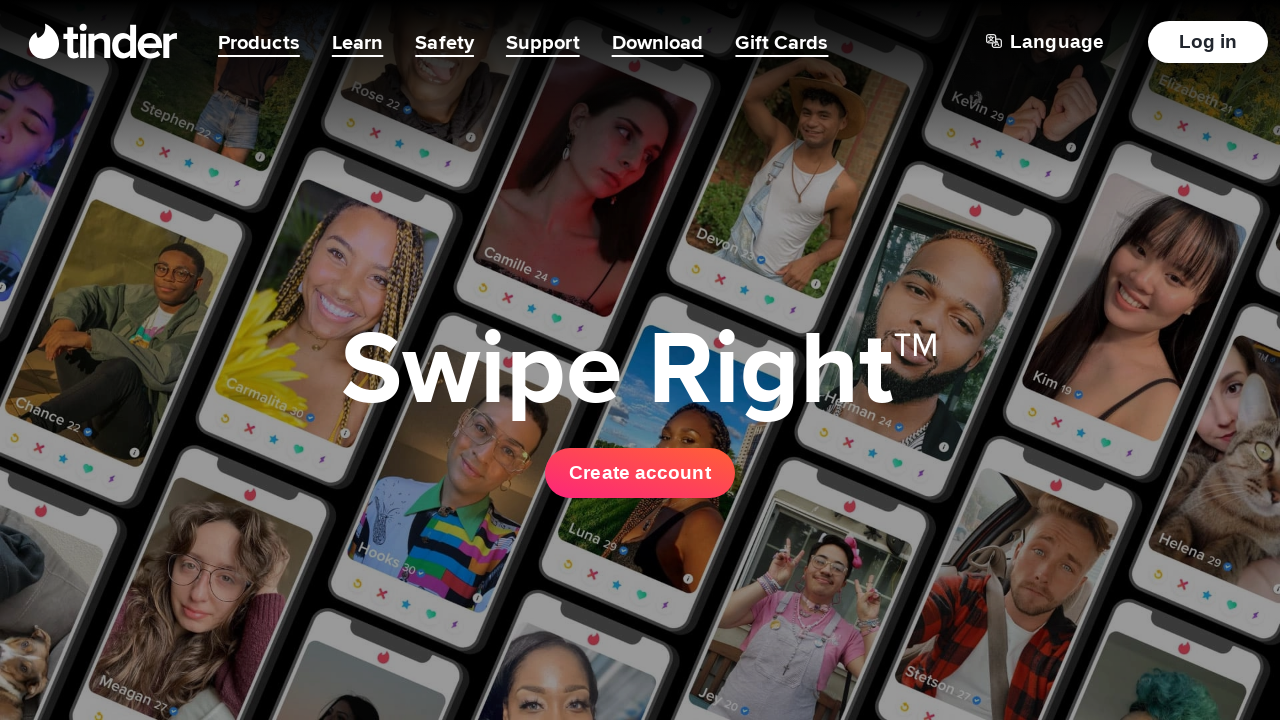

Waited 500ms before next key press
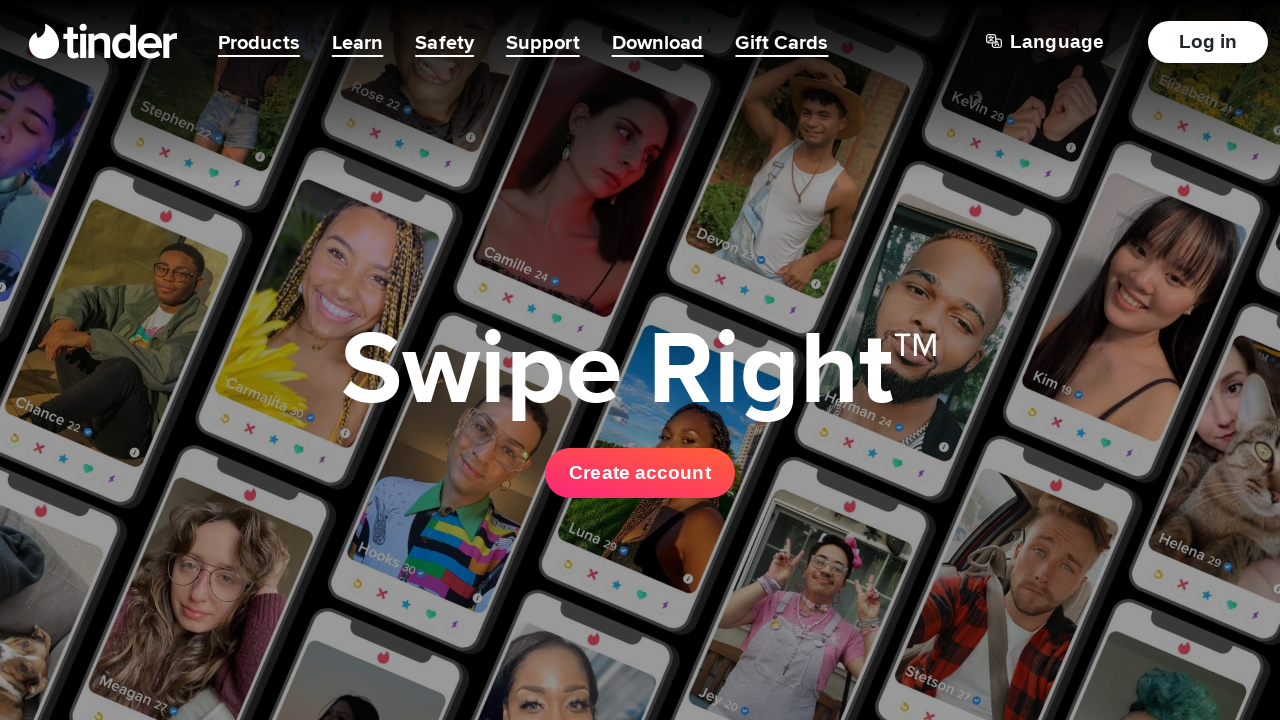

Pressed right arrow key (iteration 55/100)
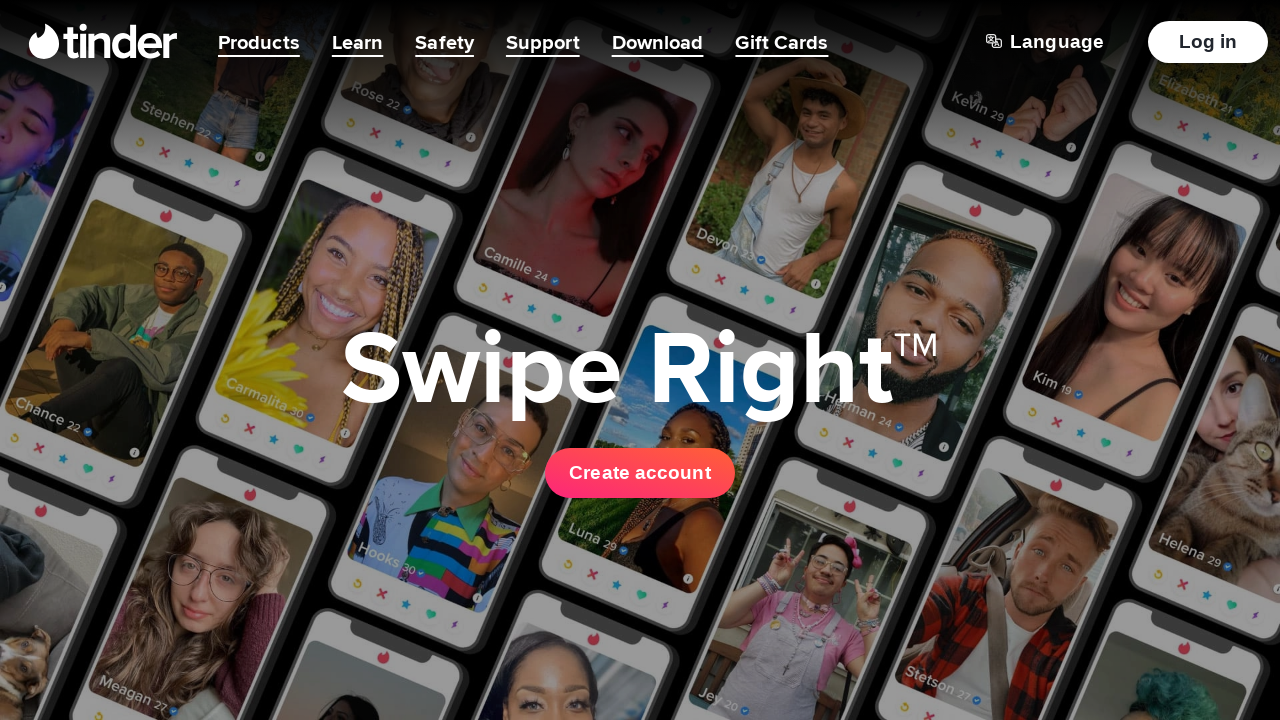

Waited 500ms before next key press
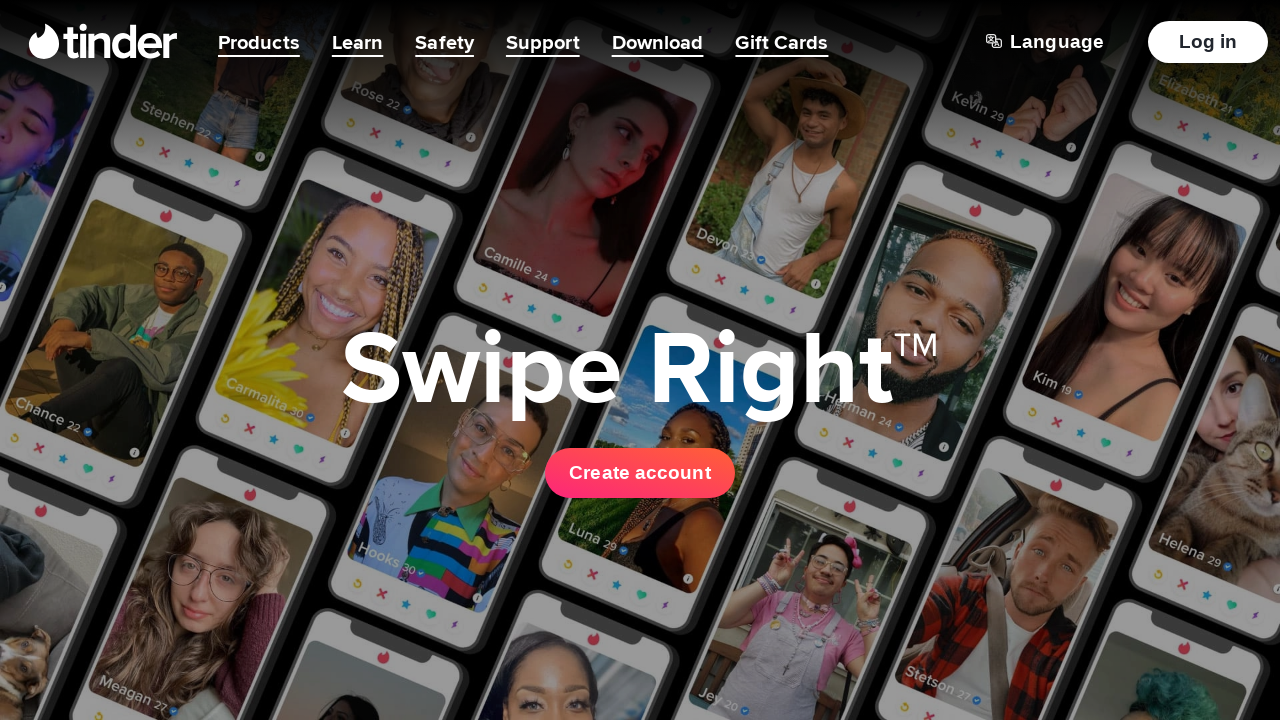

Pressed right arrow key (iteration 56/100)
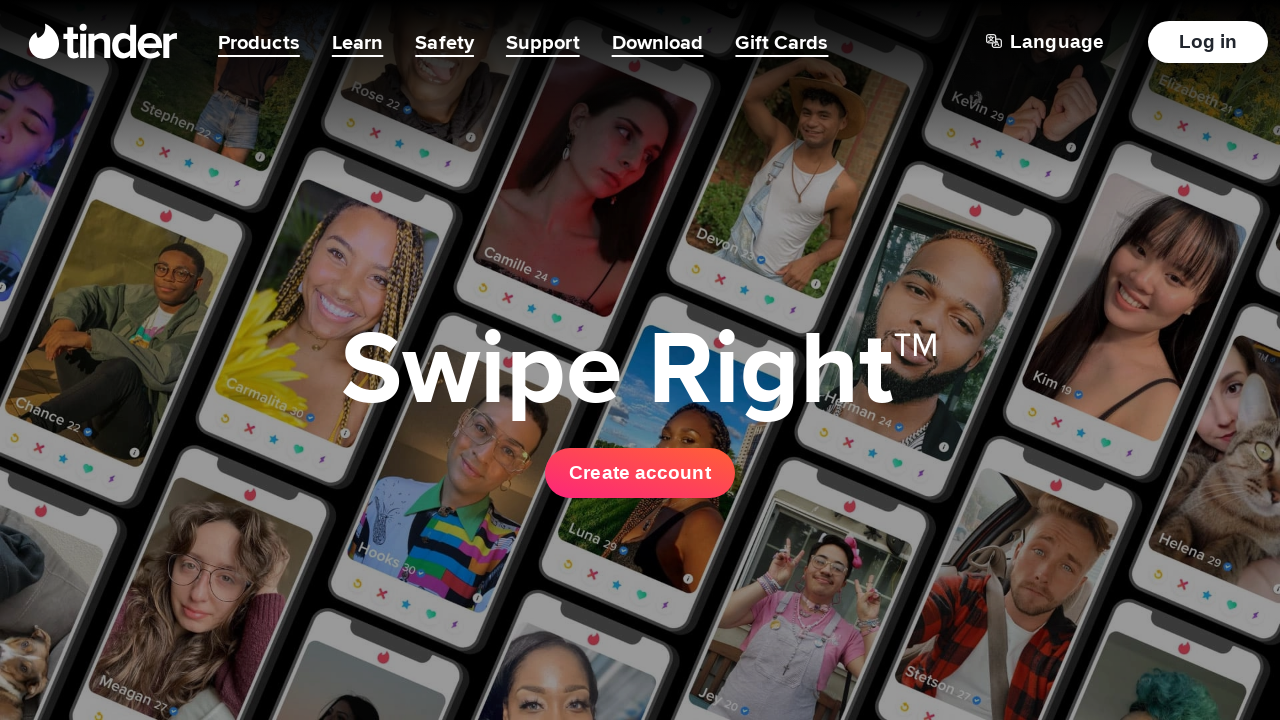

Waited 500ms before next key press
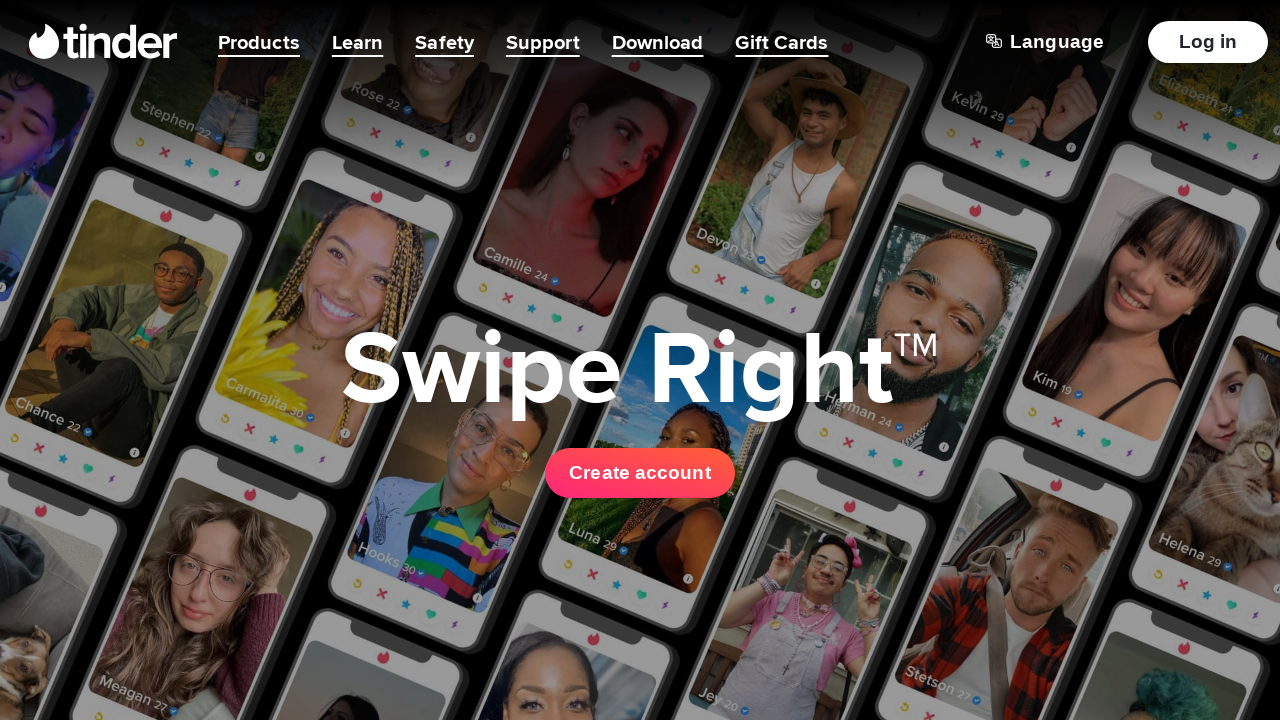

Pressed right arrow key (iteration 57/100)
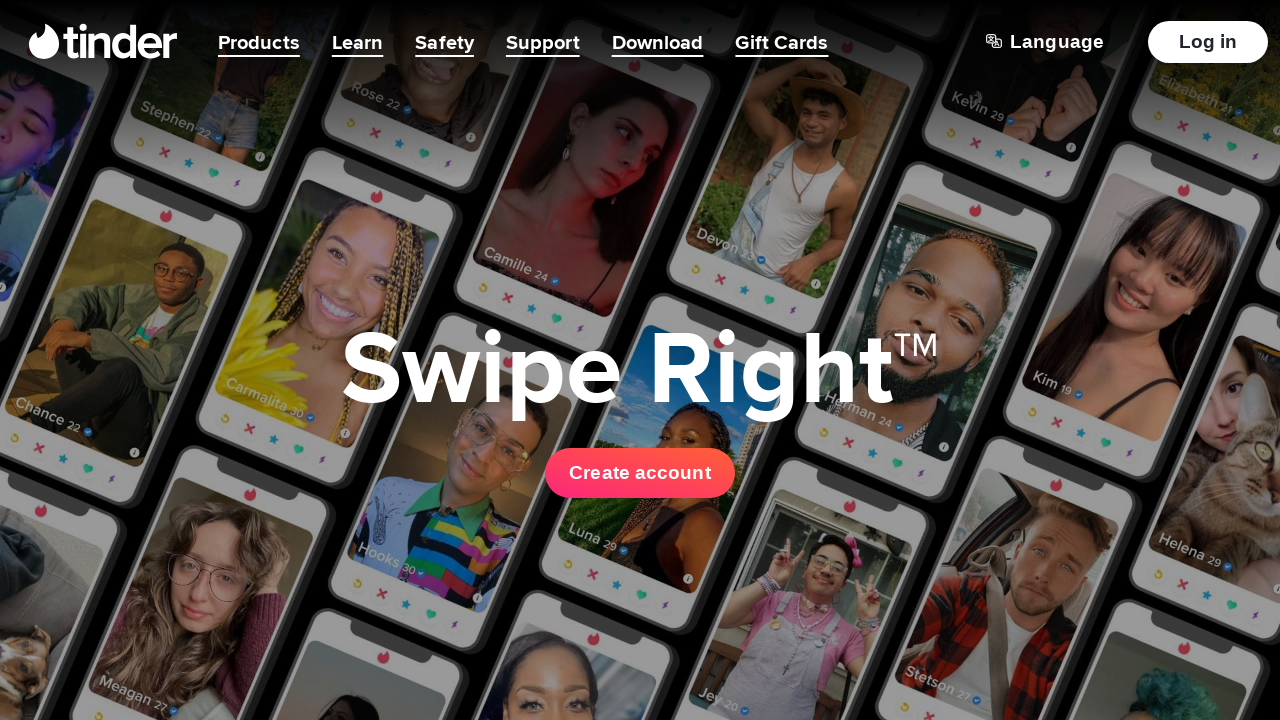

Waited 500ms before next key press
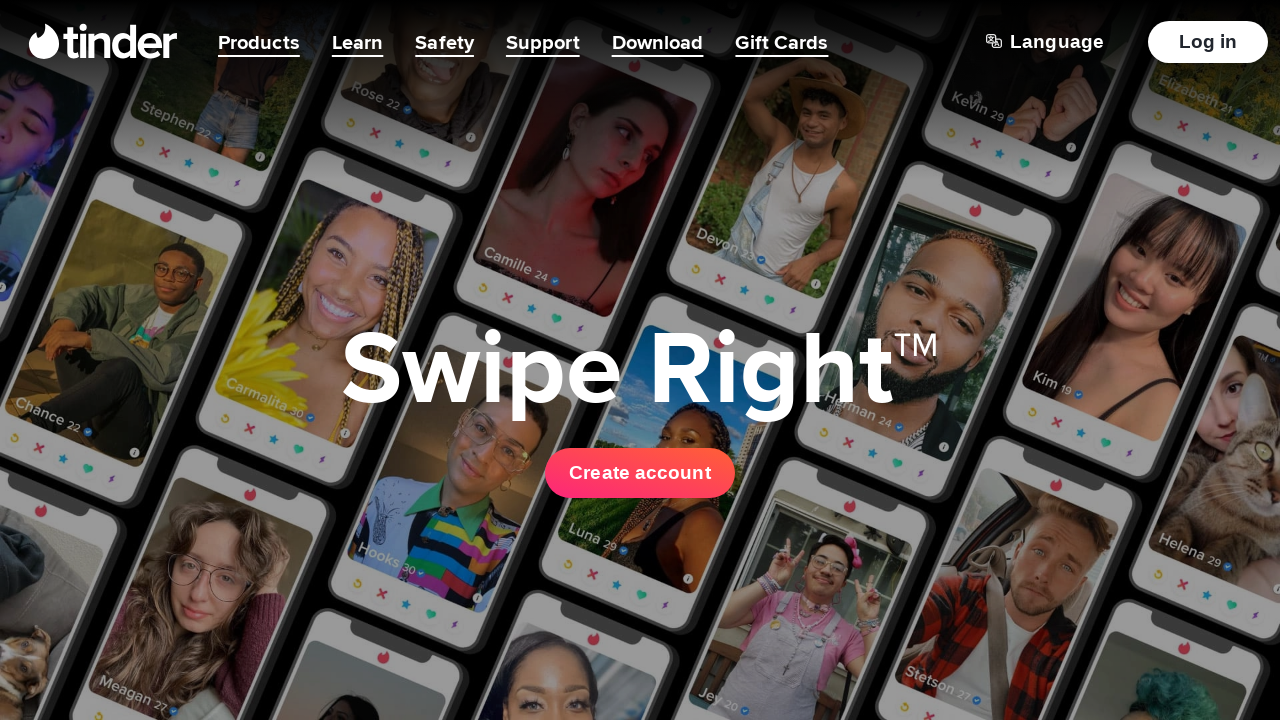

Pressed right arrow key (iteration 58/100)
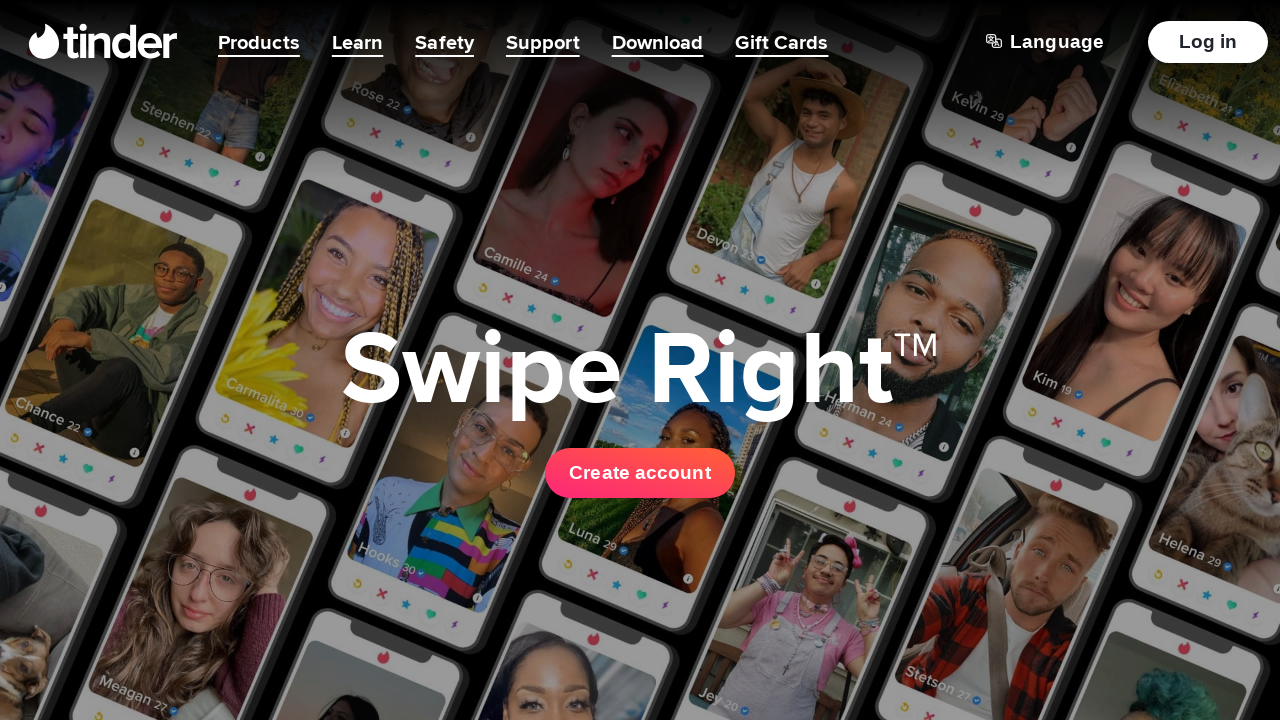

Waited 500ms before next key press
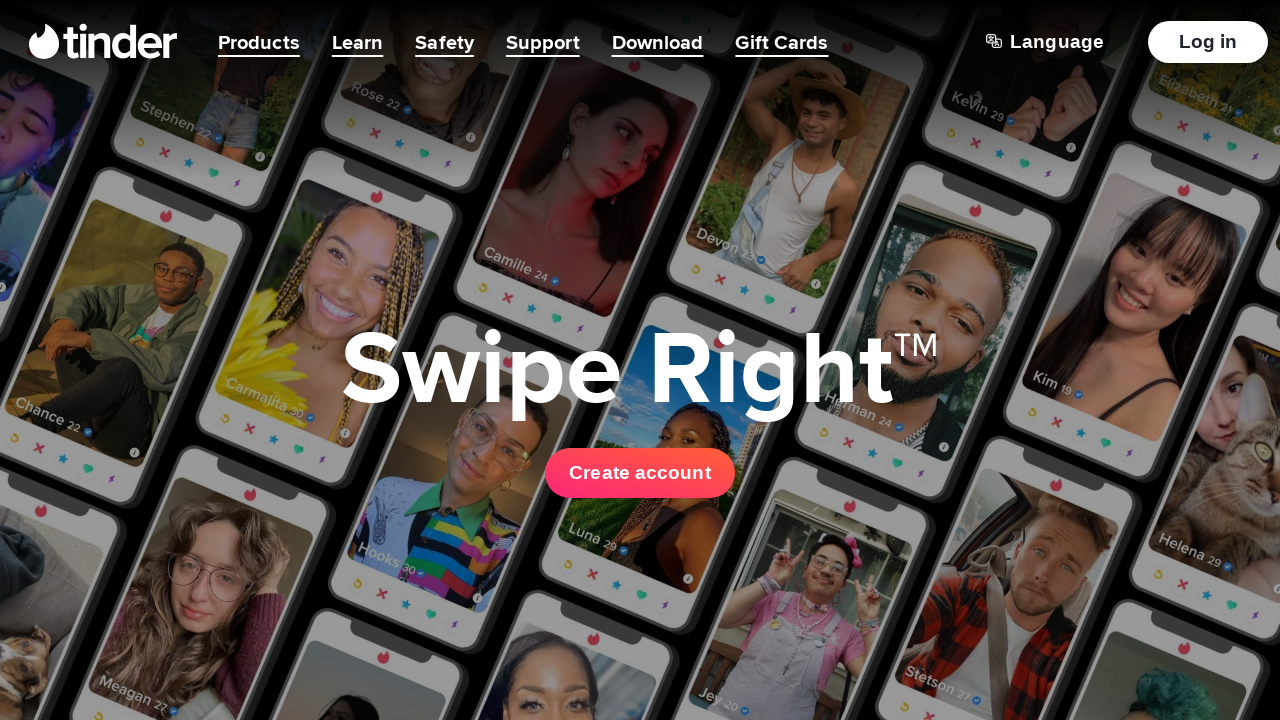

Pressed right arrow key (iteration 59/100)
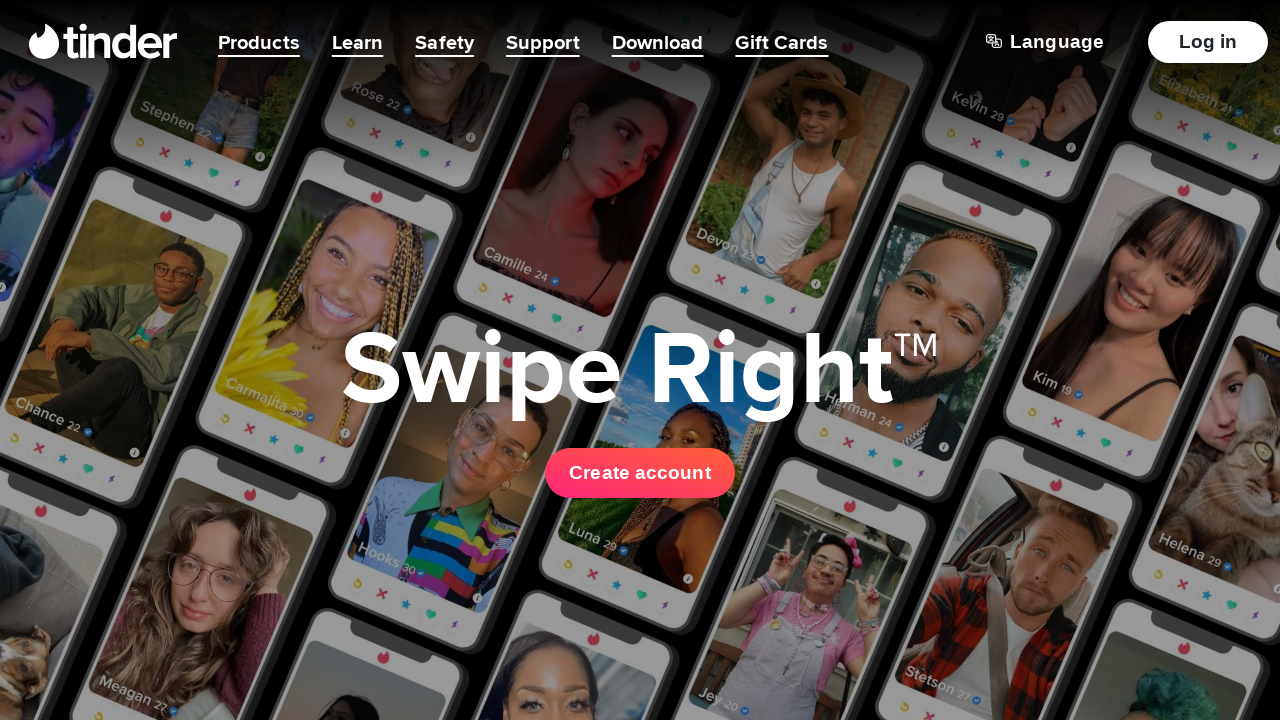

Waited 500ms before next key press
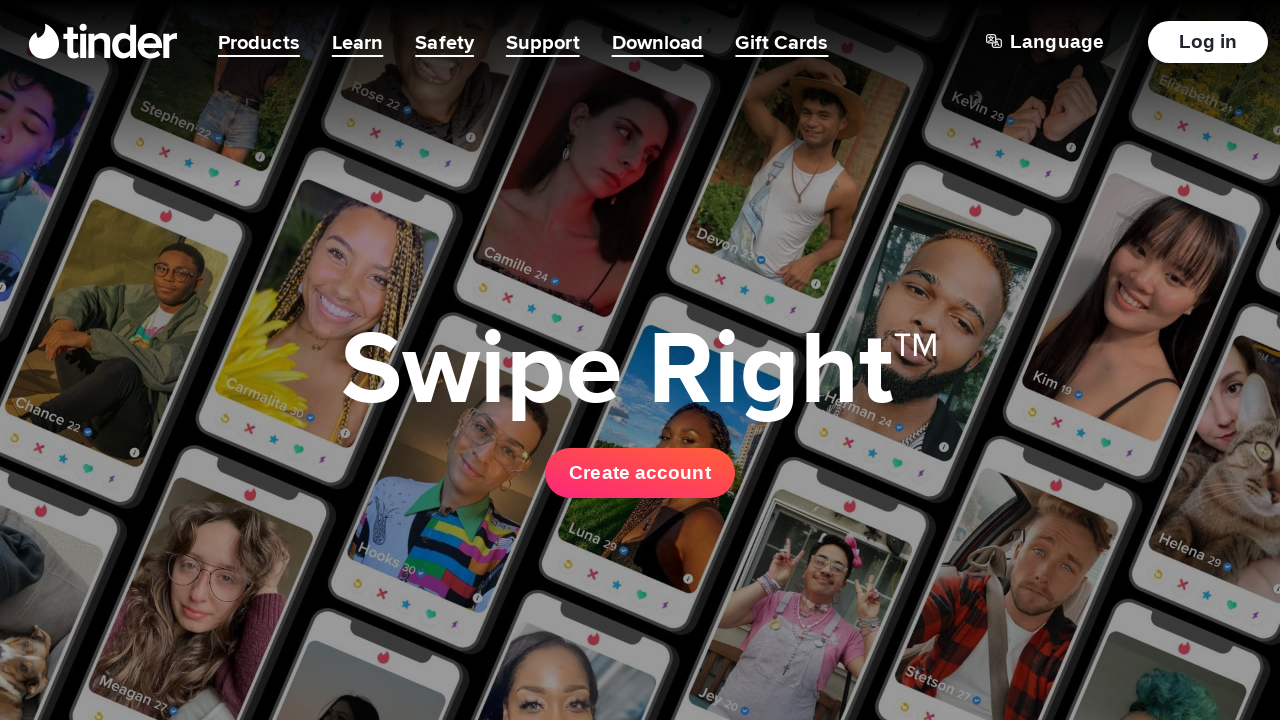

Pressed right arrow key (iteration 60/100)
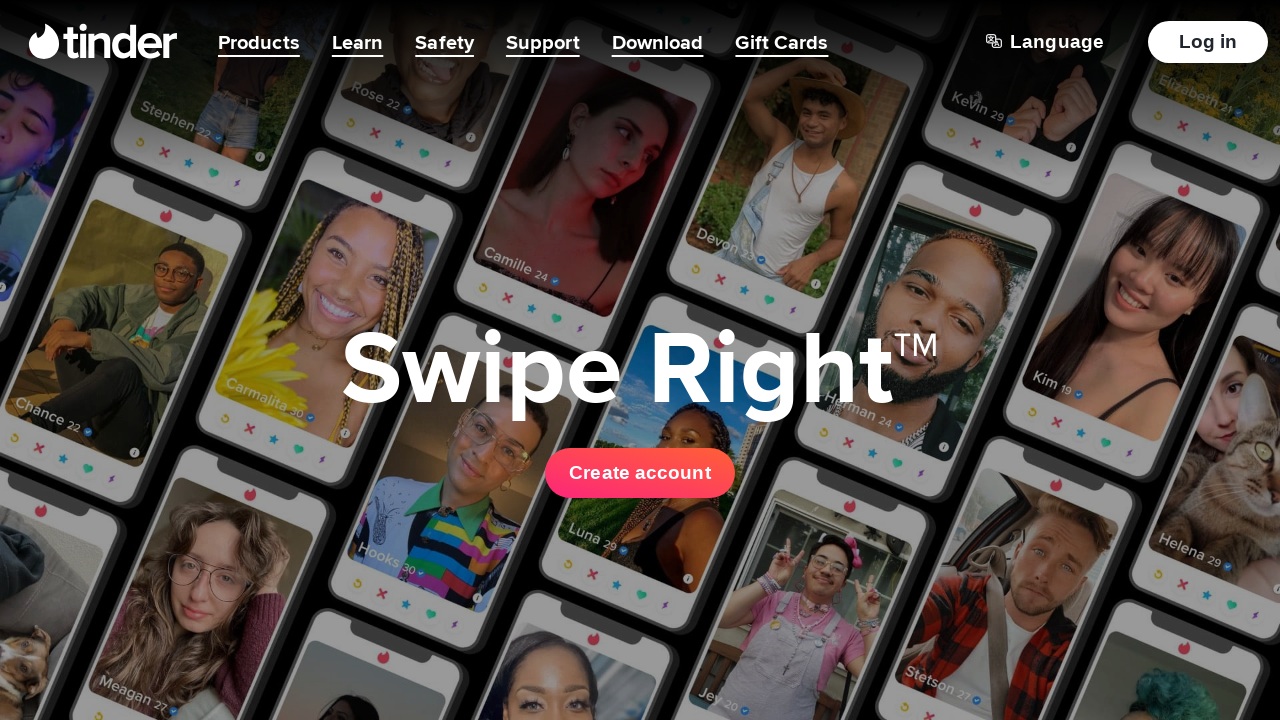

Waited 500ms before next key press
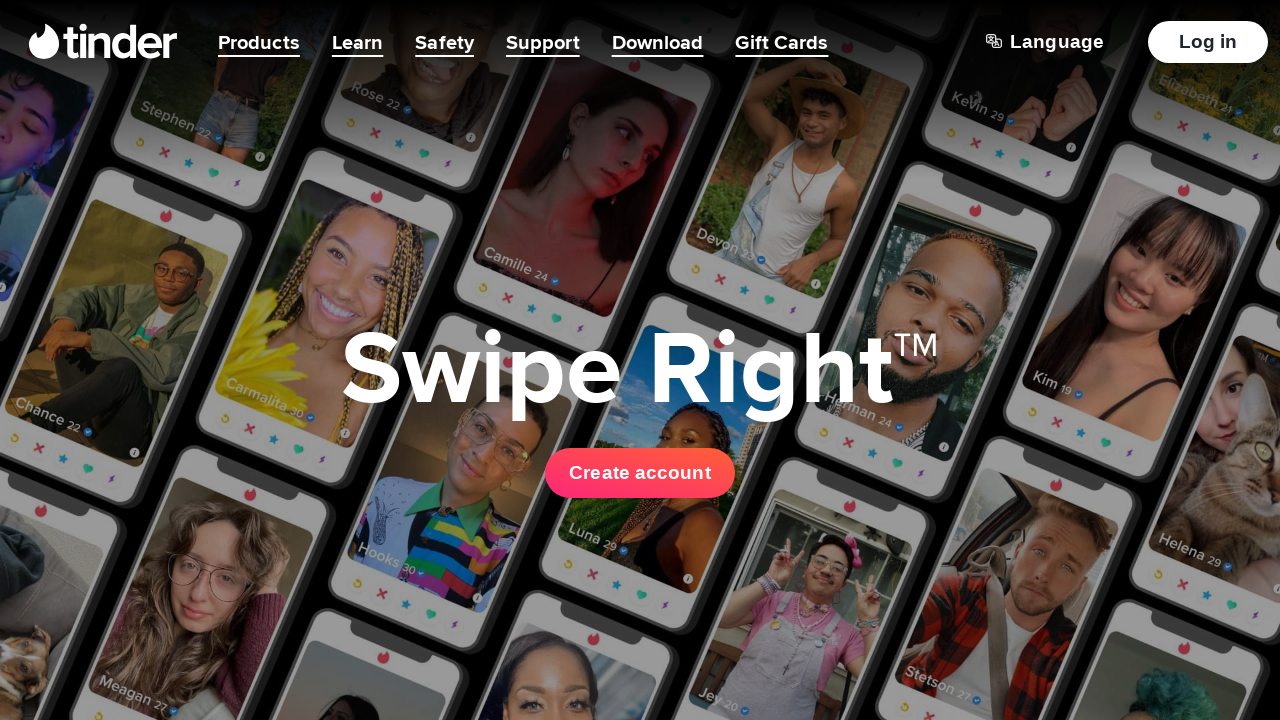

Pressed right arrow key (iteration 61/100)
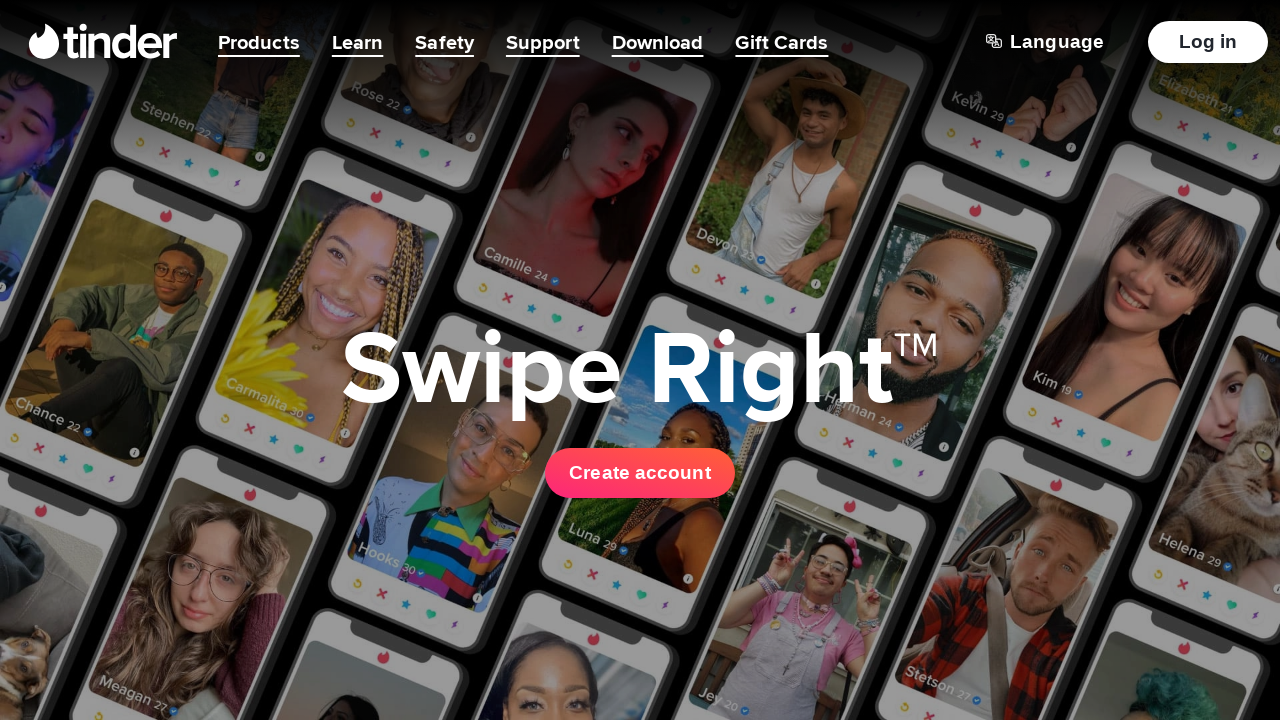

Waited 500ms before next key press
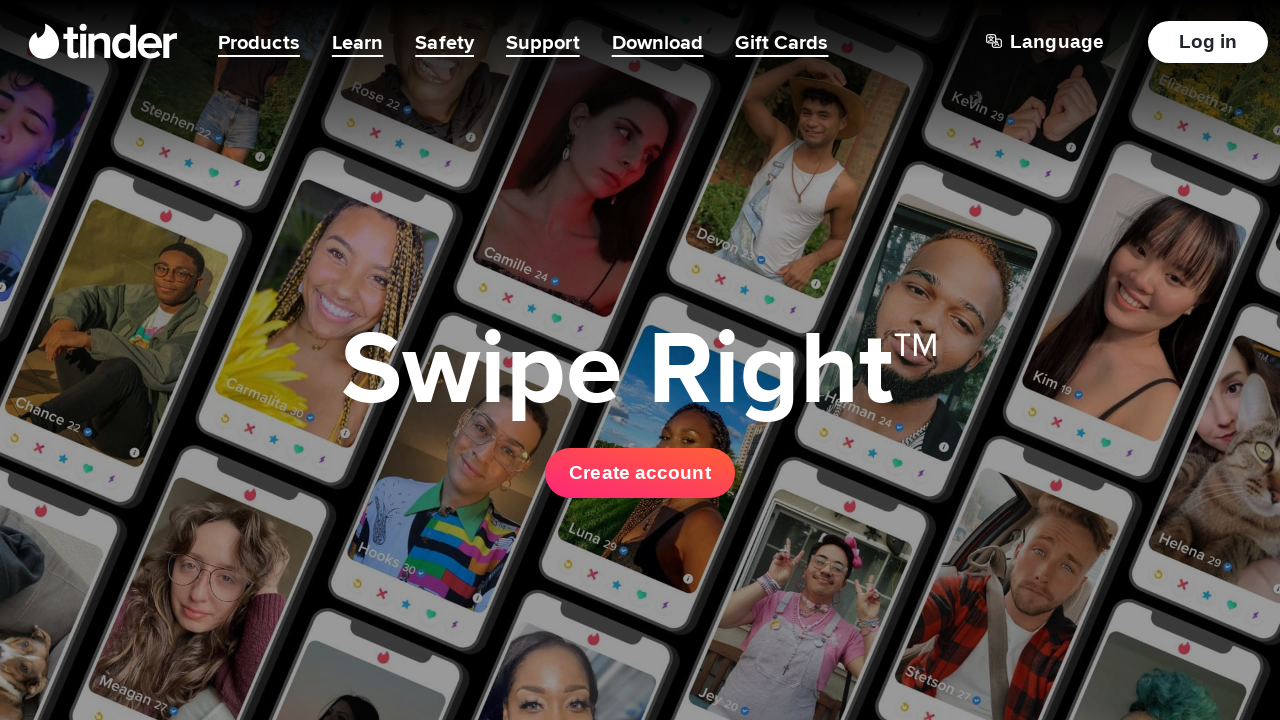

Pressed right arrow key (iteration 62/100)
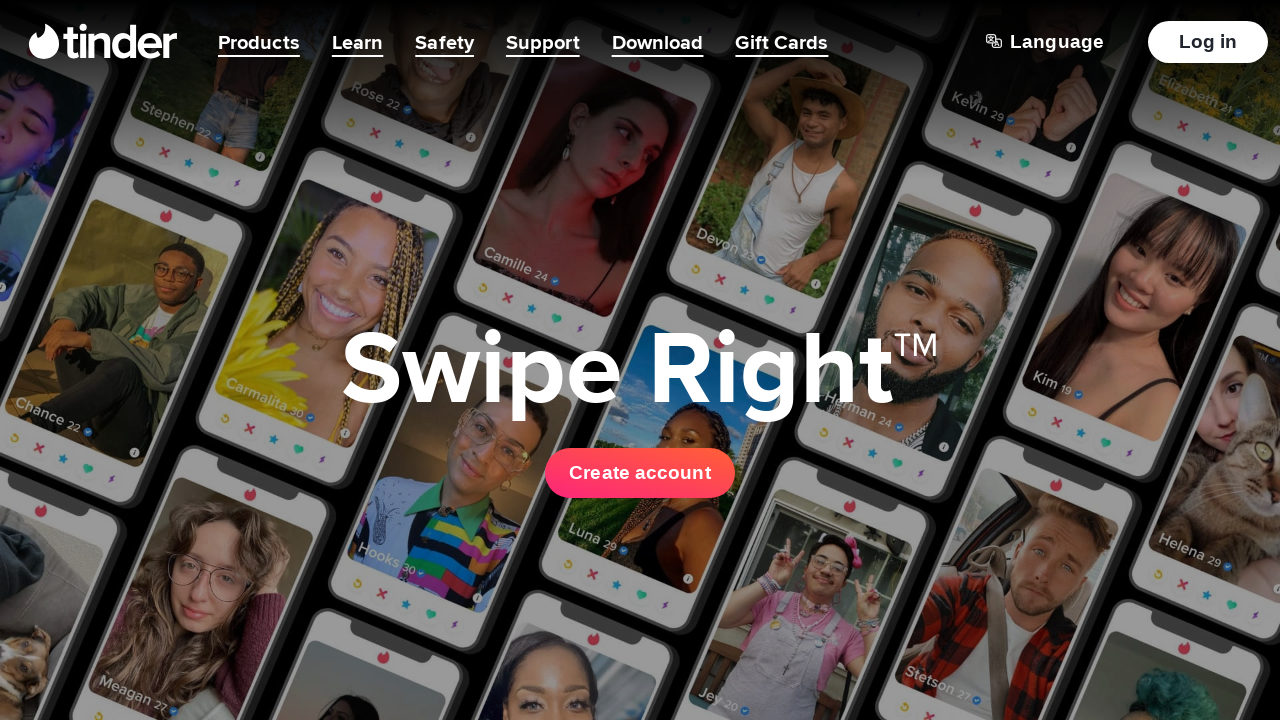

Waited 500ms before next key press
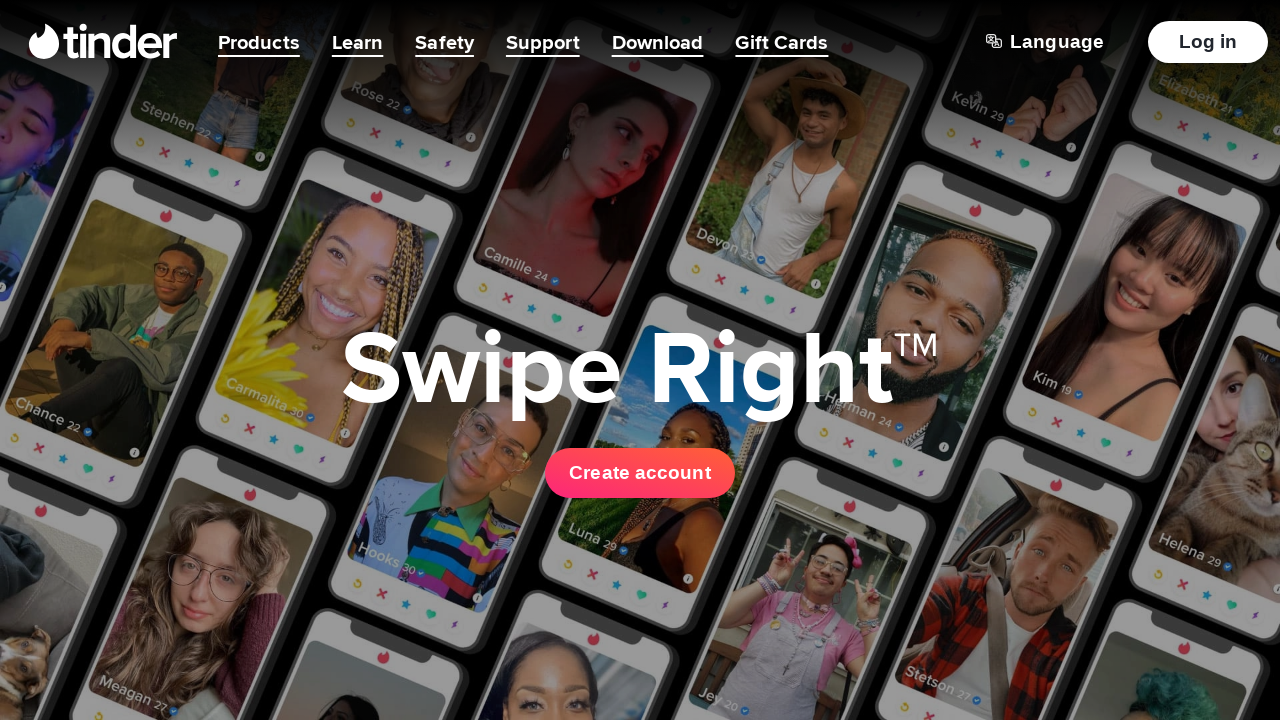

Pressed right arrow key (iteration 63/100)
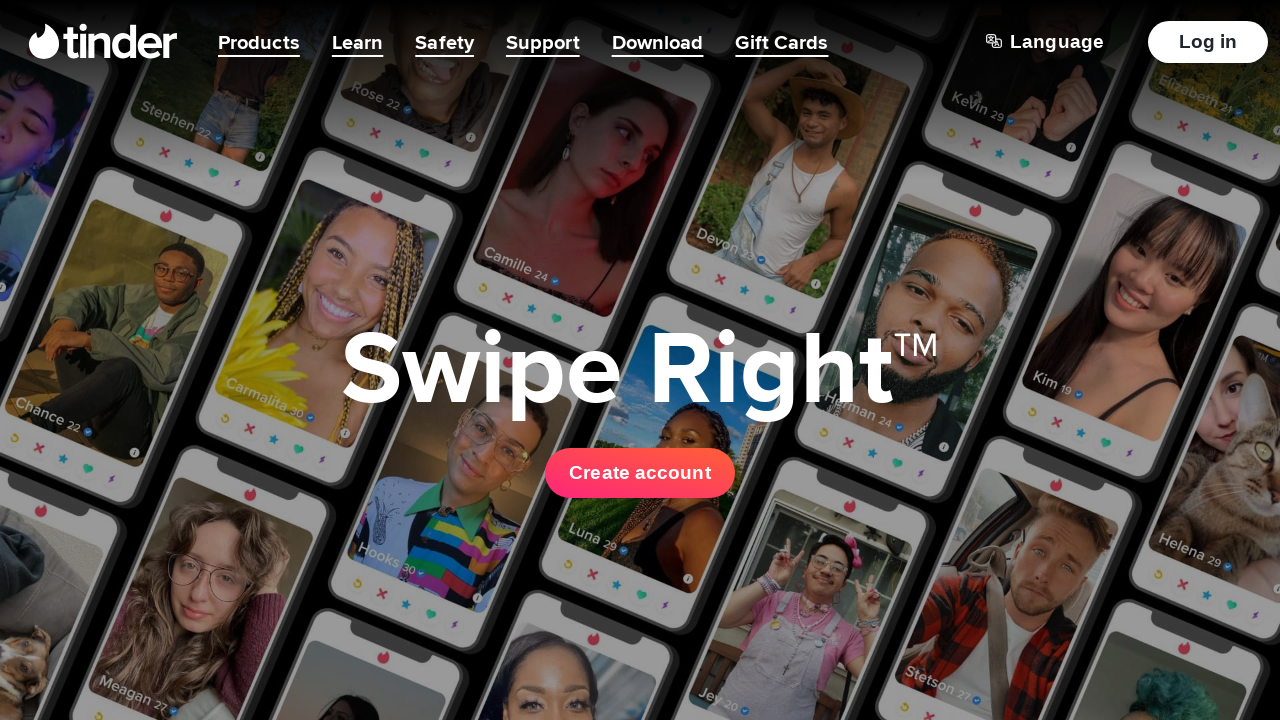

Waited 500ms before next key press
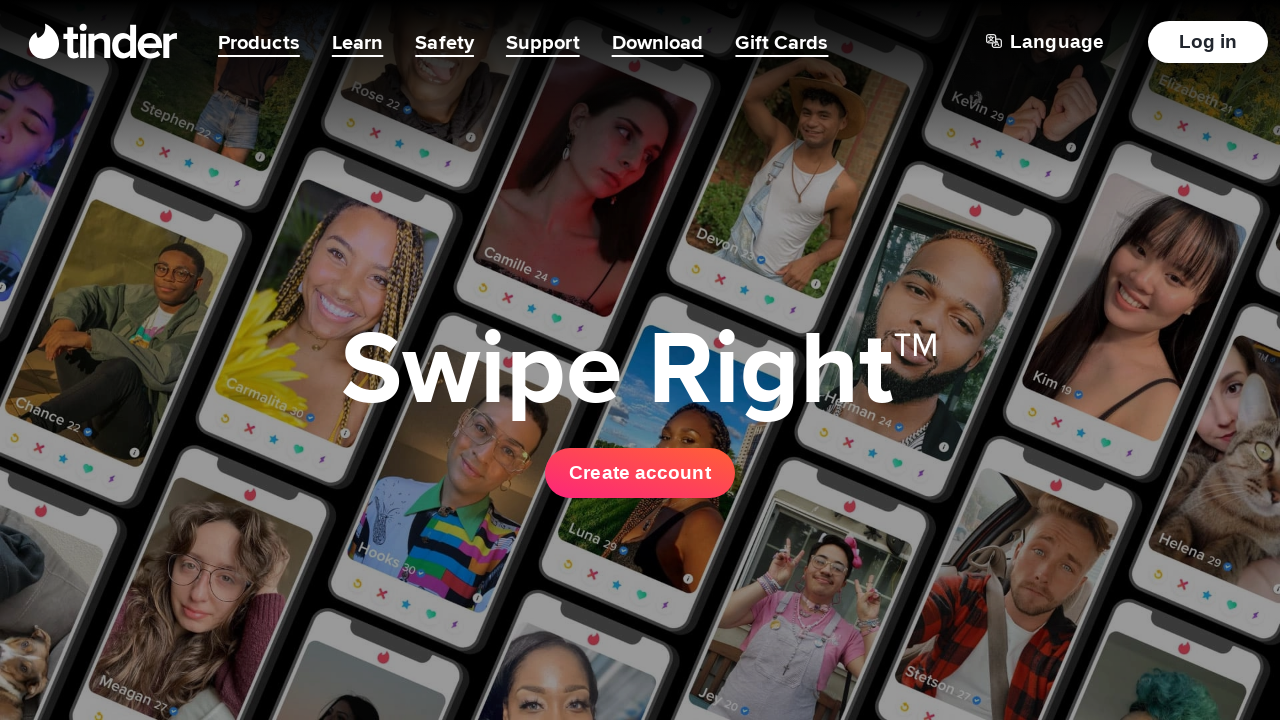

Pressed right arrow key (iteration 64/100)
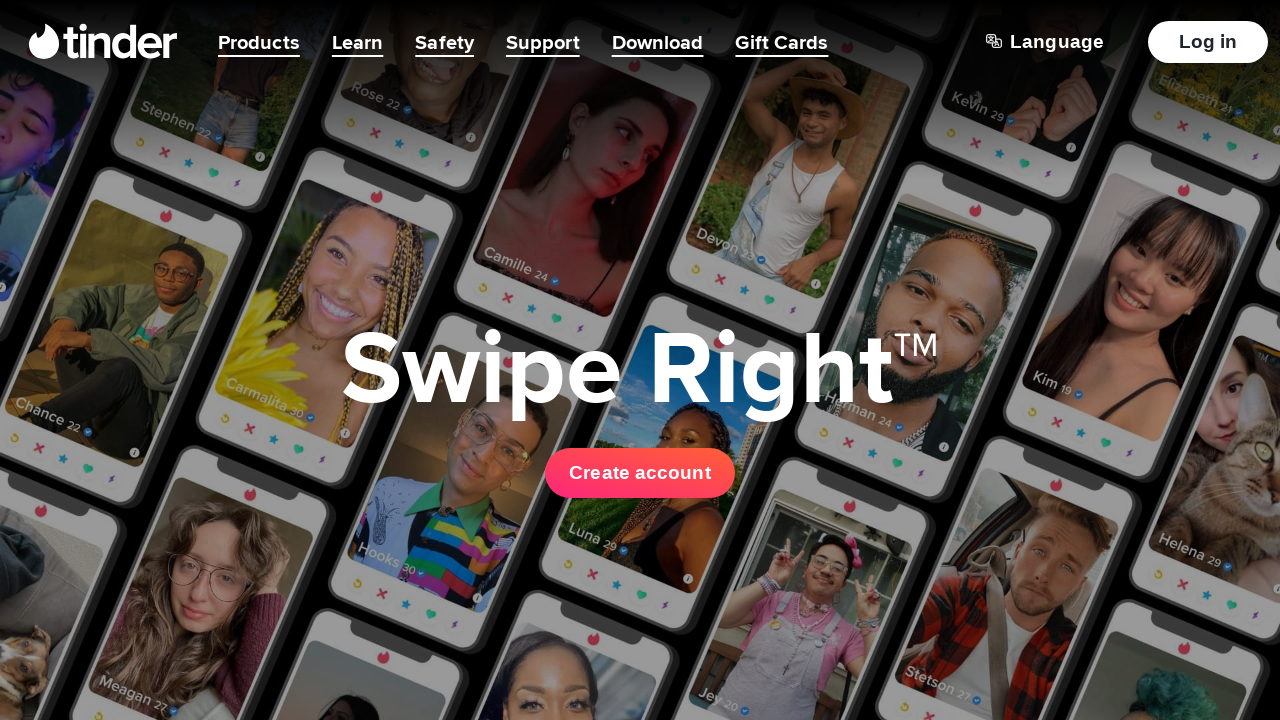

Waited 500ms before next key press
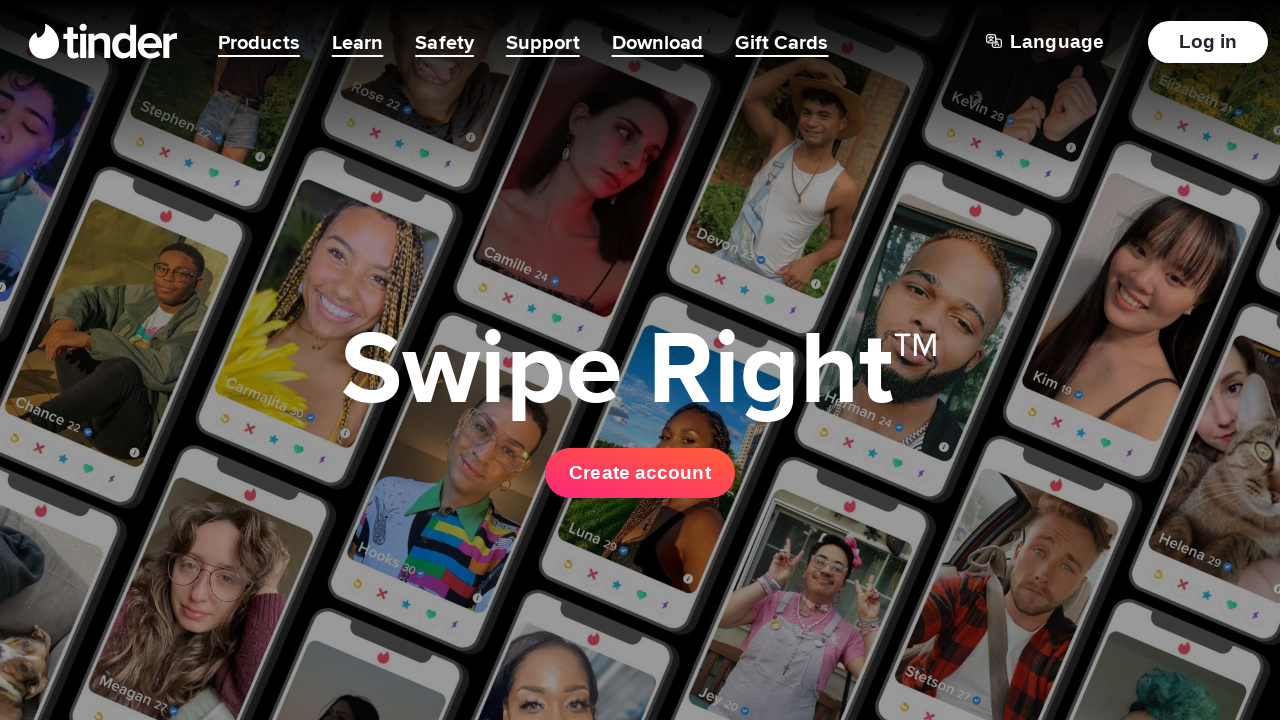

Pressed right arrow key (iteration 65/100)
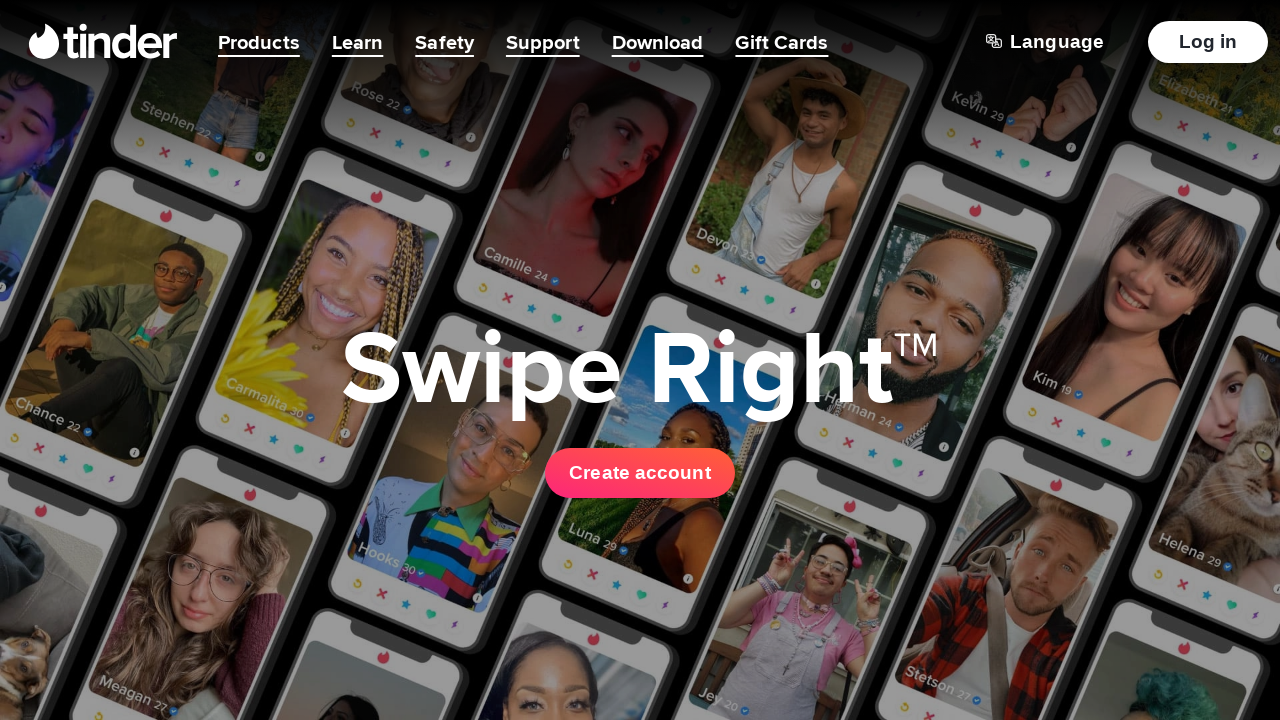

Waited 500ms before next key press
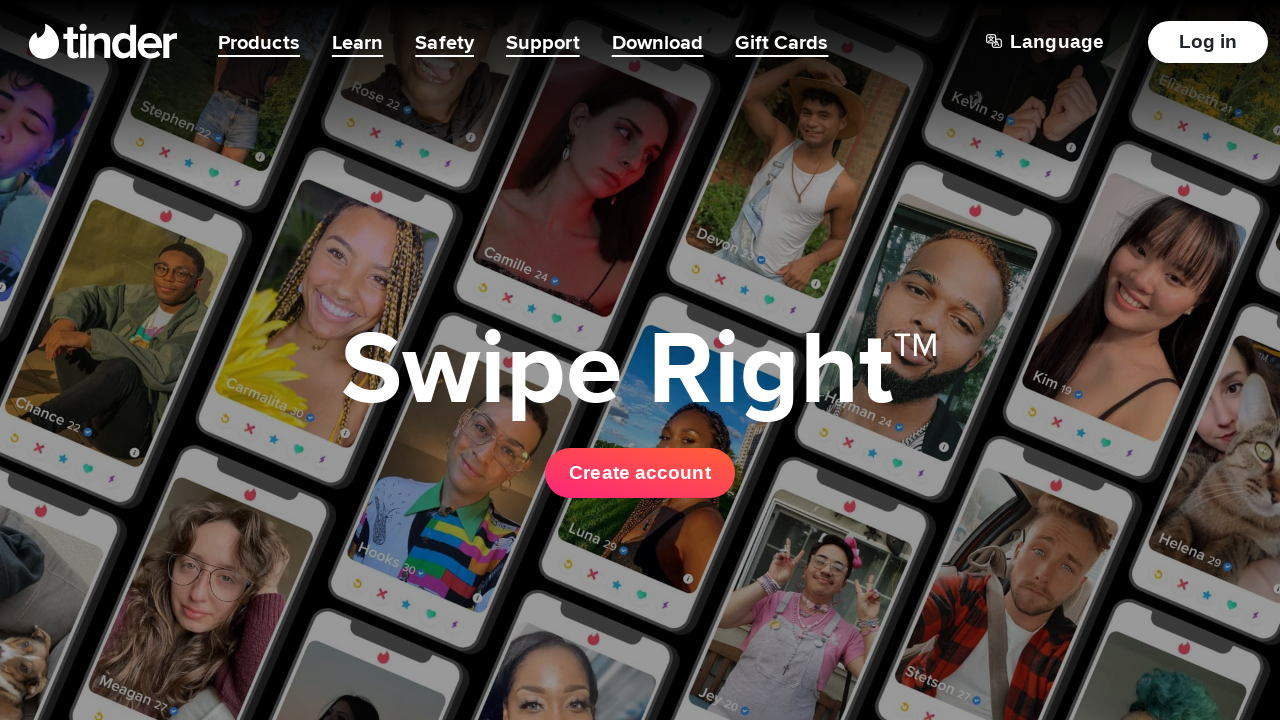

Pressed right arrow key (iteration 66/100)
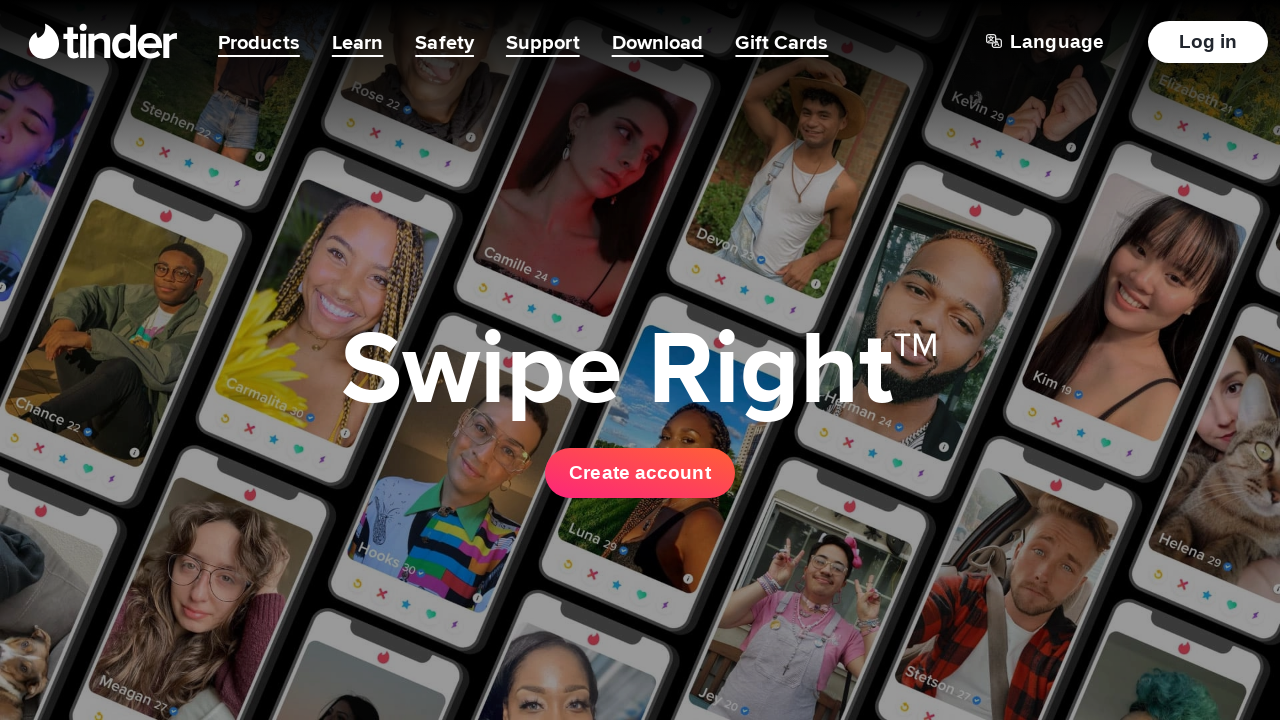

Waited 500ms before next key press
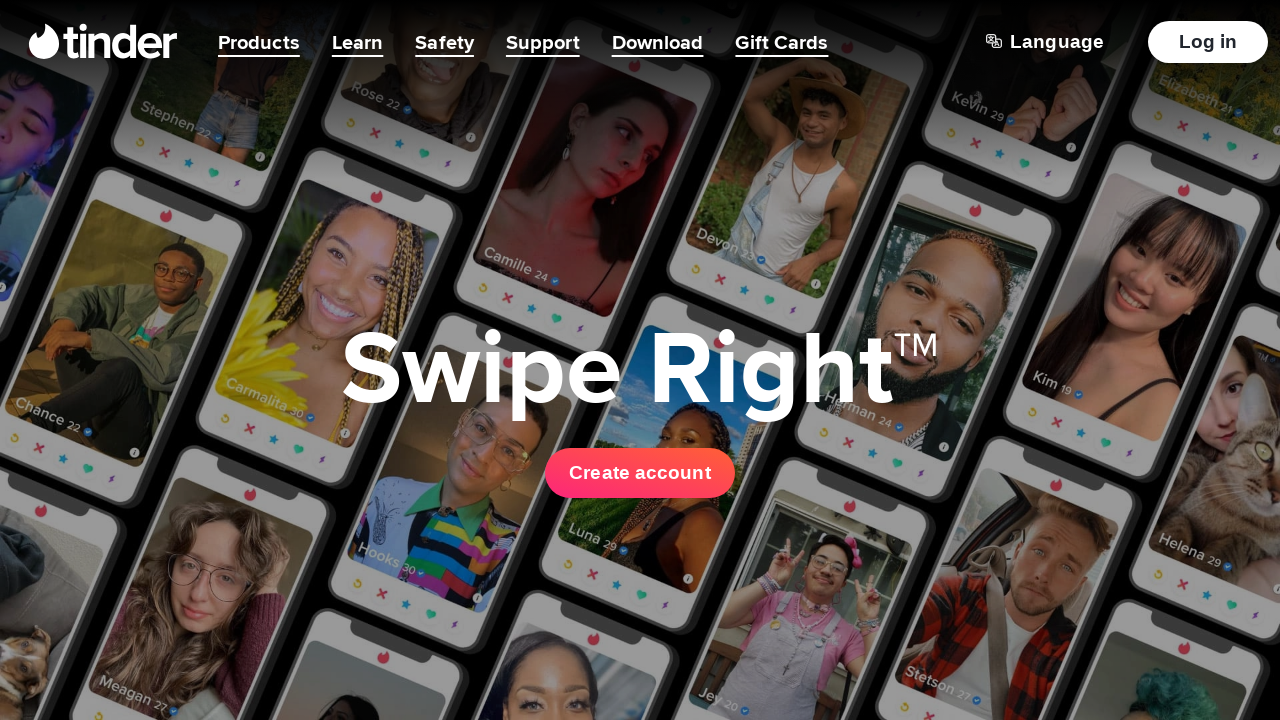

Pressed right arrow key (iteration 67/100)
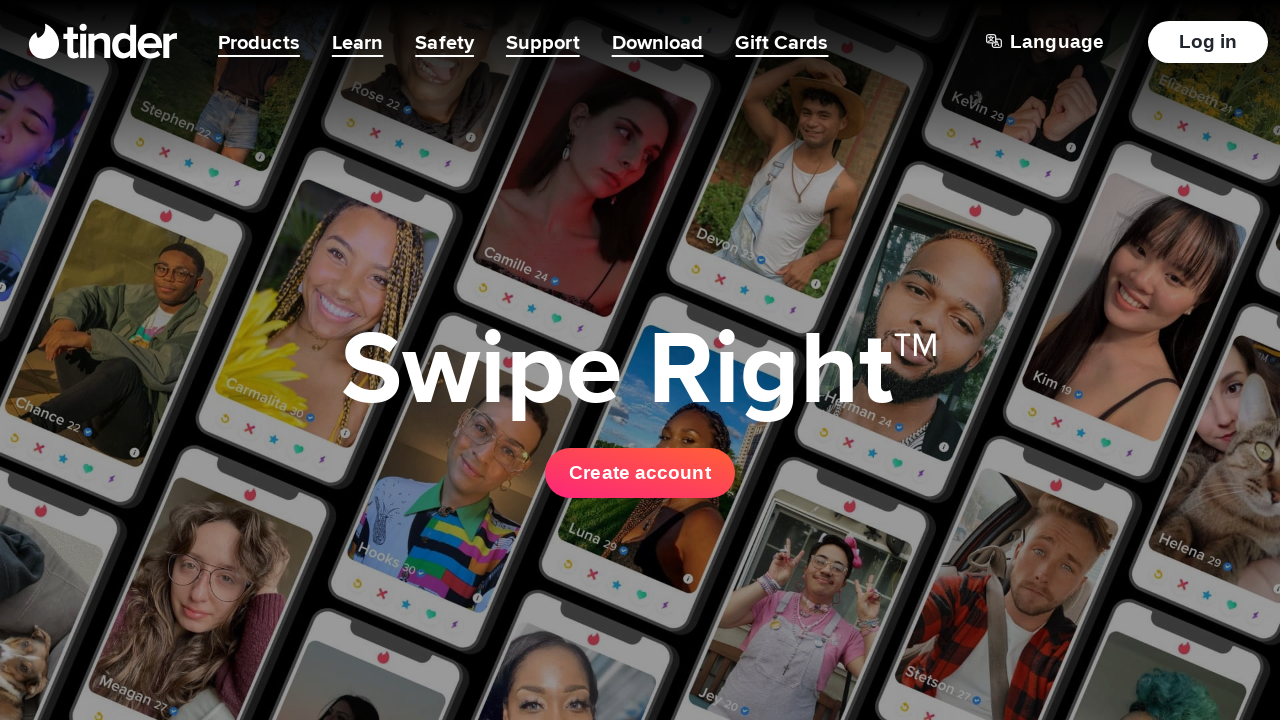

Waited 500ms before next key press
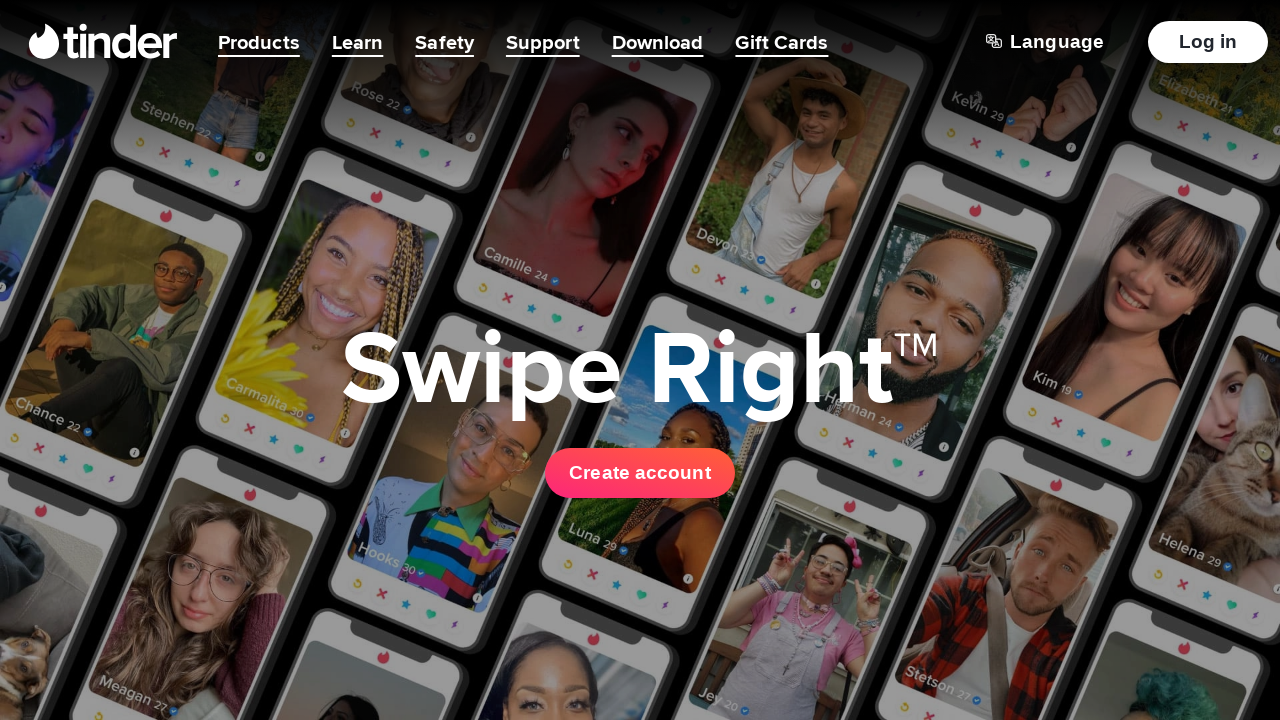

Pressed right arrow key (iteration 68/100)
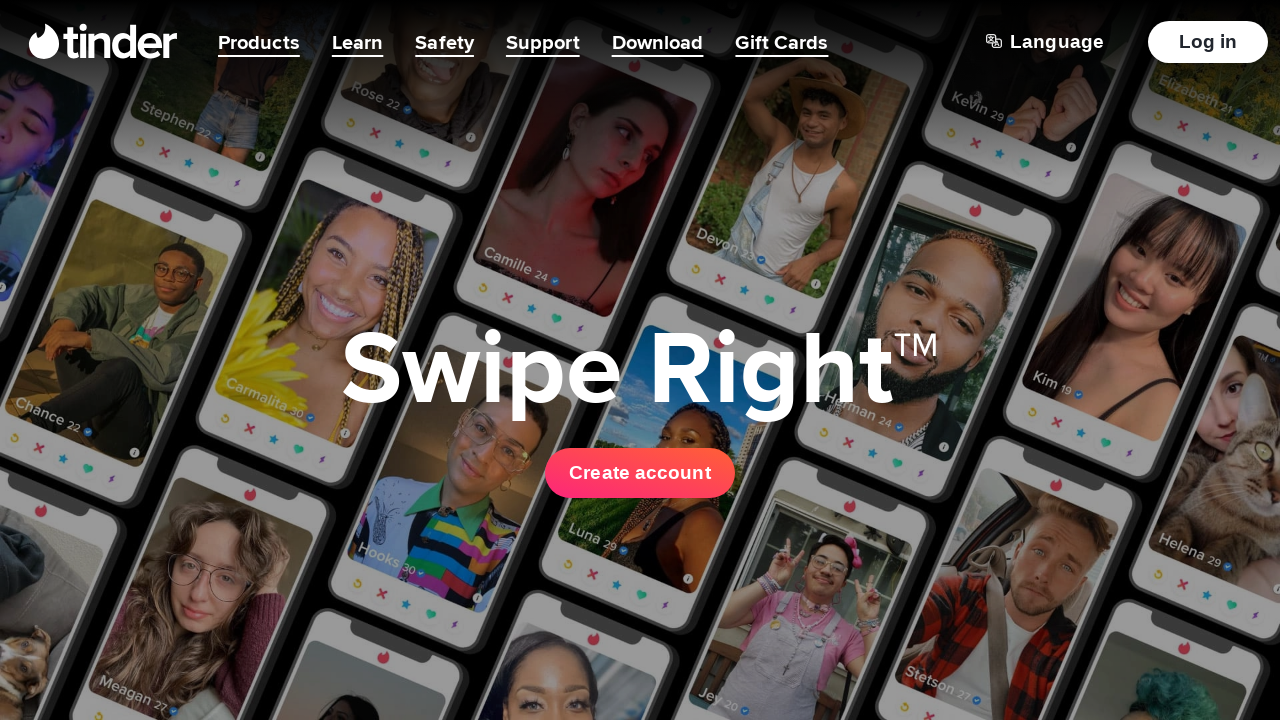

Waited 500ms before next key press
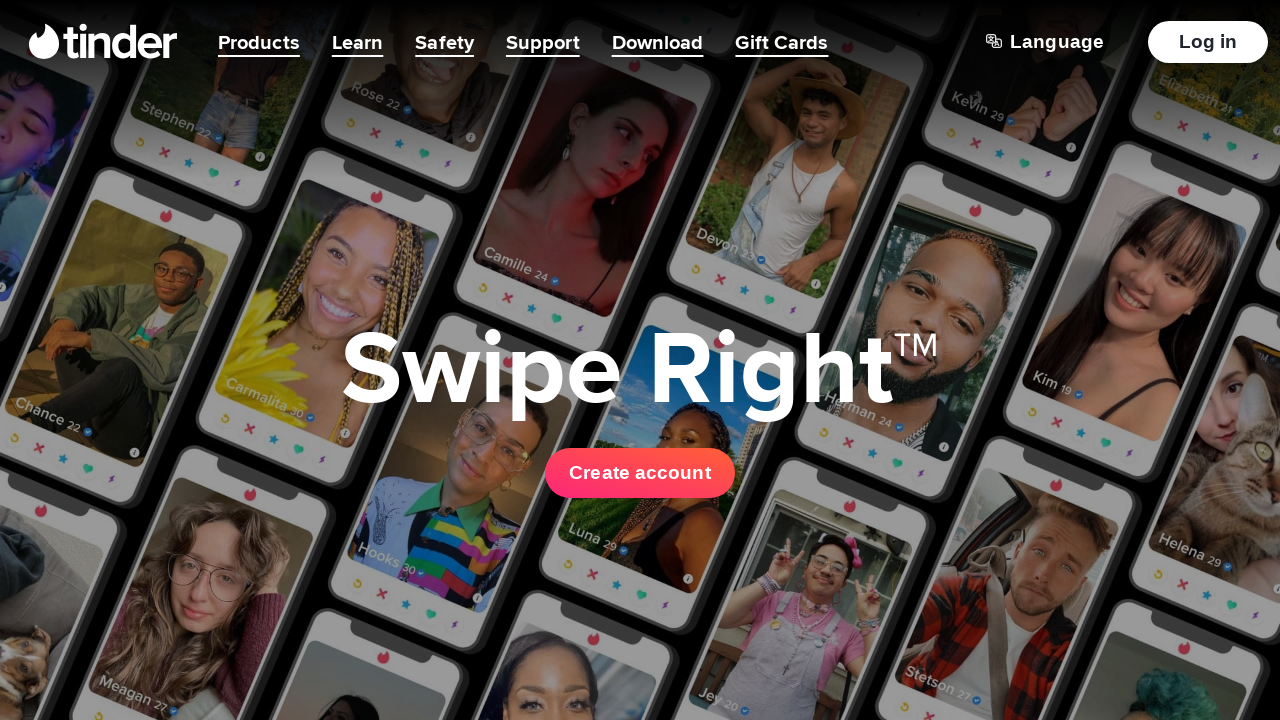

Pressed right arrow key (iteration 69/100)
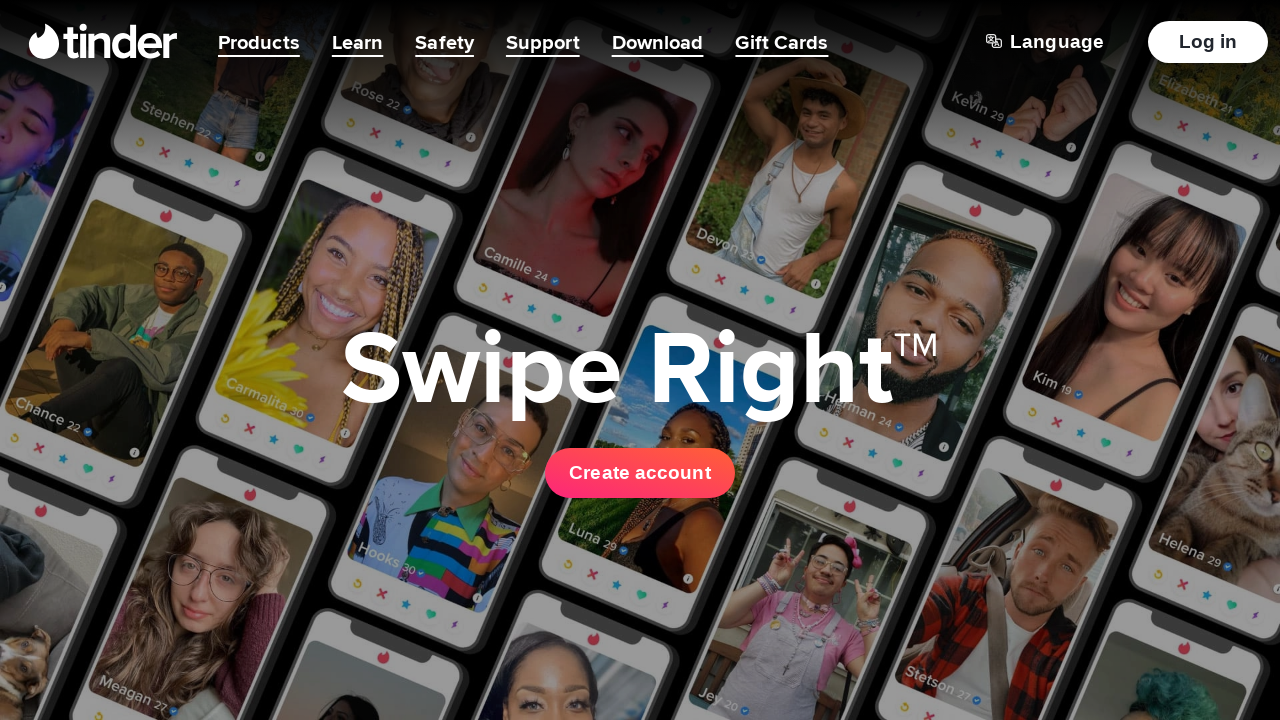

Waited 500ms before next key press
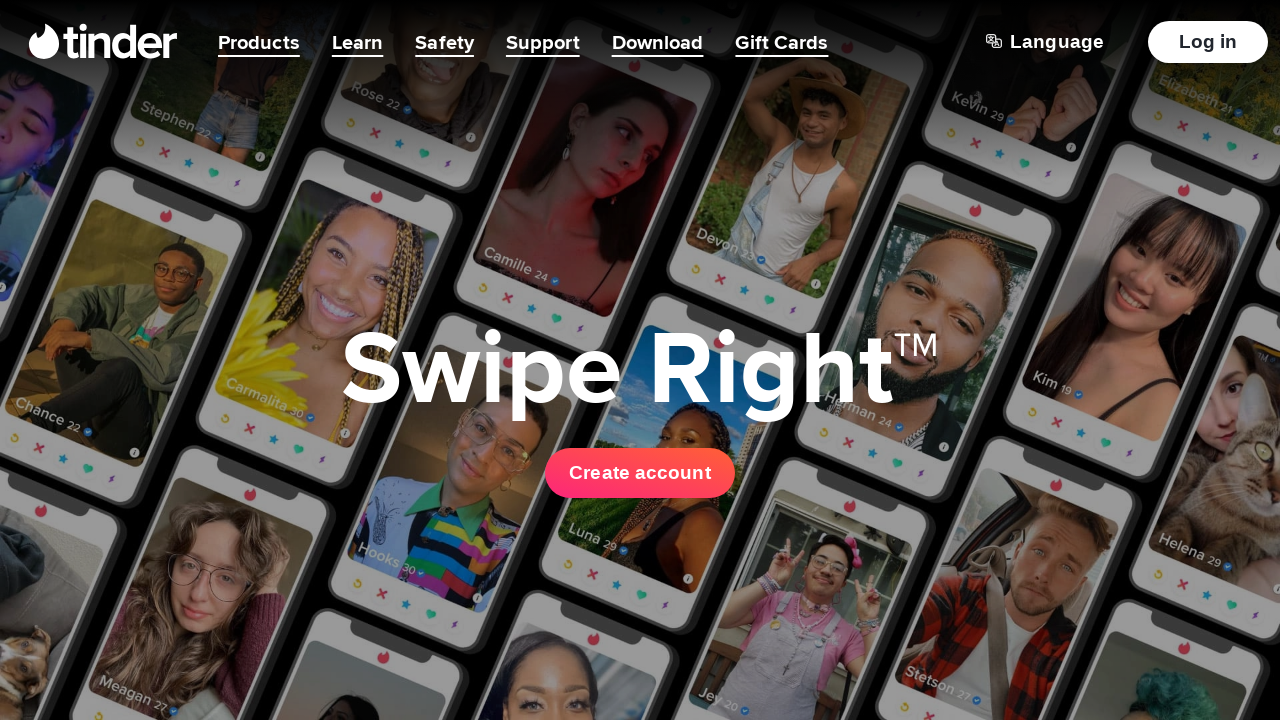

Pressed right arrow key (iteration 70/100)
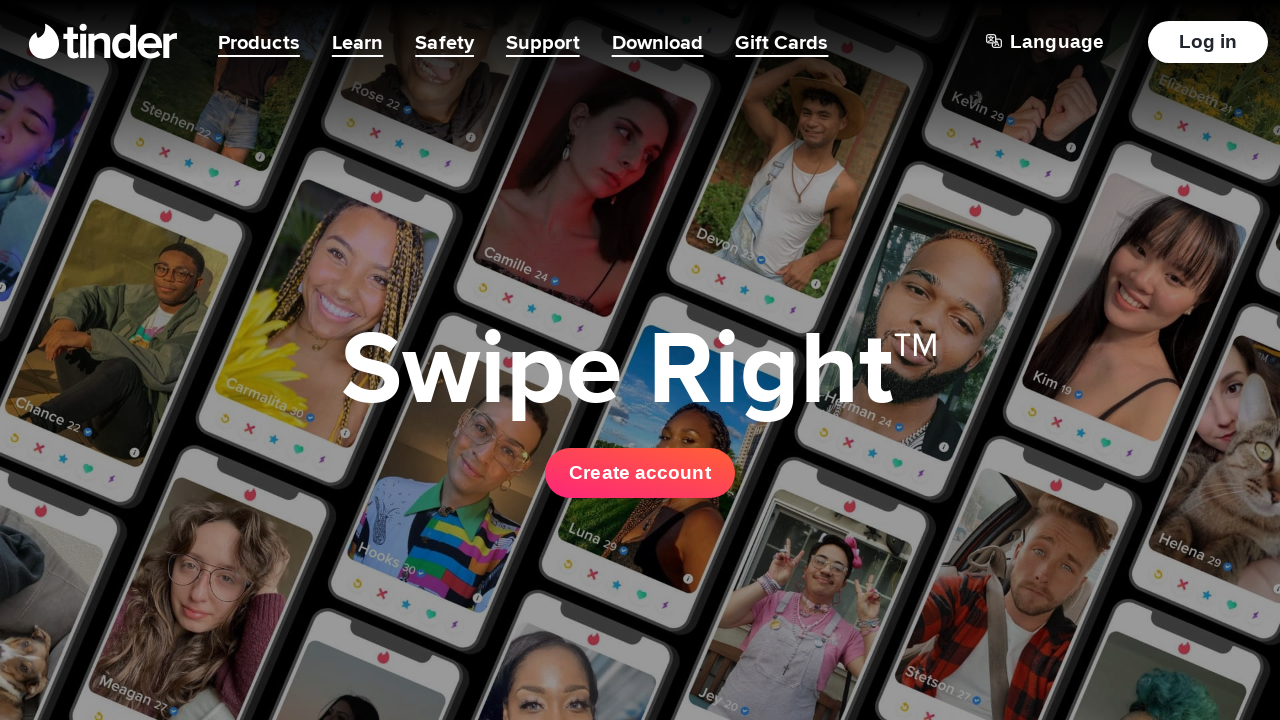

Waited 500ms before next key press
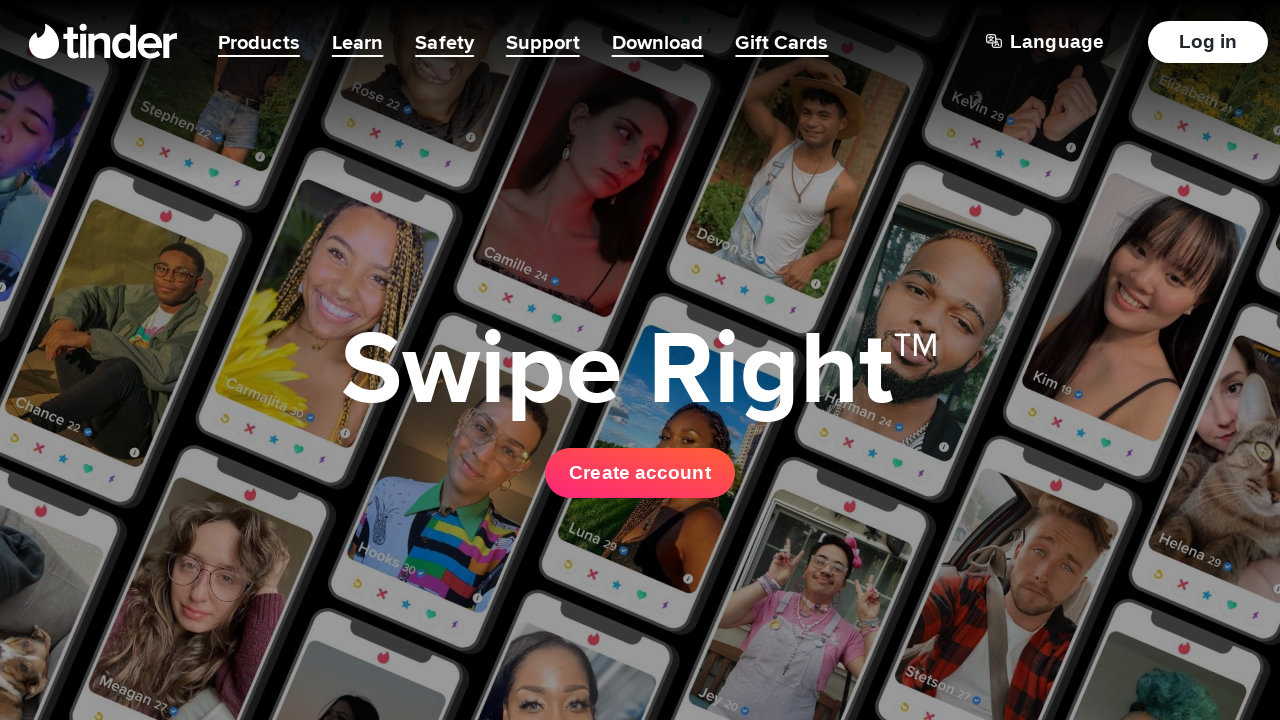

Pressed right arrow key (iteration 71/100)
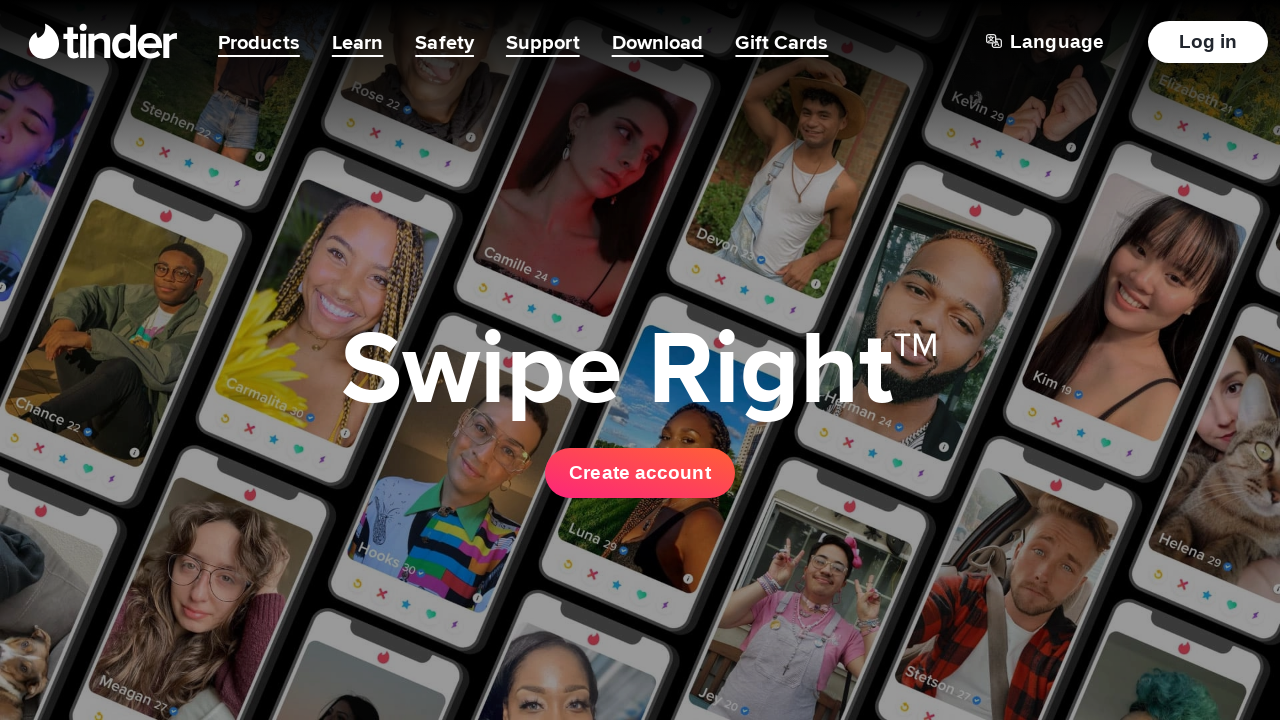

Waited 500ms before next key press
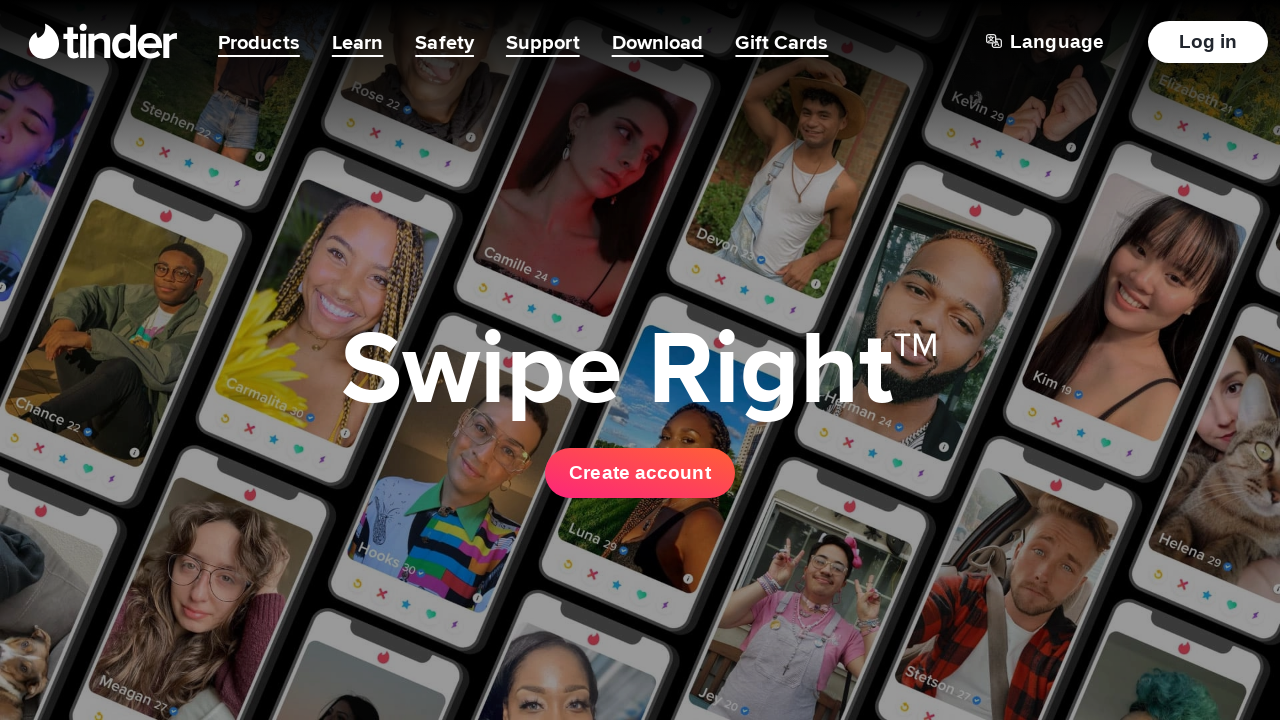

Pressed right arrow key (iteration 72/100)
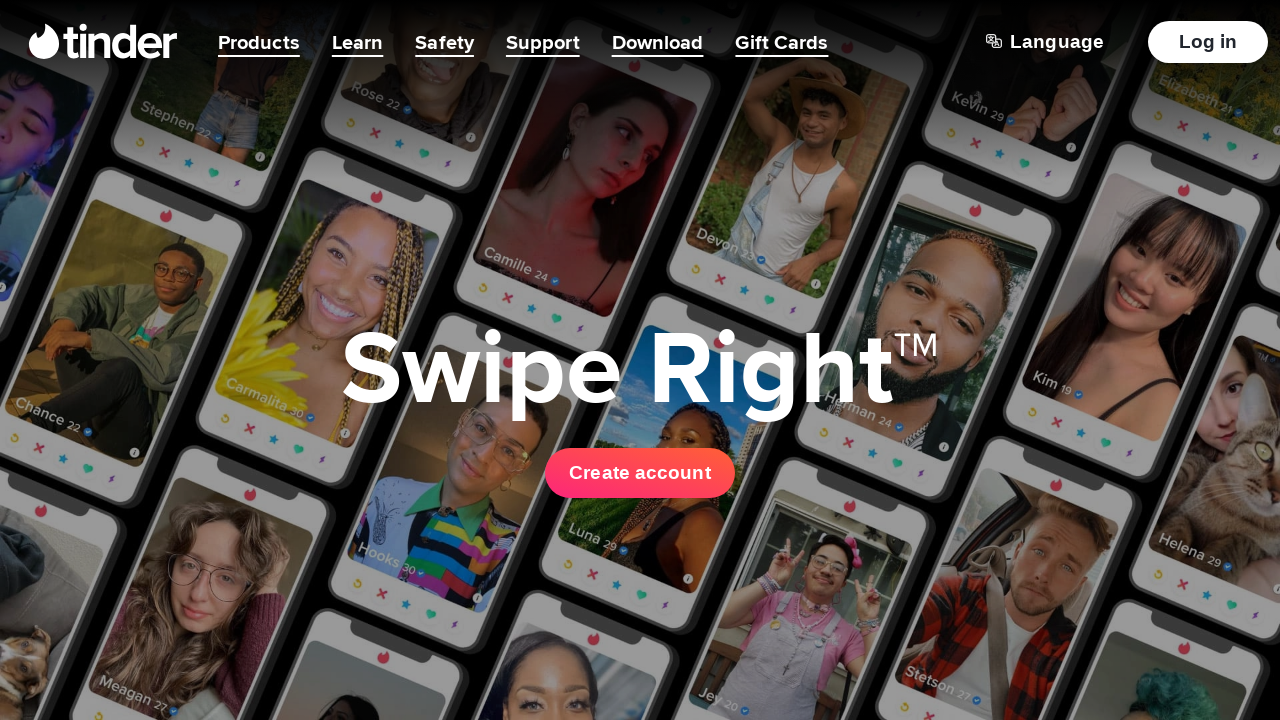

Waited 500ms before next key press
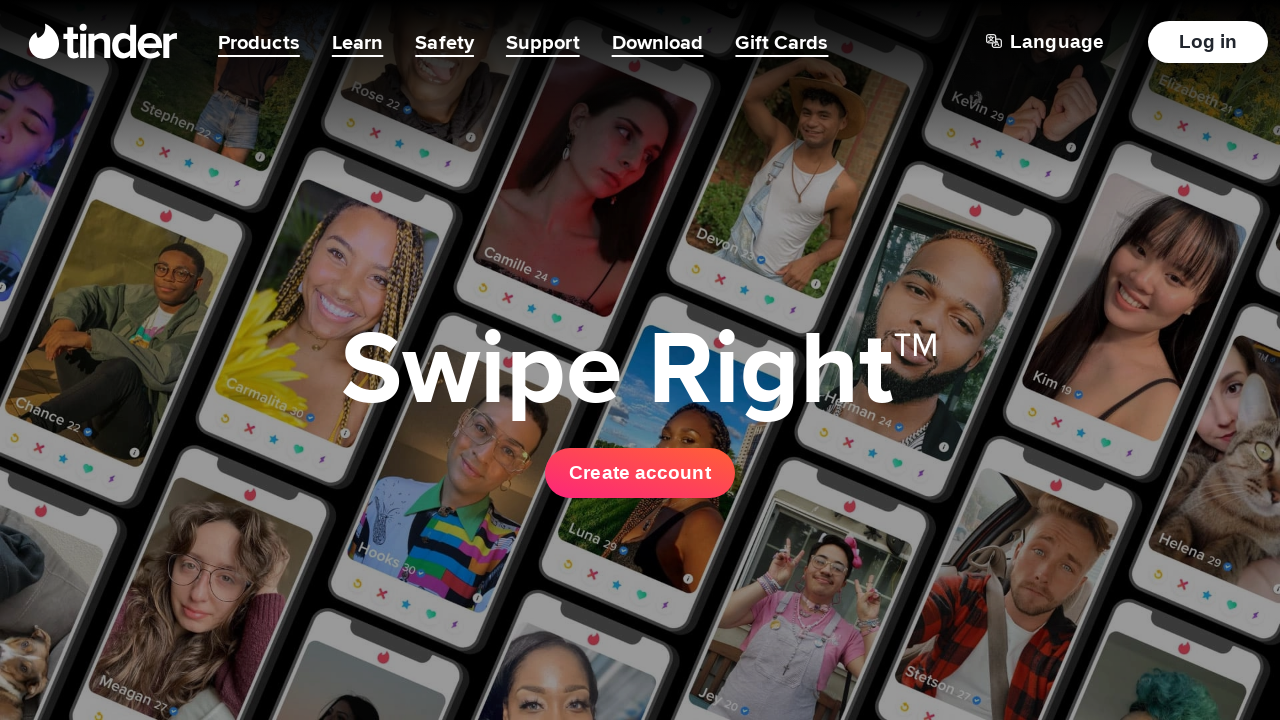

Pressed right arrow key (iteration 73/100)
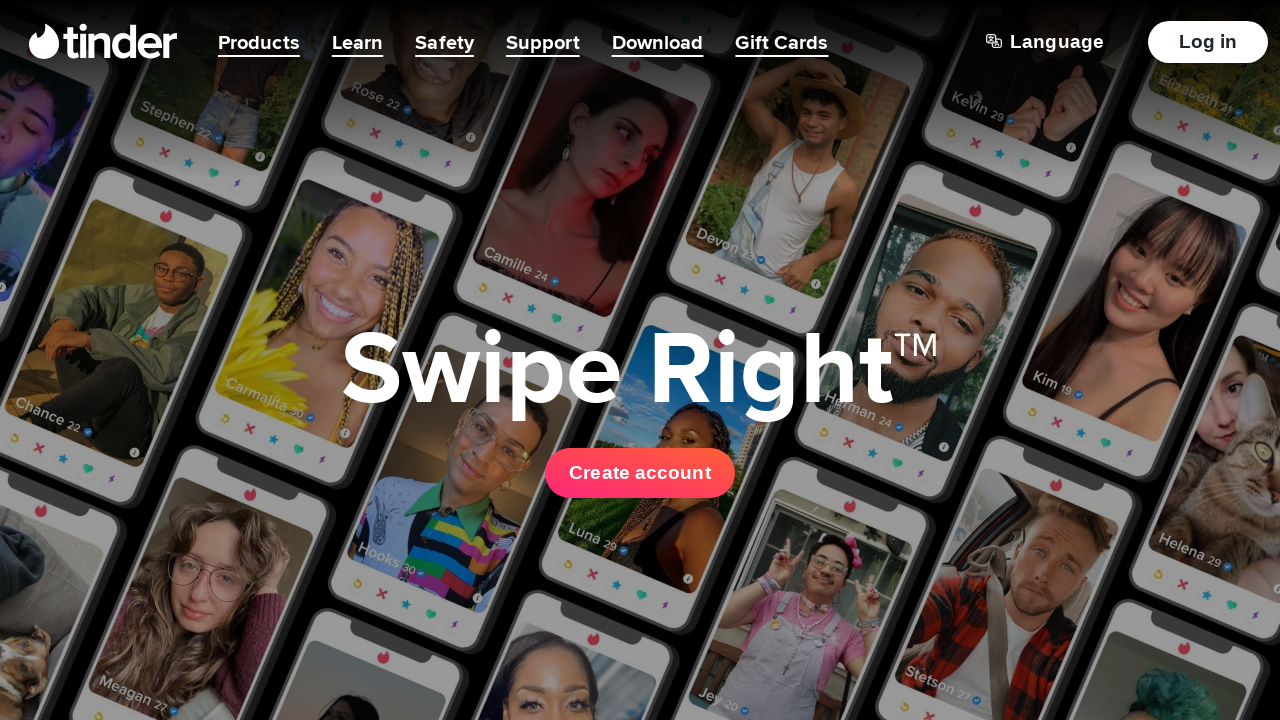

Waited 500ms before next key press
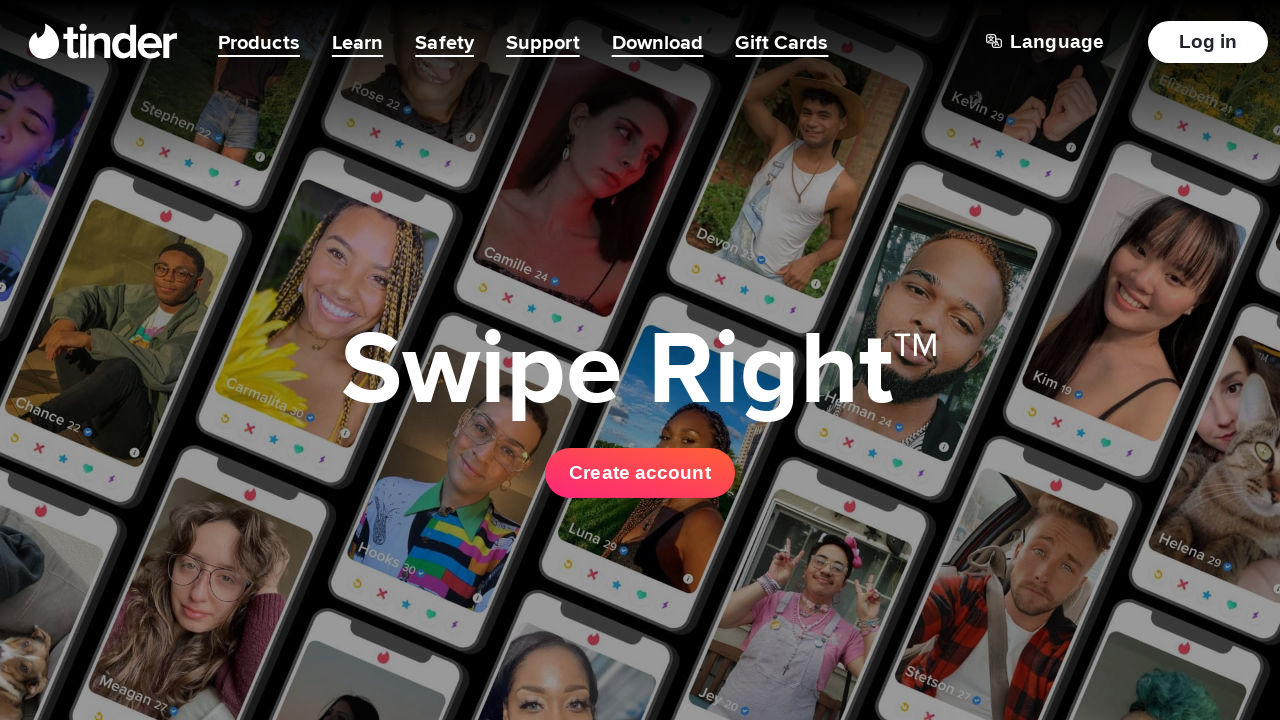

Pressed right arrow key (iteration 74/100)
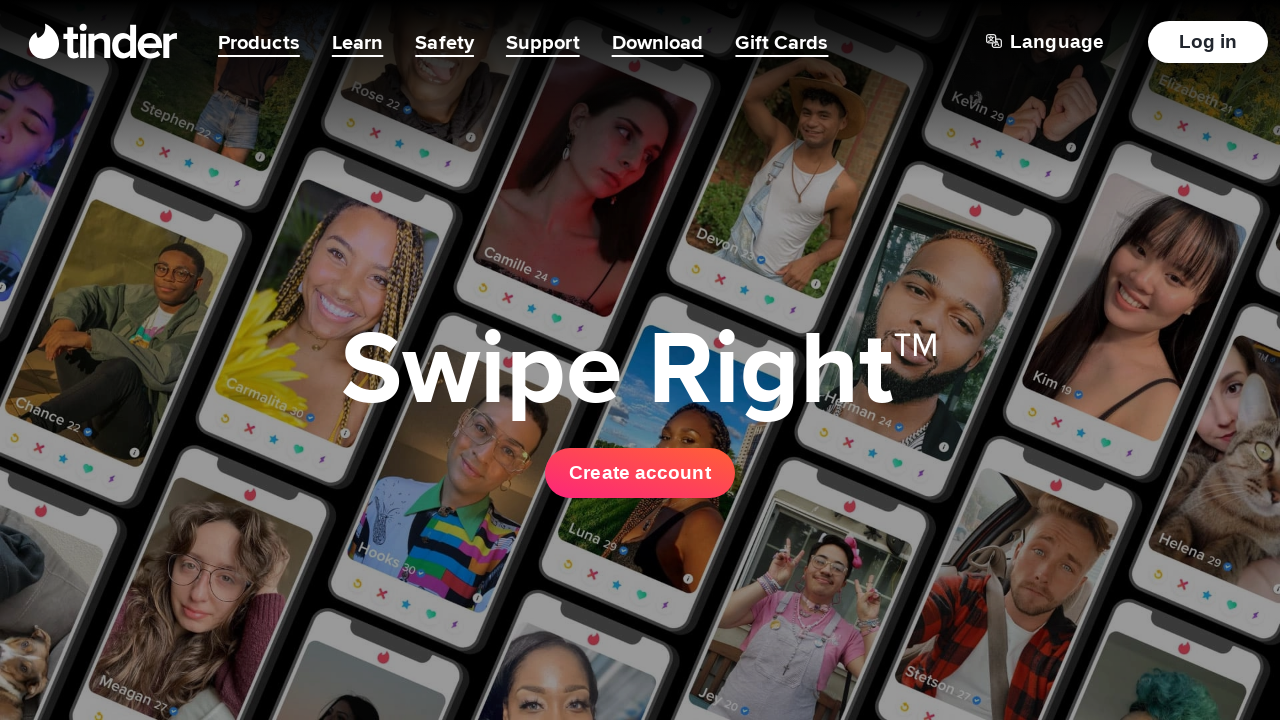

Waited 500ms before next key press
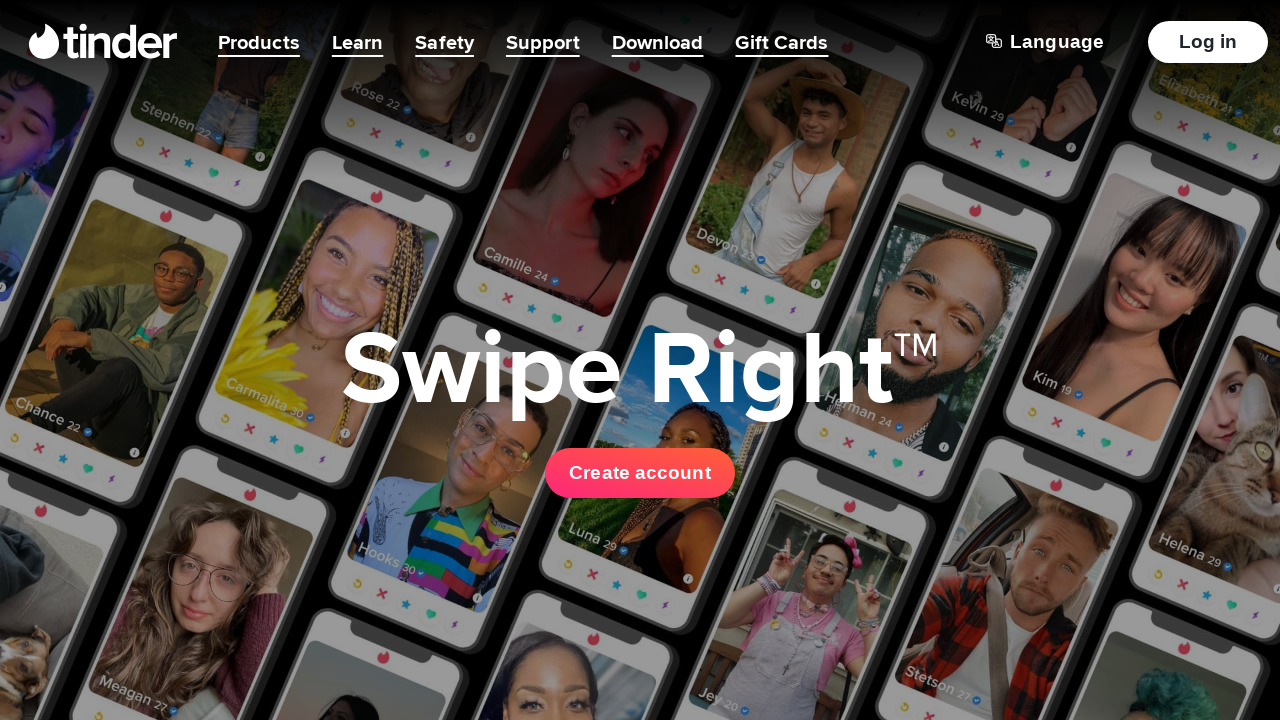

Pressed right arrow key (iteration 75/100)
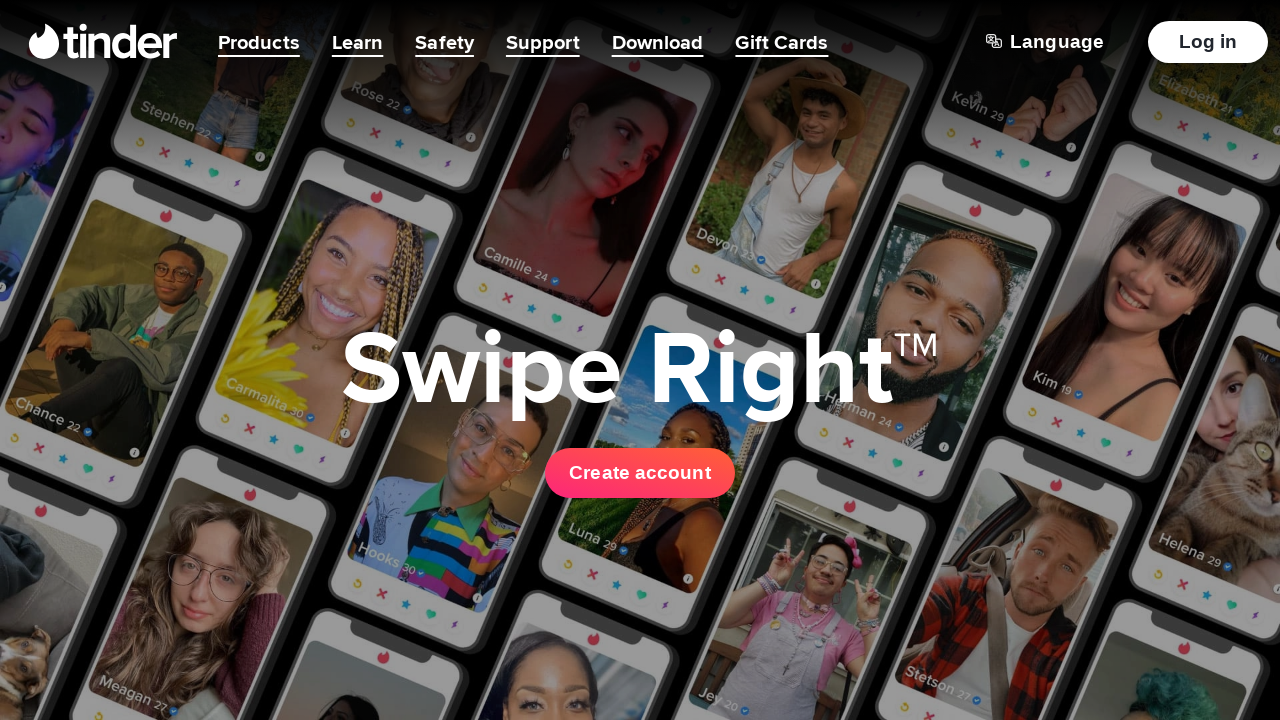

Waited 500ms before next key press
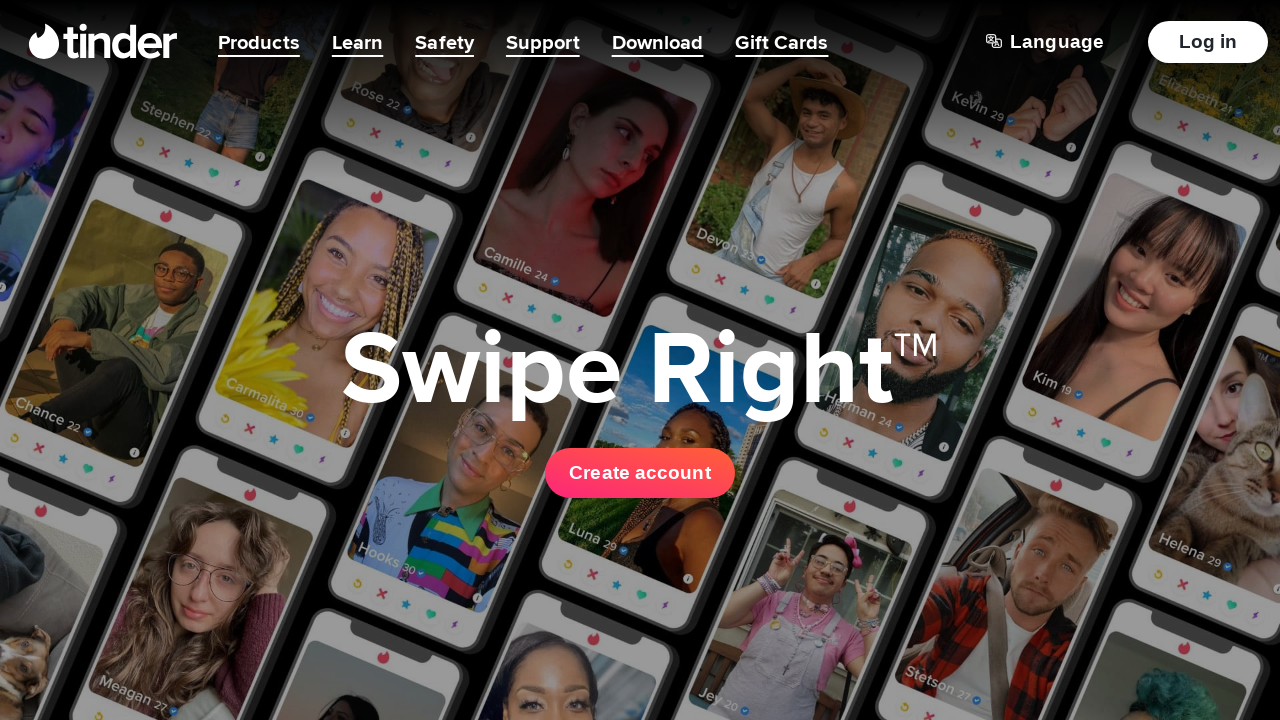

Pressed right arrow key (iteration 76/100)
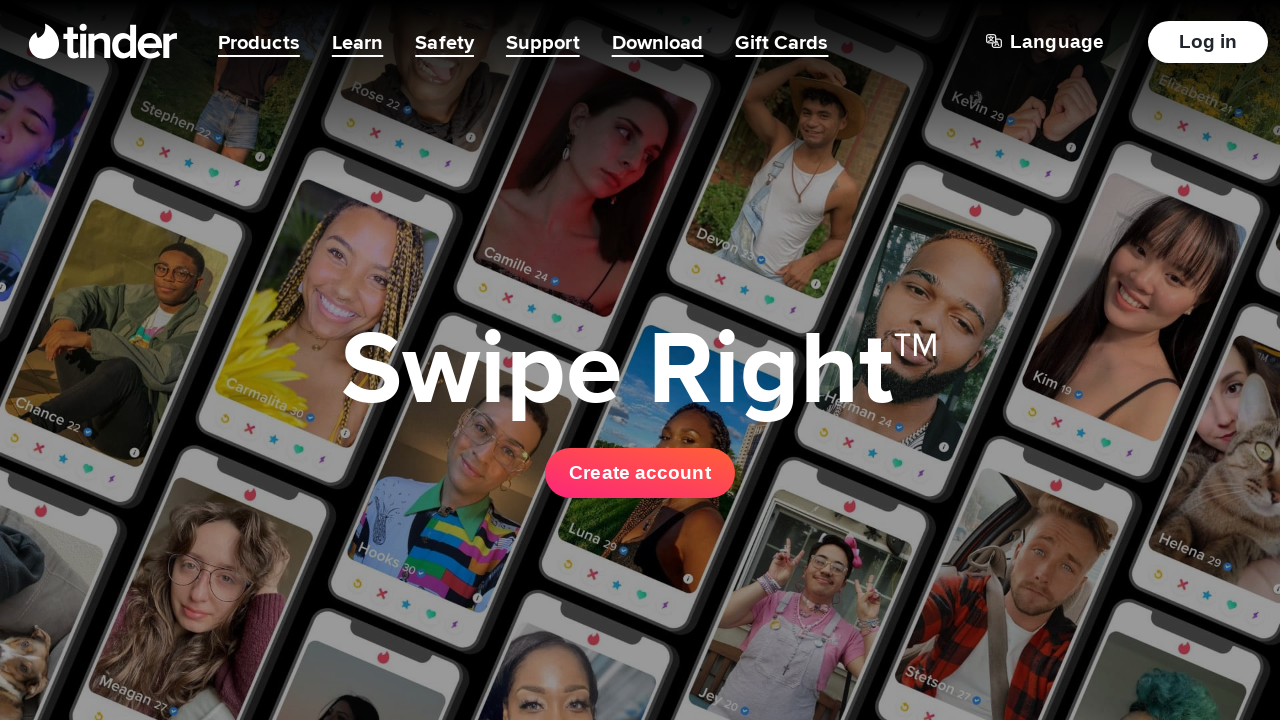

Waited 500ms before next key press
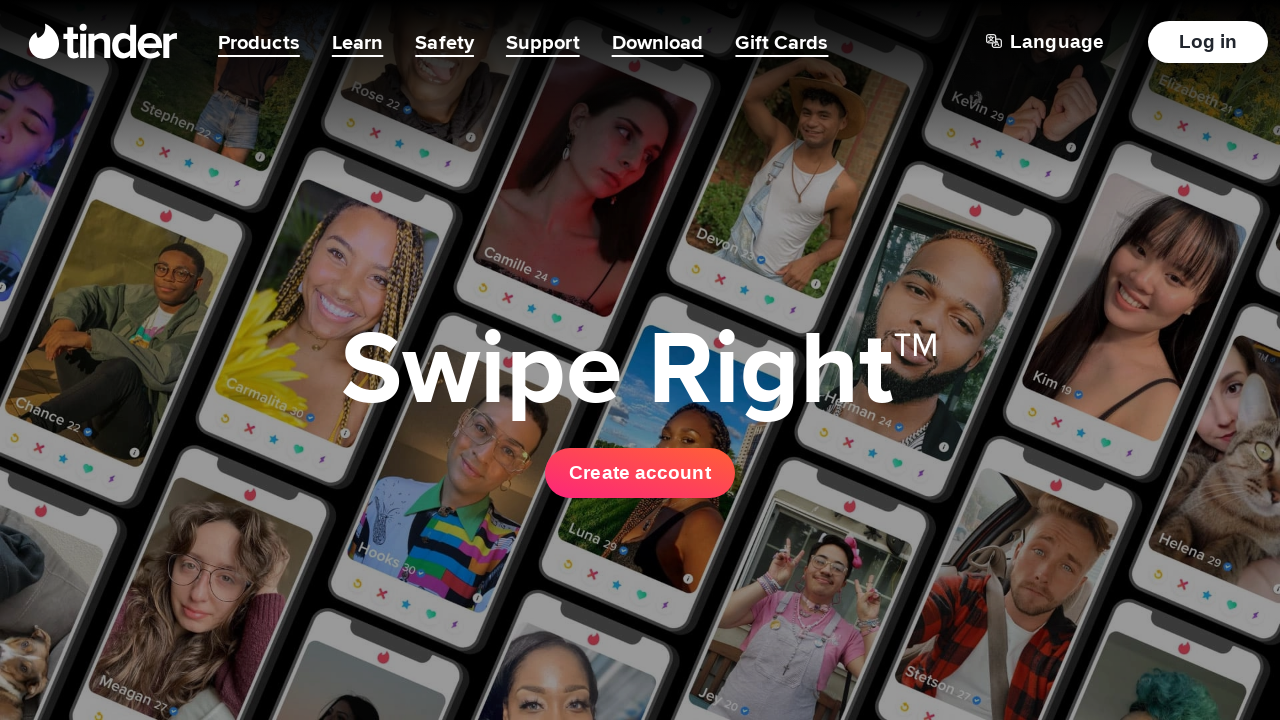

Pressed right arrow key (iteration 77/100)
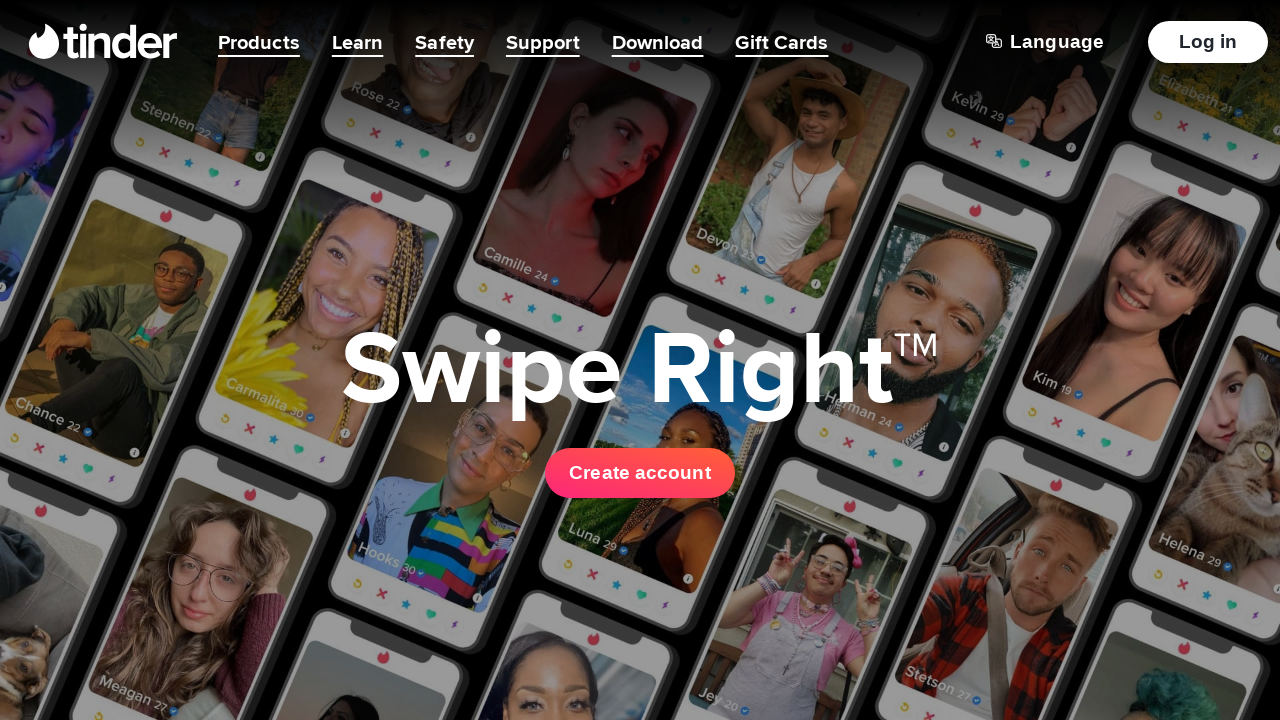

Waited 500ms before next key press
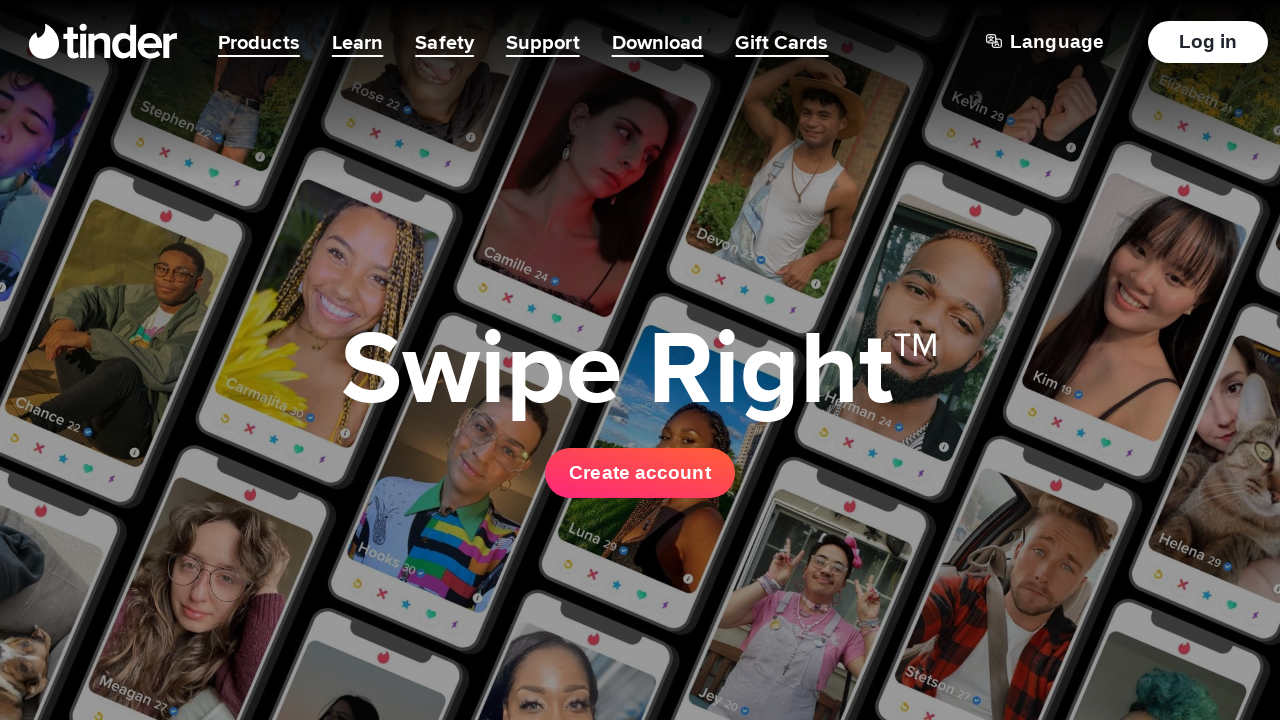

Pressed right arrow key (iteration 78/100)
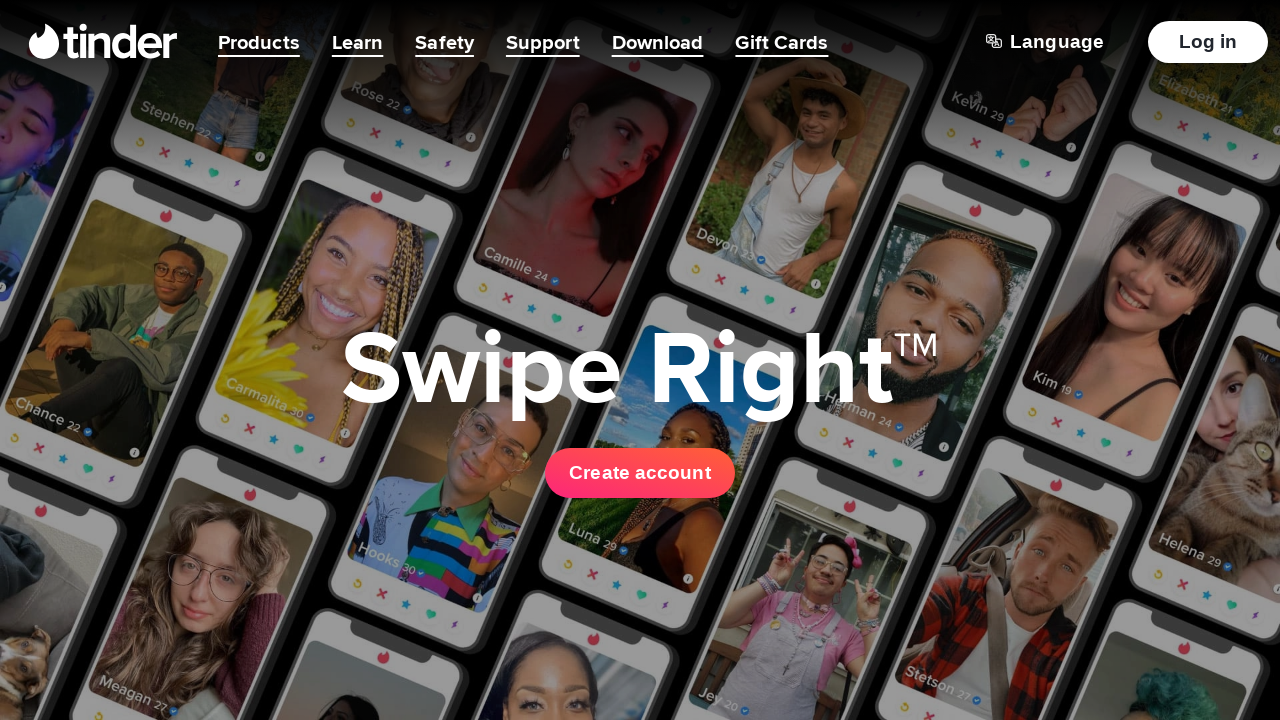

Waited 500ms before next key press
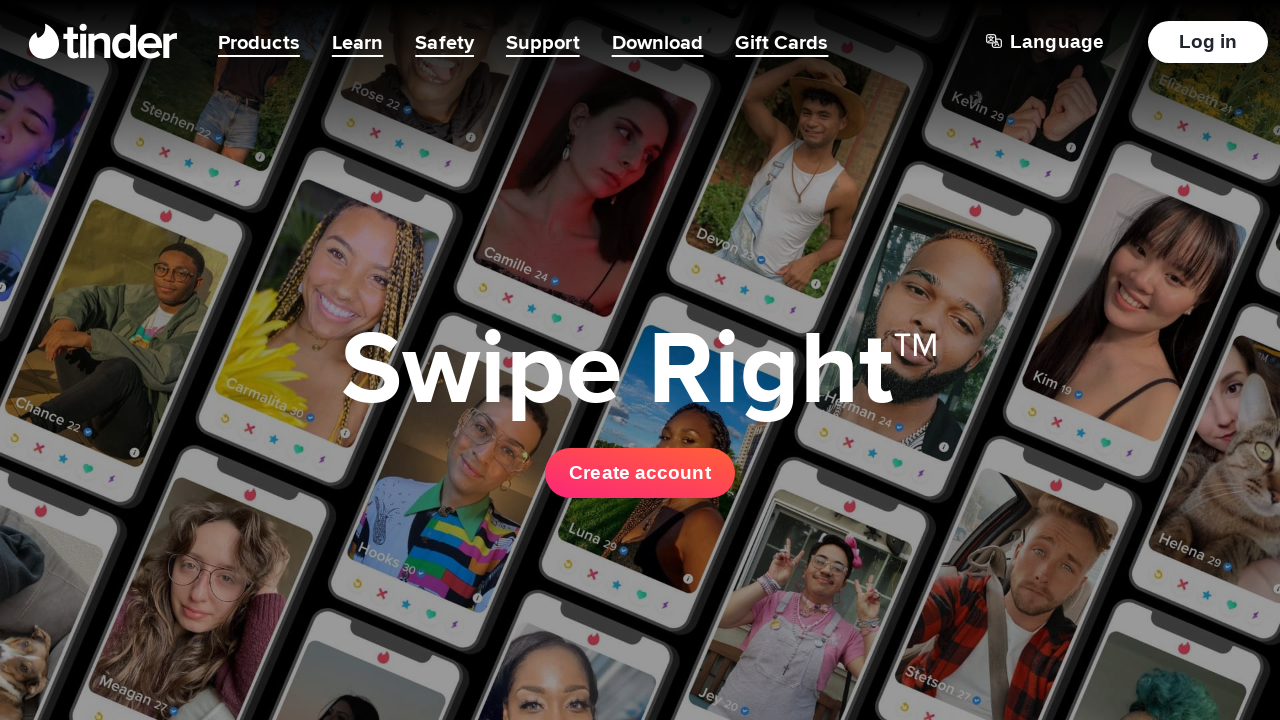

Pressed right arrow key (iteration 79/100)
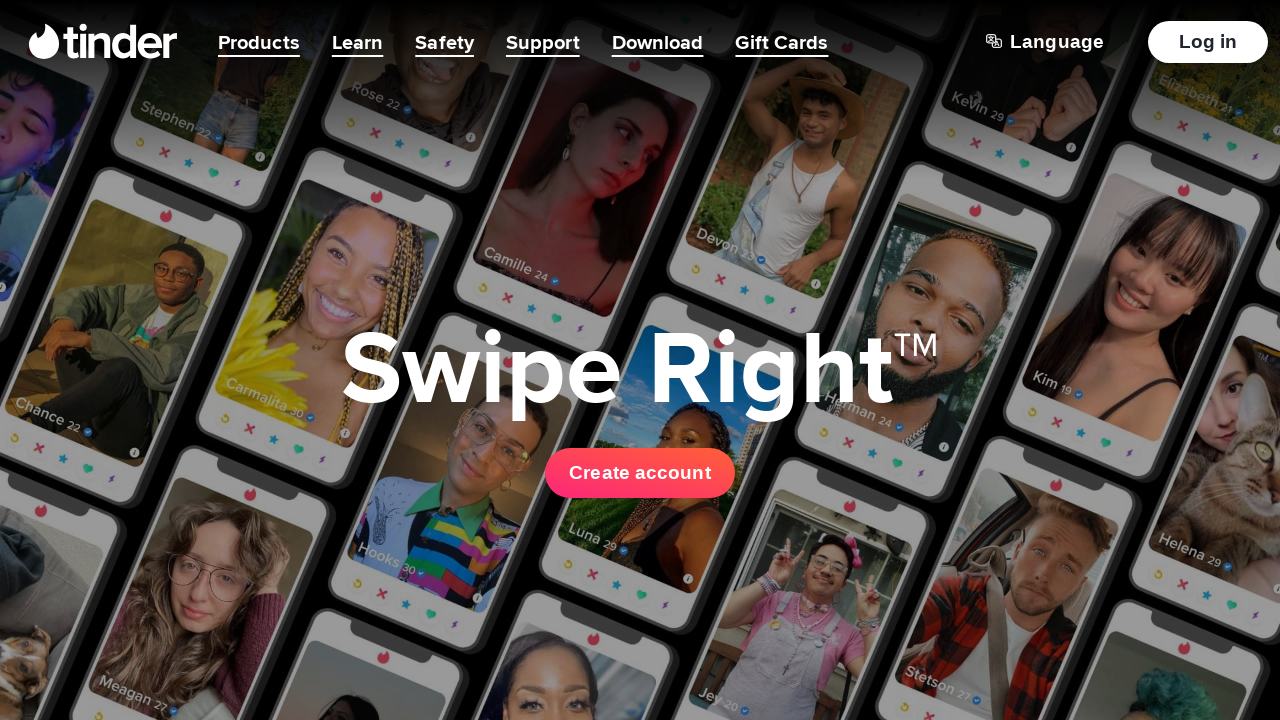

Waited 500ms before next key press
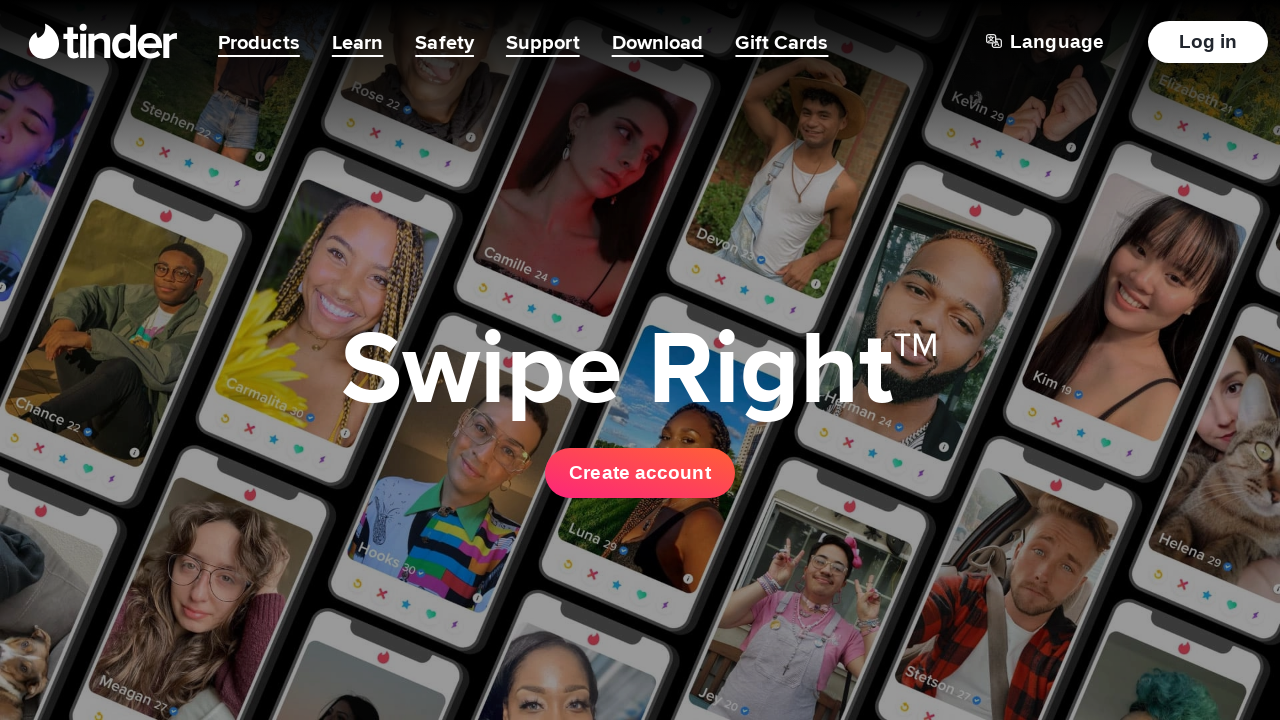

Pressed right arrow key (iteration 80/100)
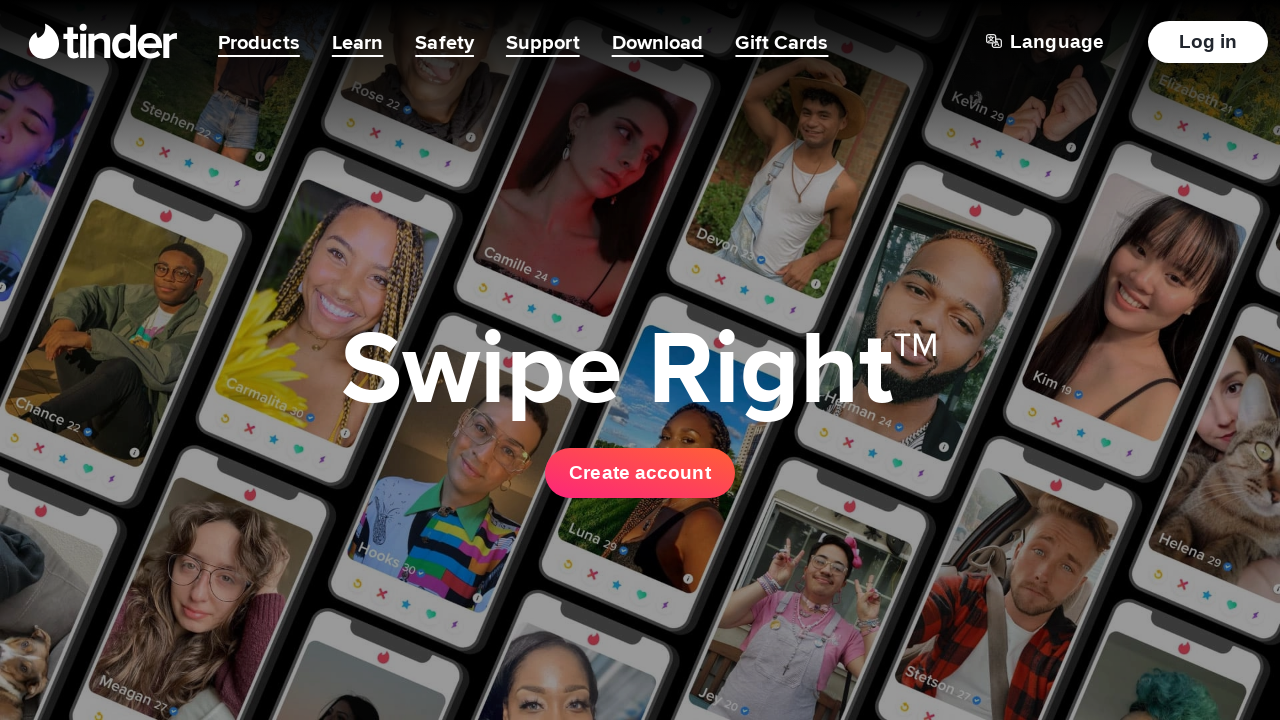

Waited 500ms before next key press
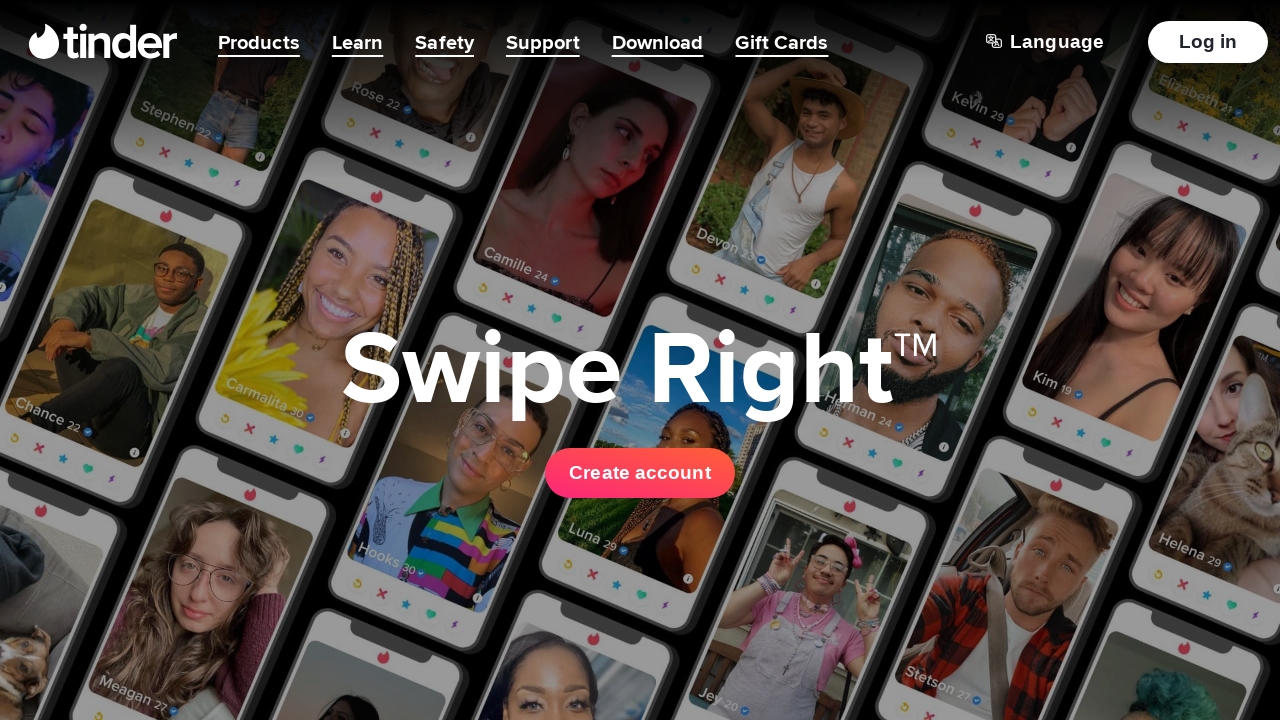

Pressed right arrow key (iteration 81/100)
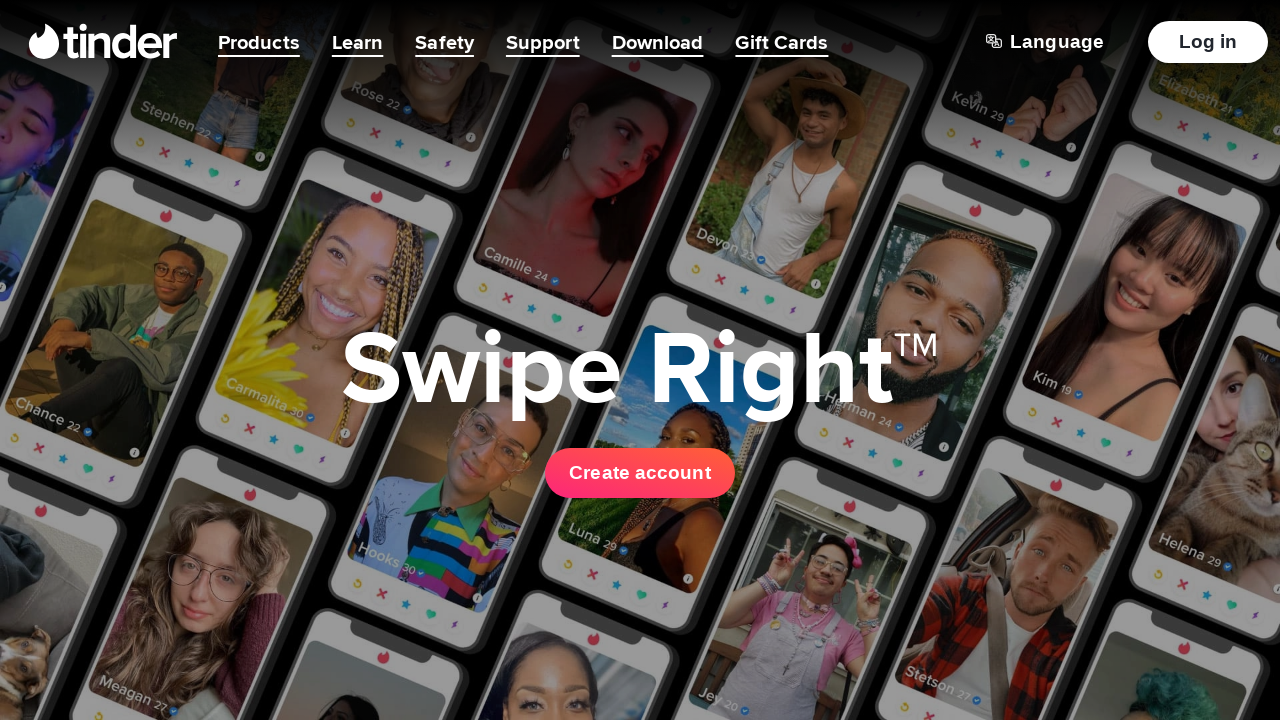

Waited 500ms before next key press
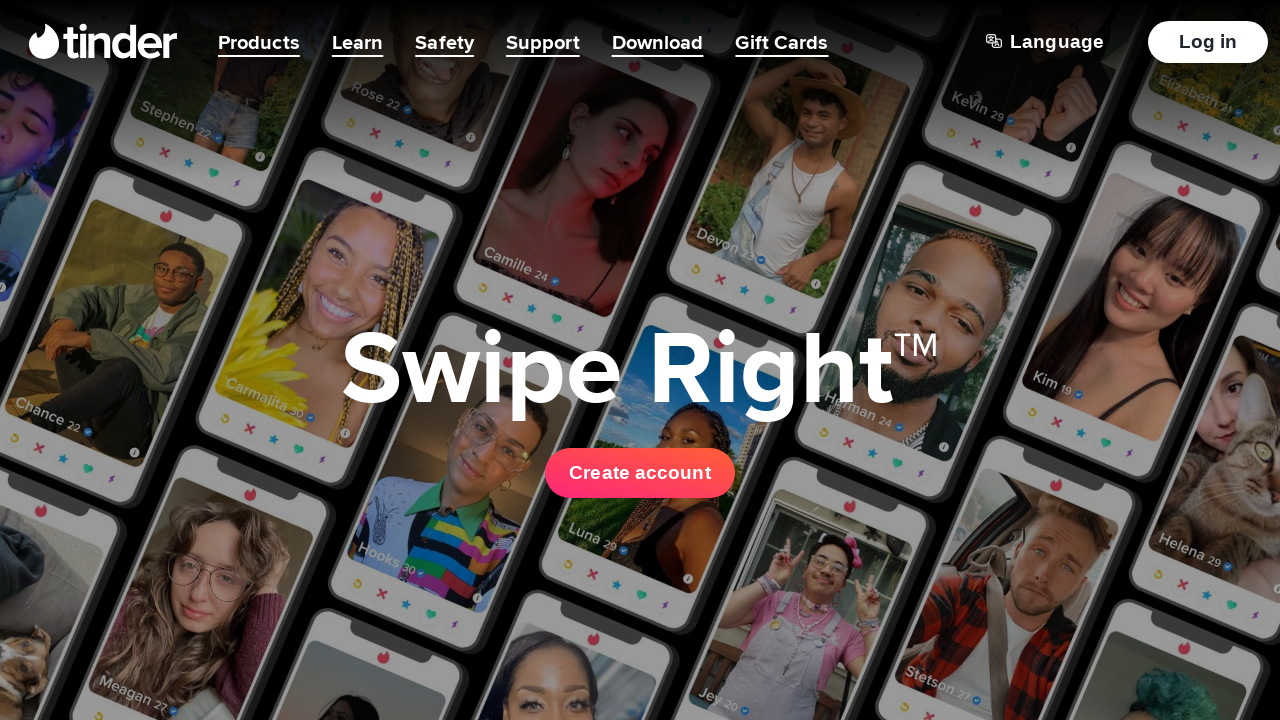

Pressed right arrow key (iteration 82/100)
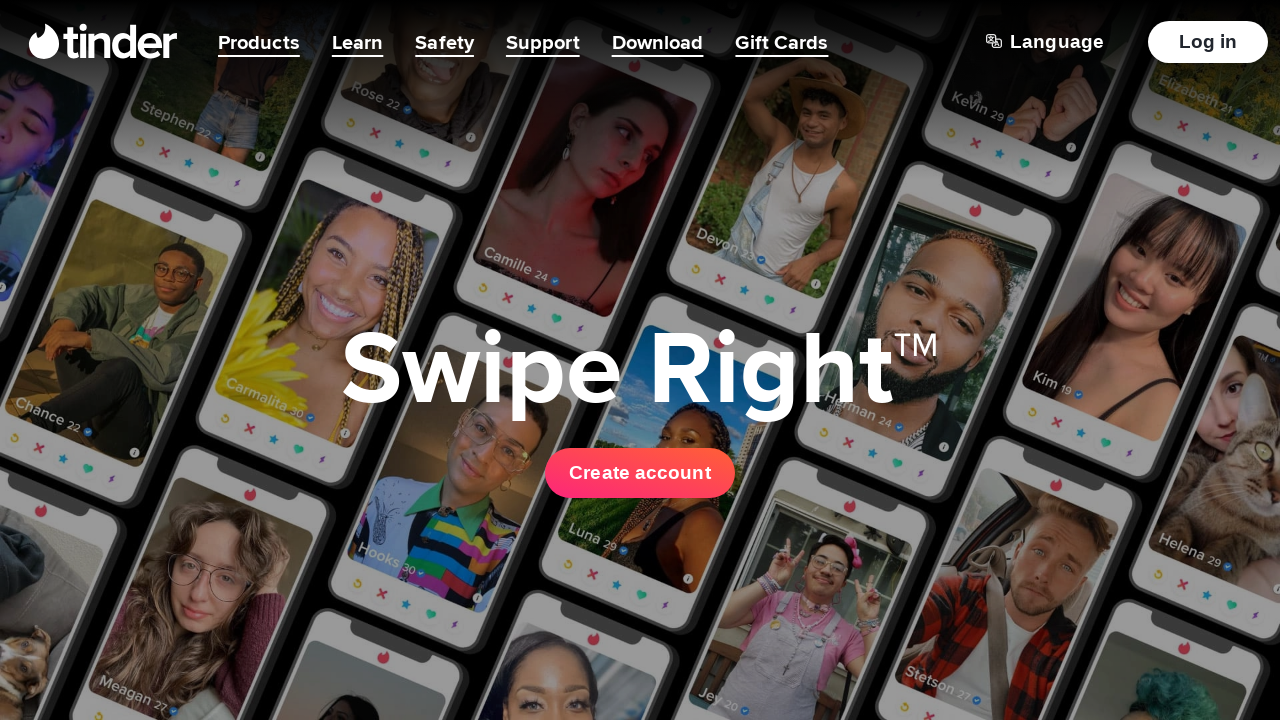

Waited 500ms before next key press
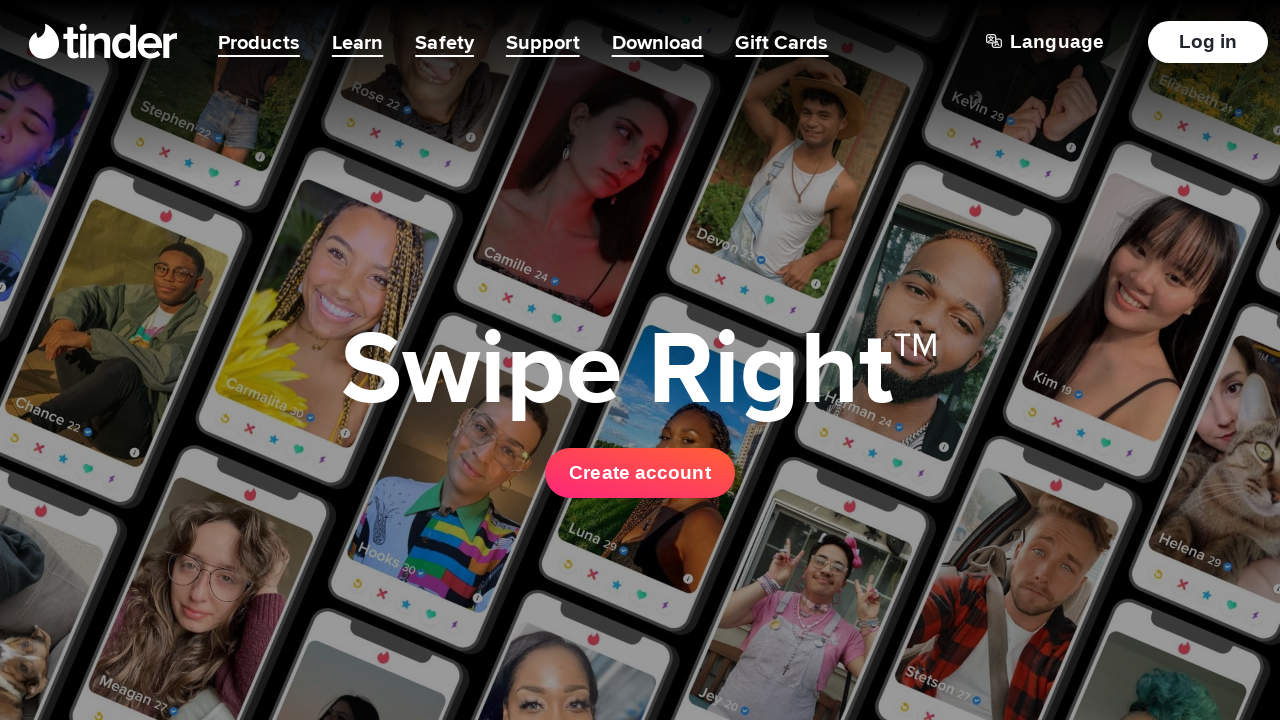

Pressed right arrow key (iteration 83/100)
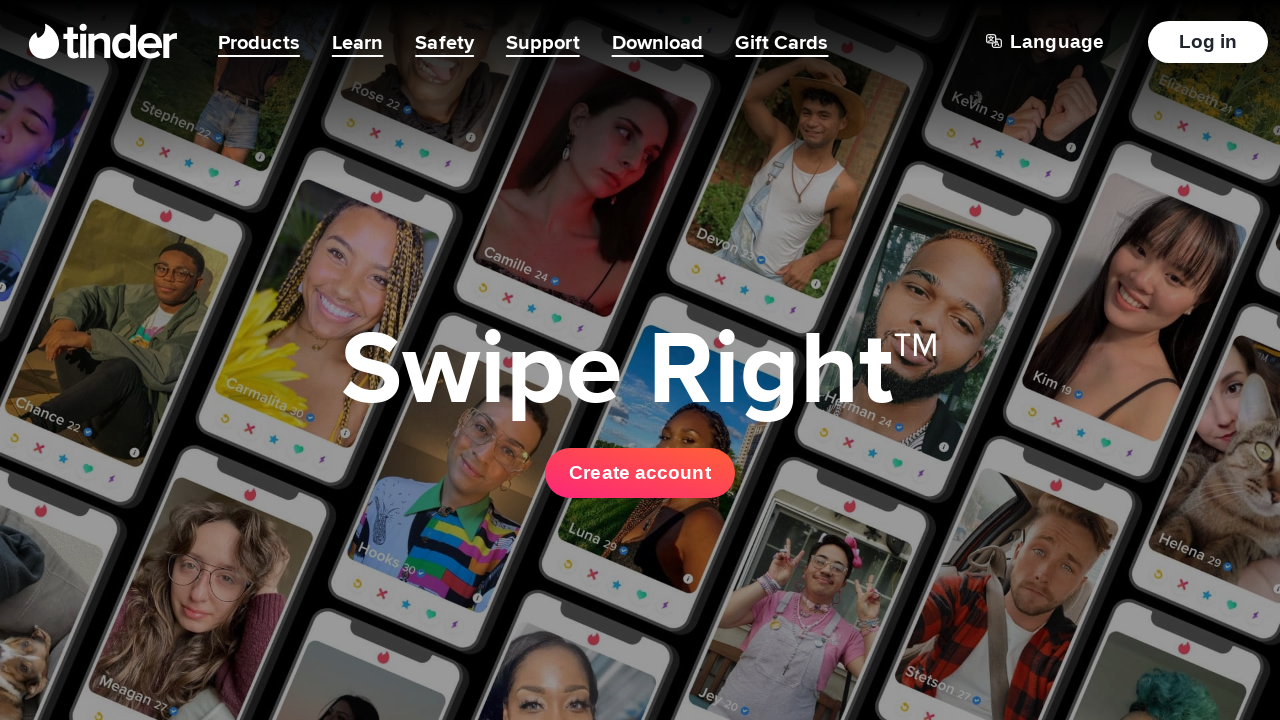

Waited 500ms before next key press
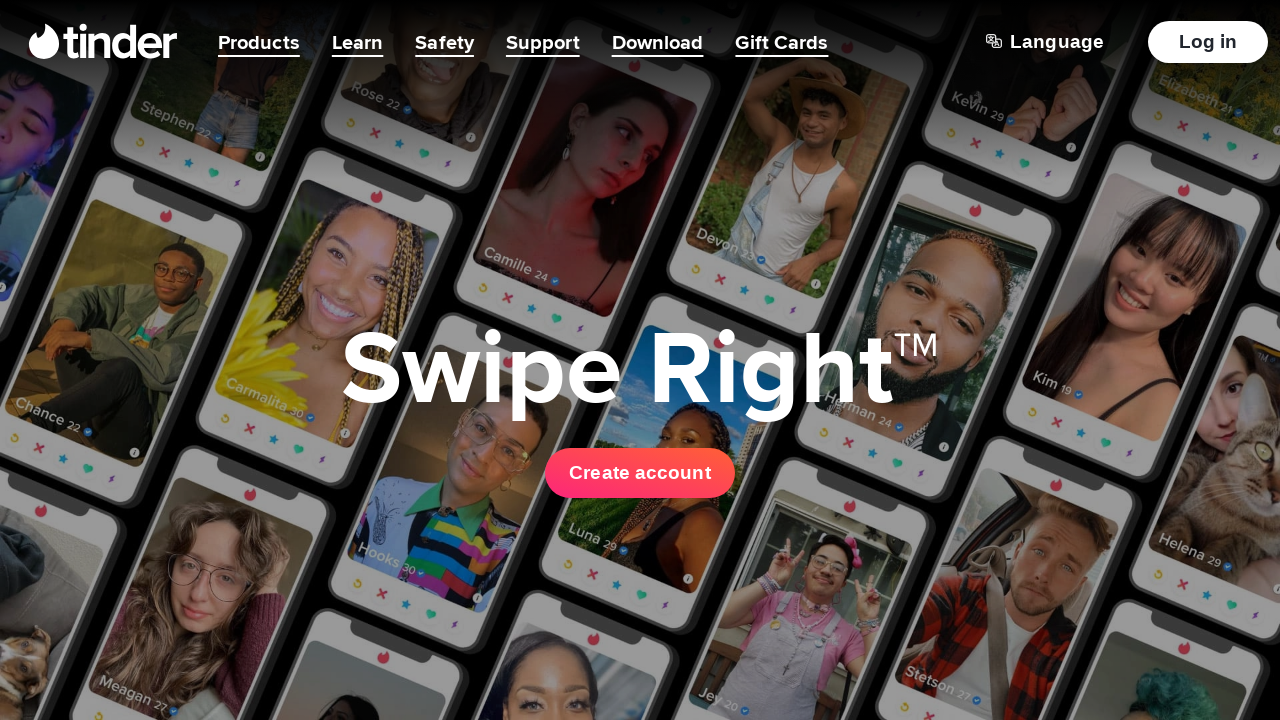

Pressed right arrow key (iteration 84/100)
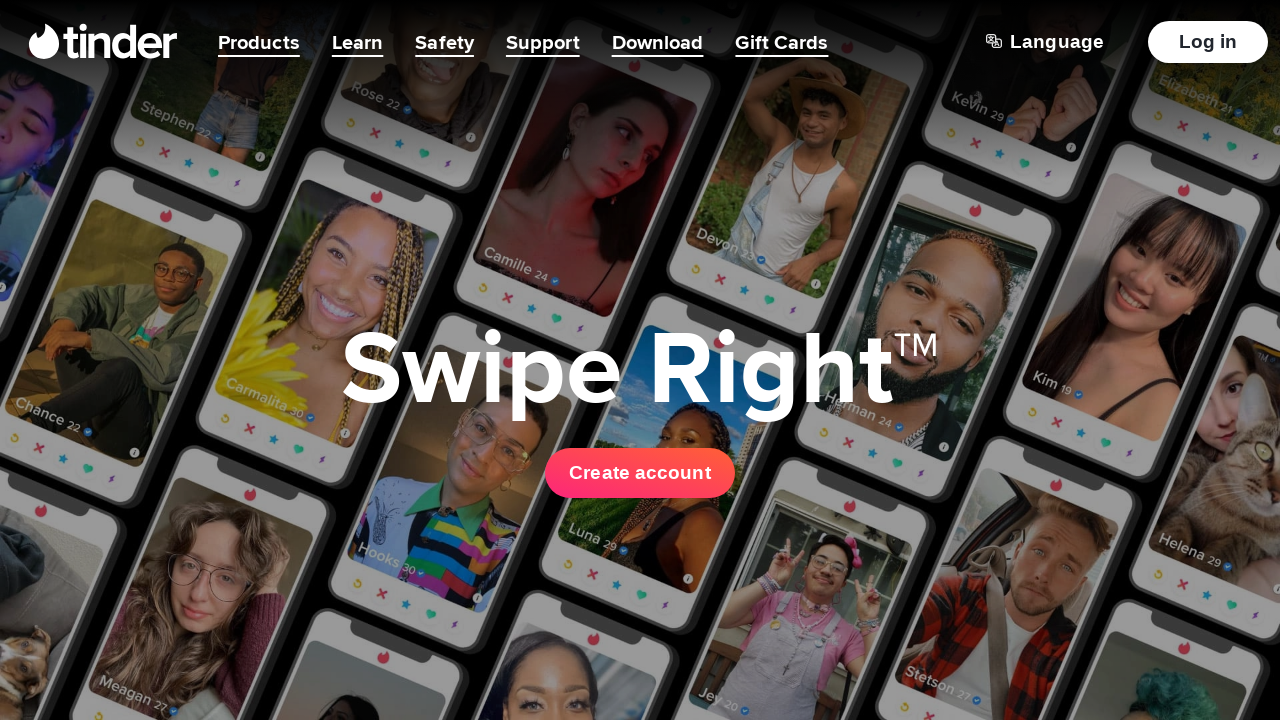

Waited 500ms before next key press
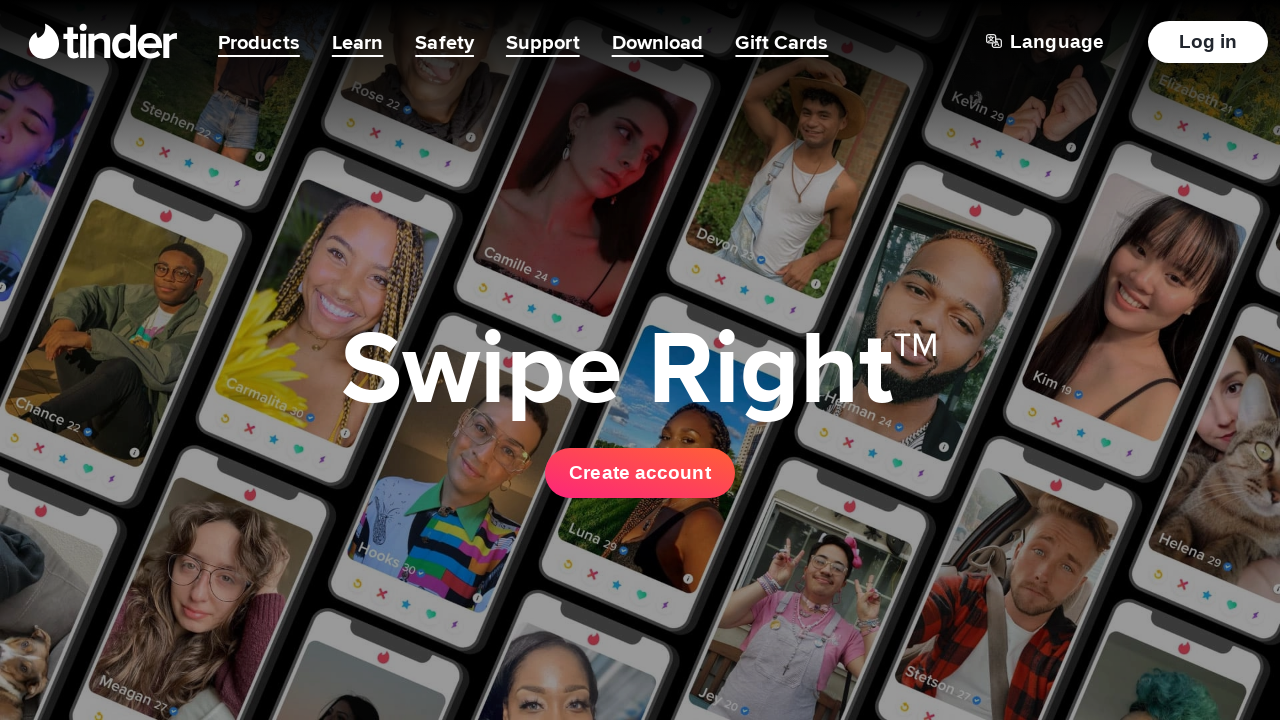

Pressed right arrow key (iteration 85/100)
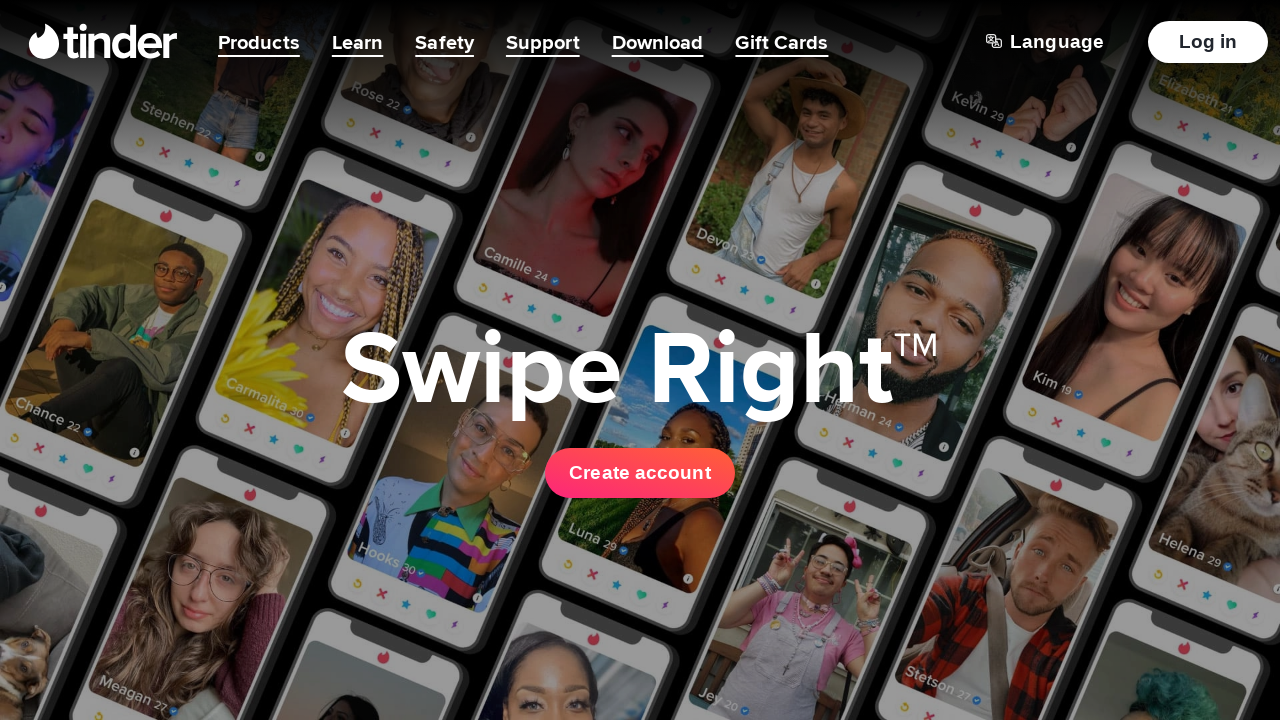

Waited 500ms before next key press
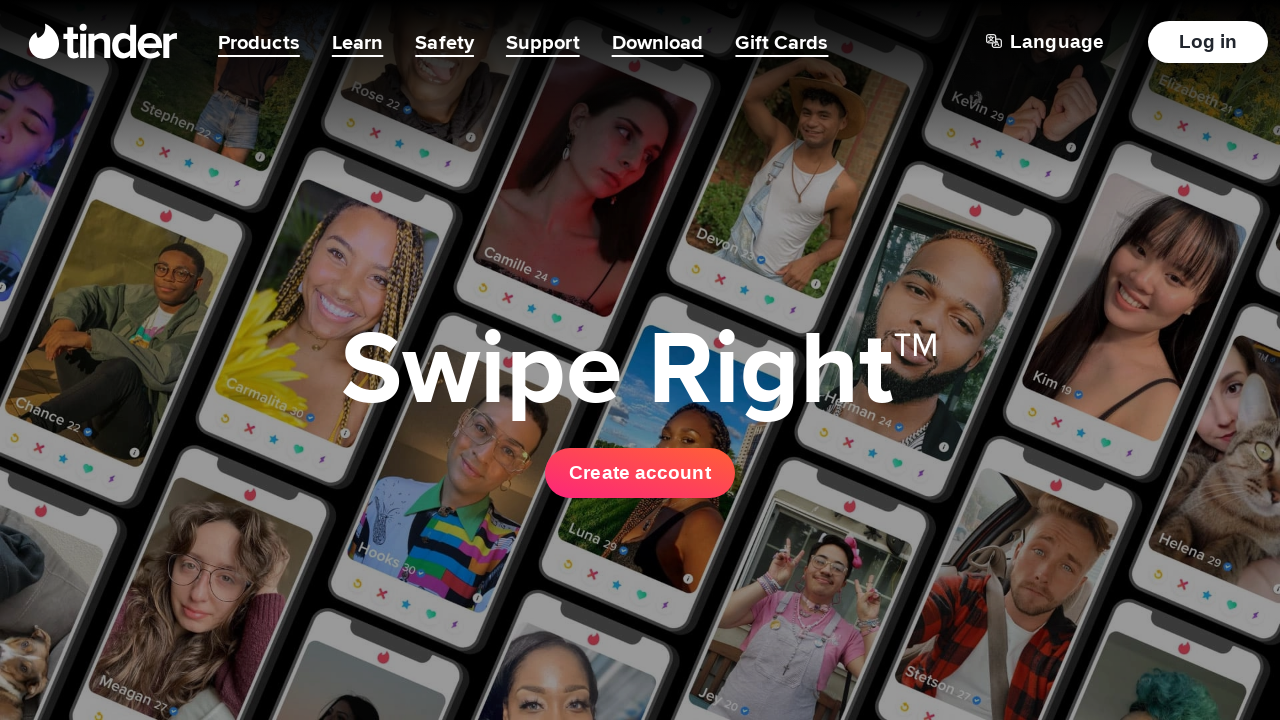

Pressed right arrow key (iteration 86/100)
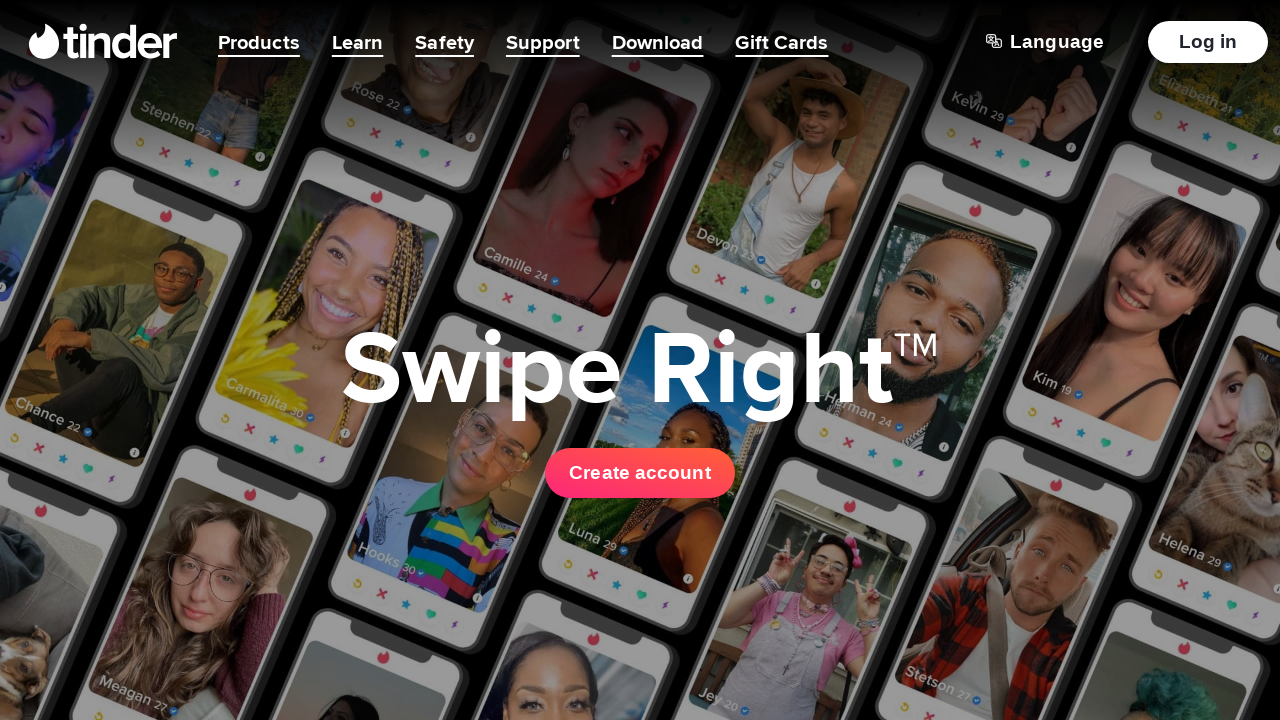

Waited 500ms before next key press
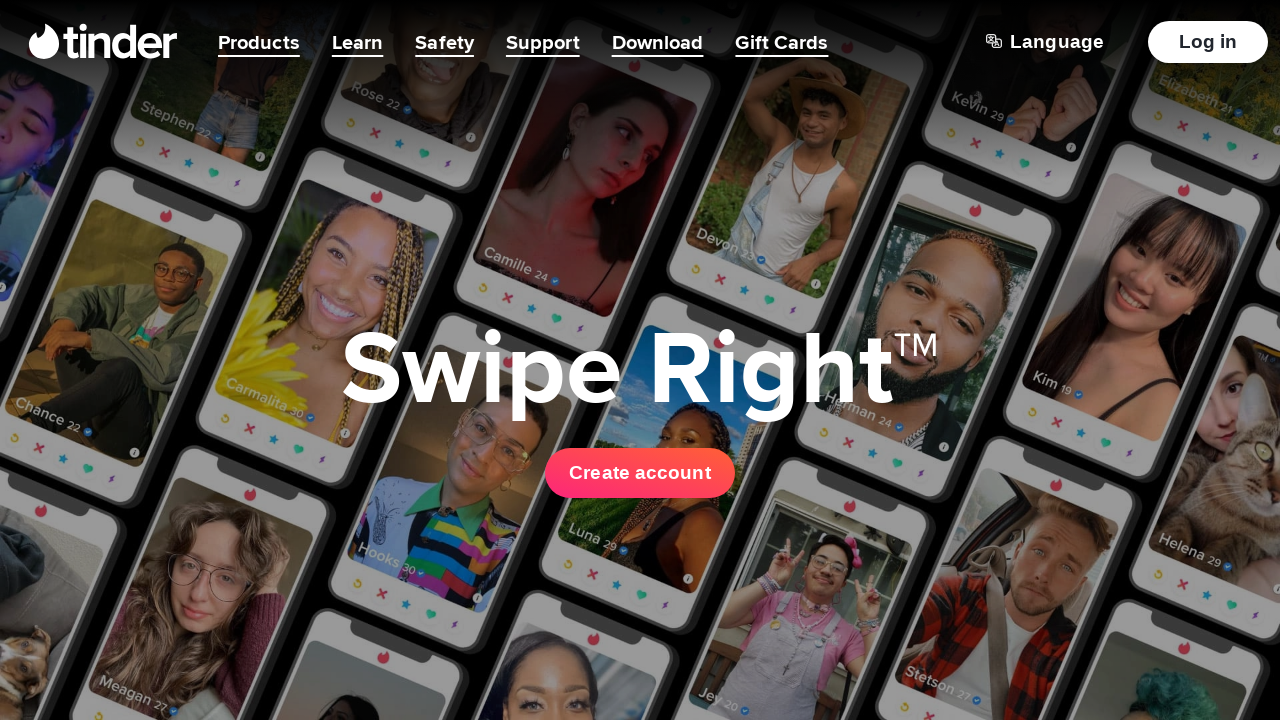

Pressed right arrow key (iteration 87/100)
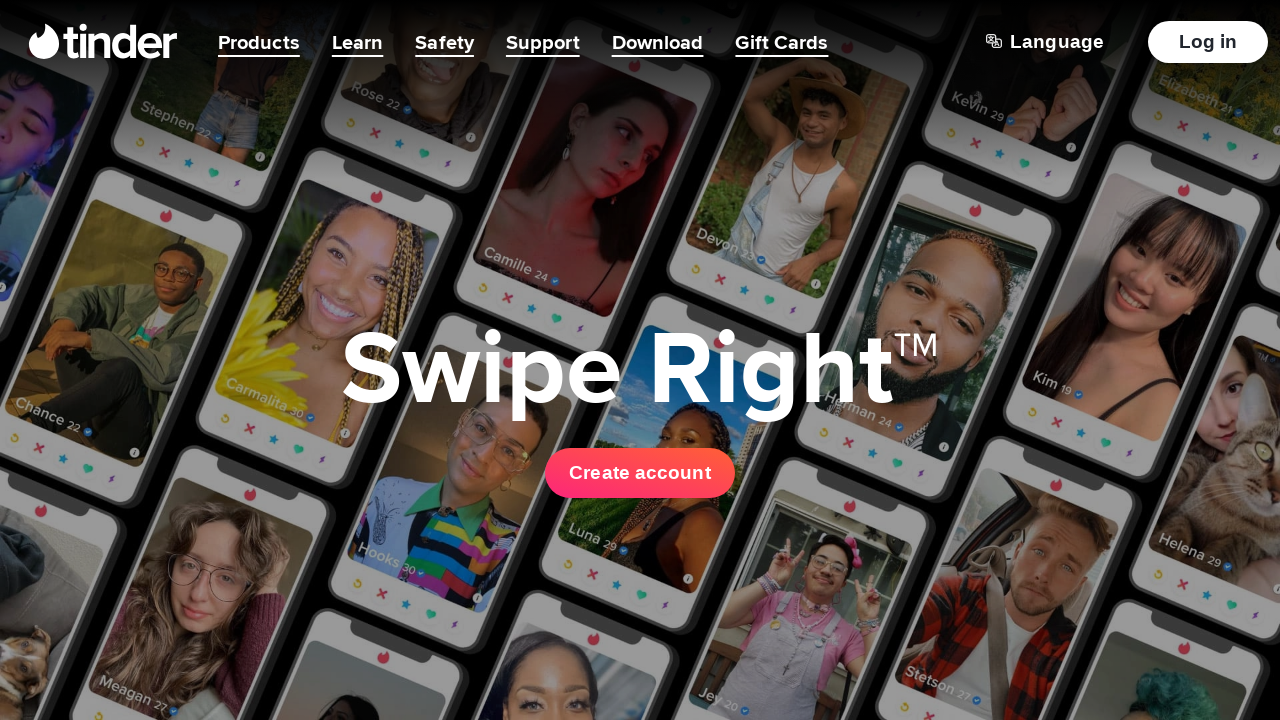

Waited 500ms before next key press
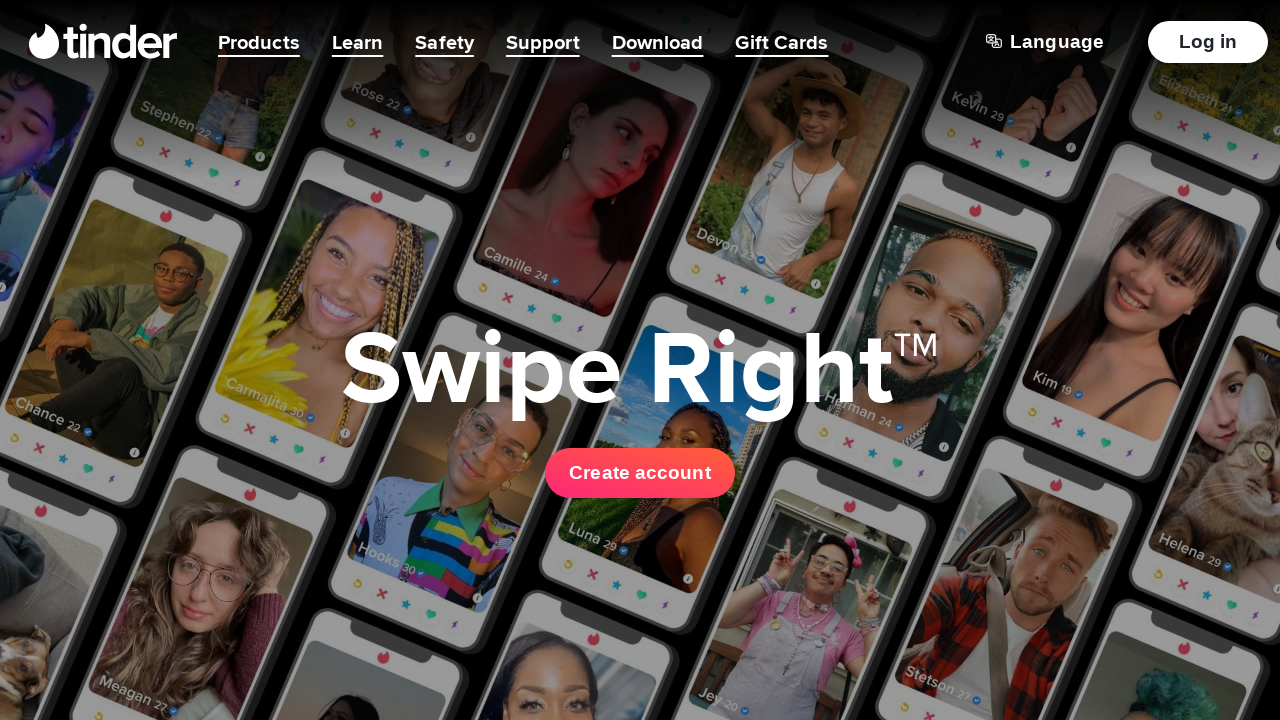

Pressed right arrow key (iteration 88/100)
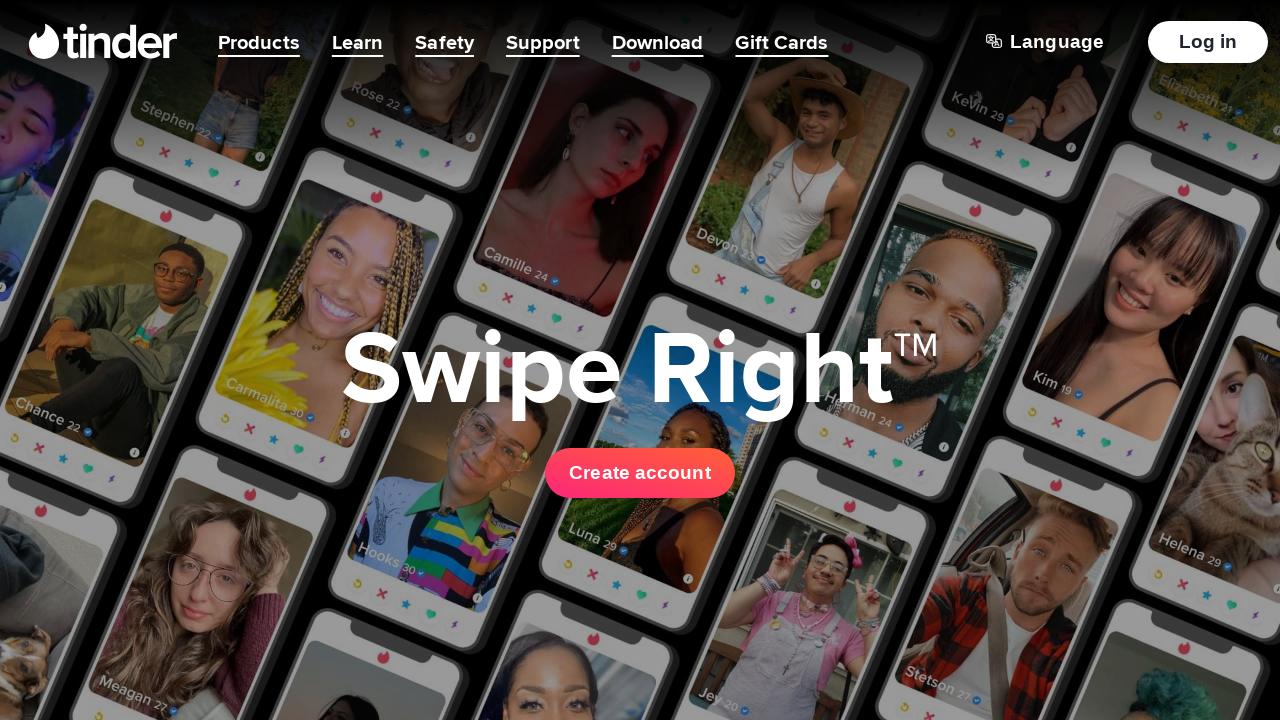

Waited 500ms before next key press
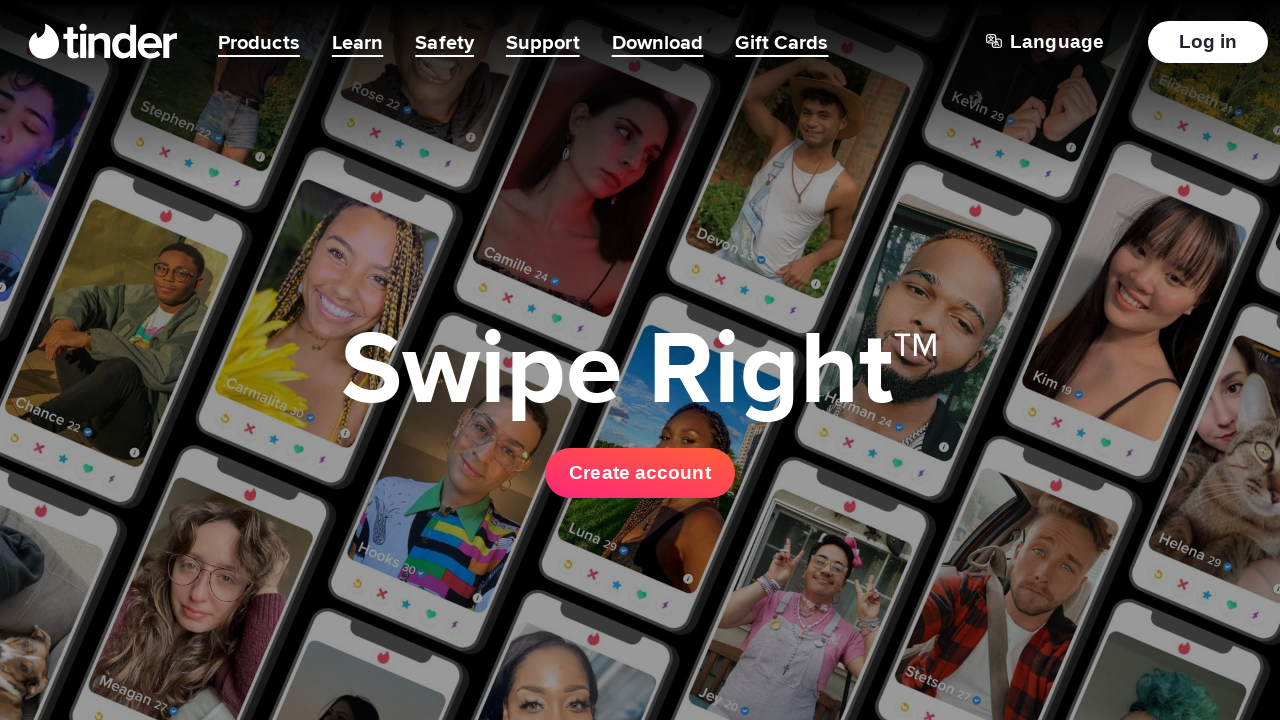

Pressed right arrow key (iteration 89/100)
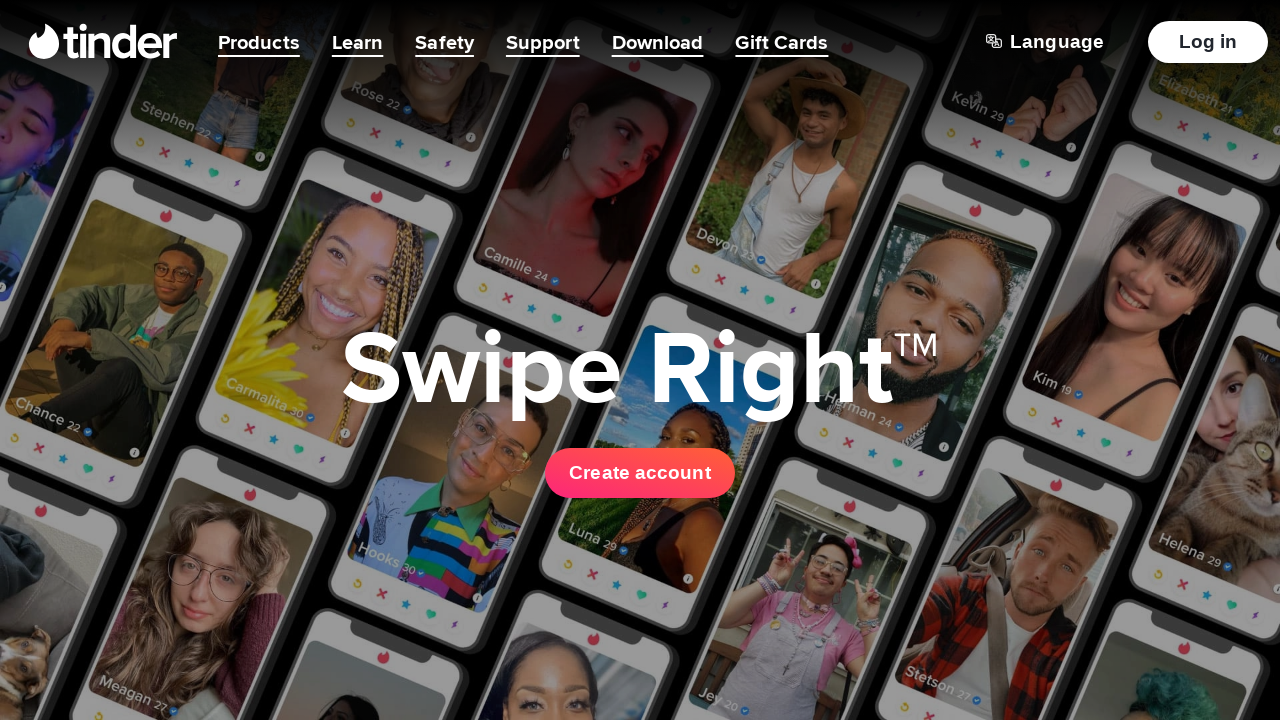

Waited 500ms before next key press
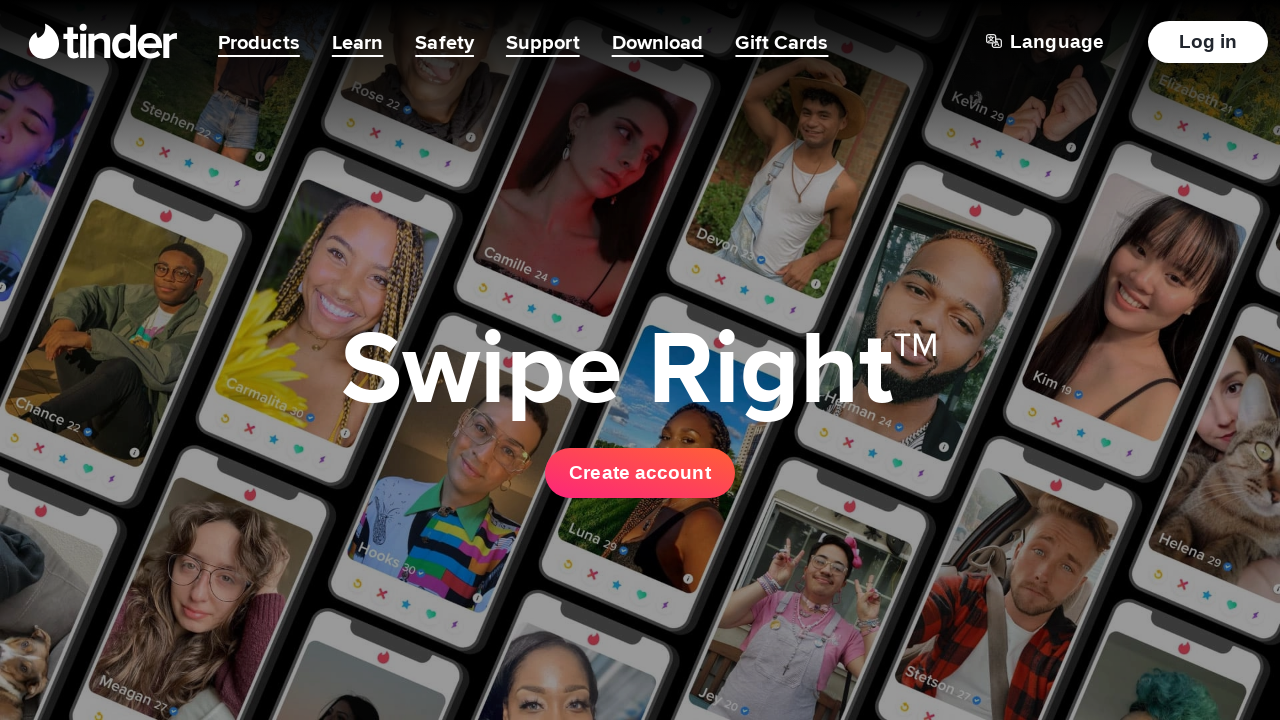

Pressed right arrow key (iteration 90/100)
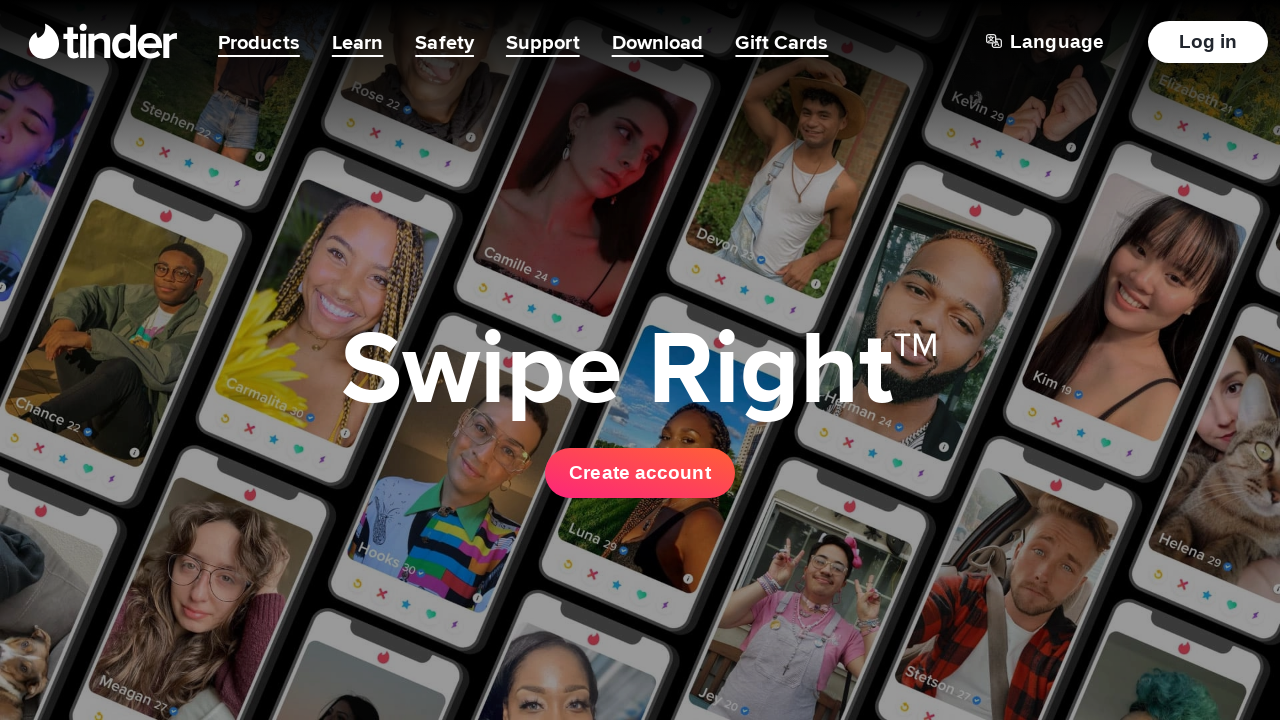

Waited 500ms before next key press
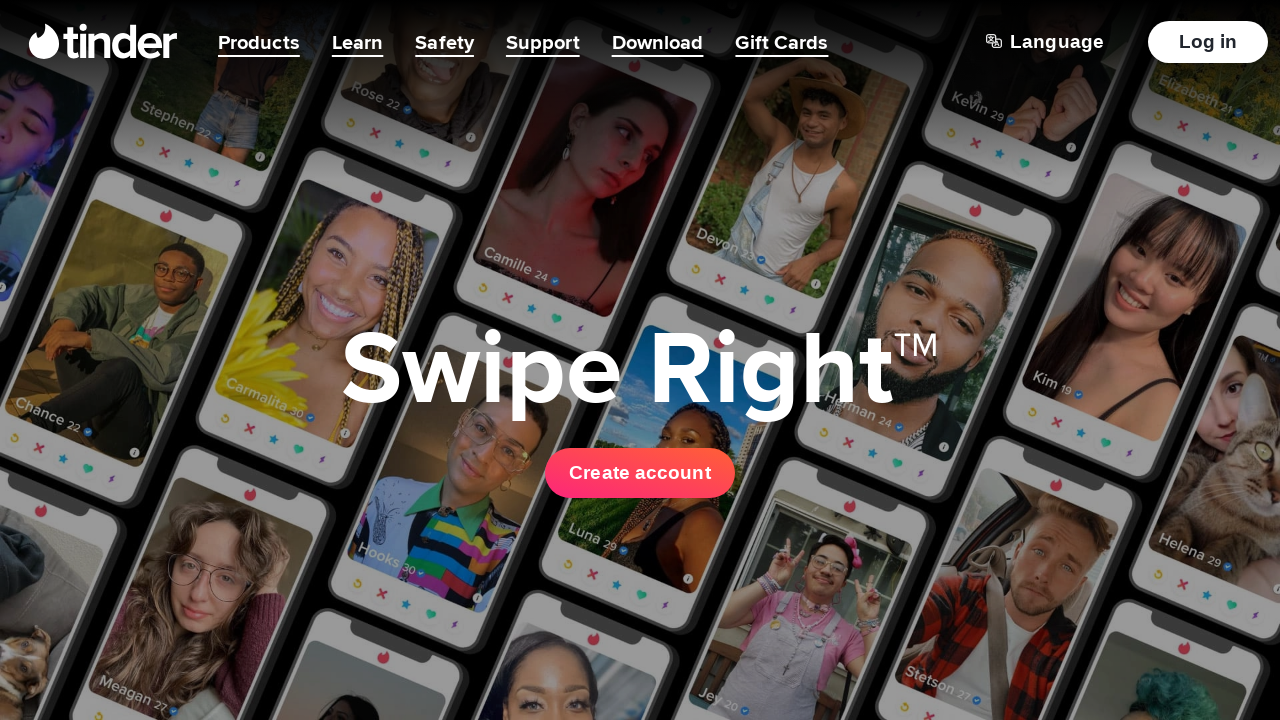

Pressed right arrow key (iteration 91/100)
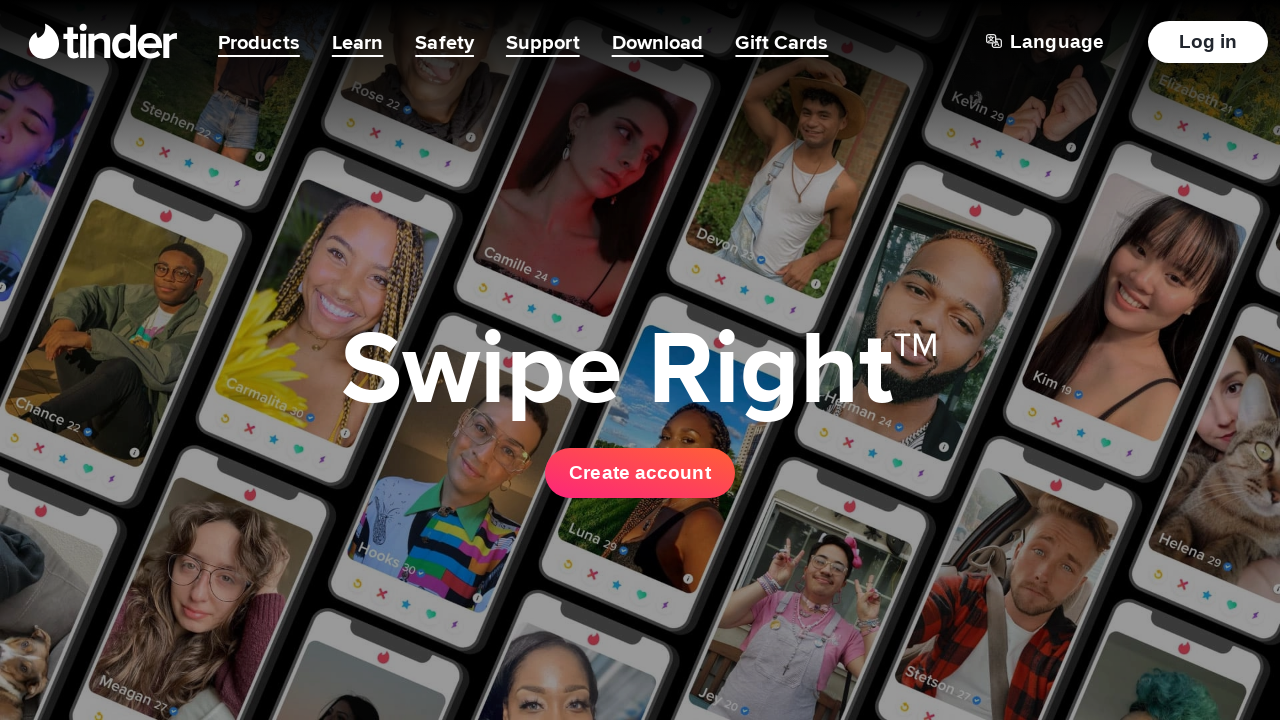

Waited 500ms before next key press
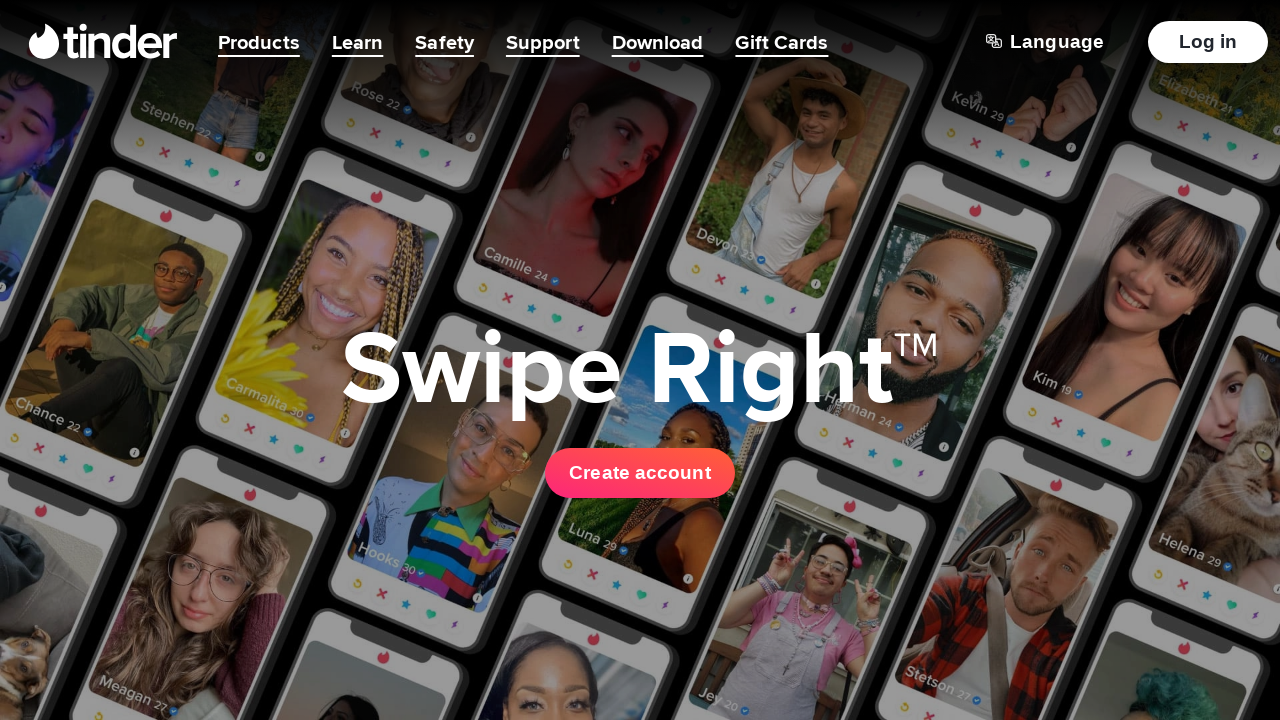

Pressed right arrow key (iteration 92/100)
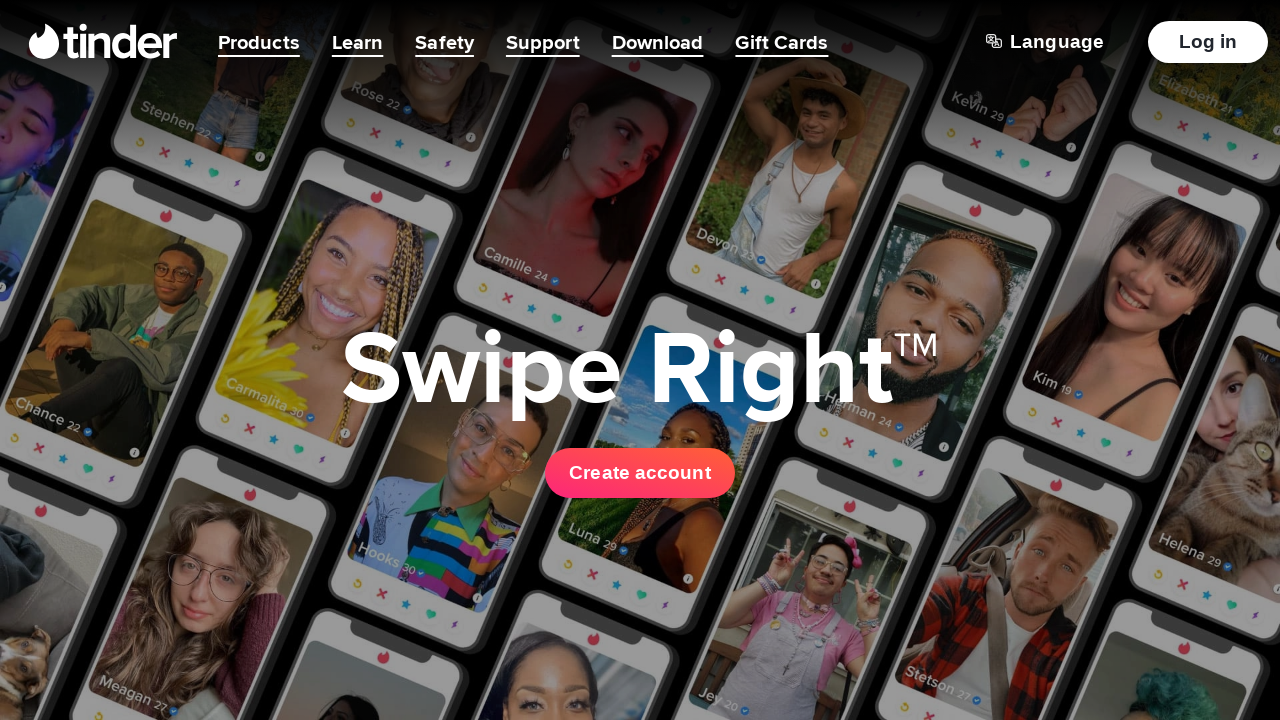

Waited 500ms before next key press
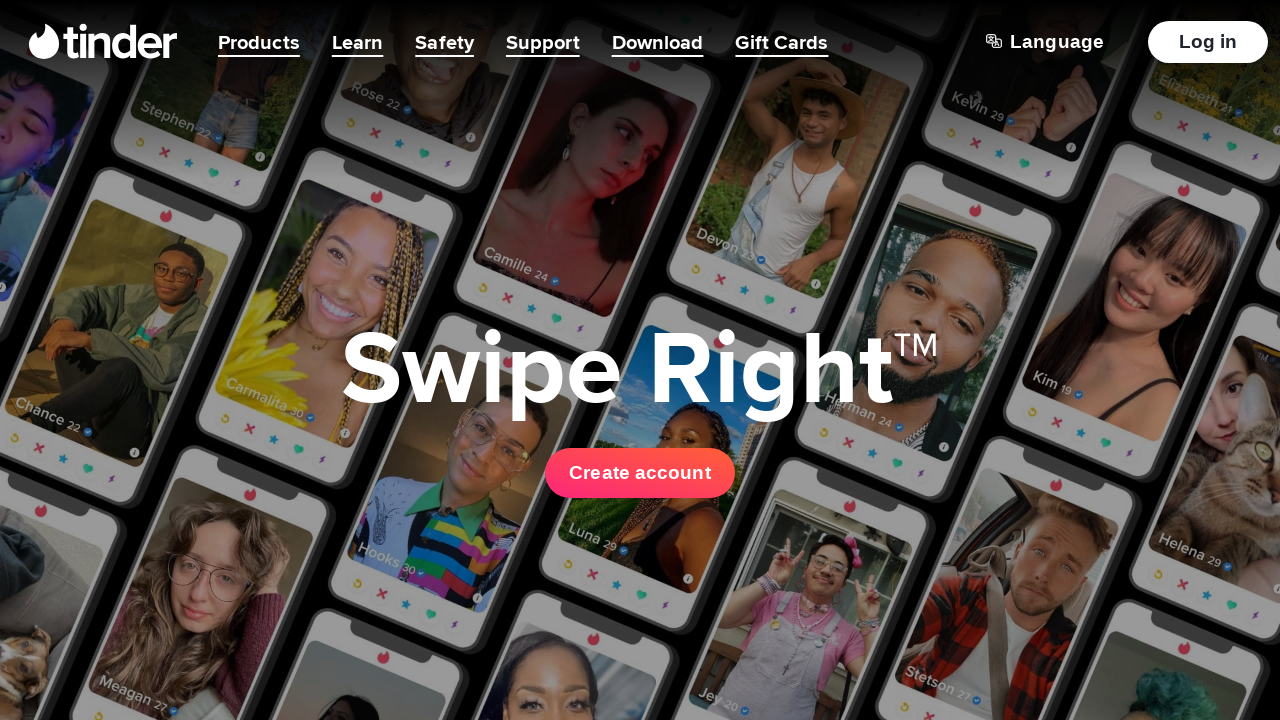

Pressed right arrow key (iteration 93/100)
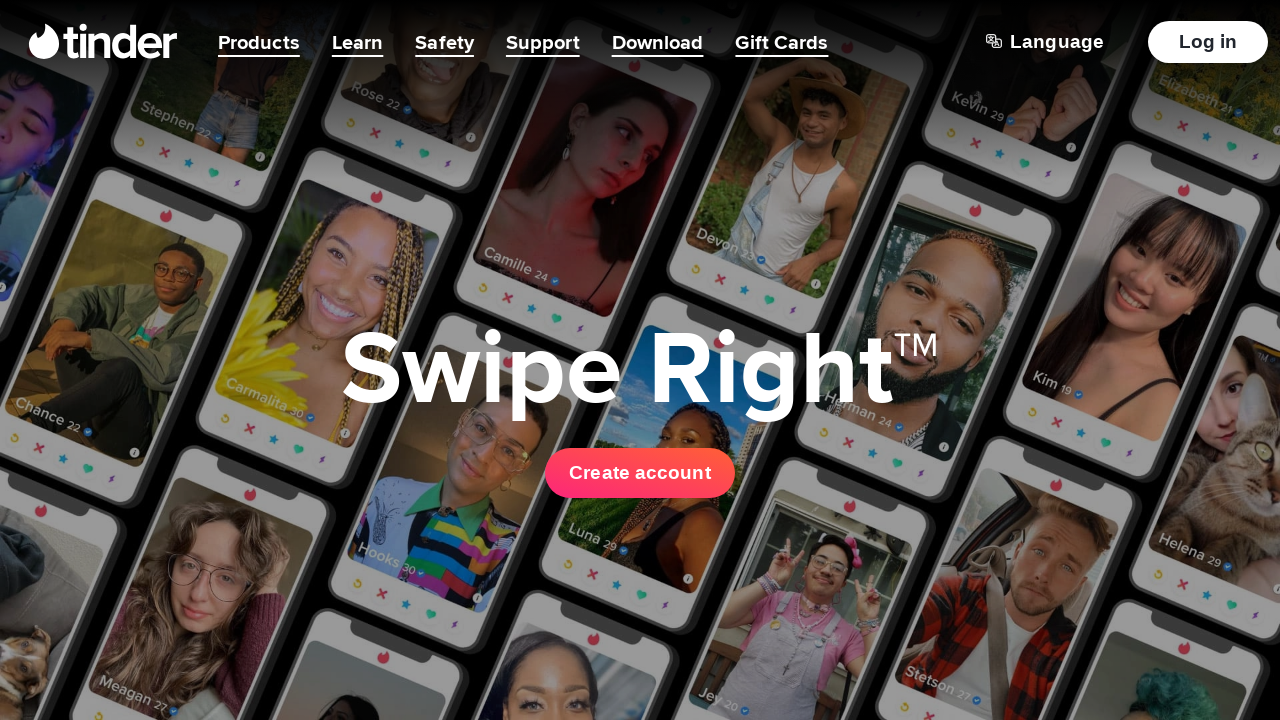

Waited 500ms before next key press
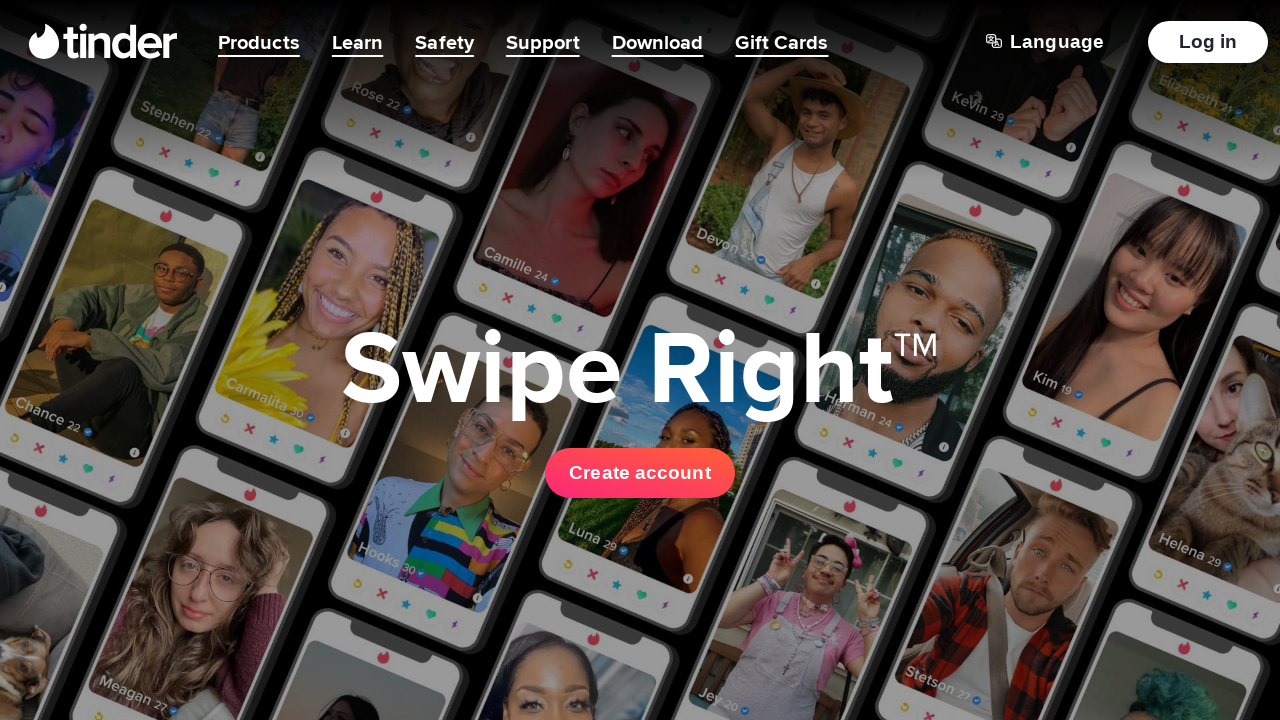

Pressed right arrow key (iteration 94/100)
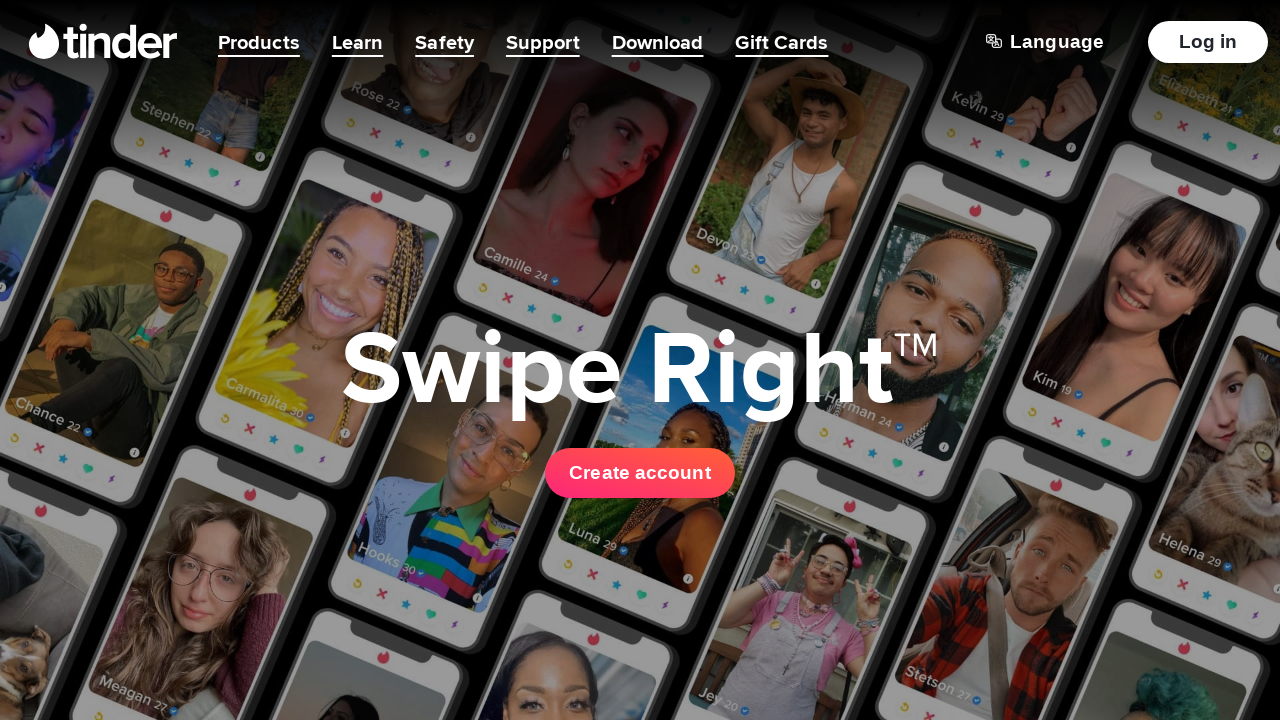

Waited 500ms before next key press
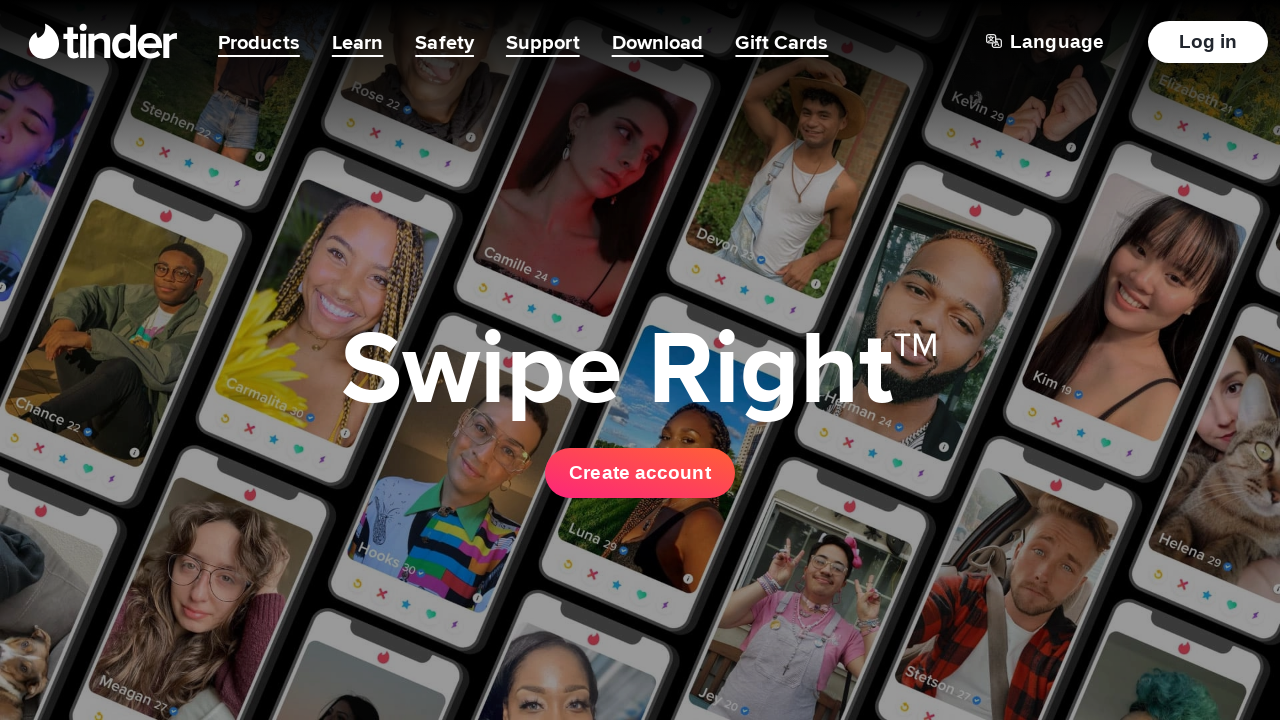

Pressed right arrow key (iteration 95/100)
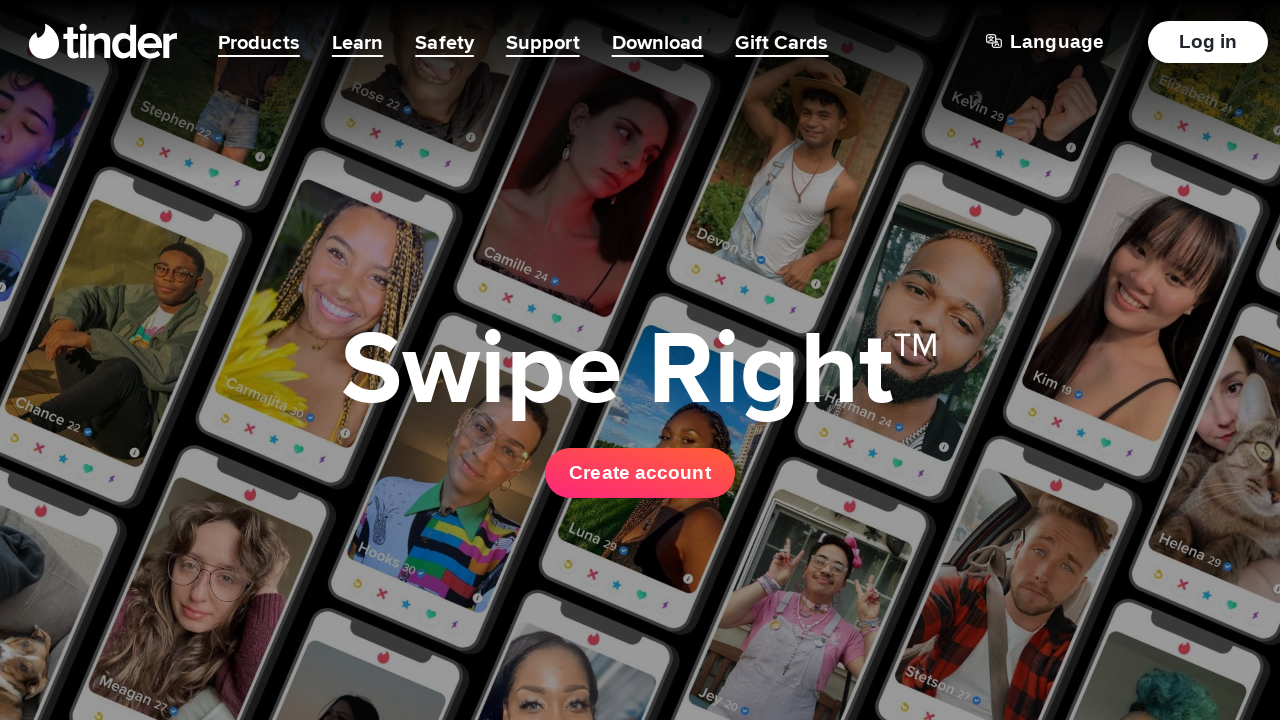

Waited 500ms before next key press
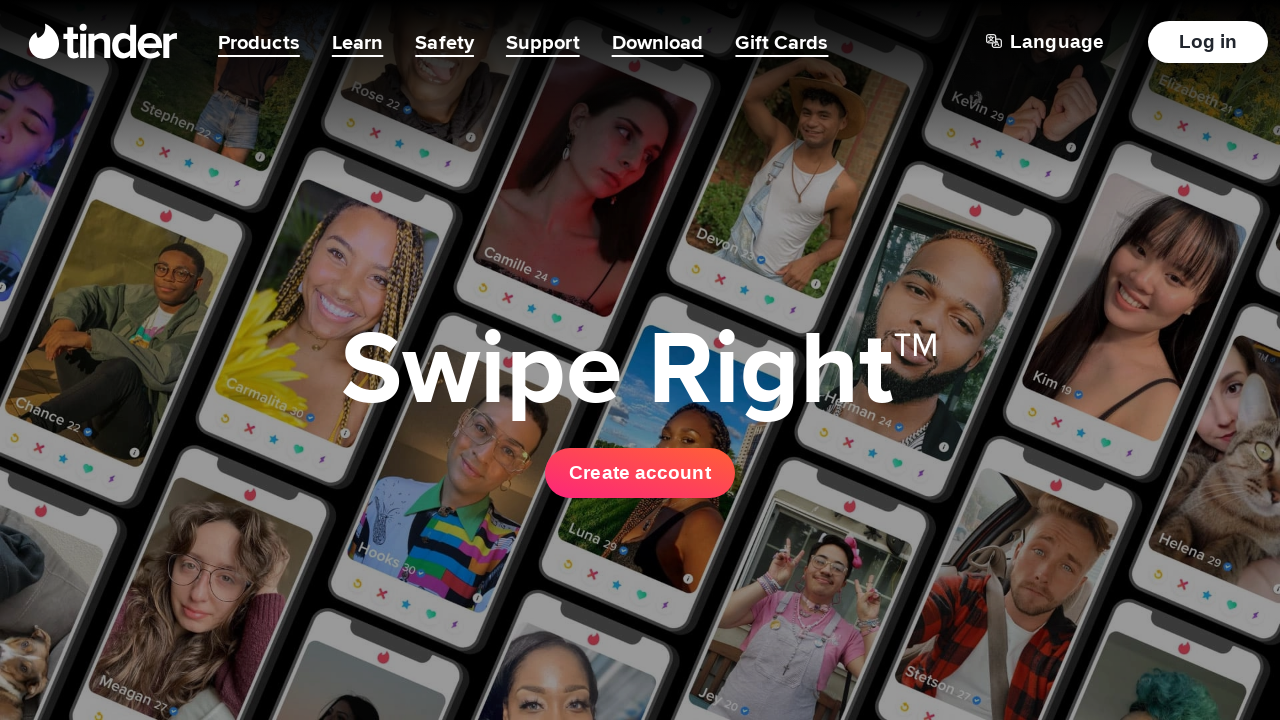

Pressed right arrow key (iteration 96/100)
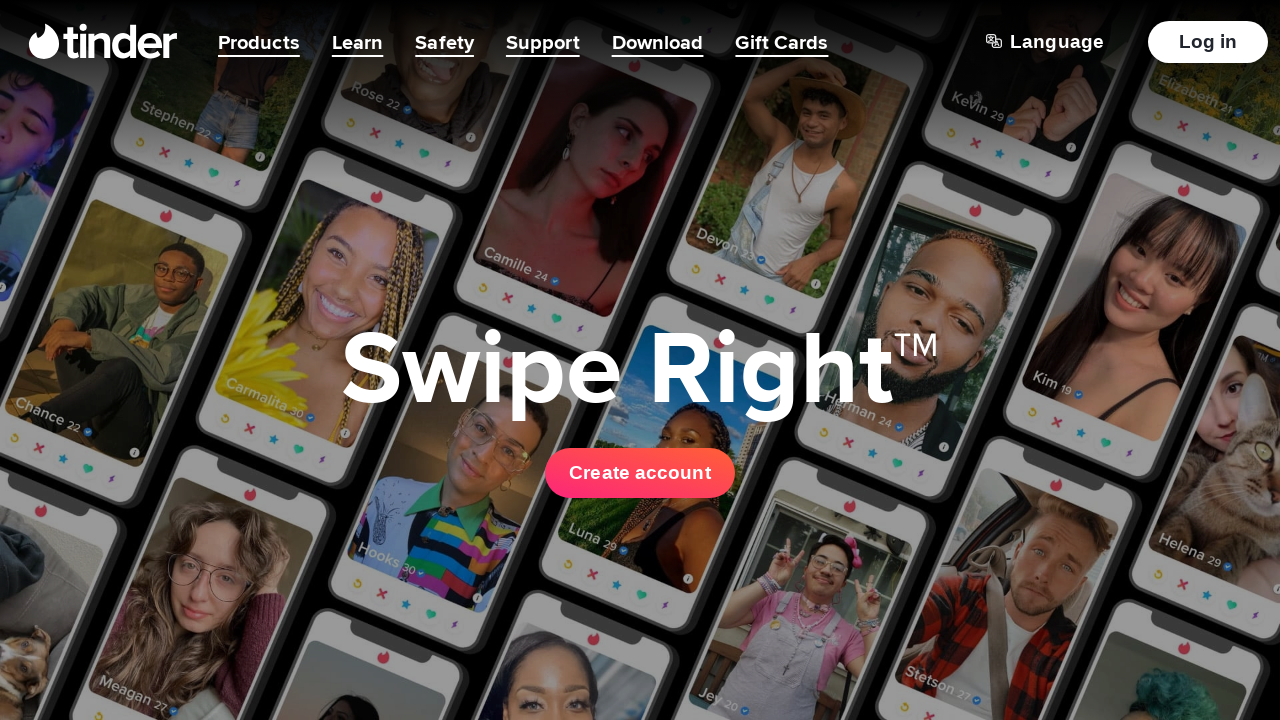

Waited 500ms before next key press
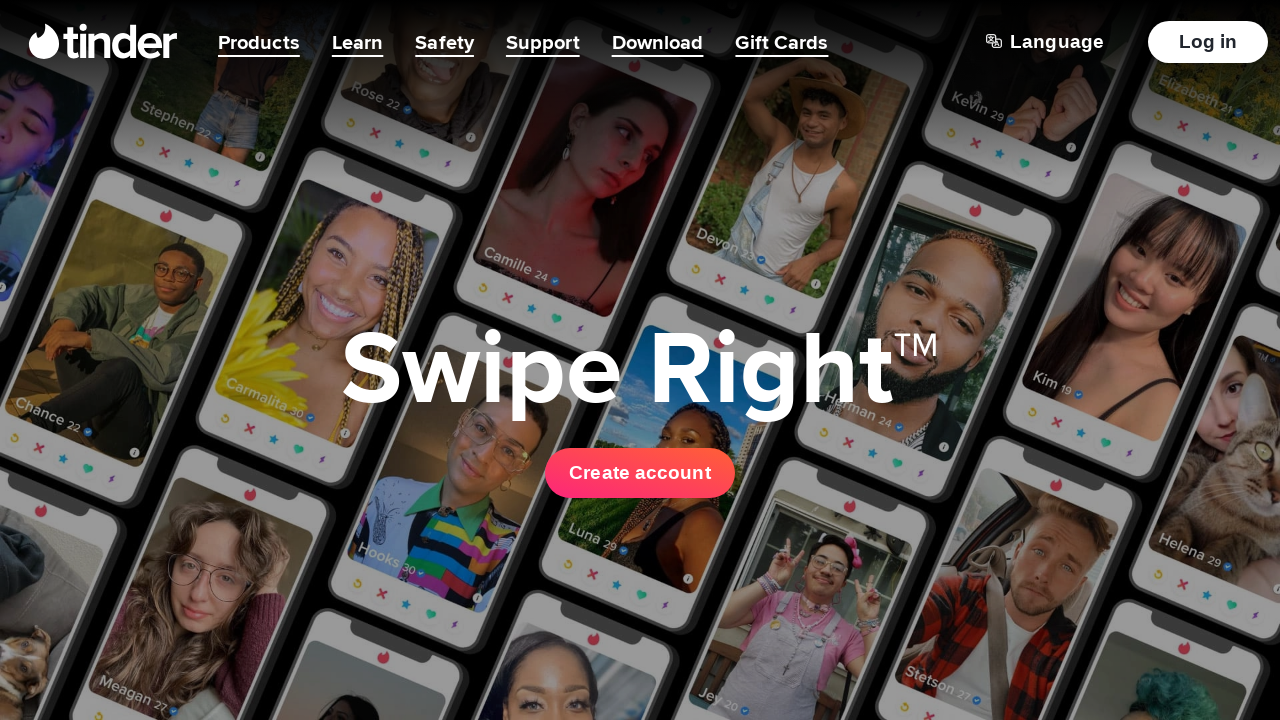

Pressed right arrow key (iteration 97/100)
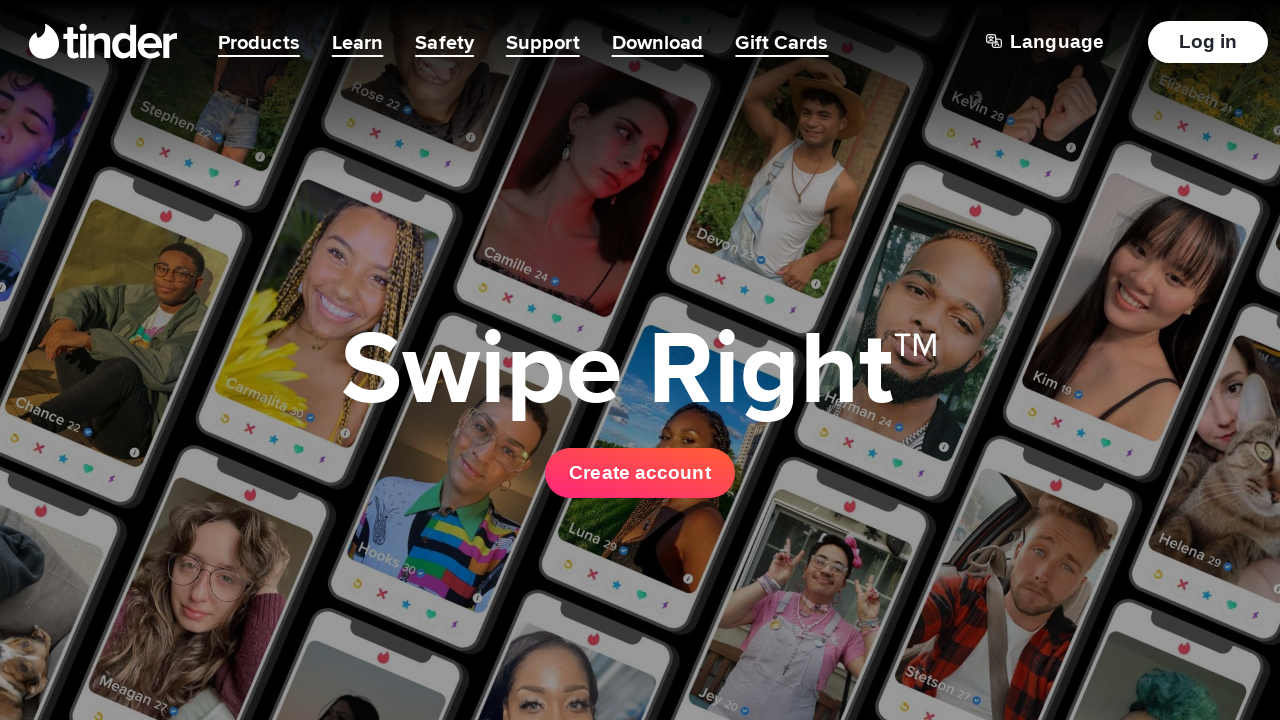

Waited 500ms before next key press
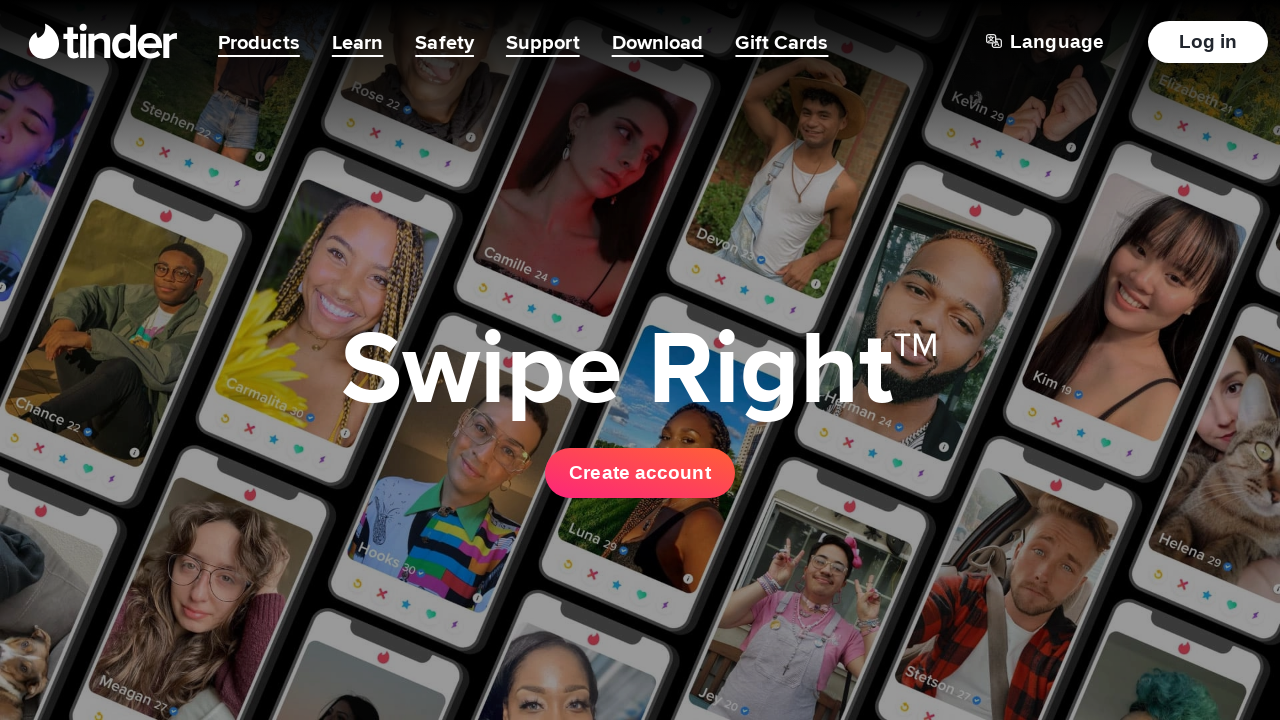

Pressed right arrow key (iteration 98/100)
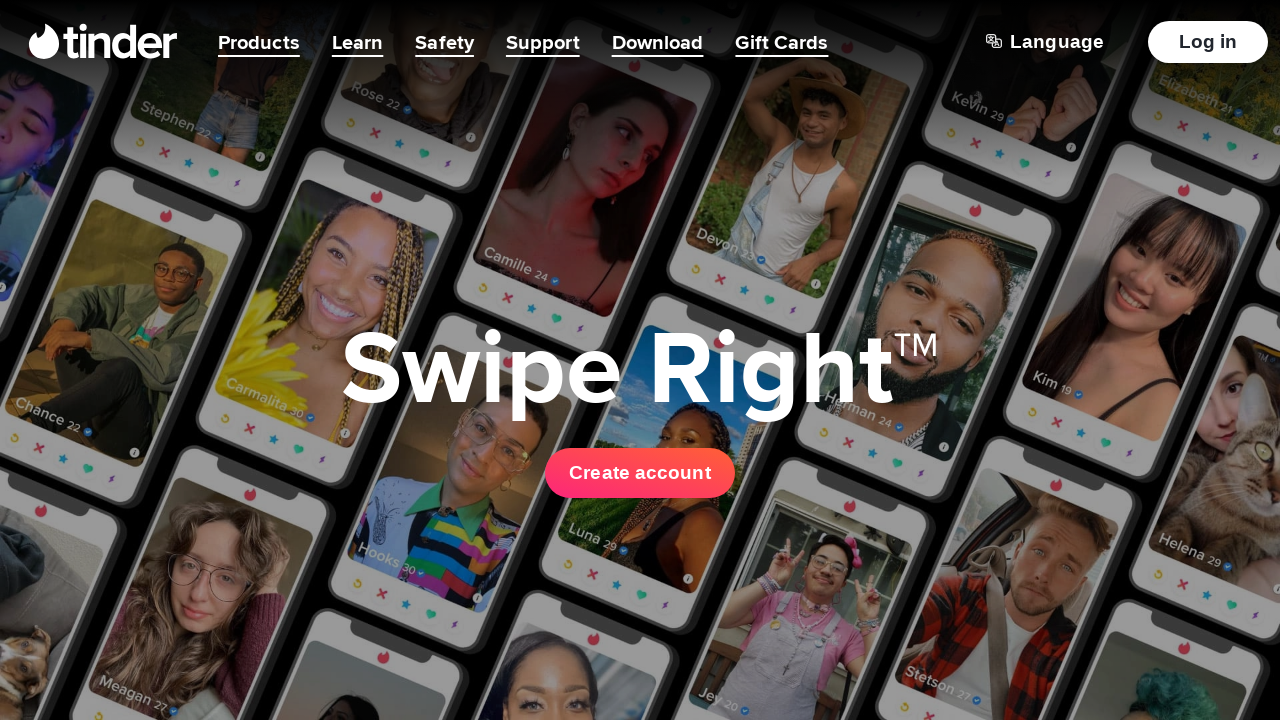

Waited 500ms before next key press
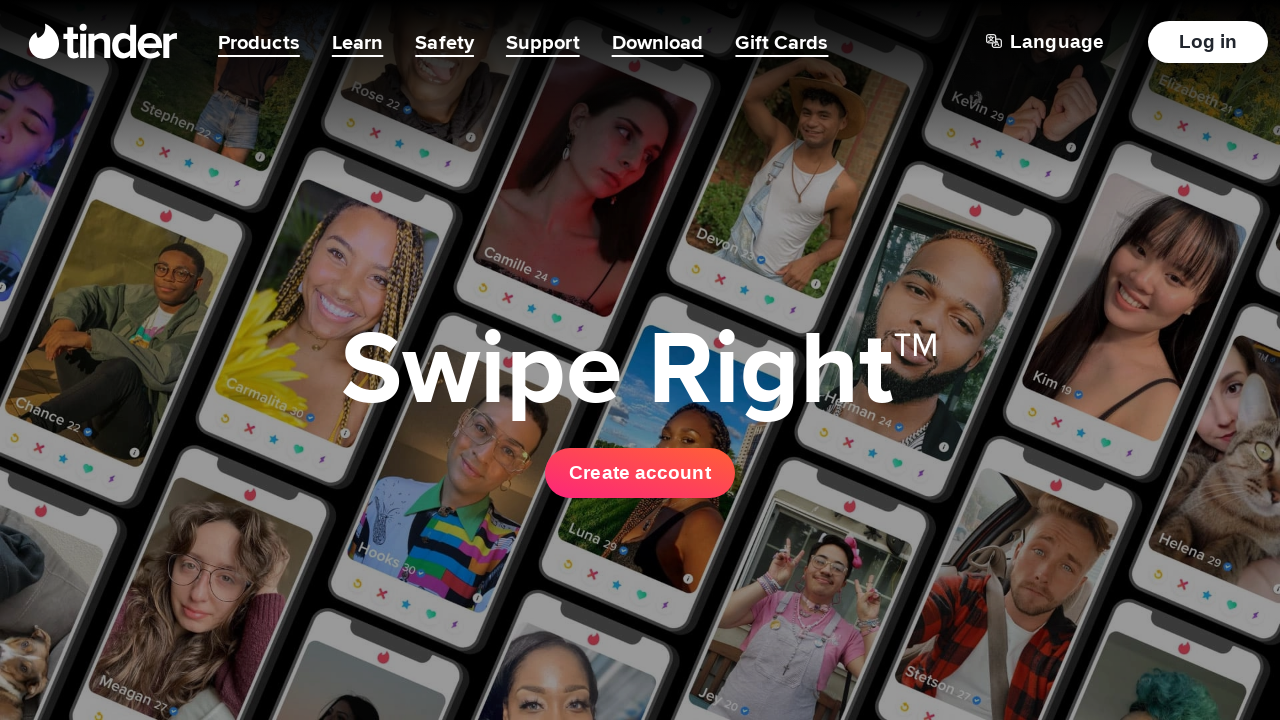

Pressed right arrow key (iteration 99/100)
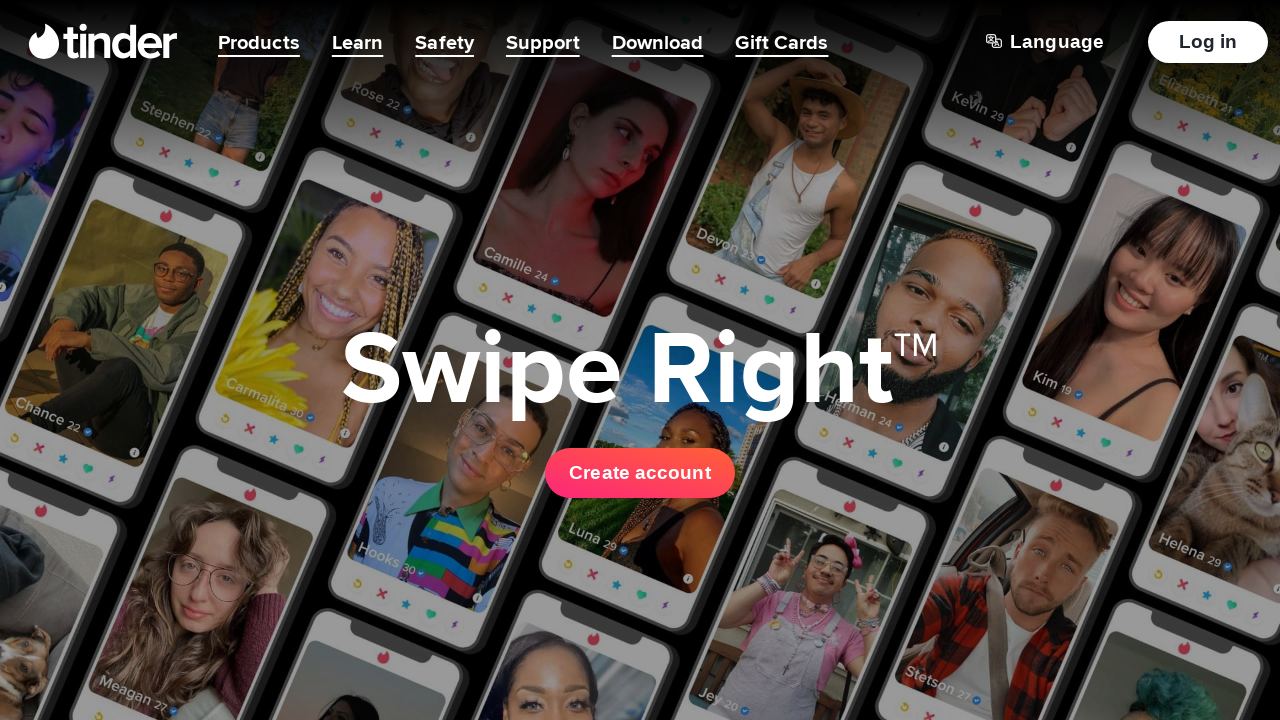

Waited 500ms before next key press
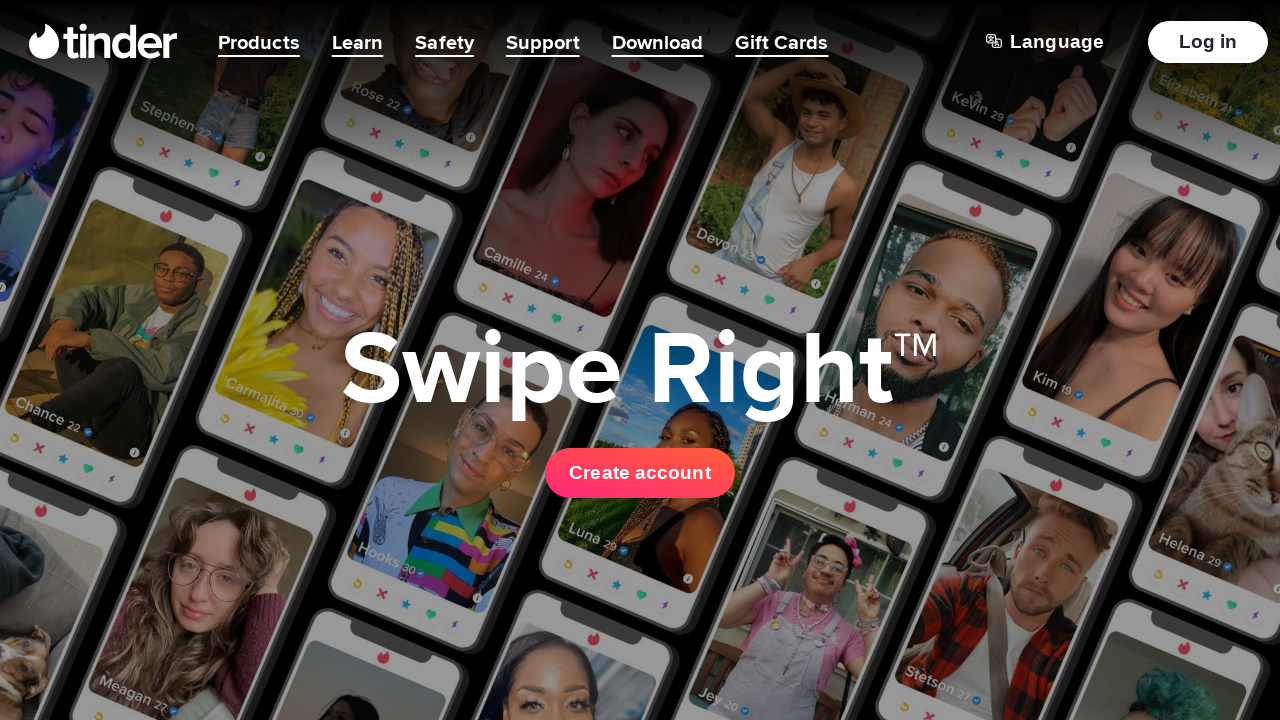

Pressed right arrow key (iteration 100/100)
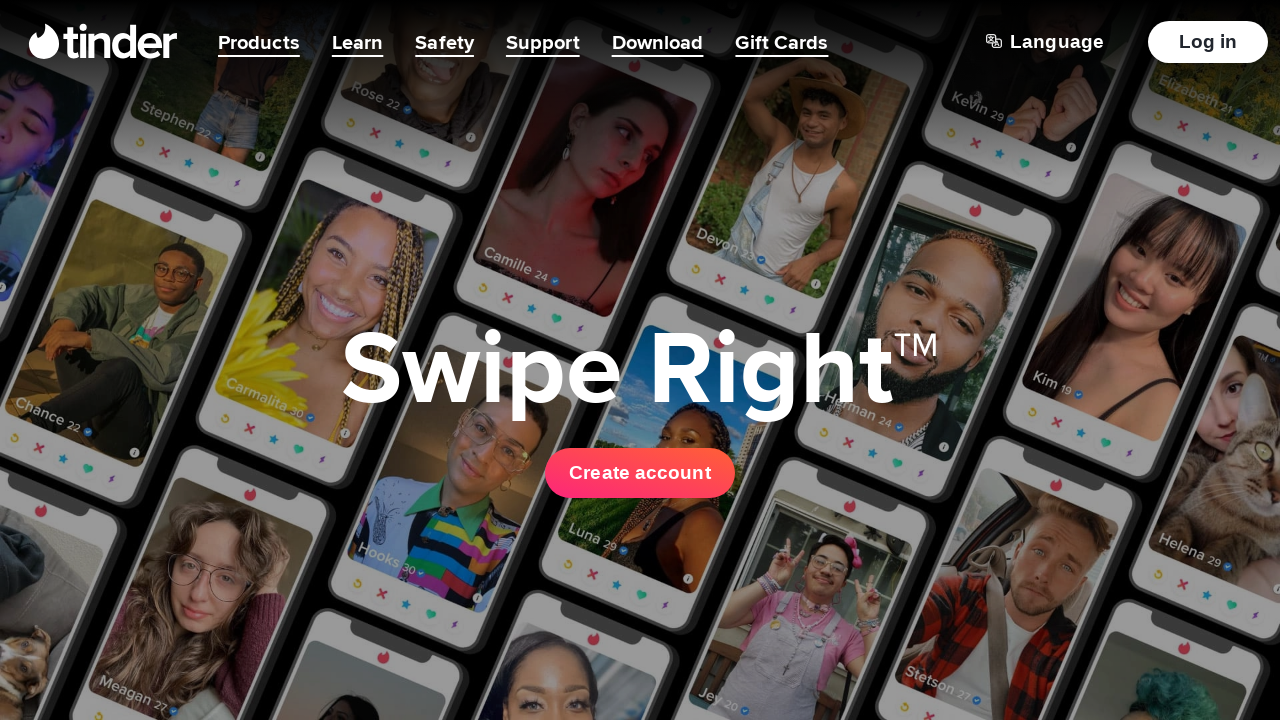

Waited 500ms before next key press
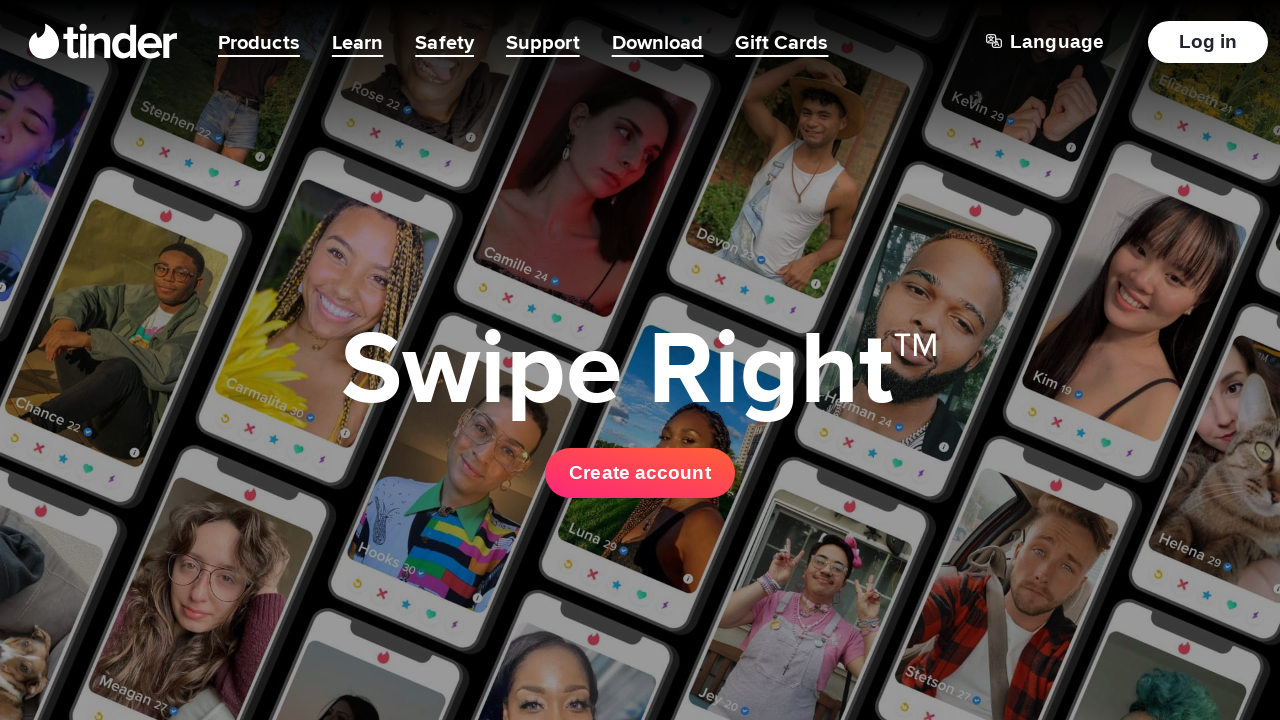

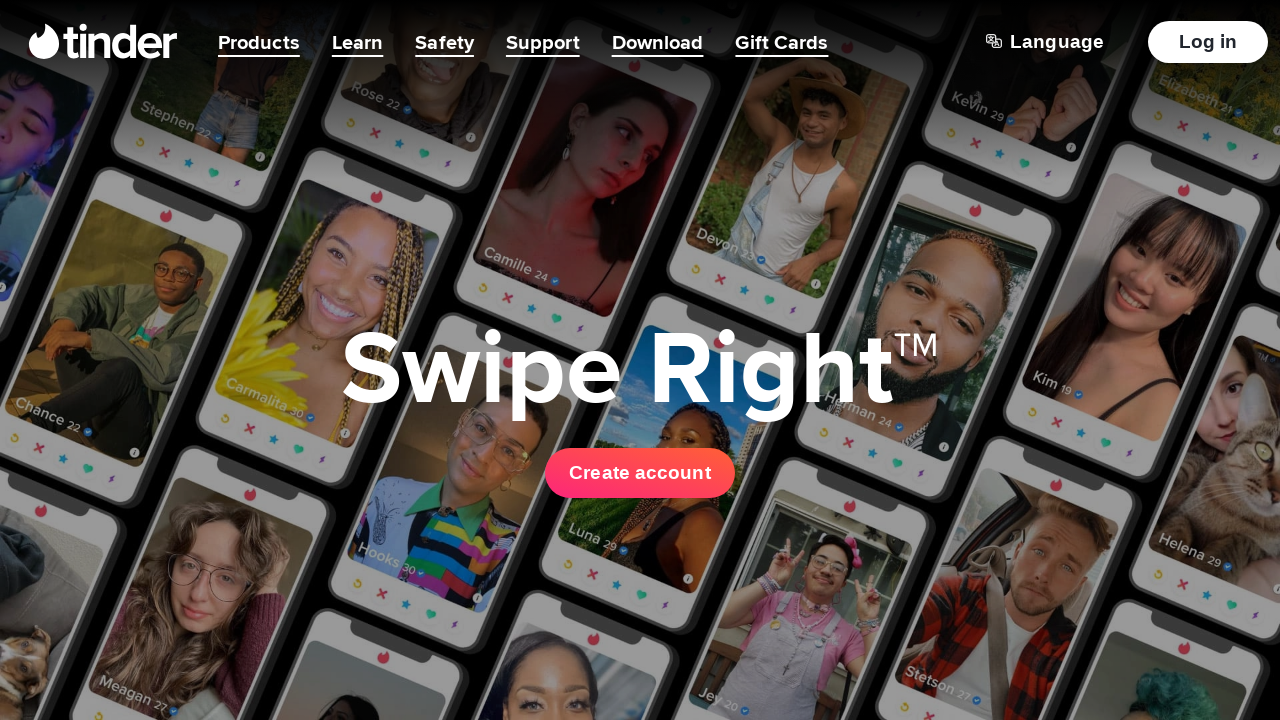